First creates buttons by clicking Add Element multiple times, then deletes a random number of them by clicking the Delete buttons and validates the deletion.

Starting URL: http://the-internet.herokuapp.com/add_remove_elements/

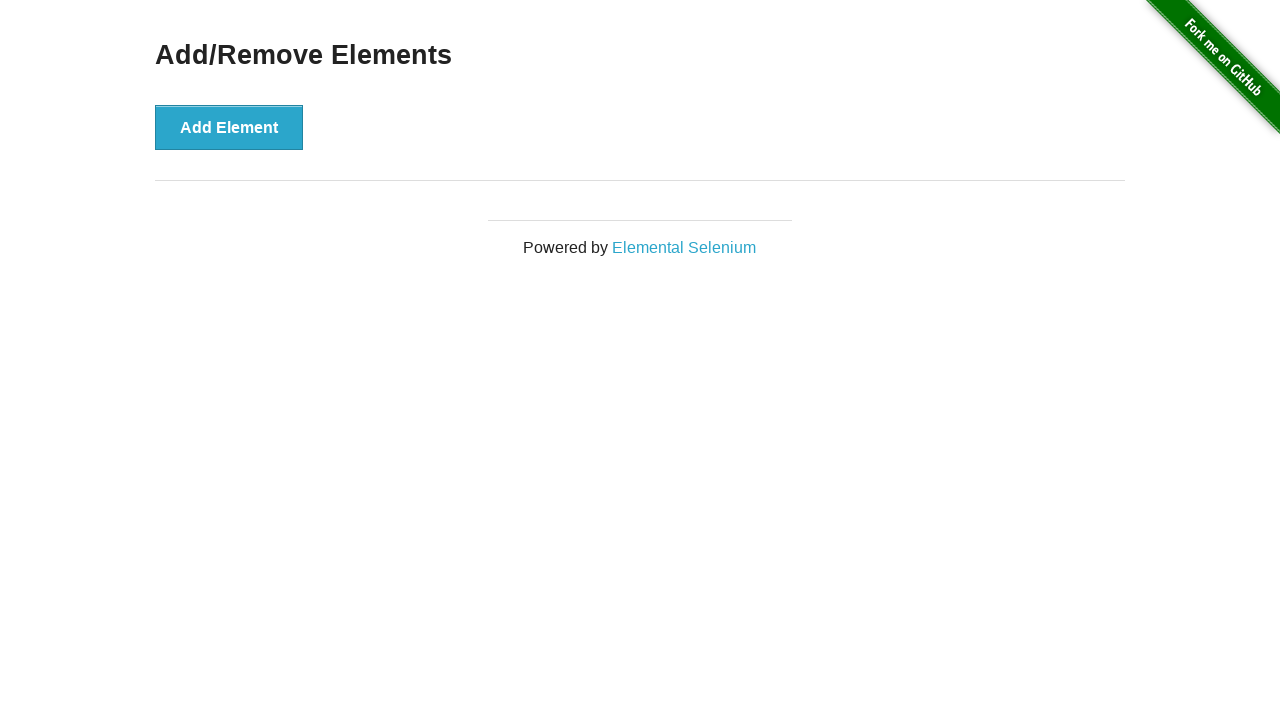

Clicked Add Element button (iteration 1/101) at (229, 127) on button[onclick='addElement()']
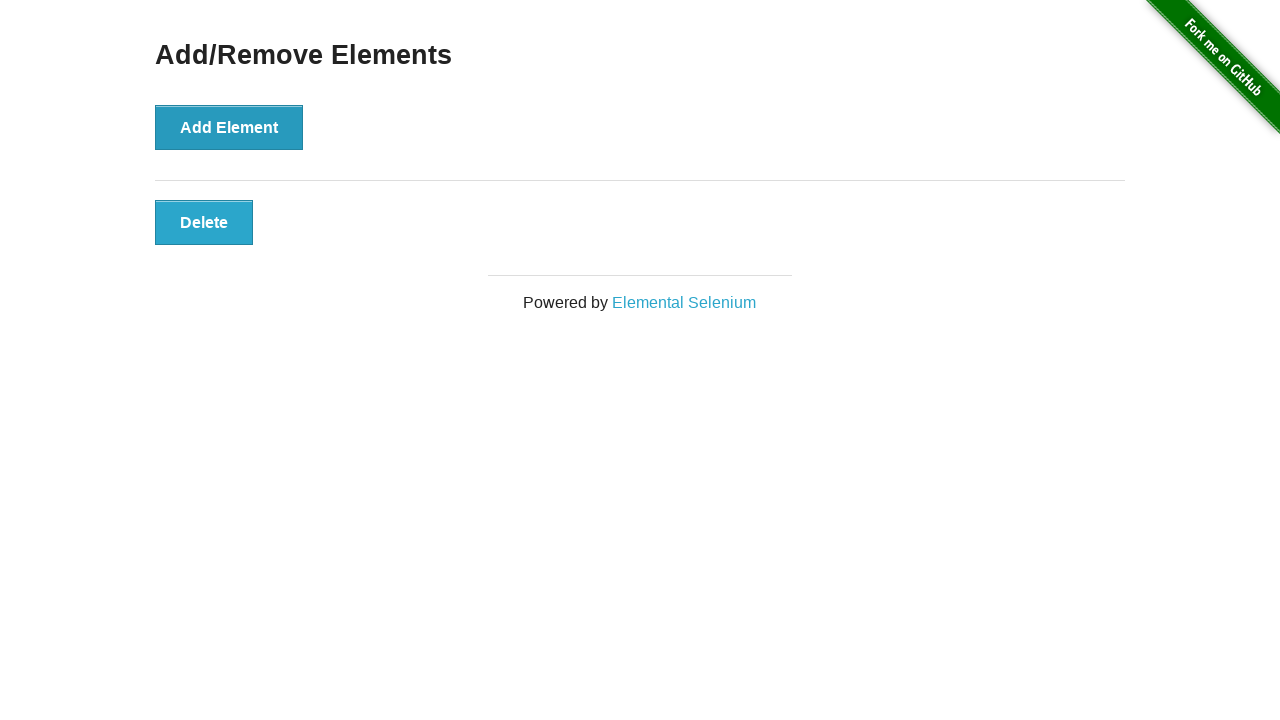

Clicked Add Element button (iteration 2/101) at (229, 127) on button[onclick='addElement()']
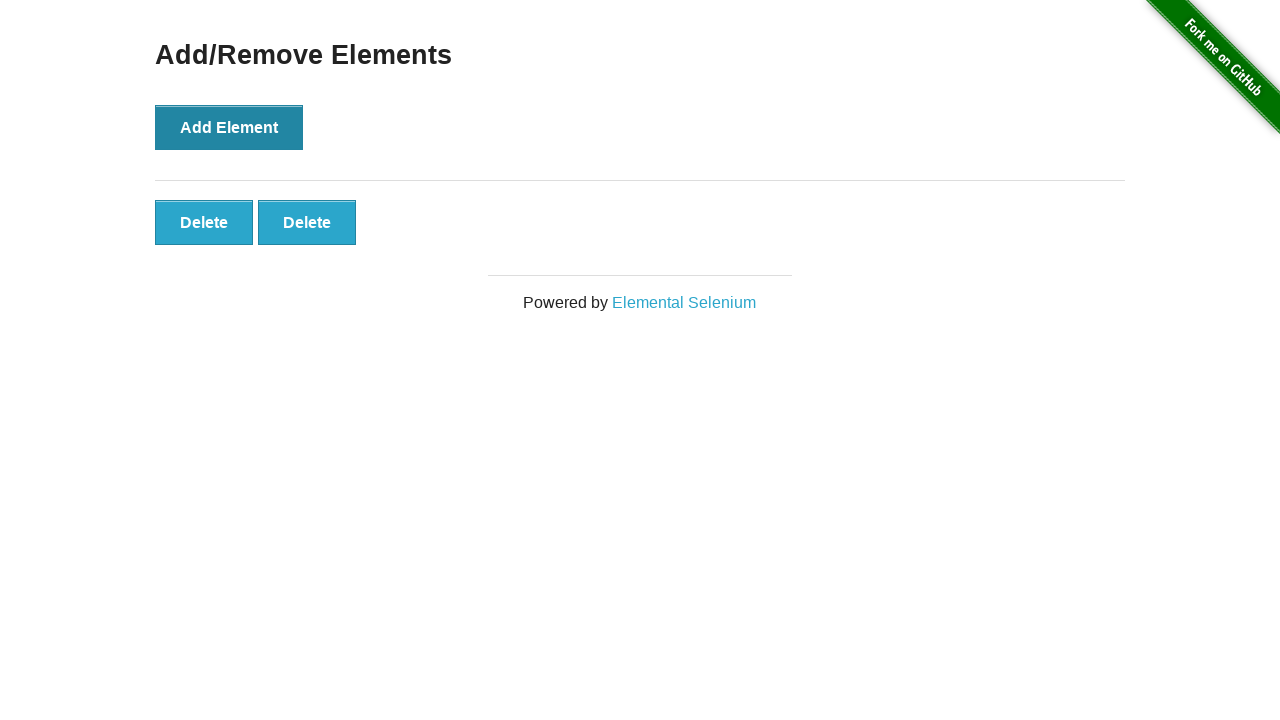

Clicked Add Element button (iteration 3/101) at (229, 127) on button[onclick='addElement()']
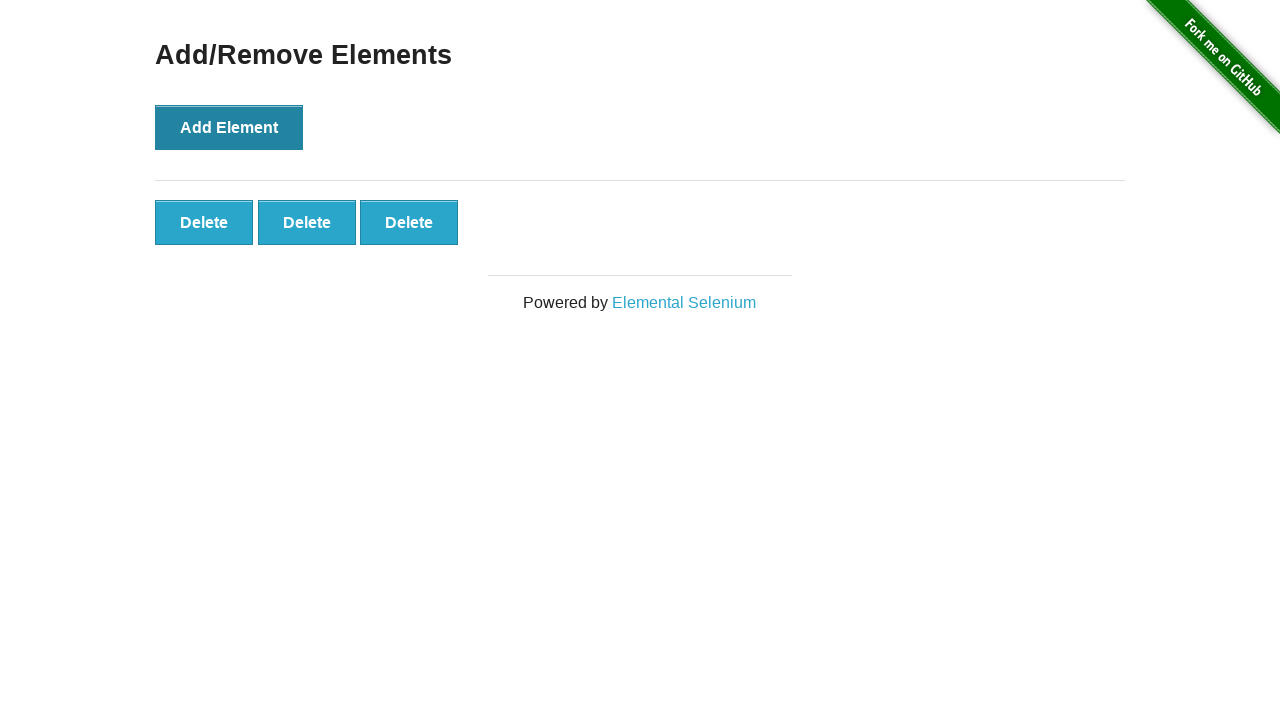

Clicked Add Element button (iteration 4/101) at (229, 127) on button[onclick='addElement()']
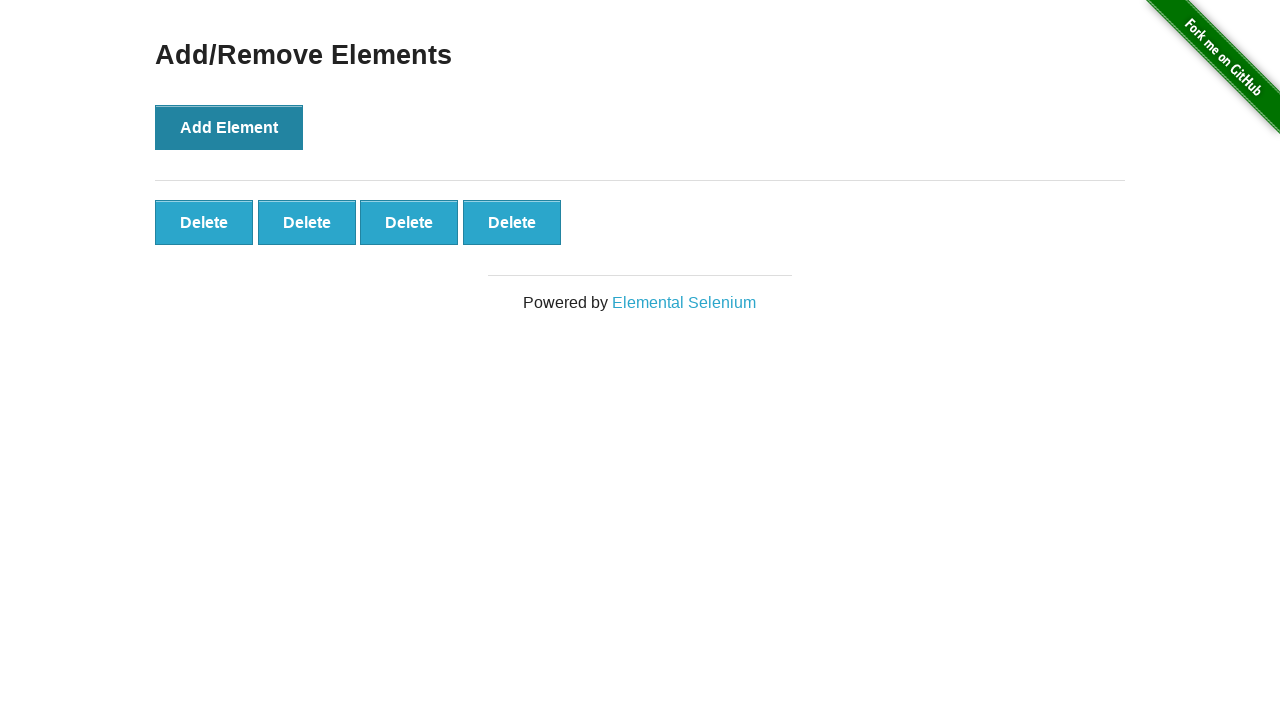

Clicked Add Element button (iteration 5/101) at (229, 127) on button[onclick='addElement()']
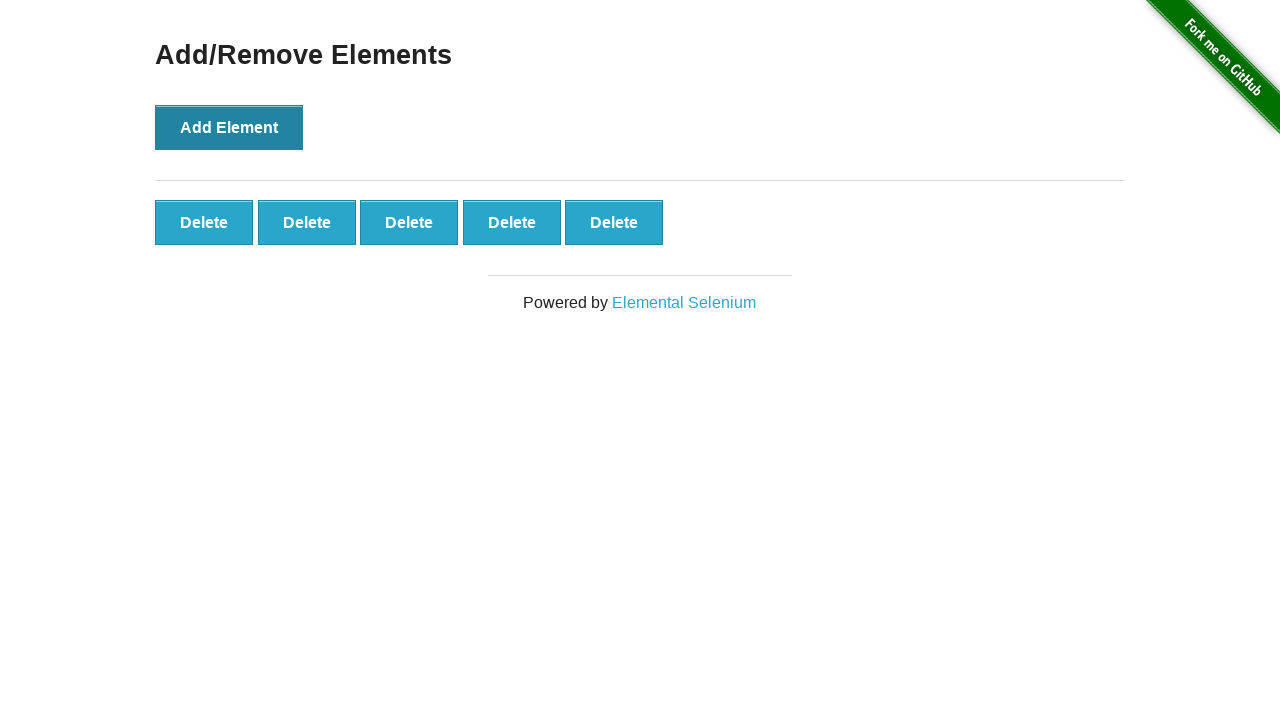

Clicked Add Element button (iteration 6/101) at (229, 127) on button[onclick='addElement()']
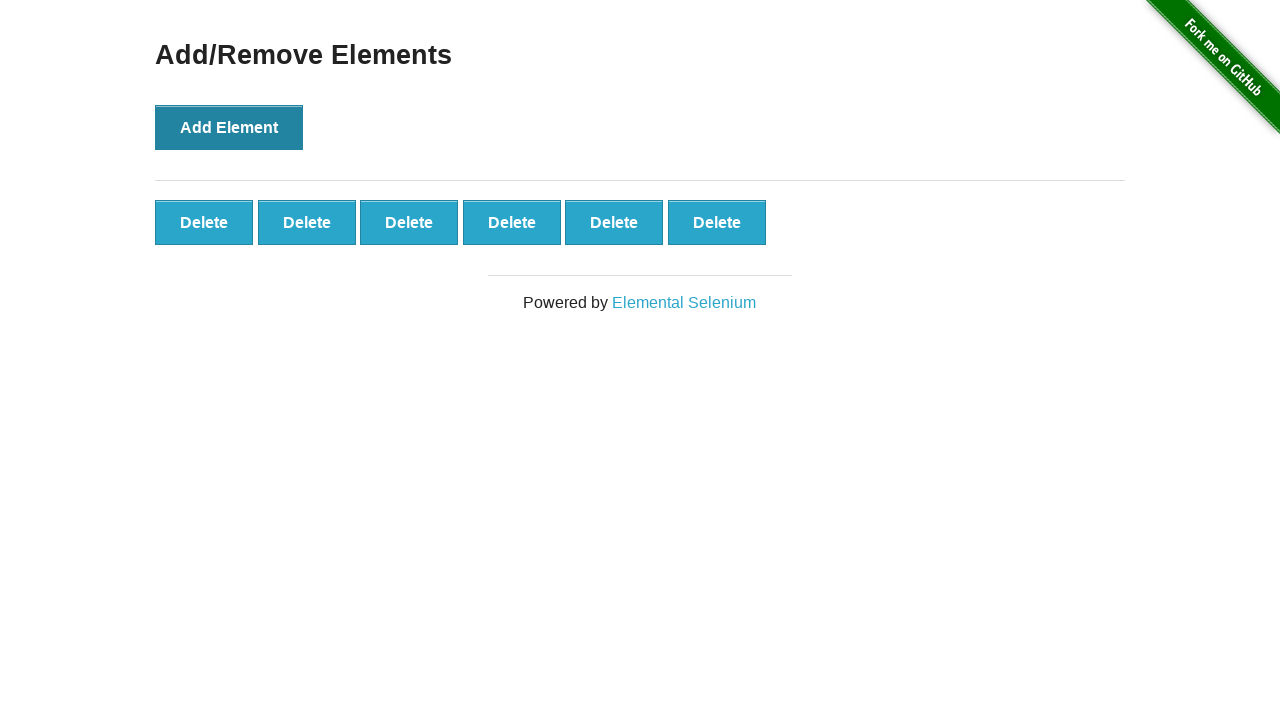

Clicked Add Element button (iteration 7/101) at (229, 127) on button[onclick='addElement()']
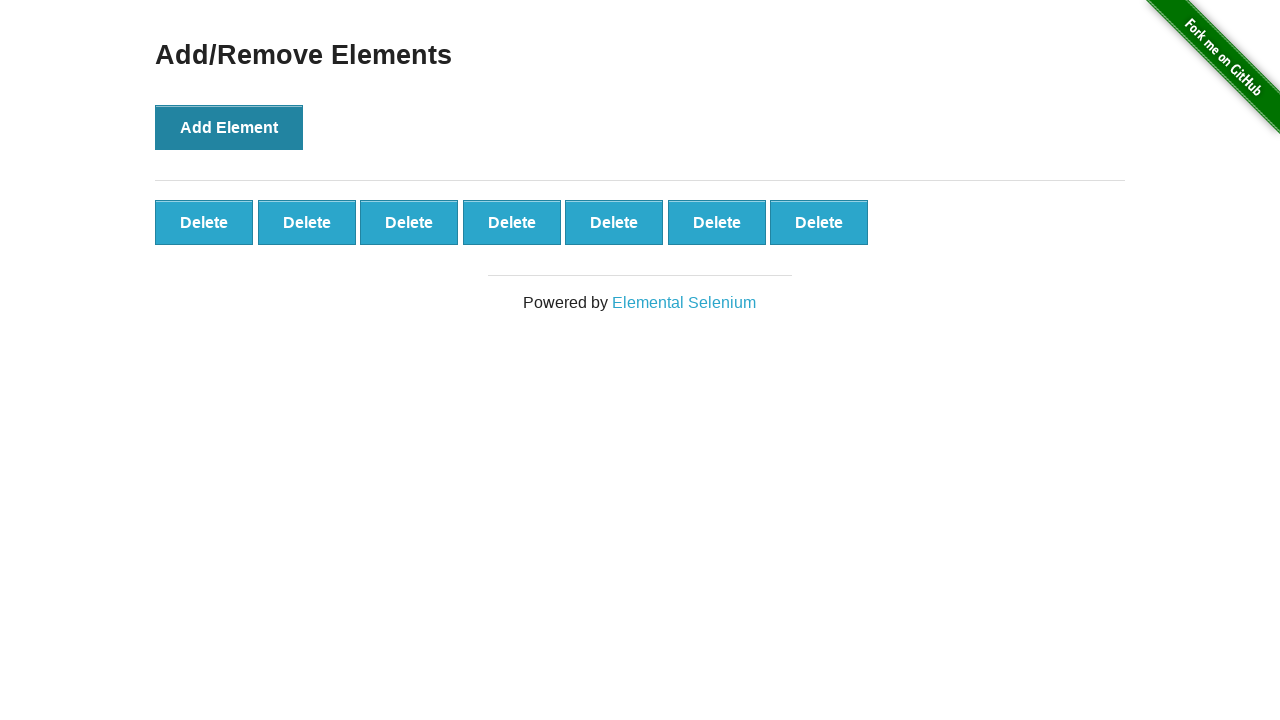

Clicked Add Element button (iteration 8/101) at (229, 127) on button[onclick='addElement()']
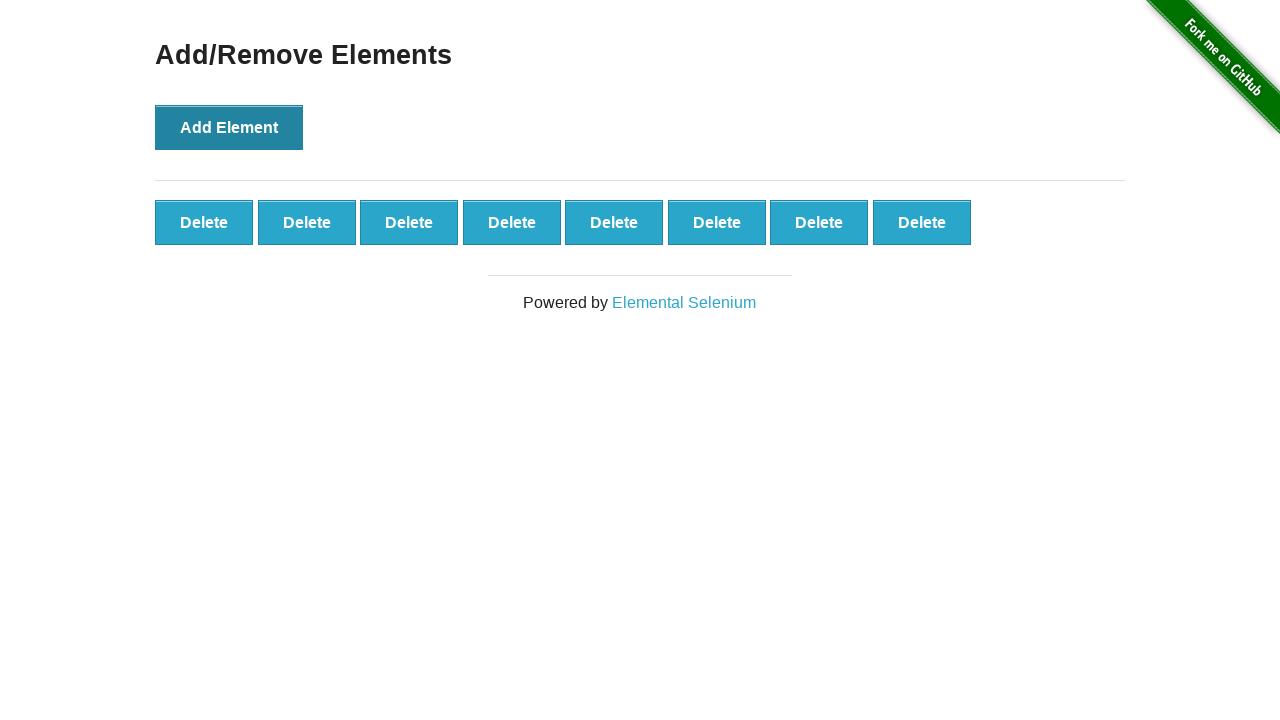

Clicked Add Element button (iteration 9/101) at (229, 127) on button[onclick='addElement()']
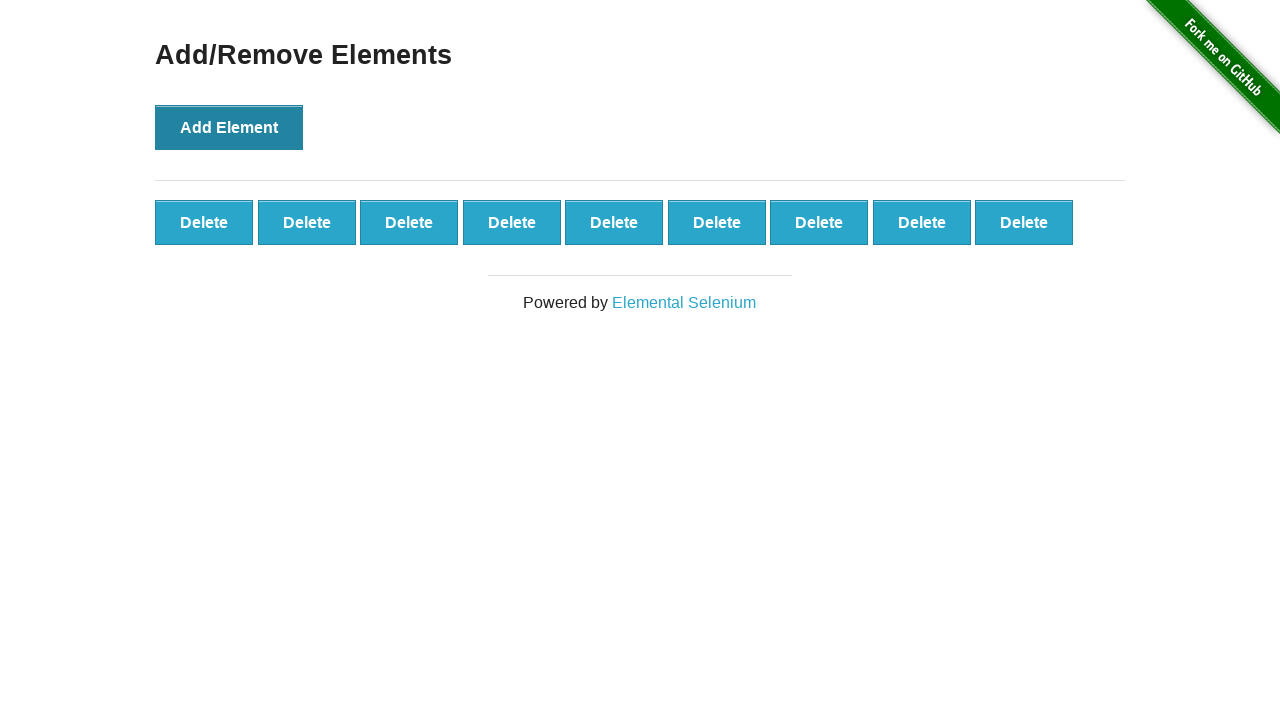

Clicked Add Element button (iteration 10/101) at (229, 127) on button[onclick='addElement()']
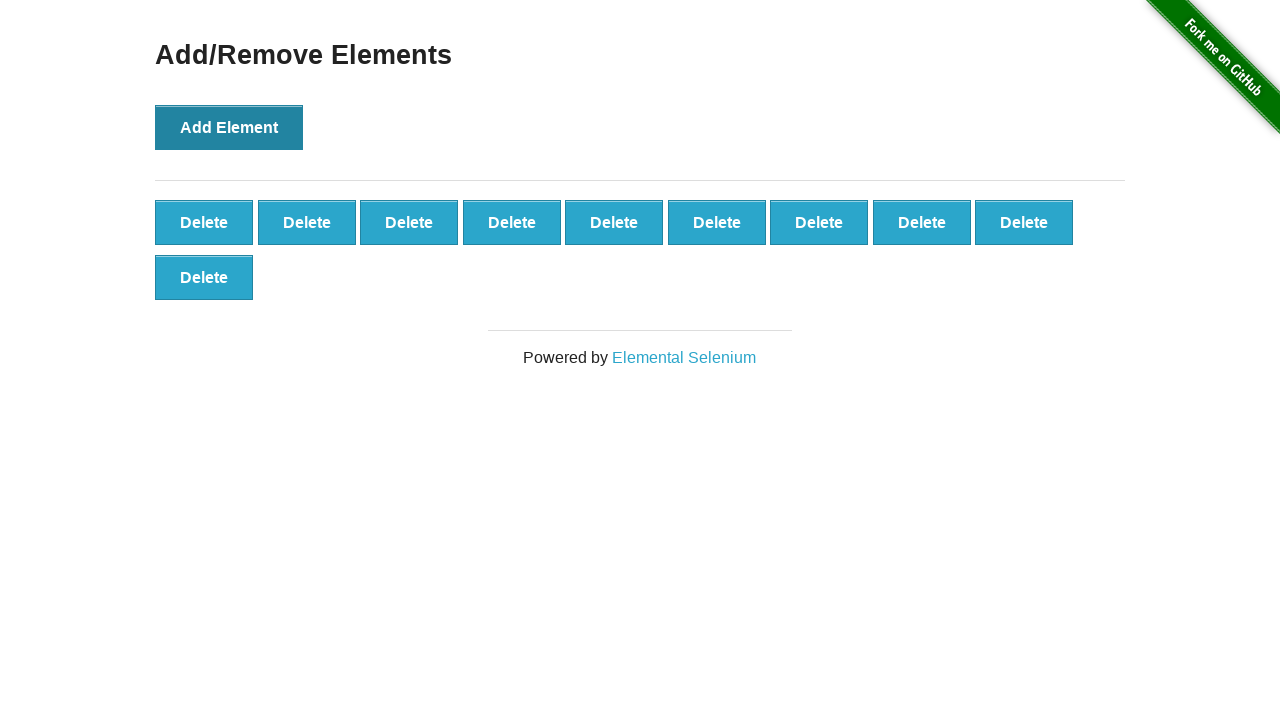

Clicked Add Element button (iteration 11/101) at (229, 127) on button[onclick='addElement()']
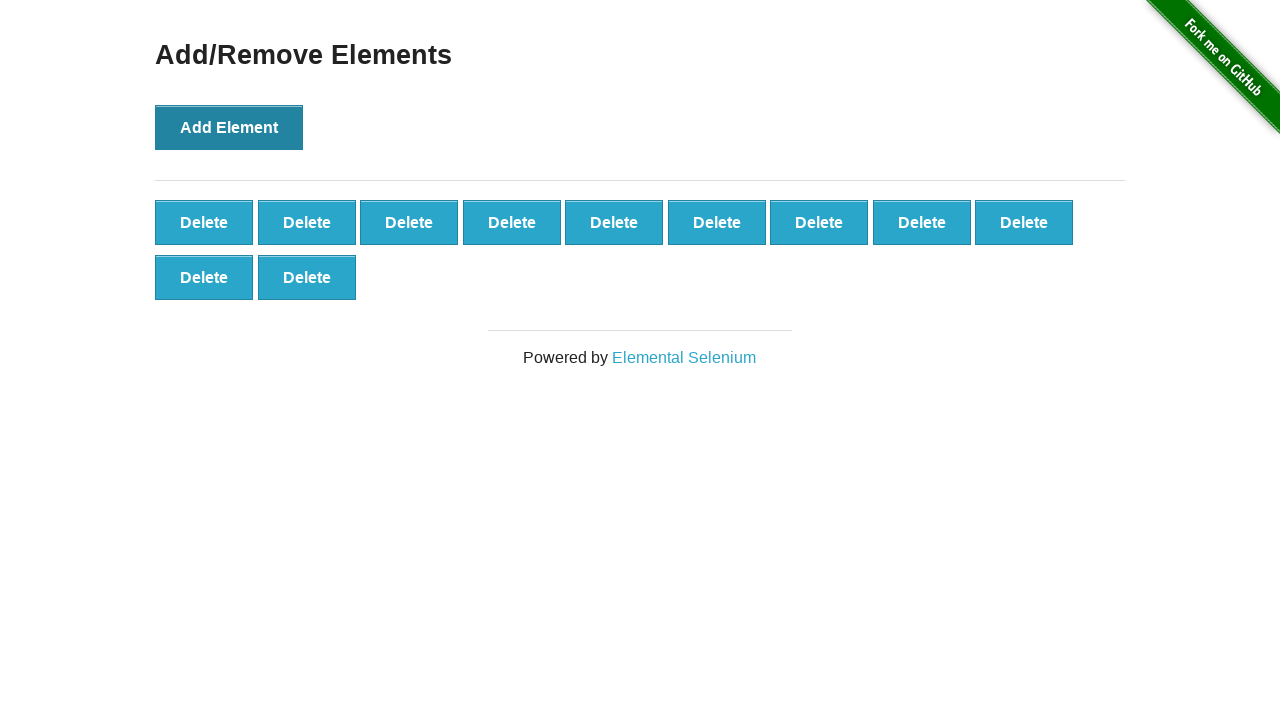

Clicked Add Element button (iteration 12/101) at (229, 127) on button[onclick='addElement()']
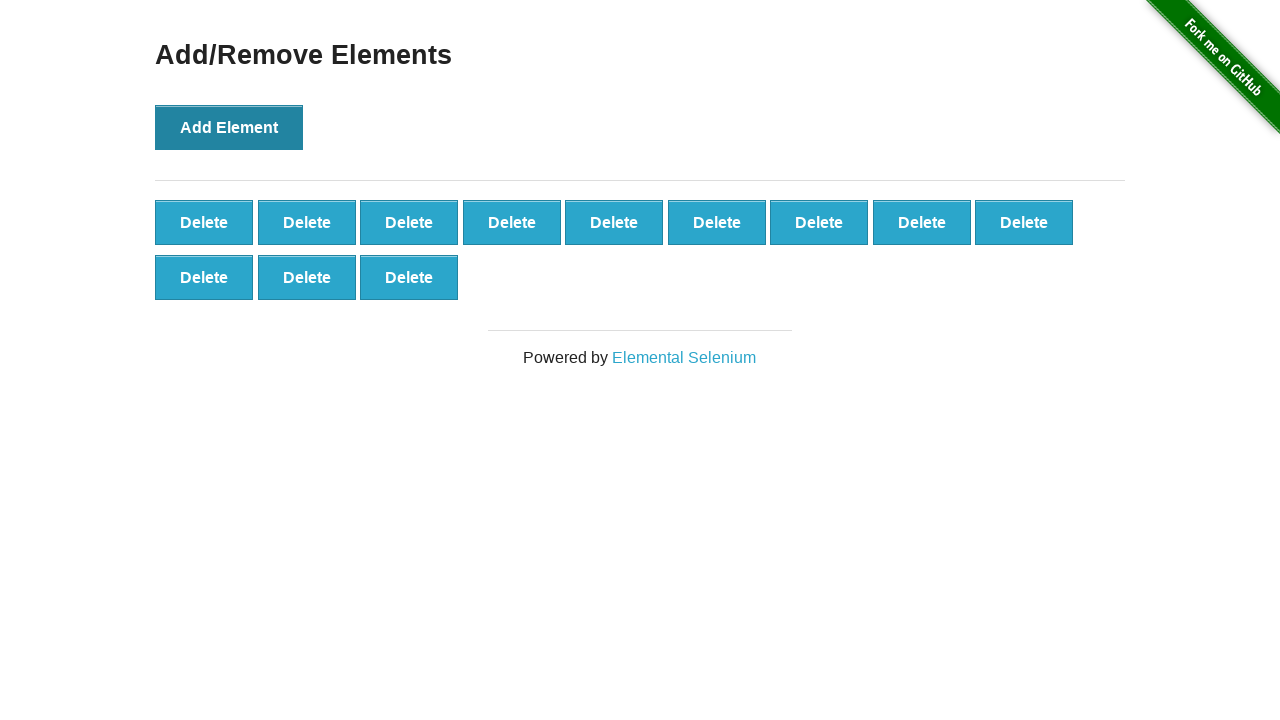

Clicked Add Element button (iteration 13/101) at (229, 127) on button[onclick='addElement()']
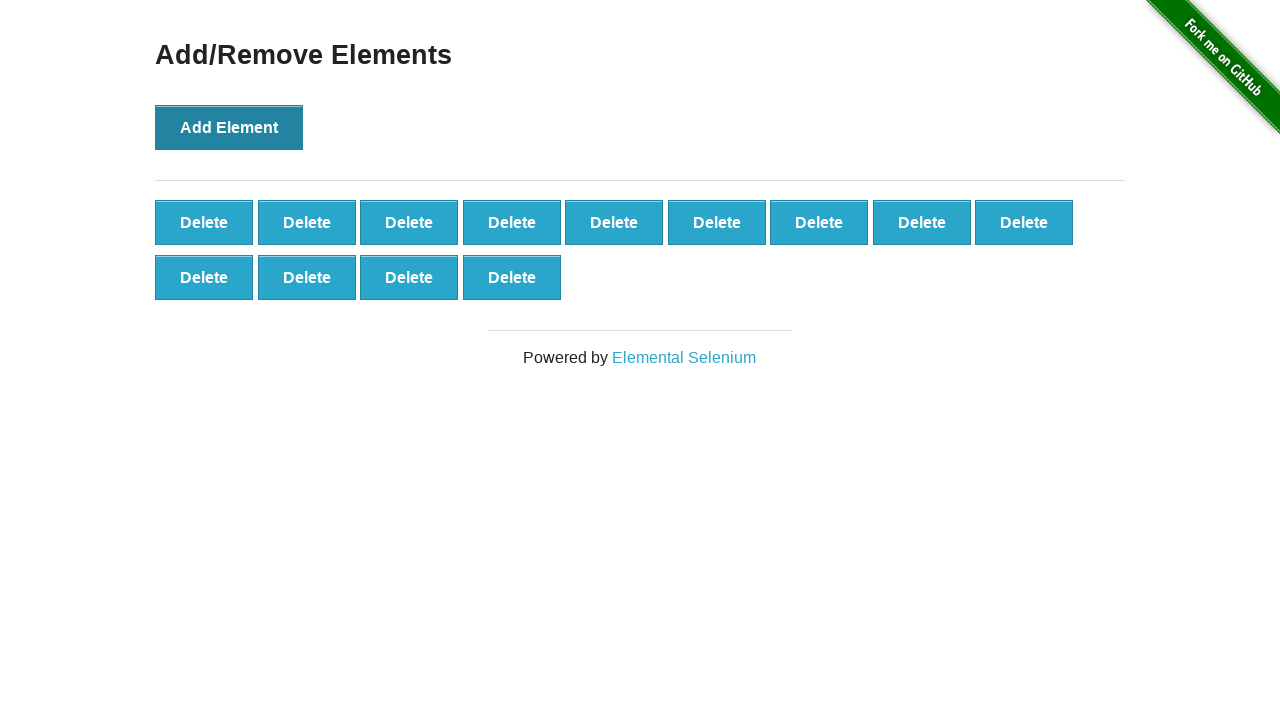

Clicked Add Element button (iteration 14/101) at (229, 127) on button[onclick='addElement()']
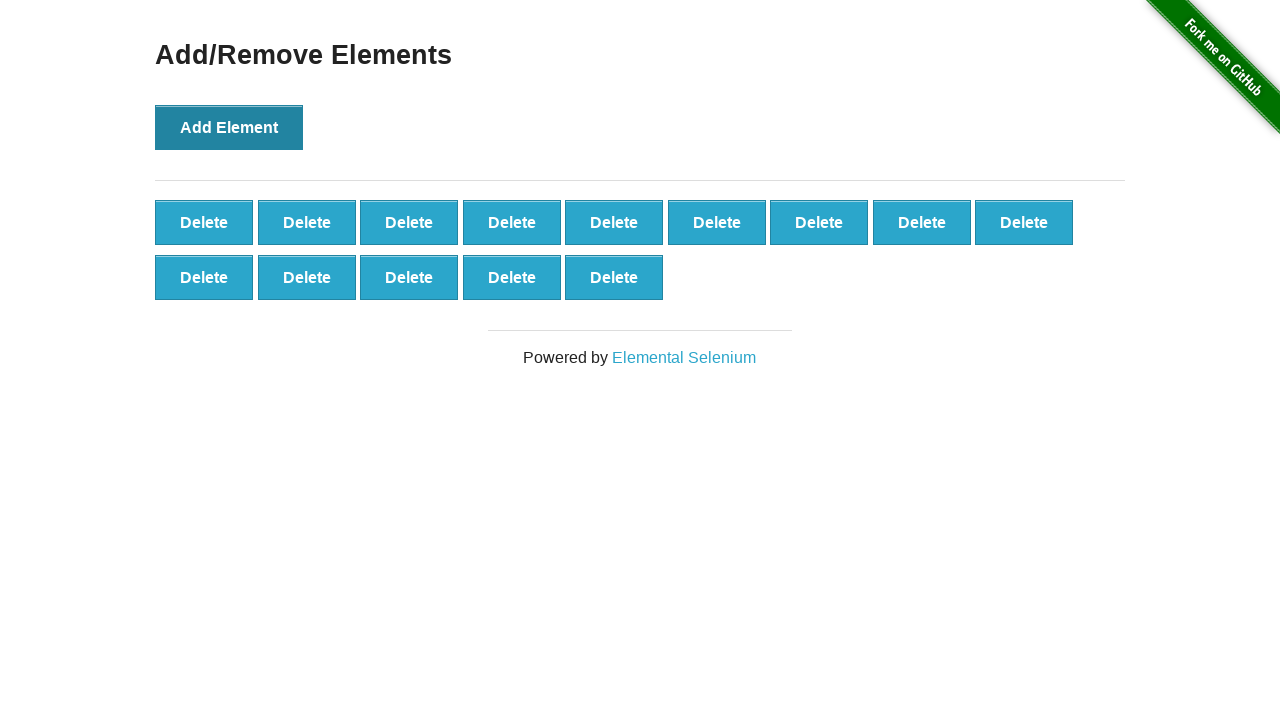

Clicked Add Element button (iteration 15/101) at (229, 127) on button[onclick='addElement()']
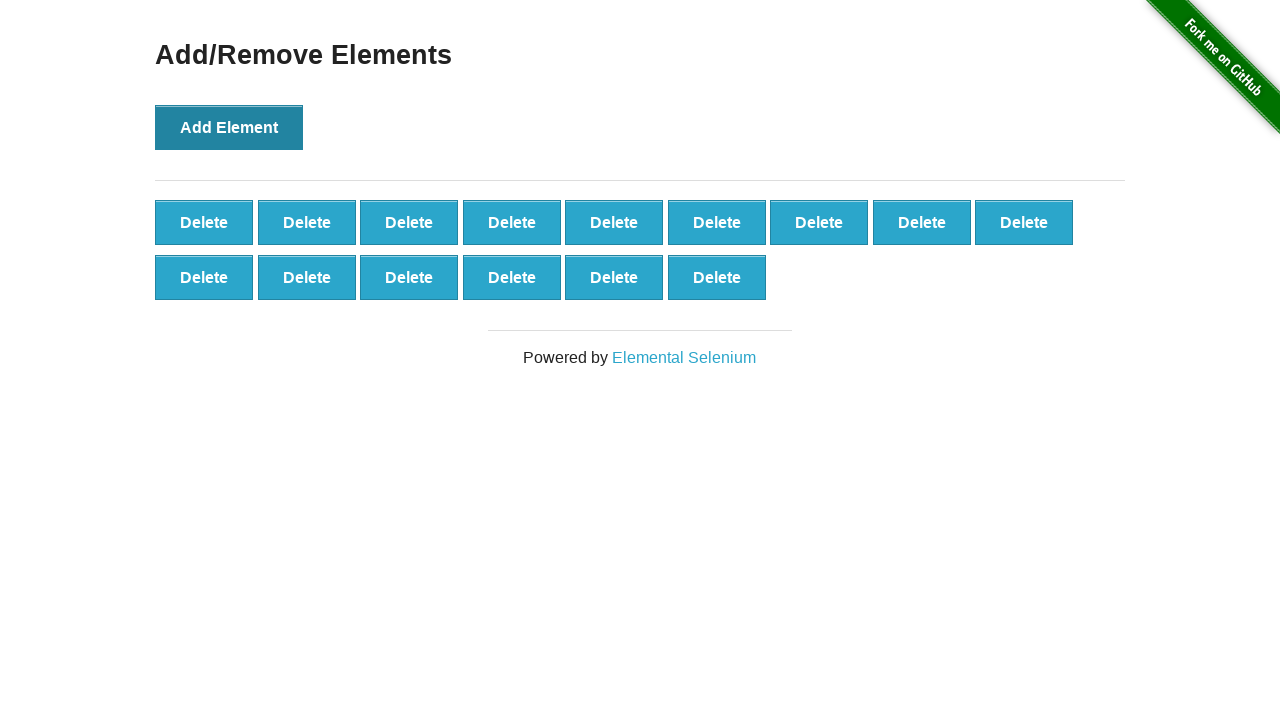

Clicked Add Element button (iteration 16/101) at (229, 127) on button[onclick='addElement()']
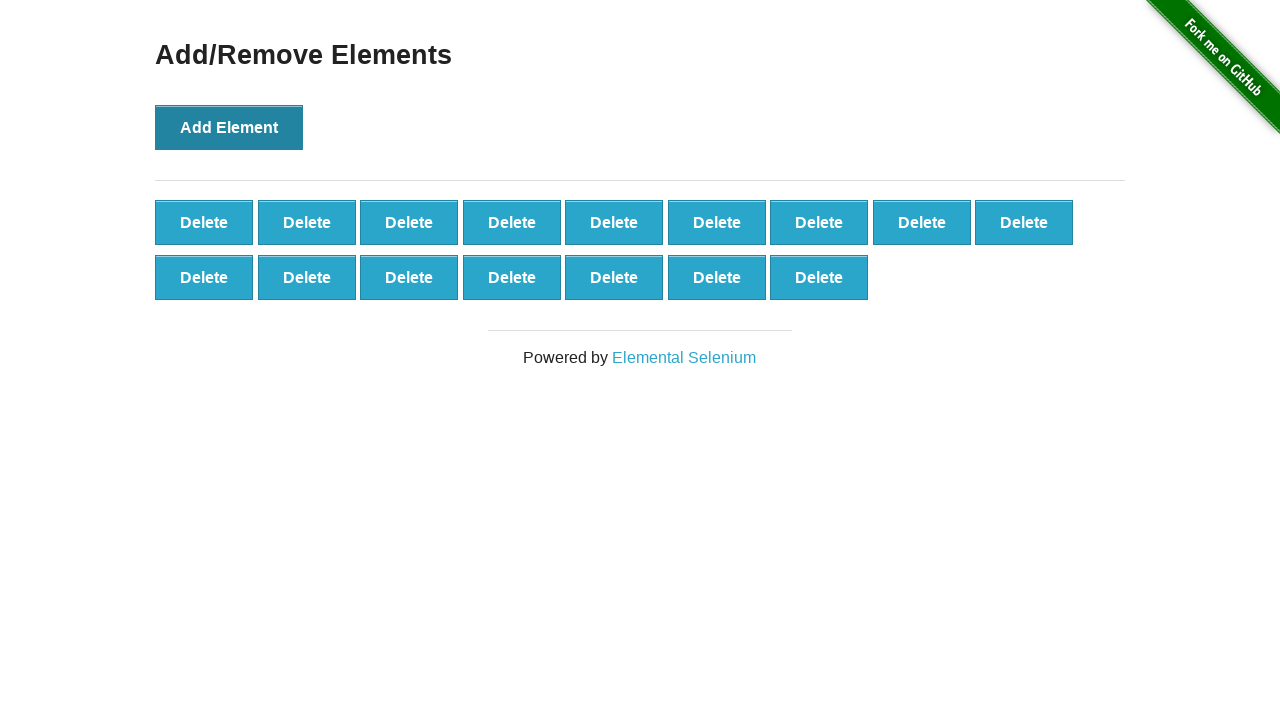

Clicked Add Element button (iteration 17/101) at (229, 127) on button[onclick='addElement()']
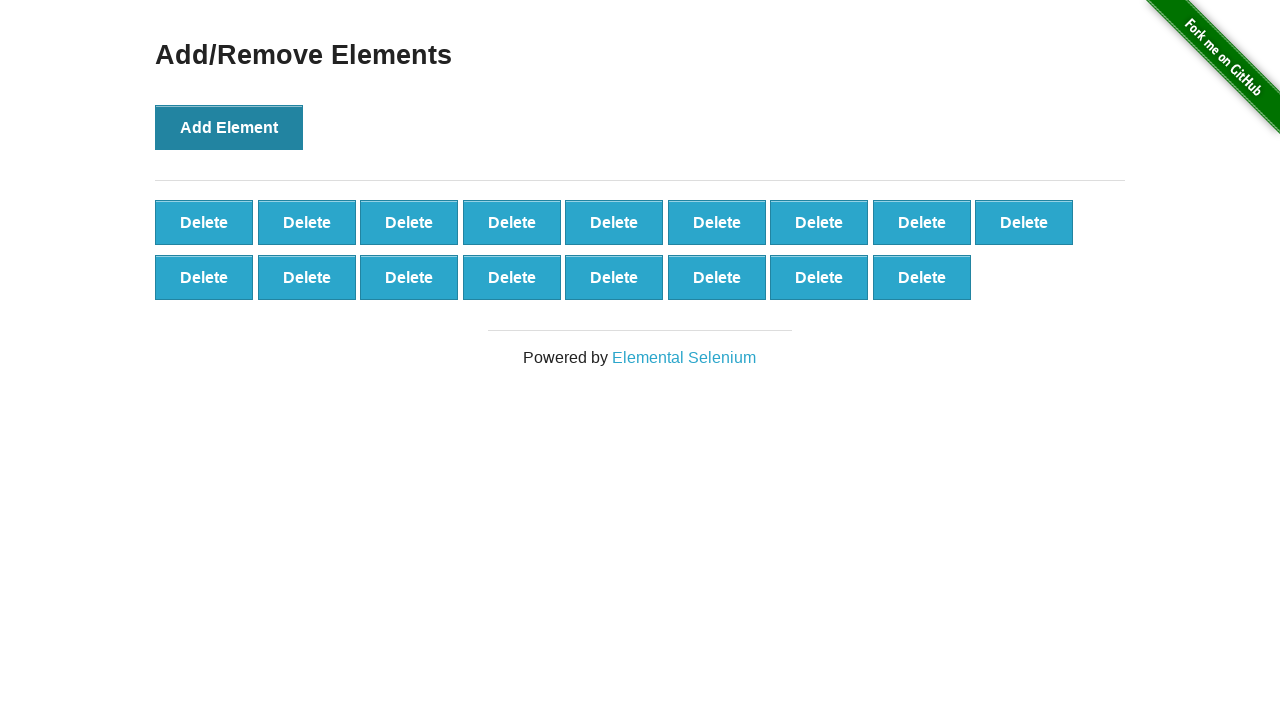

Clicked Add Element button (iteration 18/101) at (229, 127) on button[onclick='addElement()']
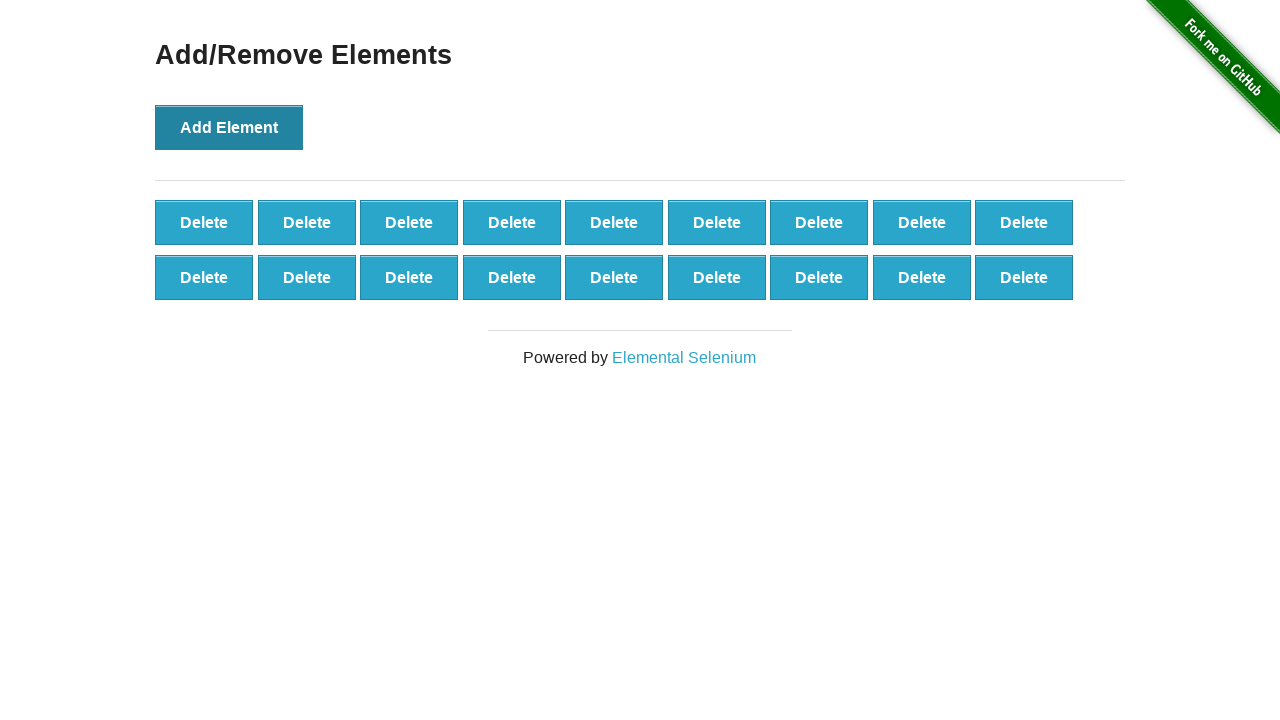

Clicked Add Element button (iteration 19/101) at (229, 127) on button[onclick='addElement()']
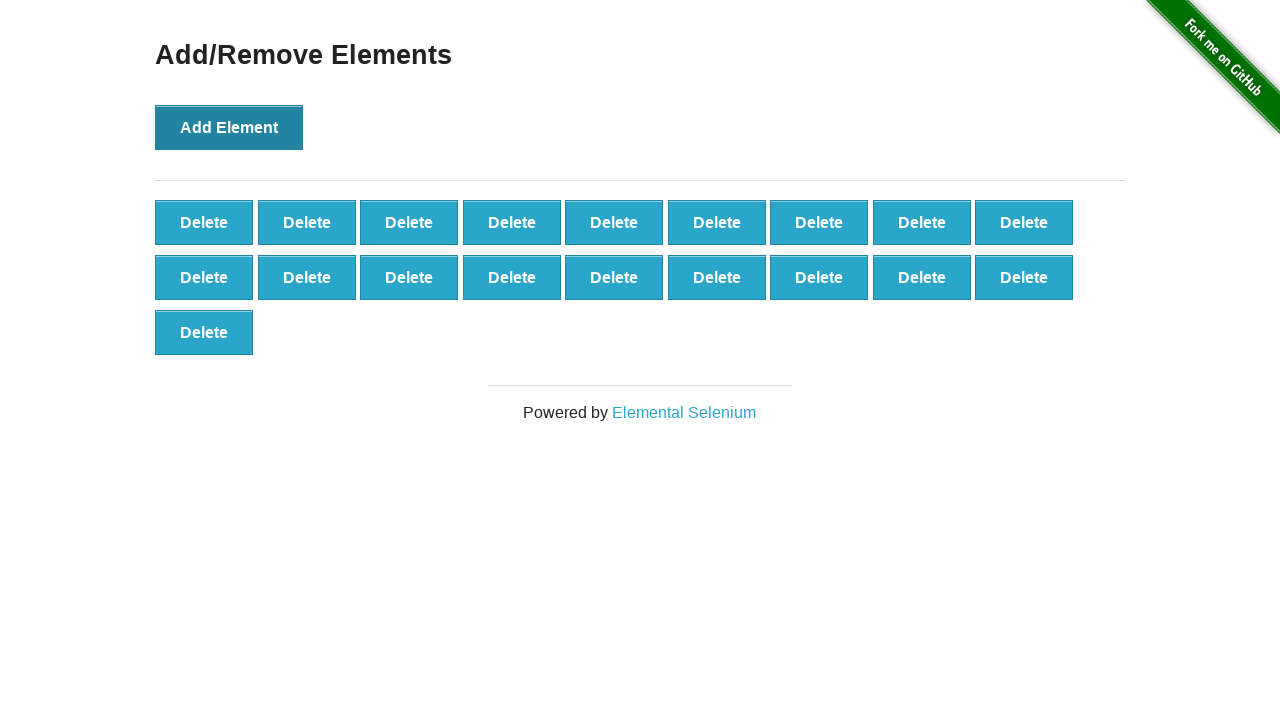

Clicked Add Element button (iteration 20/101) at (229, 127) on button[onclick='addElement()']
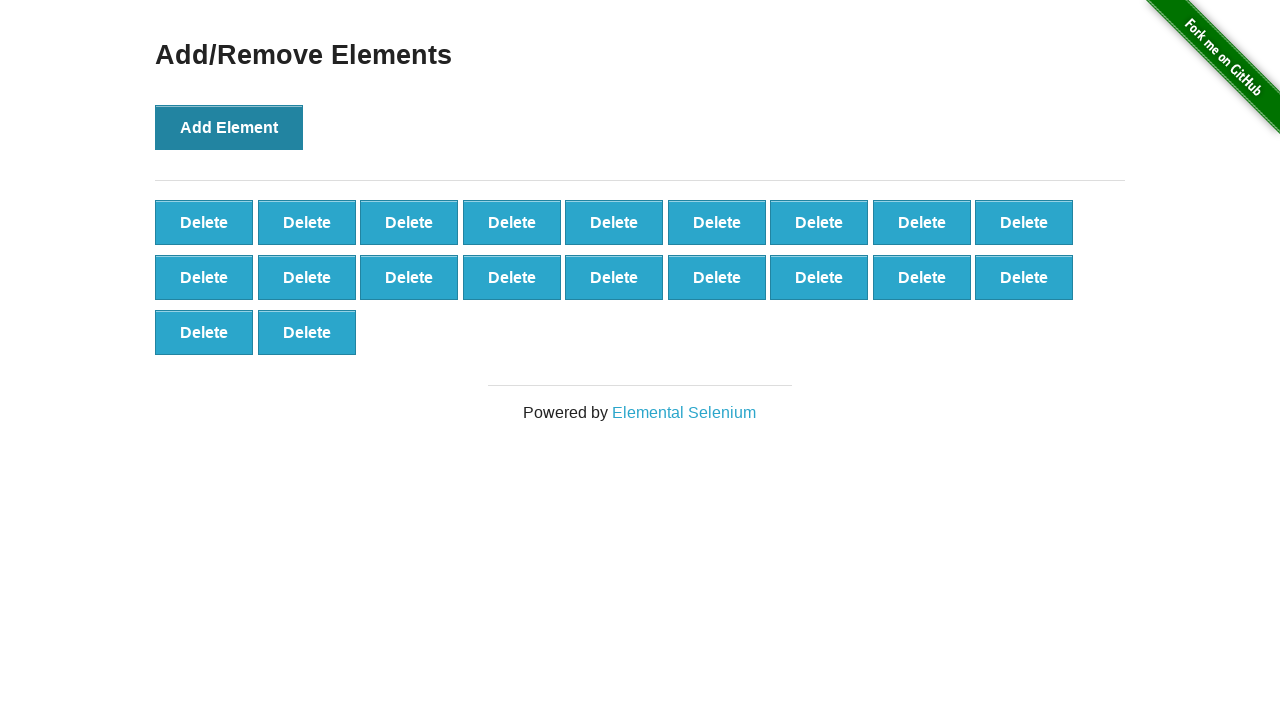

Clicked Add Element button (iteration 21/101) at (229, 127) on button[onclick='addElement()']
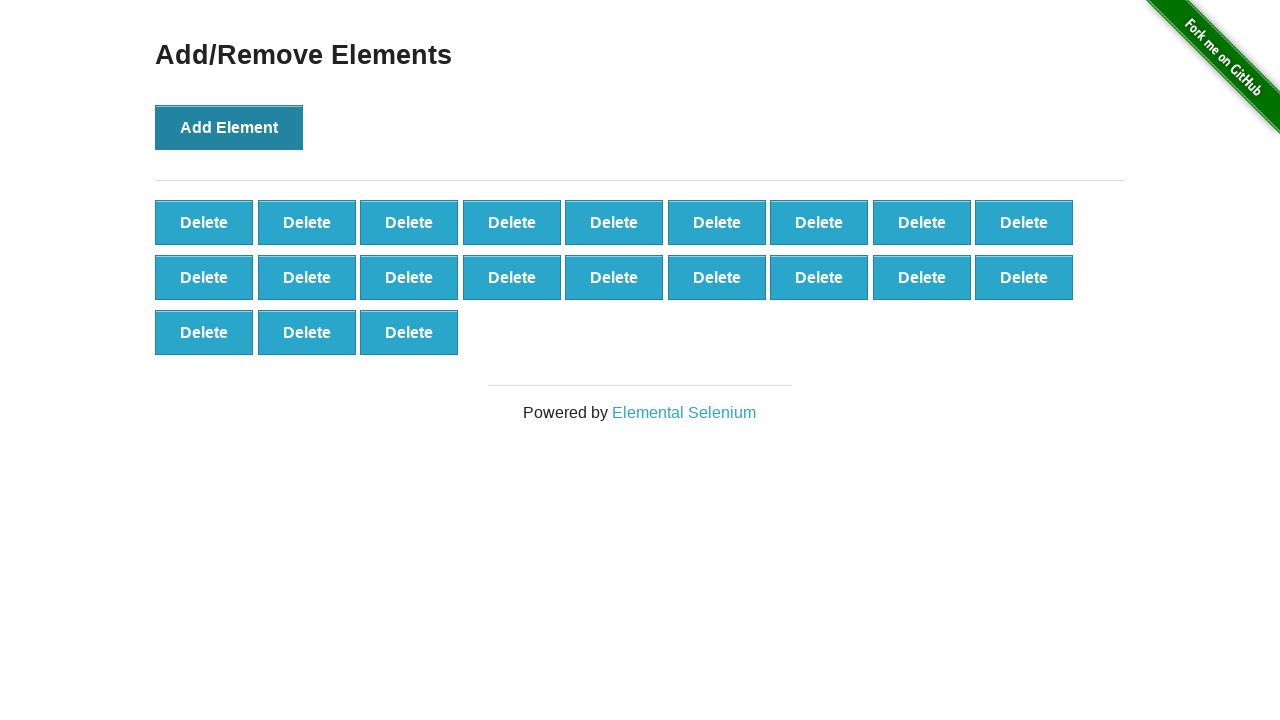

Clicked Add Element button (iteration 22/101) at (229, 127) on button[onclick='addElement()']
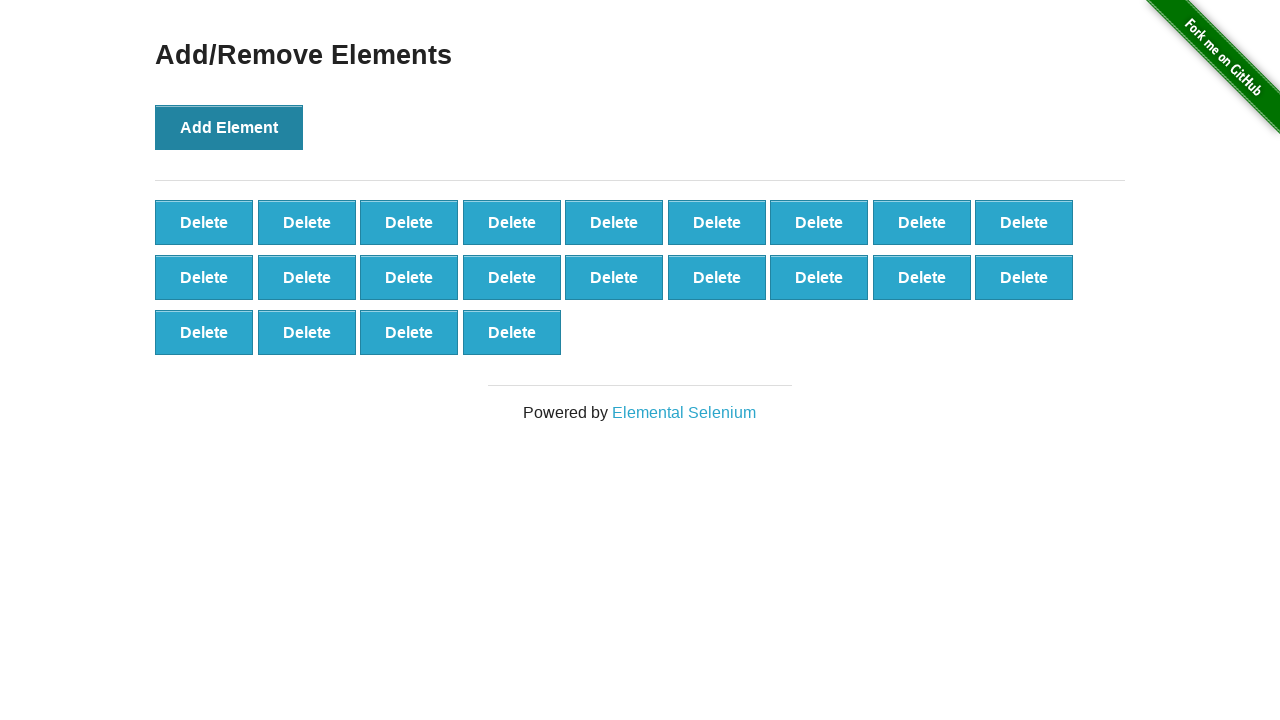

Clicked Add Element button (iteration 23/101) at (229, 127) on button[onclick='addElement()']
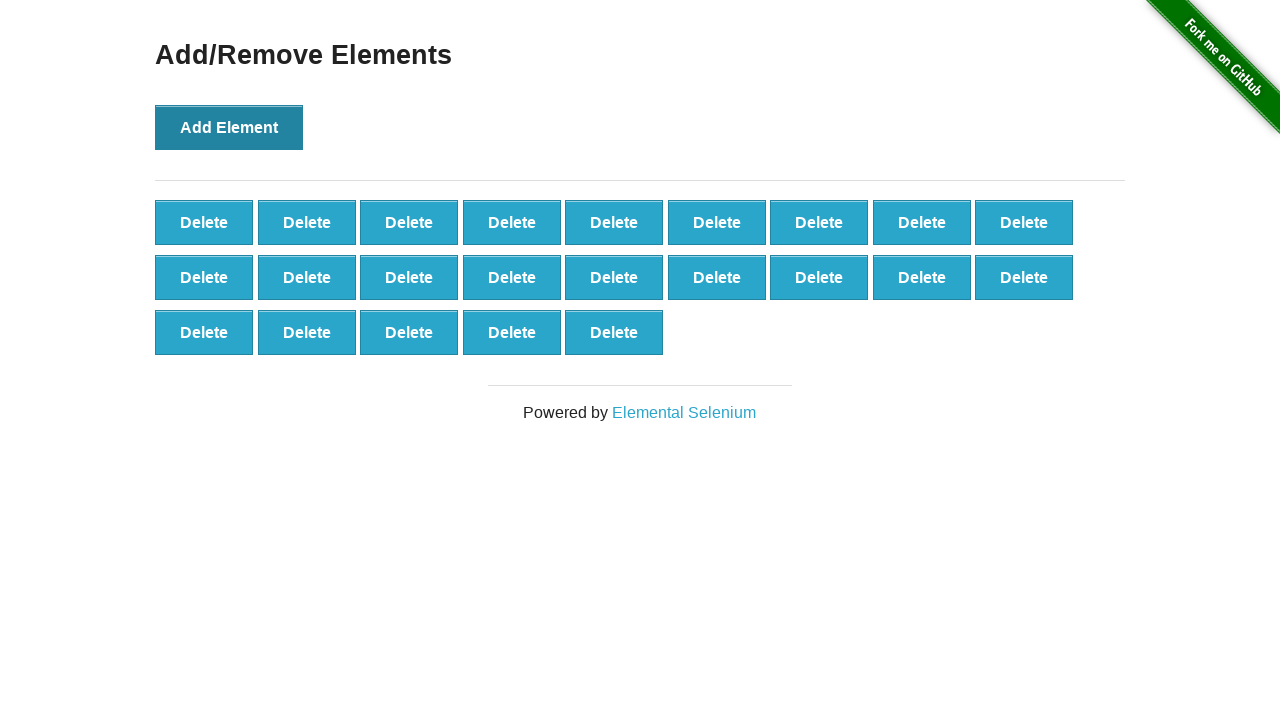

Clicked Add Element button (iteration 24/101) at (229, 127) on button[onclick='addElement()']
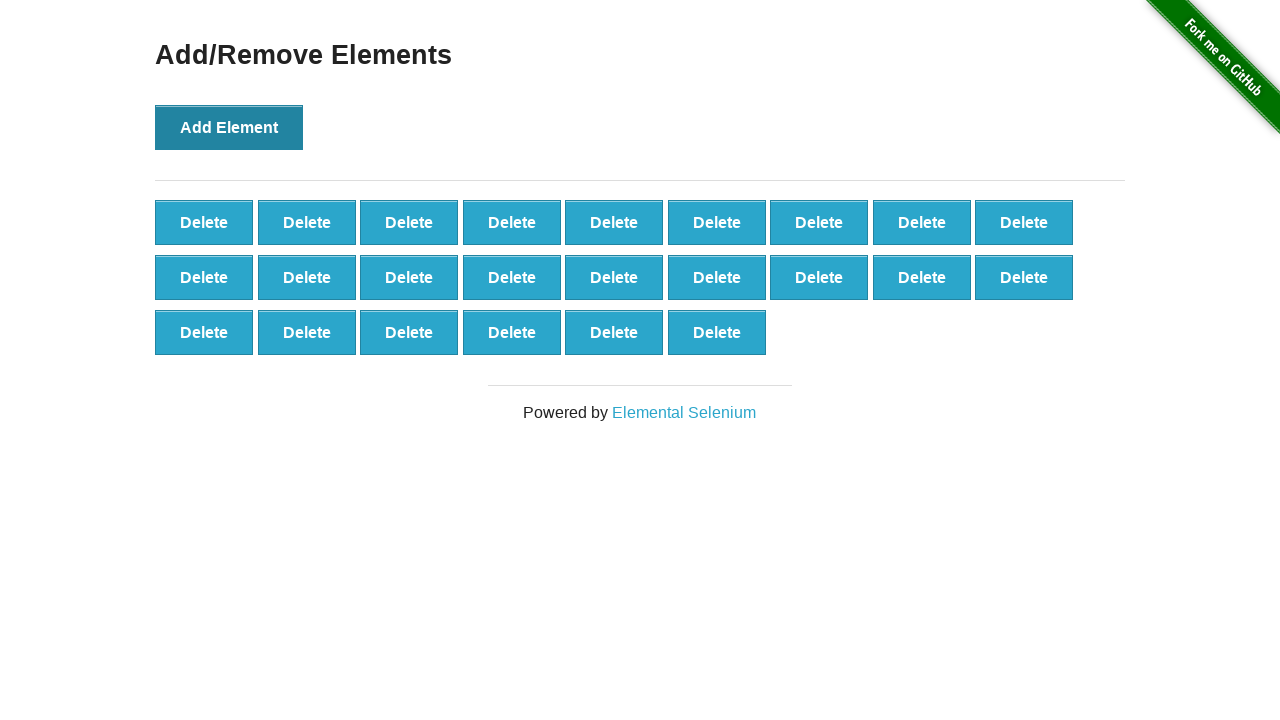

Clicked Add Element button (iteration 25/101) at (229, 127) on button[onclick='addElement()']
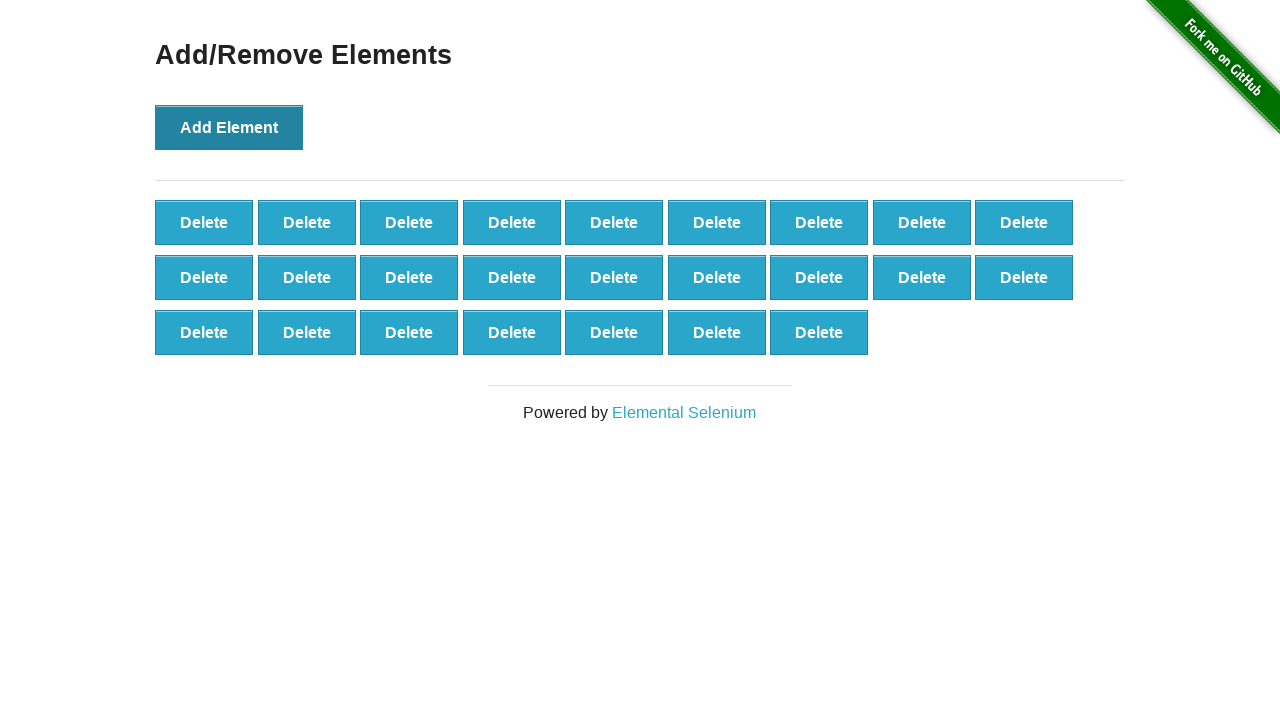

Clicked Add Element button (iteration 26/101) at (229, 127) on button[onclick='addElement()']
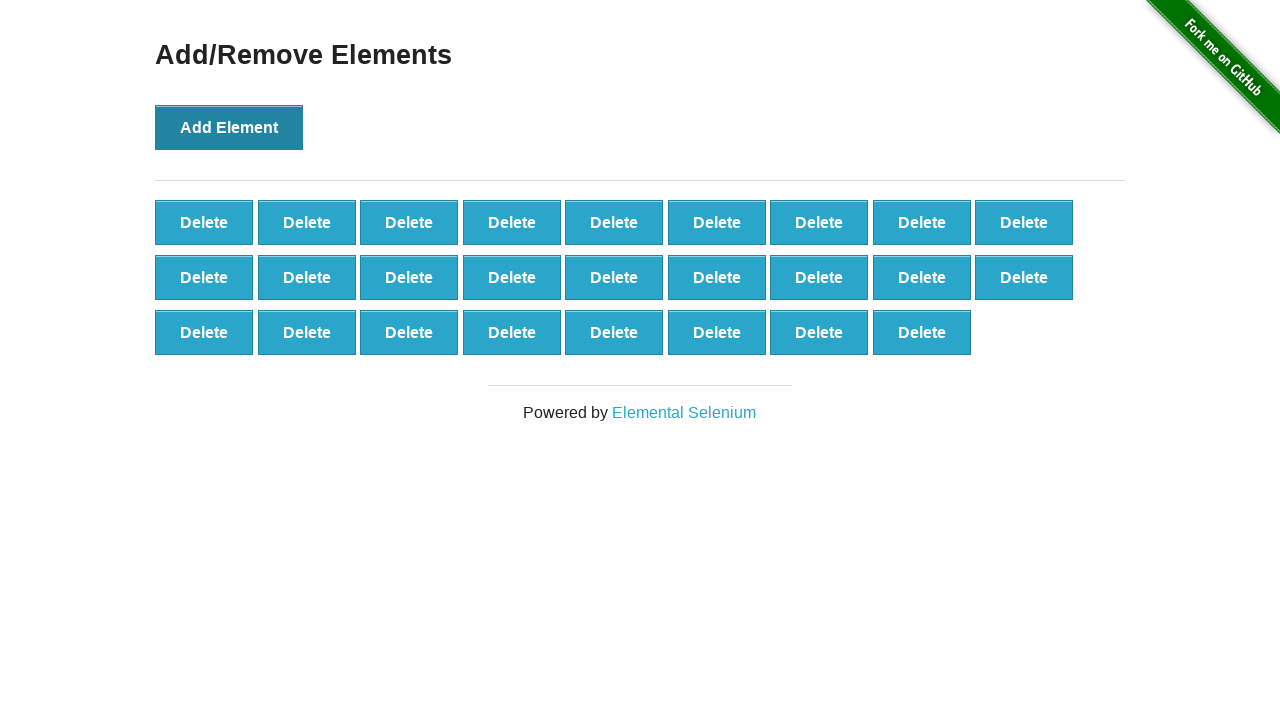

Clicked Add Element button (iteration 27/101) at (229, 127) on button[onclick='addElement()']
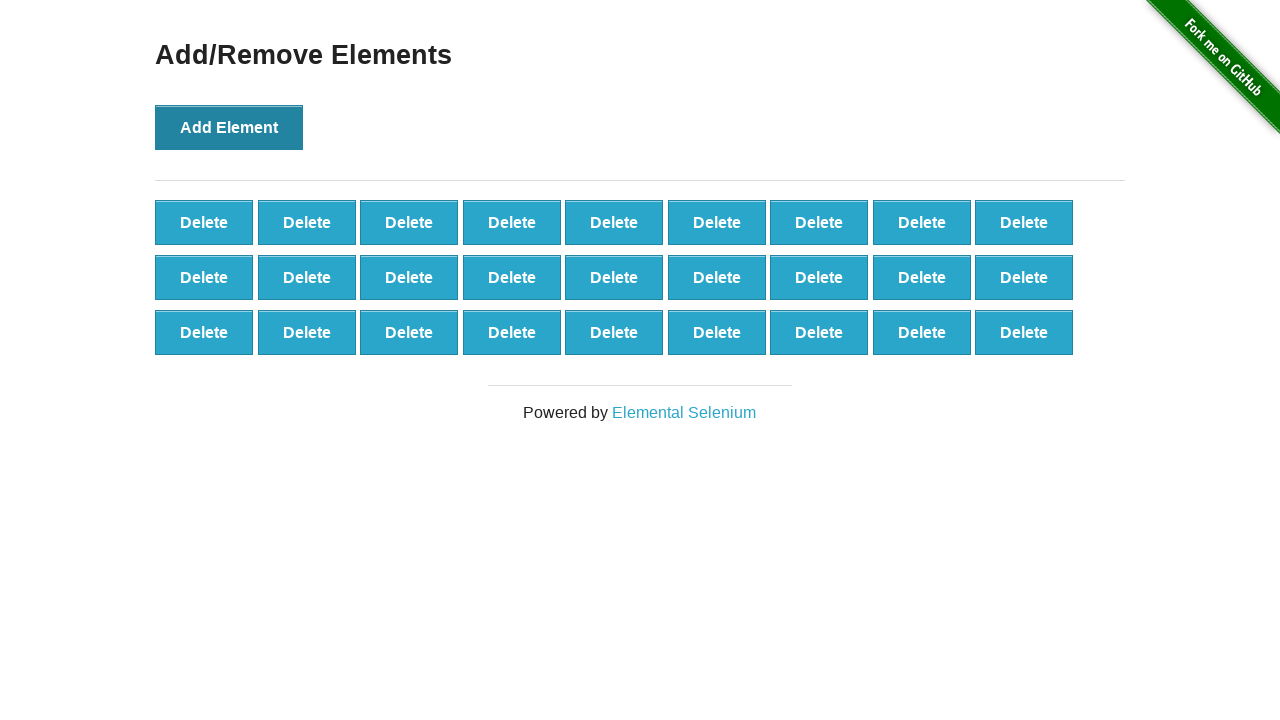

Clicked Add Element button (iteration 28/101) at (229, 127) on button[onclick='addElement()']
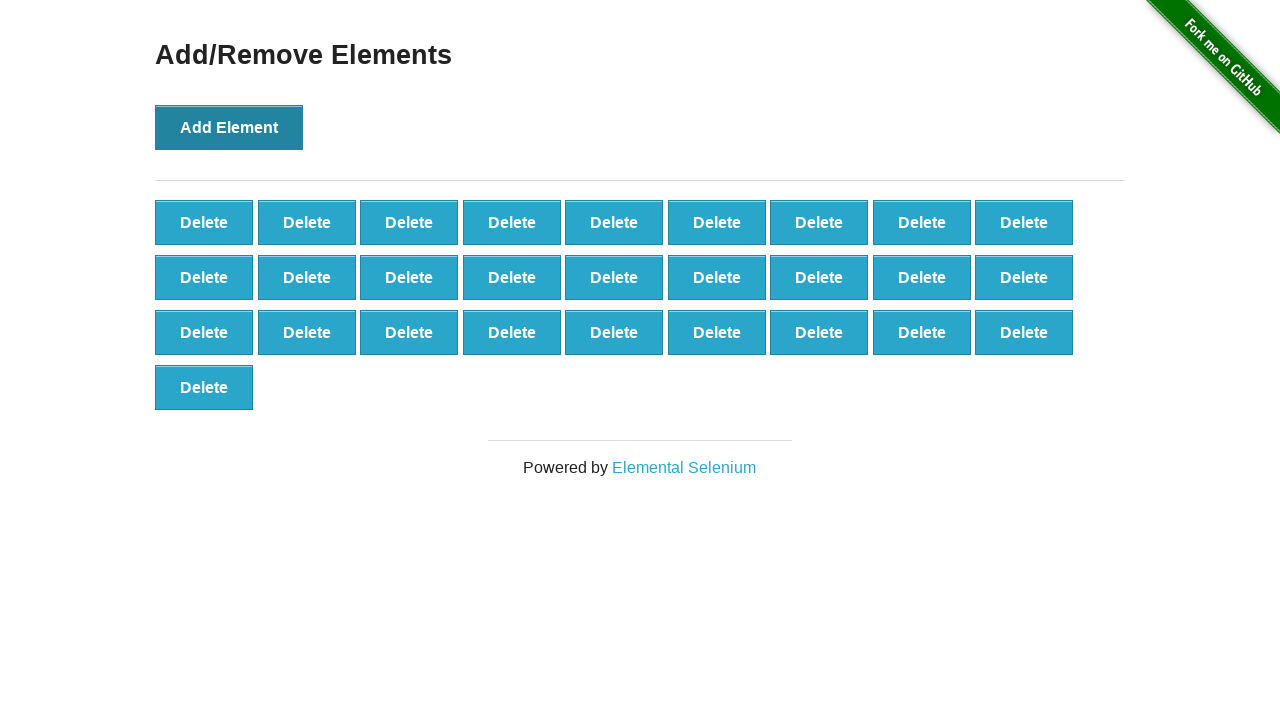

Clicked Add Element button (iteration 29/101) at (229, 127) on button[onclick='addElement()']
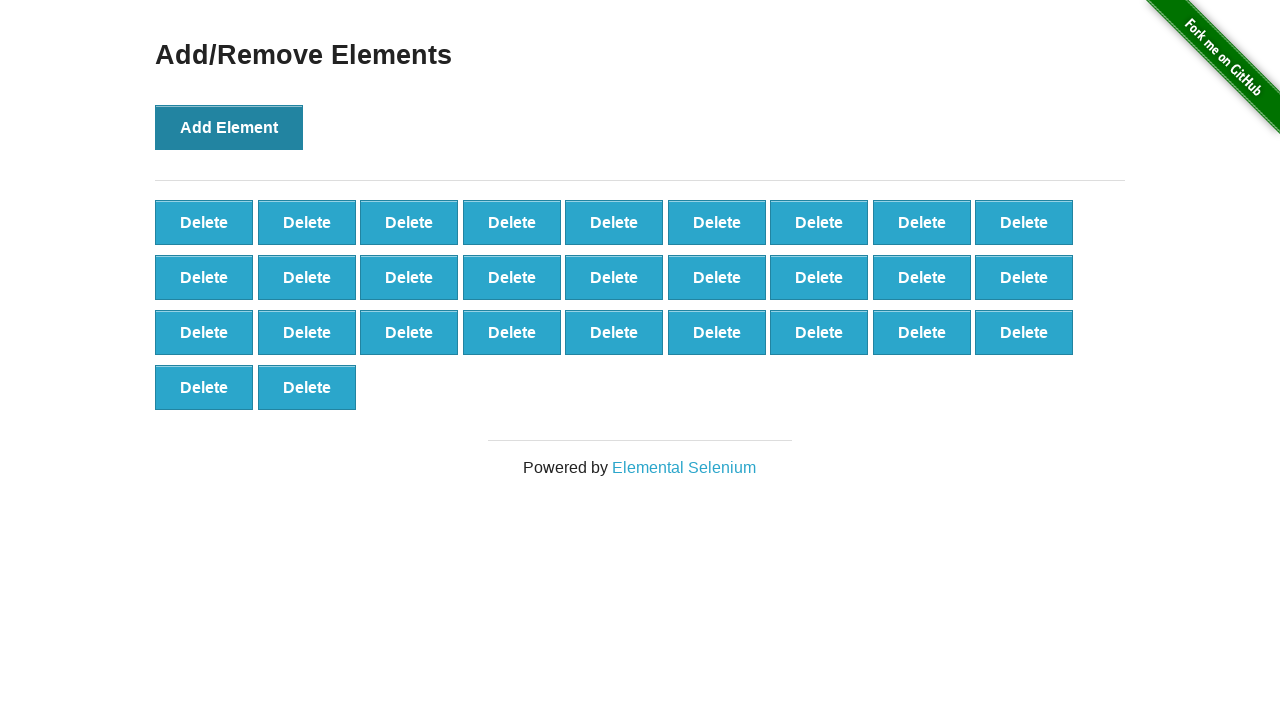

Clicked Add Element button (iteration 30/101) at (229, 127) on button[onclick='addElement()']
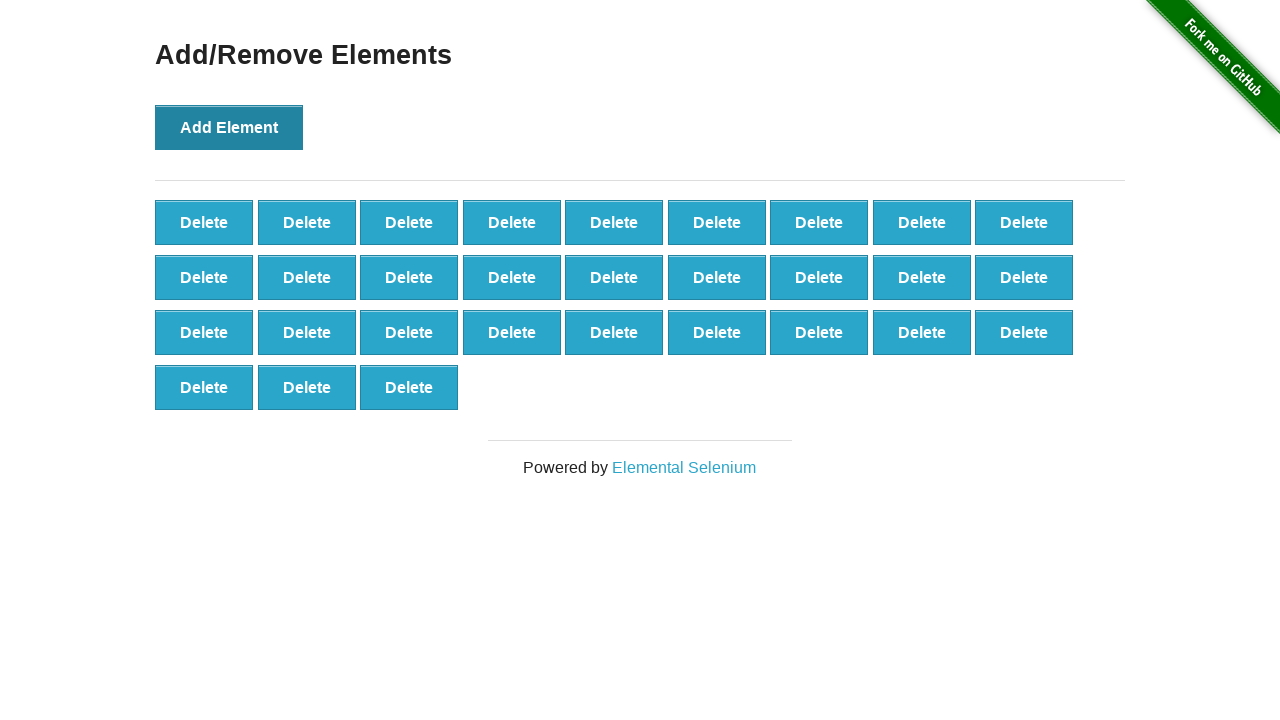

Clicked Add Element button (iteration 31/101) at (229, 127) on button[onclick='addElement()']
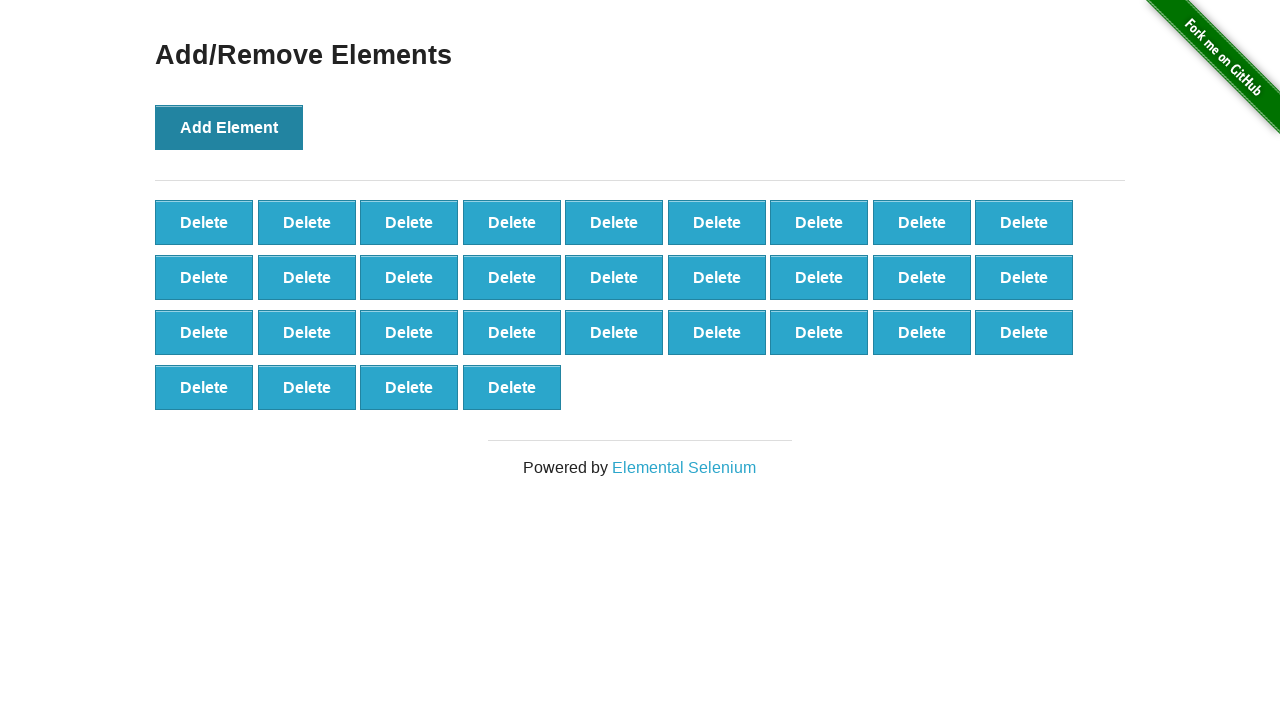

Clicked Add Element button (iteration 32/101) at (229, 127) on button[onclick='addElement()']
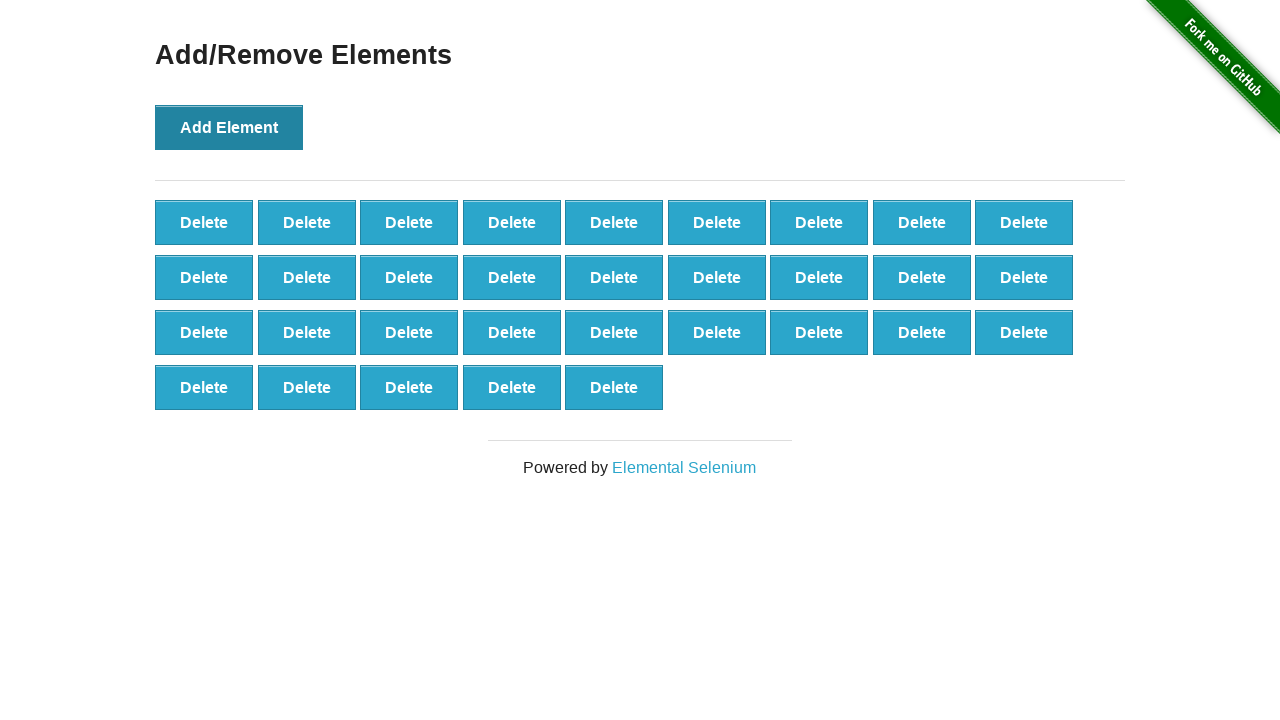

Clicked Add Element button (iteration 33/101) at (229, 127) on button[onclick='addElement()']
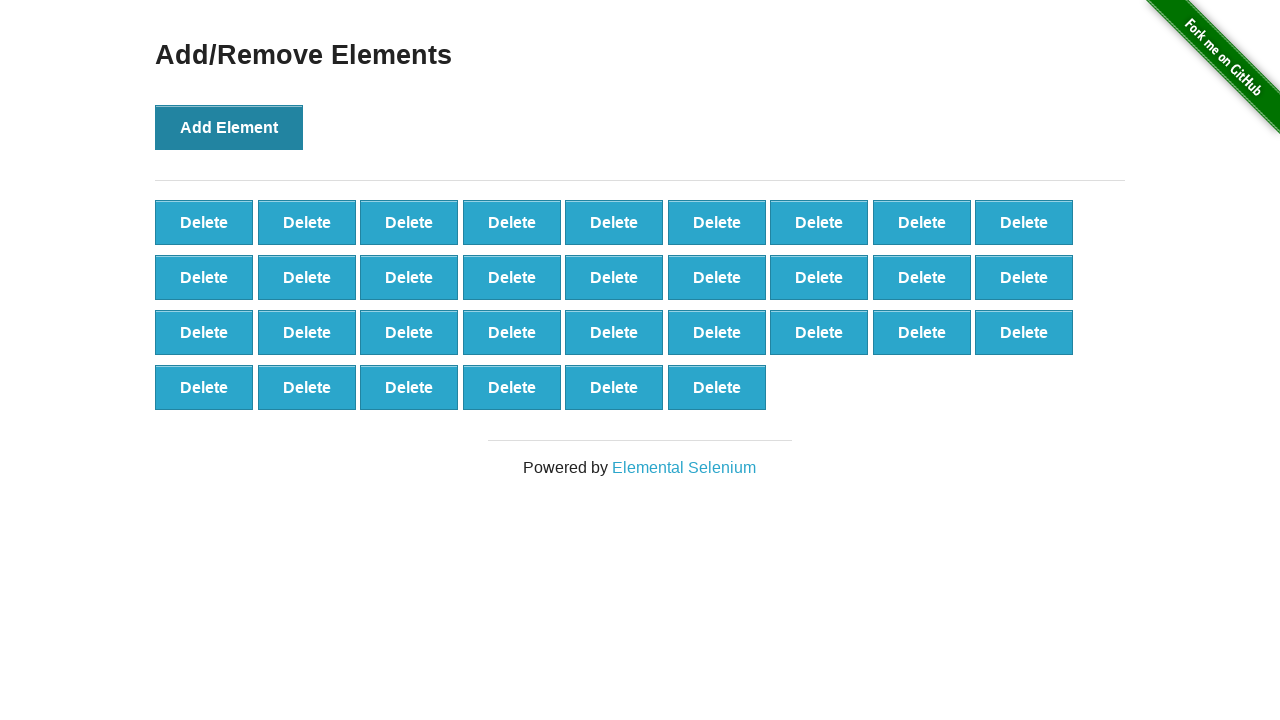

Clicked Add Element button (iteration 34/101) at (229, 127) on button[onclick='addElement()']
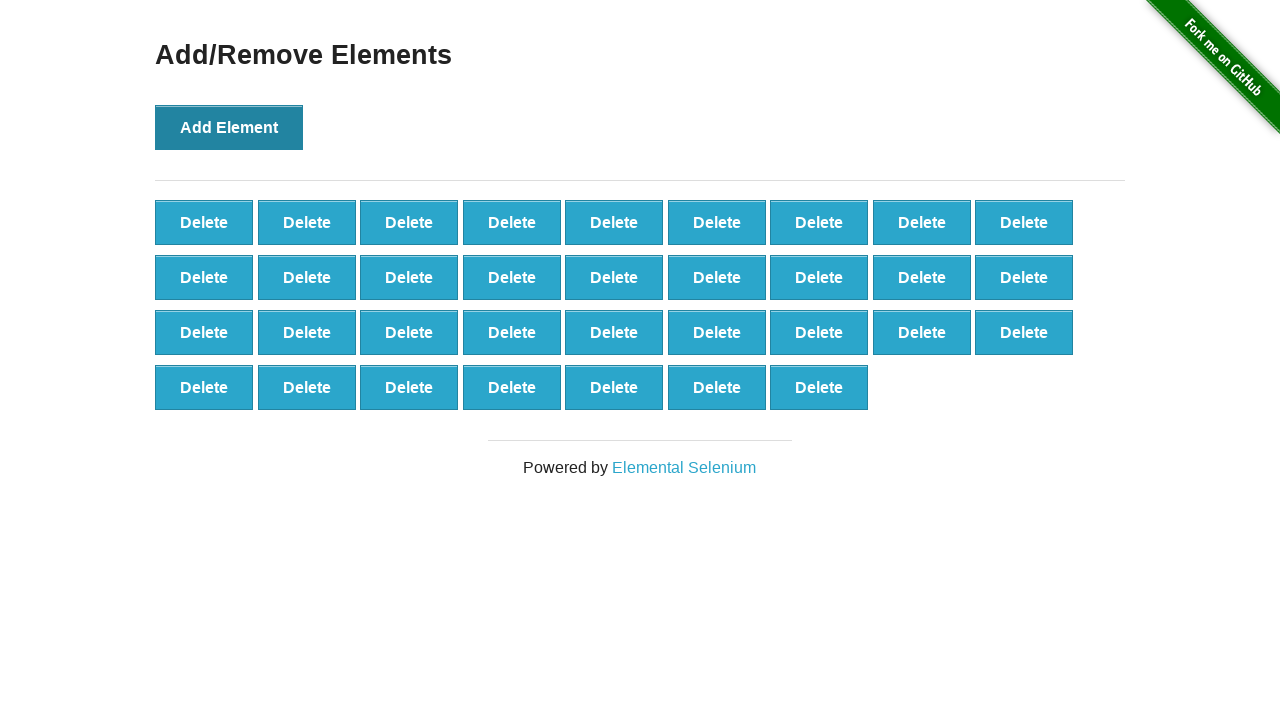

Clicked Add Element button (iteration 35/101) at (229, 127) on button[onclick='addElement()']
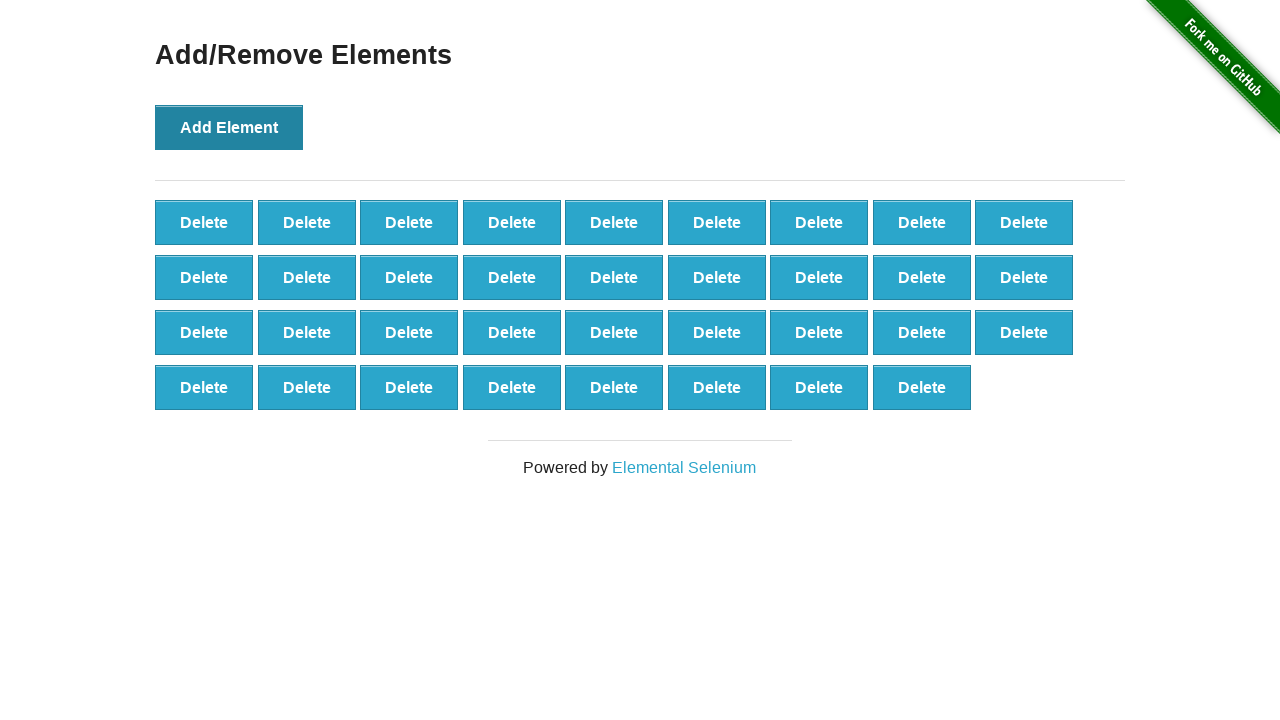

Clicked Add Element button (iteration 36/101) at (229, 127) on button[onclick='addElement()']
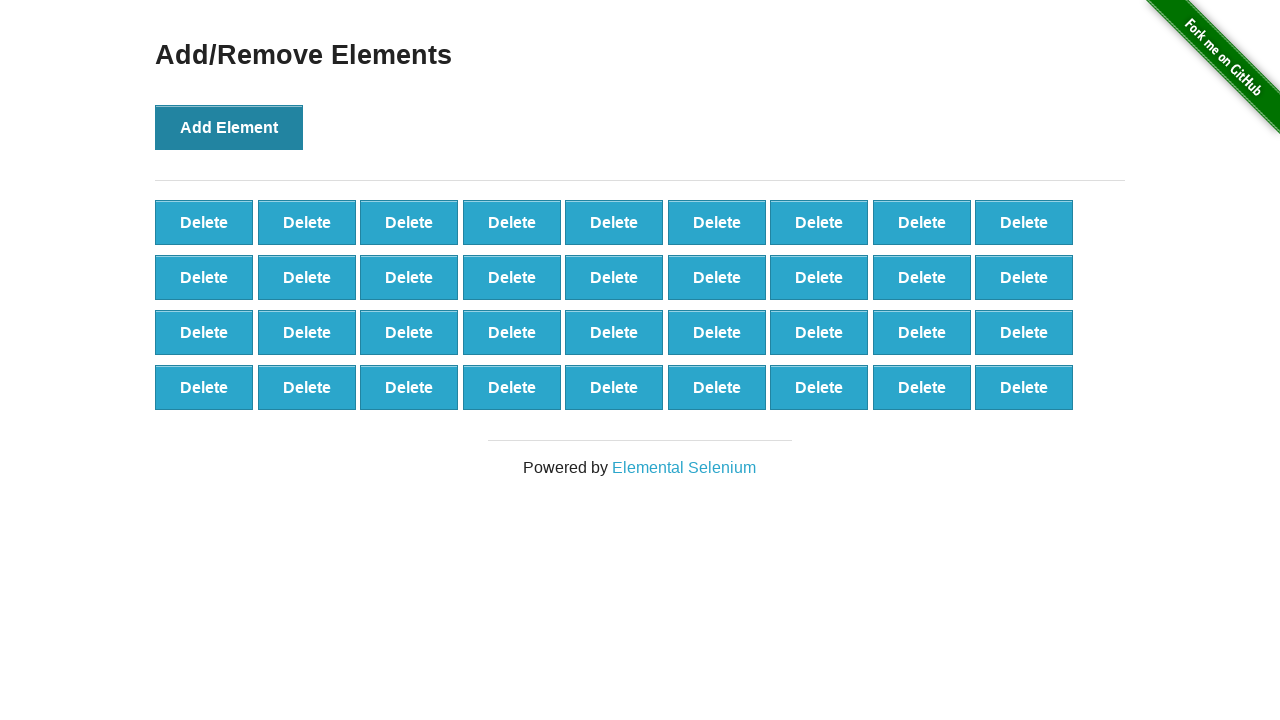

Clicked Add Element button (iteration 37/101) at (229, 127) on button[onclick='addElement()']
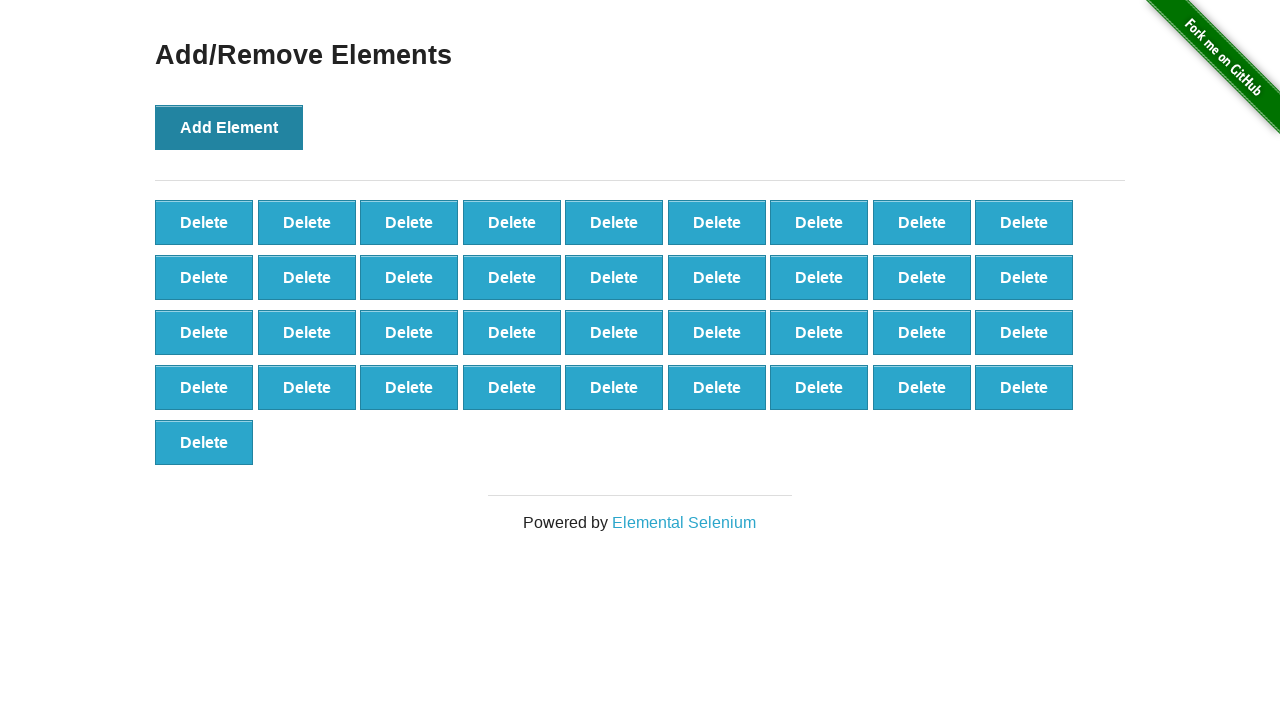

Clicked Add Element button (iteration 38/101) at (229, 127) on button[onclick='addElement()']
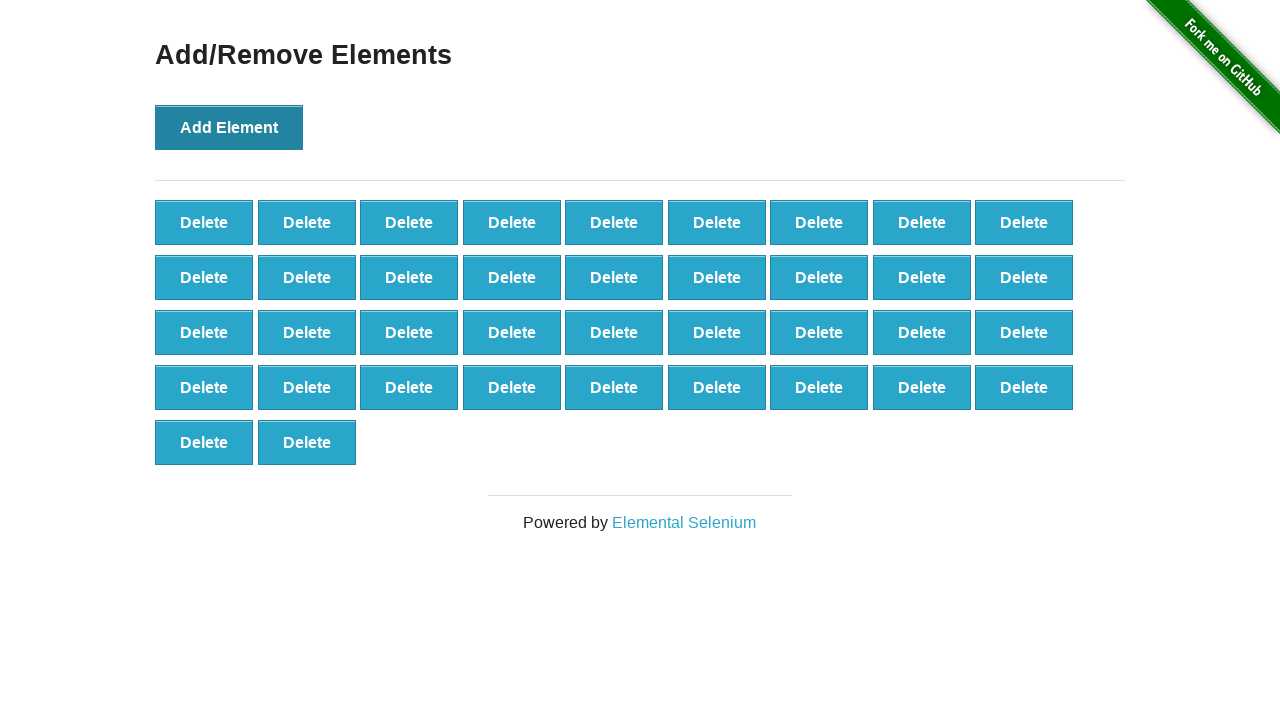

Clicked Add Element button (iteration 39/101) at (229, 127) on button[onclick='addElement()']
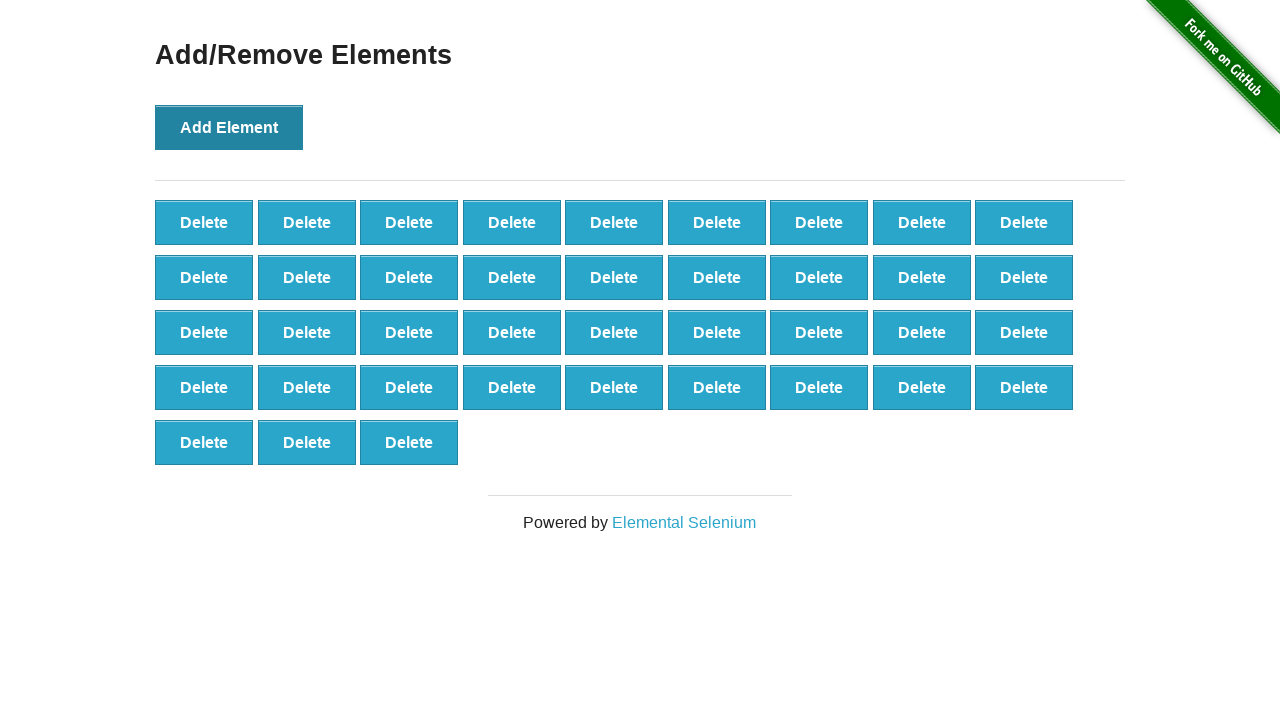

Clicked Add Element button (iteration 40/101) at (229, 127) on button[onclick='addElement()']
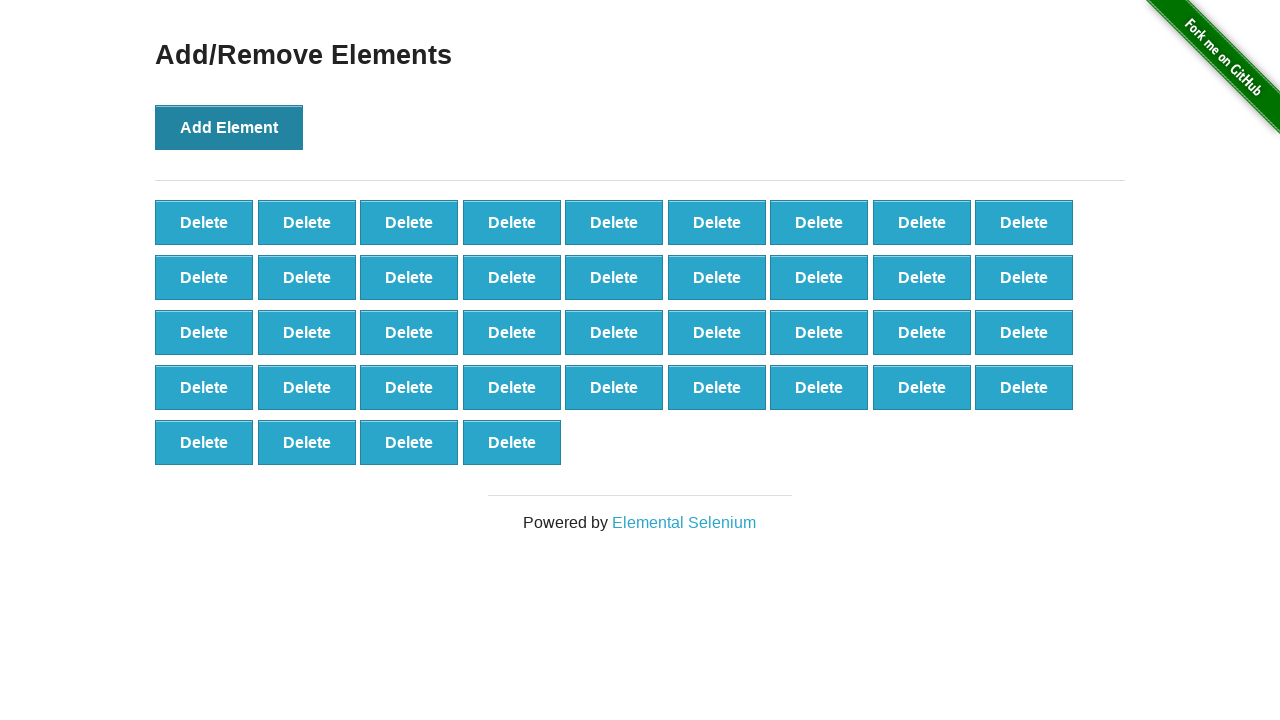

Clicked Add Element button (iteration 41/101) at (229, 127) on button[onclick='addElement()']
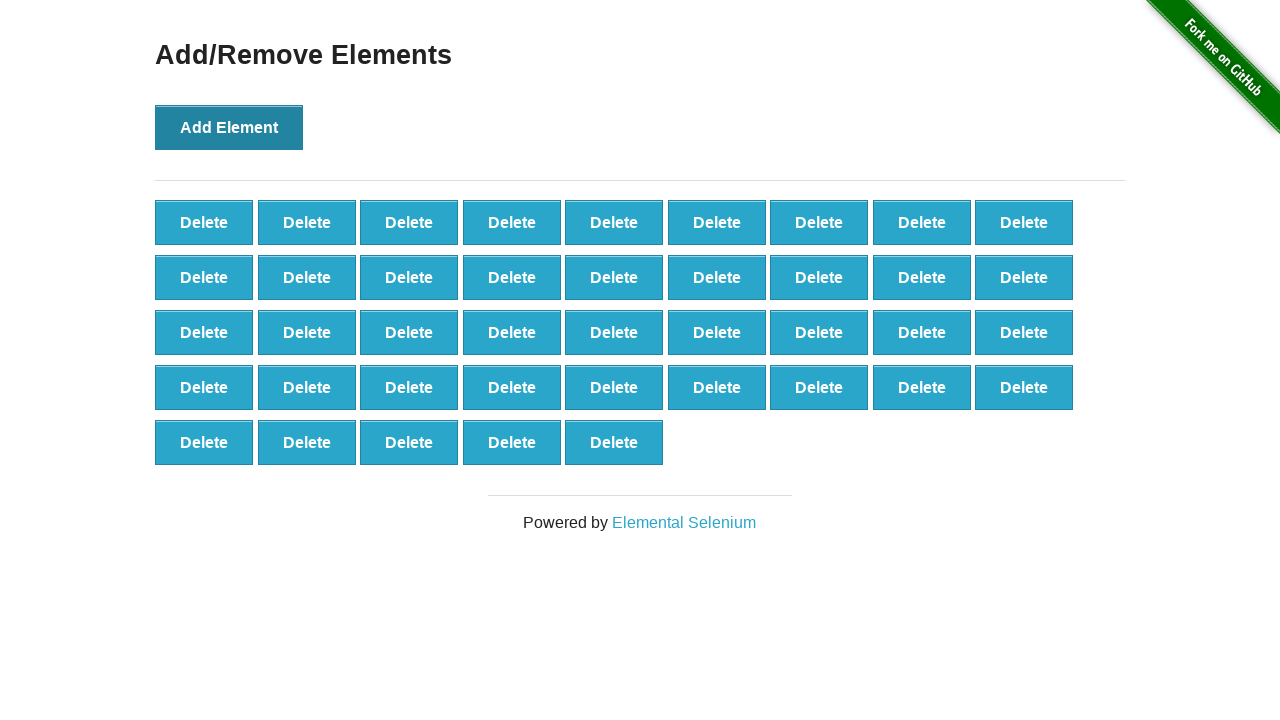

Clicked Add Element button (iteration 42/101) at (229, 127) on button[onclick='addElement()']
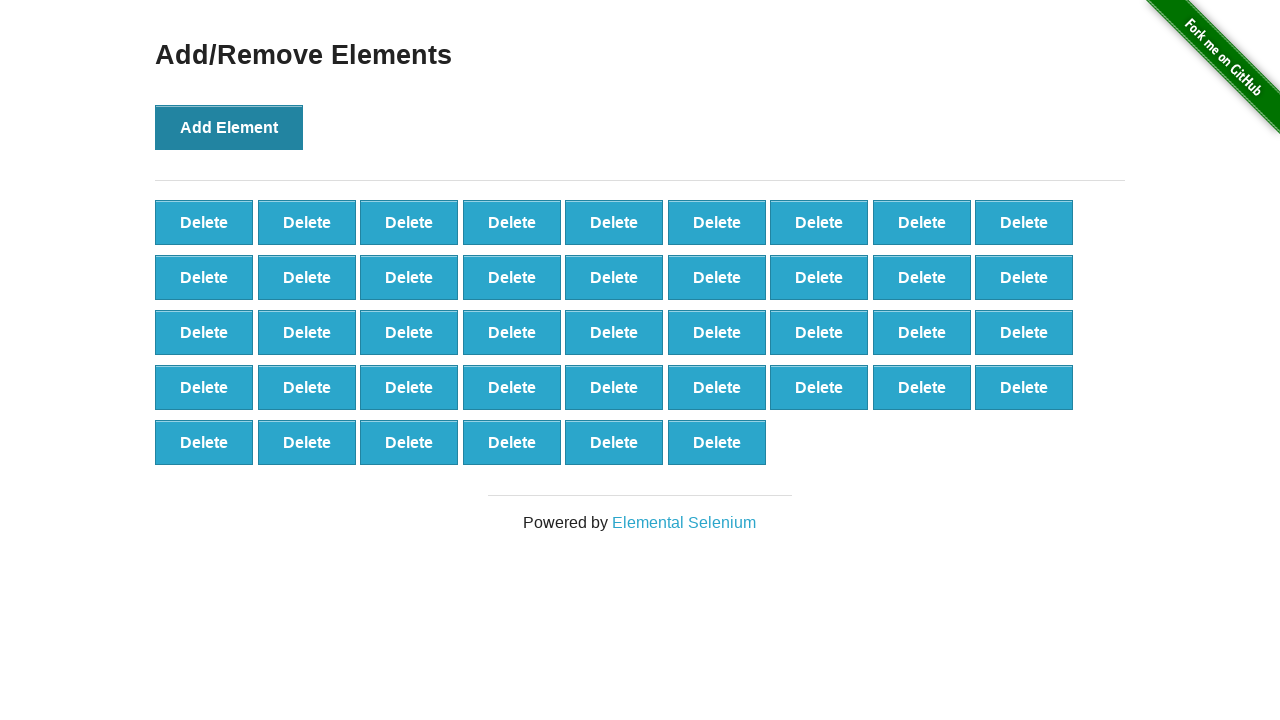

Clicked Add Element button (iteration 43/101) at (229, 127) on button[onclick='addElement()']
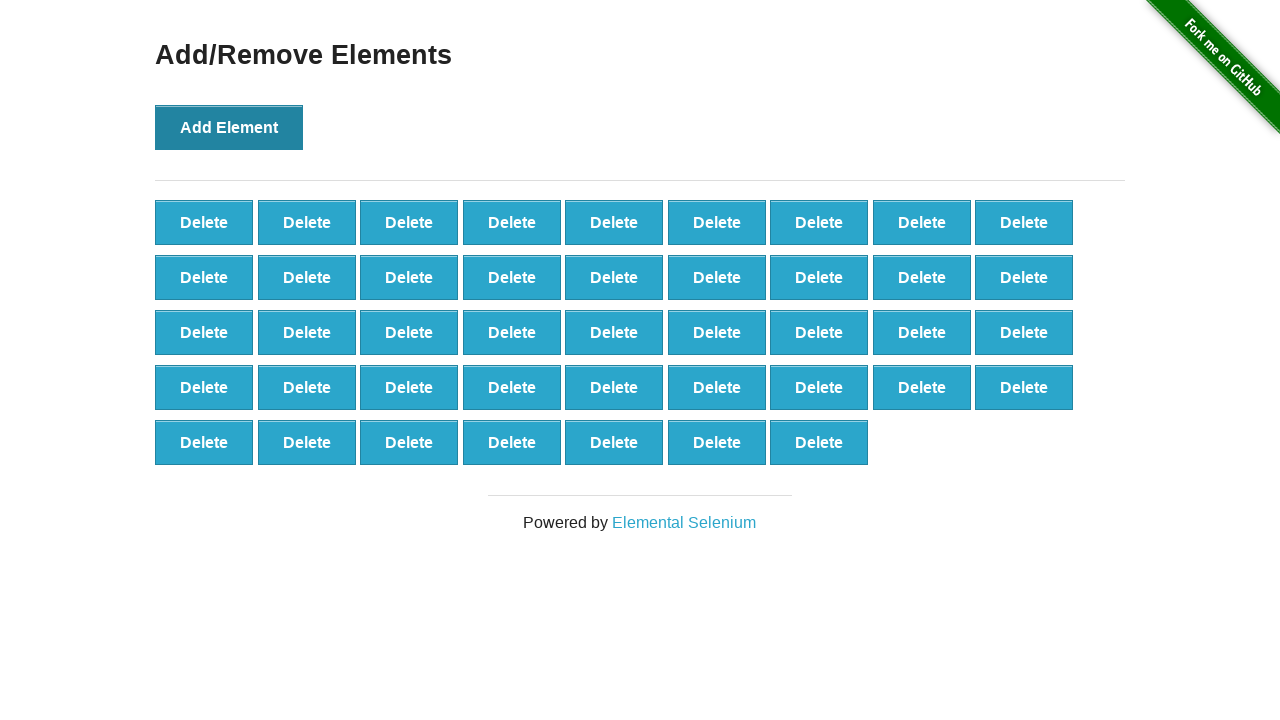

Clicked Add Element button (iteration 44/101) at (229, 127) on button[onclick='addElement()']
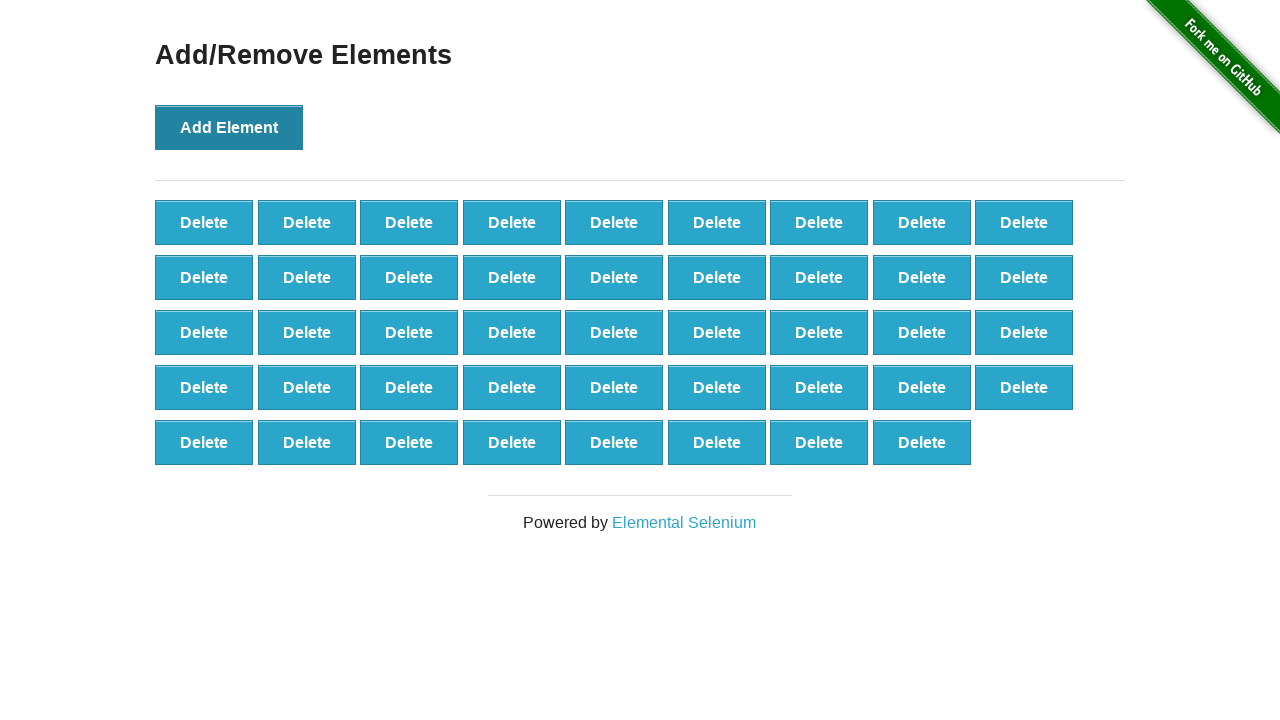

Clicked Add Element button (iteration 45/101) at (229, 127) on button[onclick='addElement()']
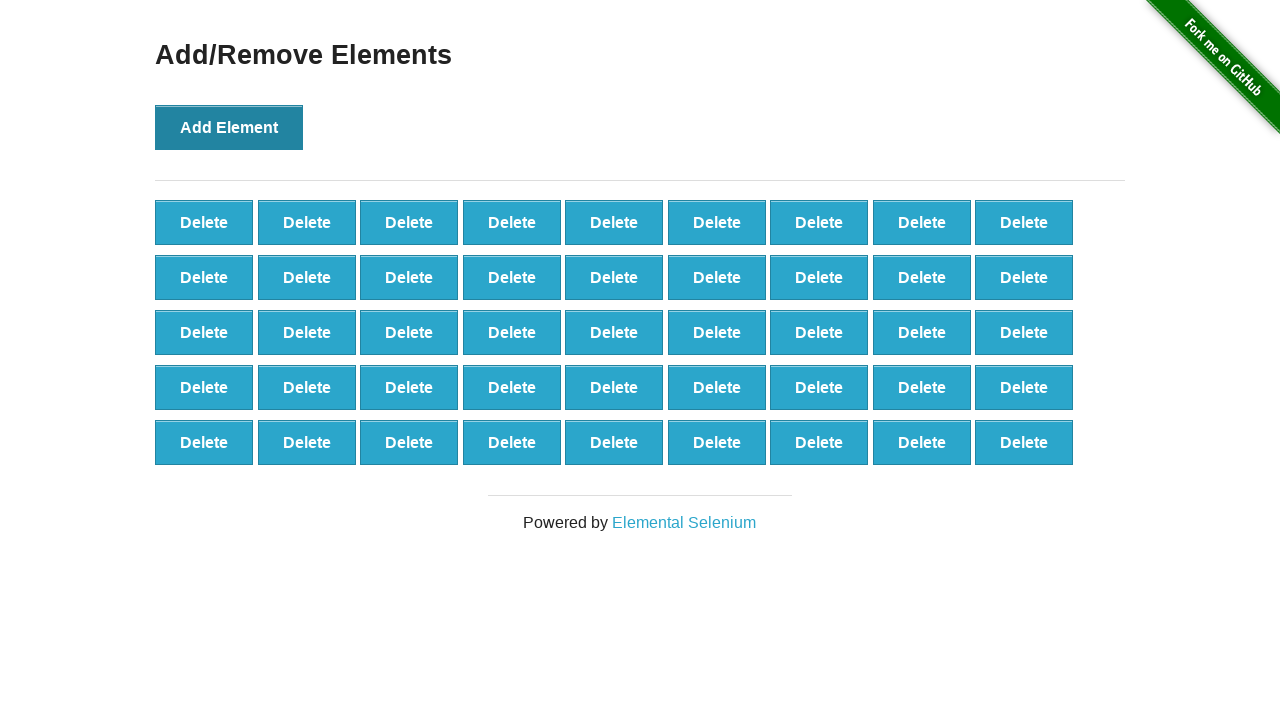

Clicked Add Element button (iteration 46/101) at (229, 127) on button[onclick='addElement()']
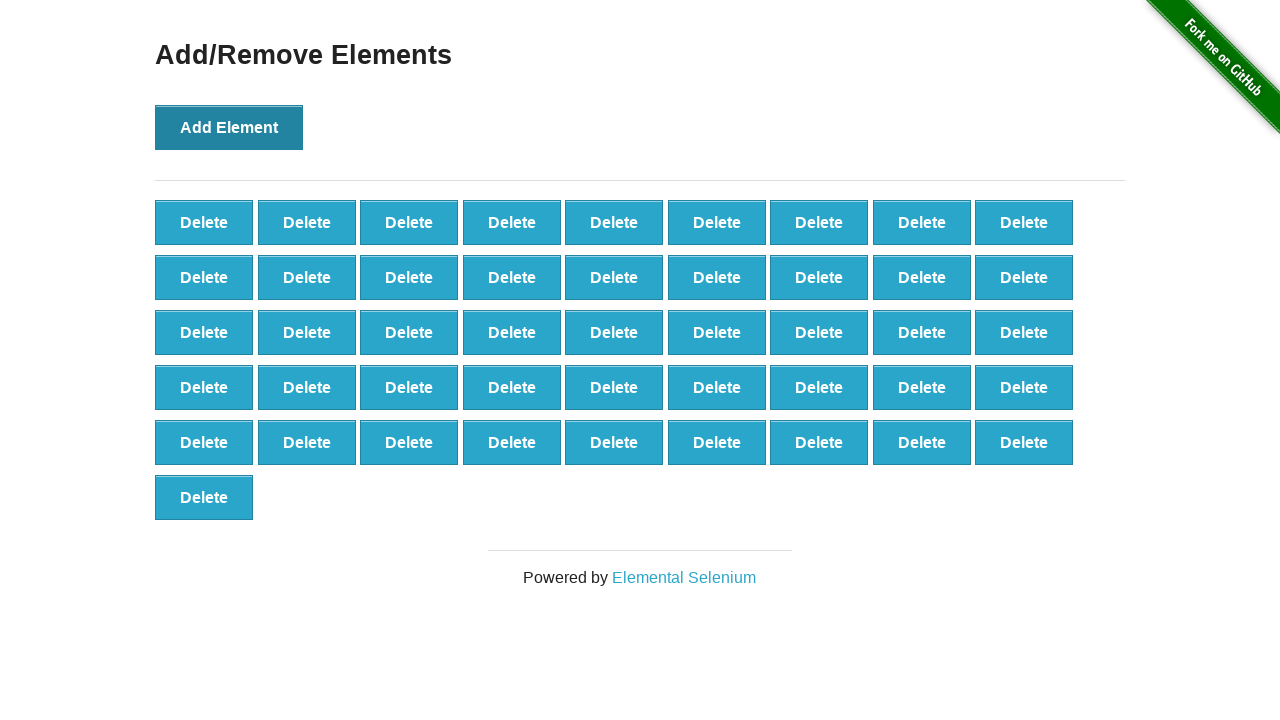

Clicked Add Element button (iteration 47/101) at (229, 127) on button[onclick='addElement()']
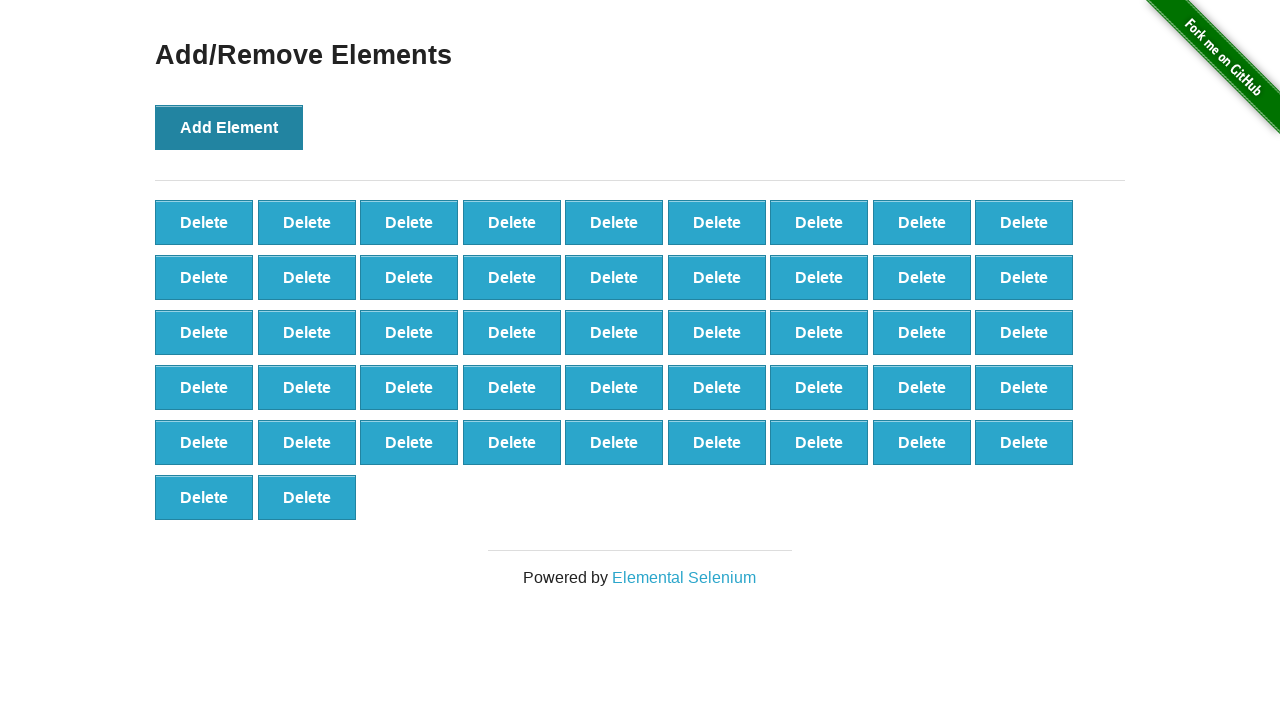

Clicked Add Element button (iteration 48/101) at (229, 127) on button[onclick='addElement()']
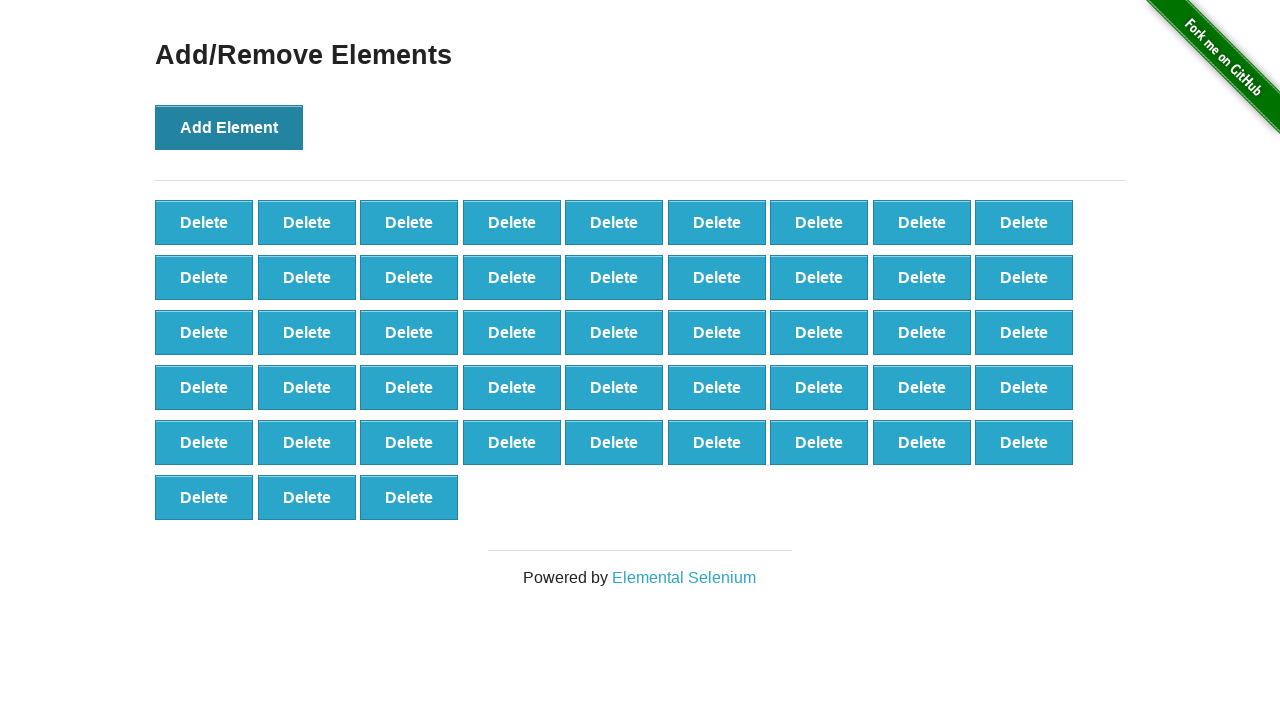

Clicked Add Element button (iteration 49/101) at (229, 127) on button[onclick='addElement()']
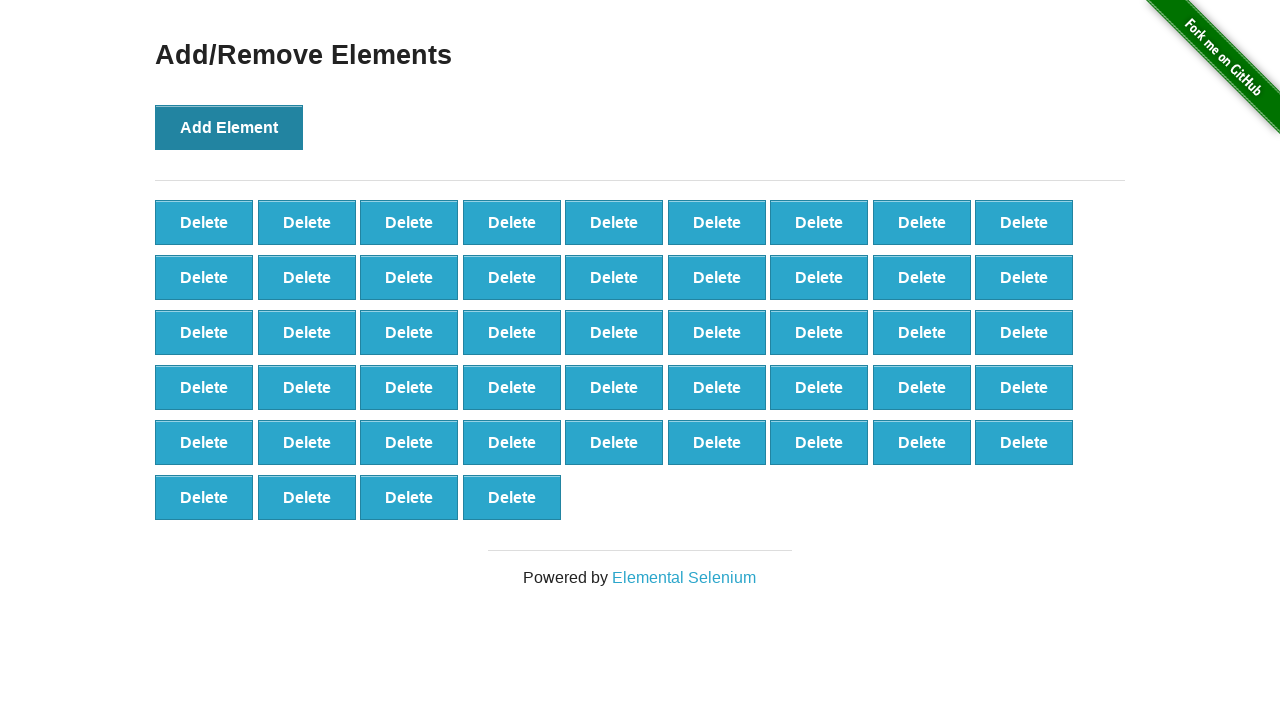

Clicked Add Element button (iteration 50/101) at (229, 127) on button[onclick='addElement()']
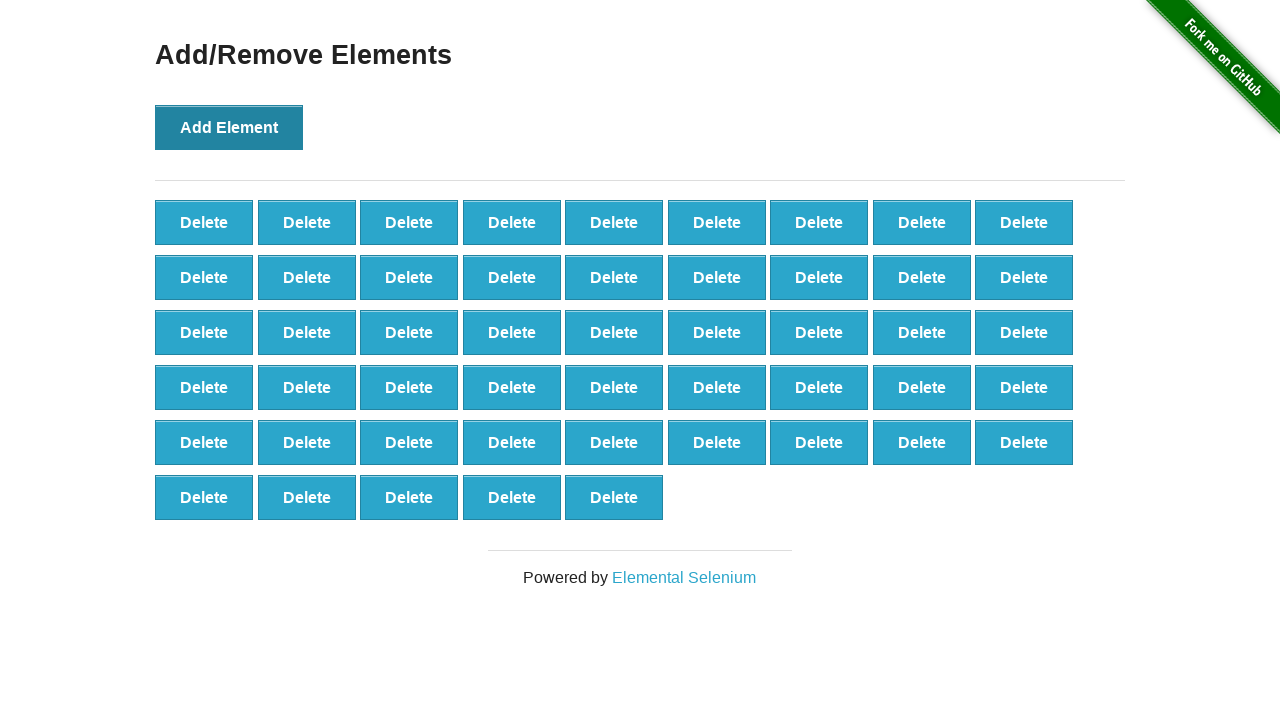

Clicked Add Element button (iteration 51/101) at (229, 127) on button[onclick='addElement()']
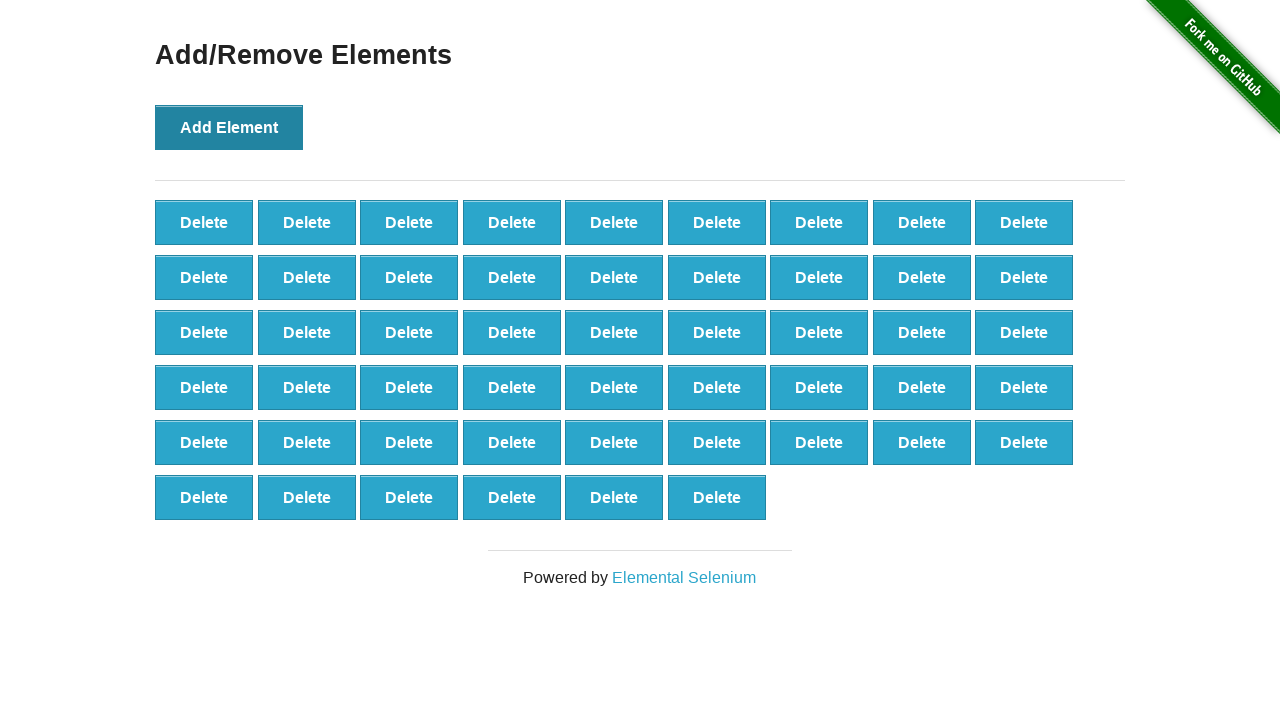

Clicked Add Element button (iteration 52/101) at (229, 127) on button[onclick='addElement()']
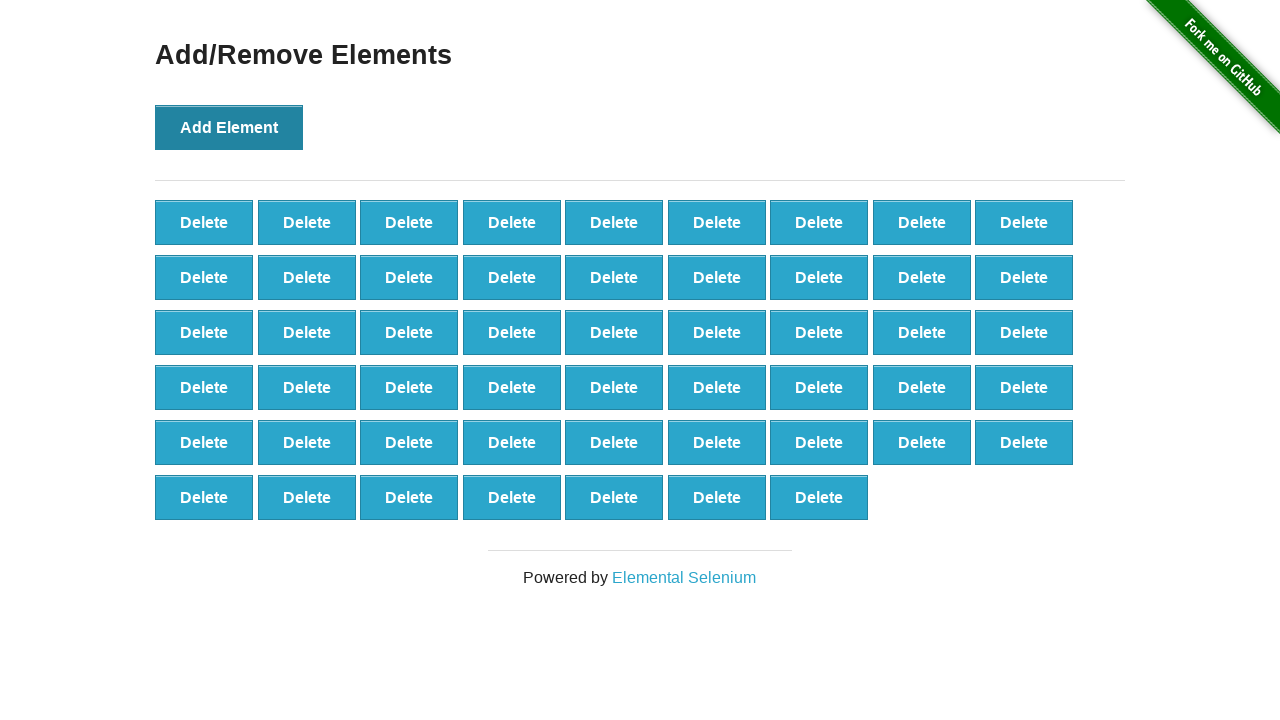

Clicked Add Element button (iteration 53/101) at (229, 127) on button[onclick='addElement()']
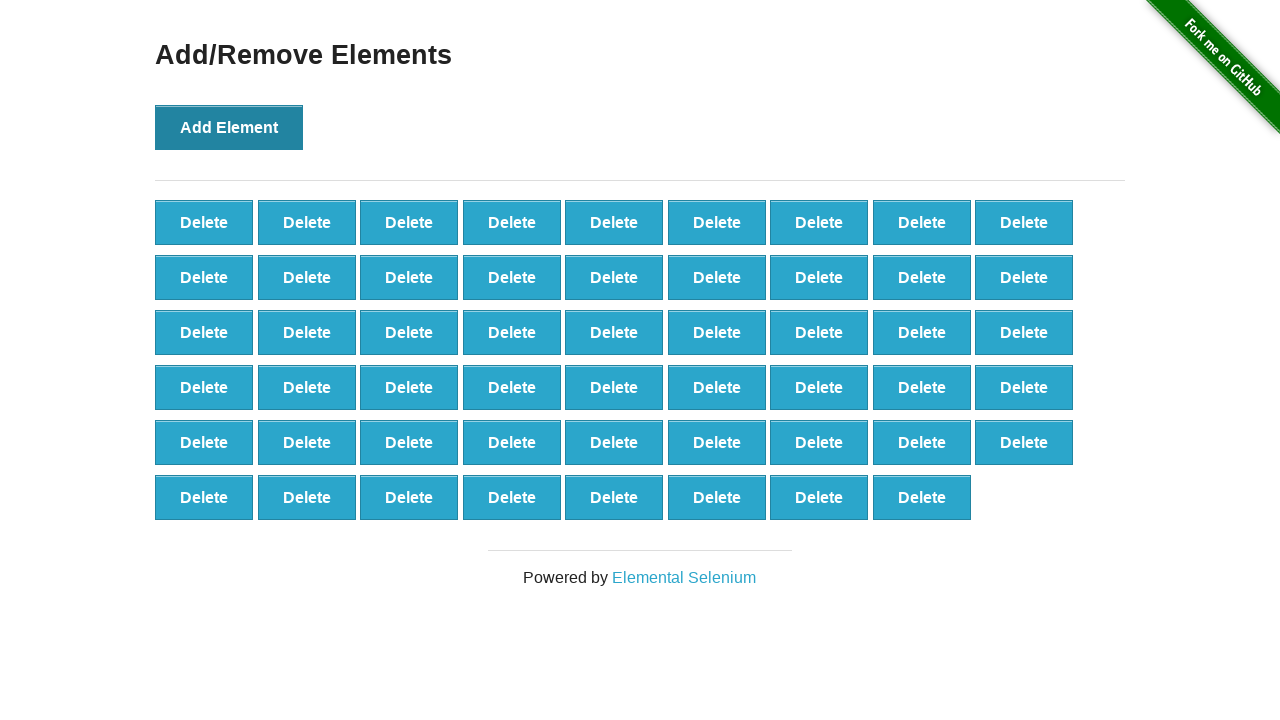

Clicked Add Element button (iteration 54/101) at (229, 127) on button[onclick='addElement()']
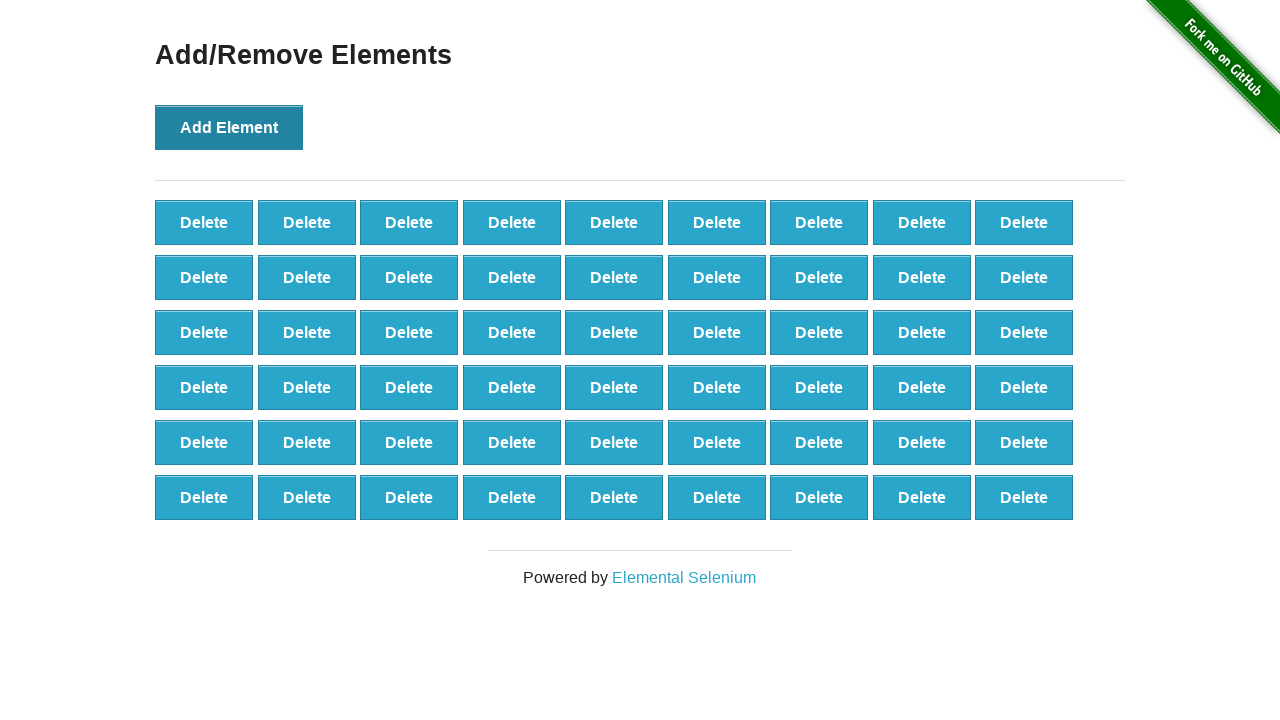

Clicked Add Element button (iteration 55/101) at (229, 127) on button[onclick='addElement()']
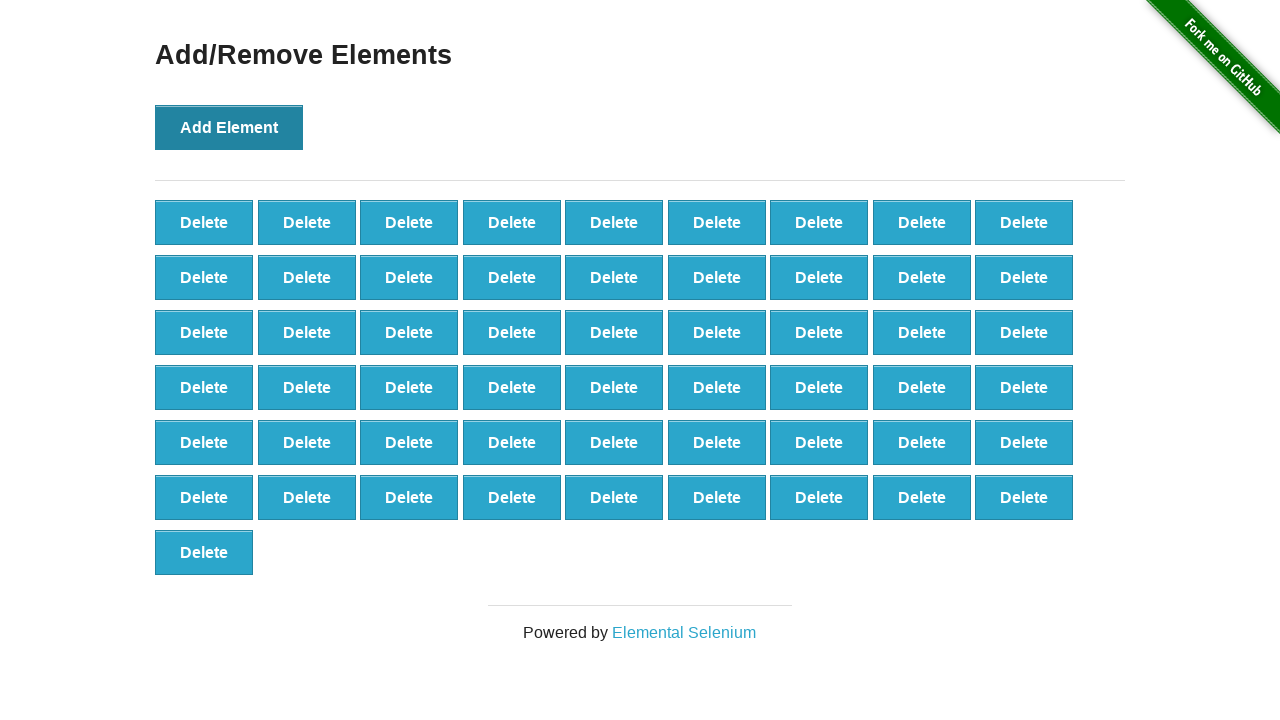

Clicked Add Element button (iteration 56/101) at (229, 127) on button[onclick='addElement()']
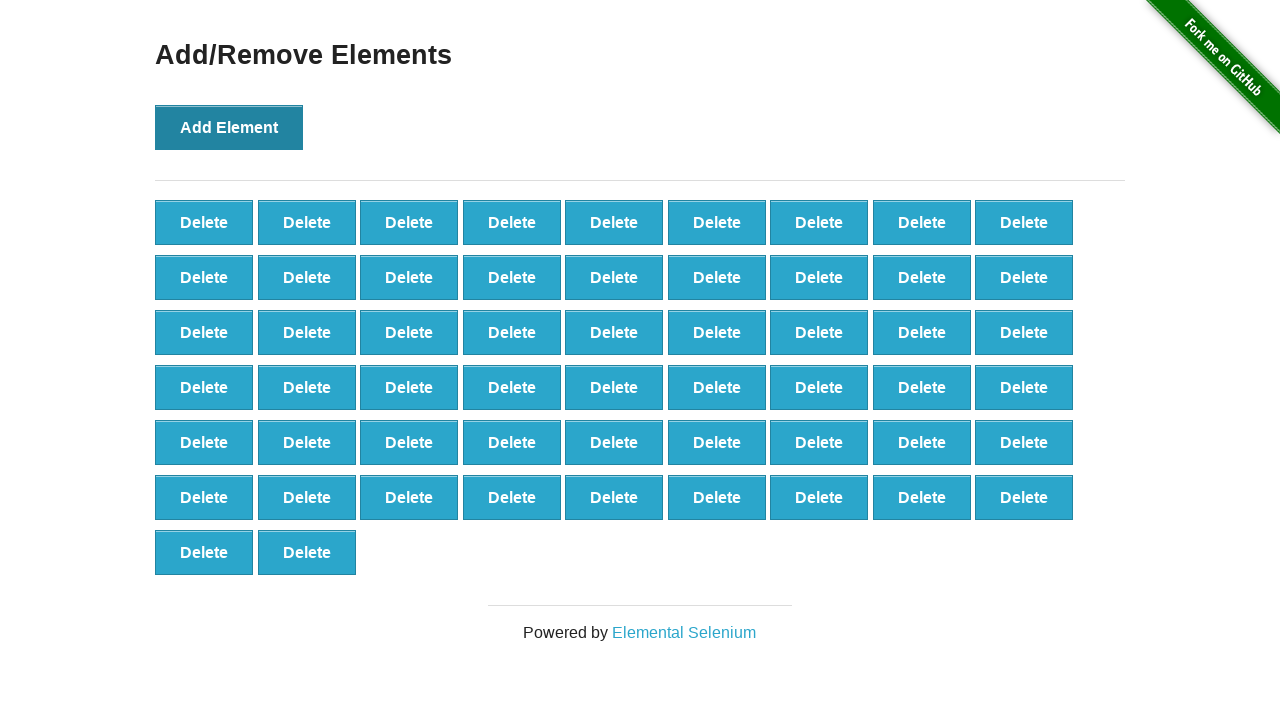

Clicked Add Element button (iteration 57/101) at (229, 127) on button[onclick='addElement()']
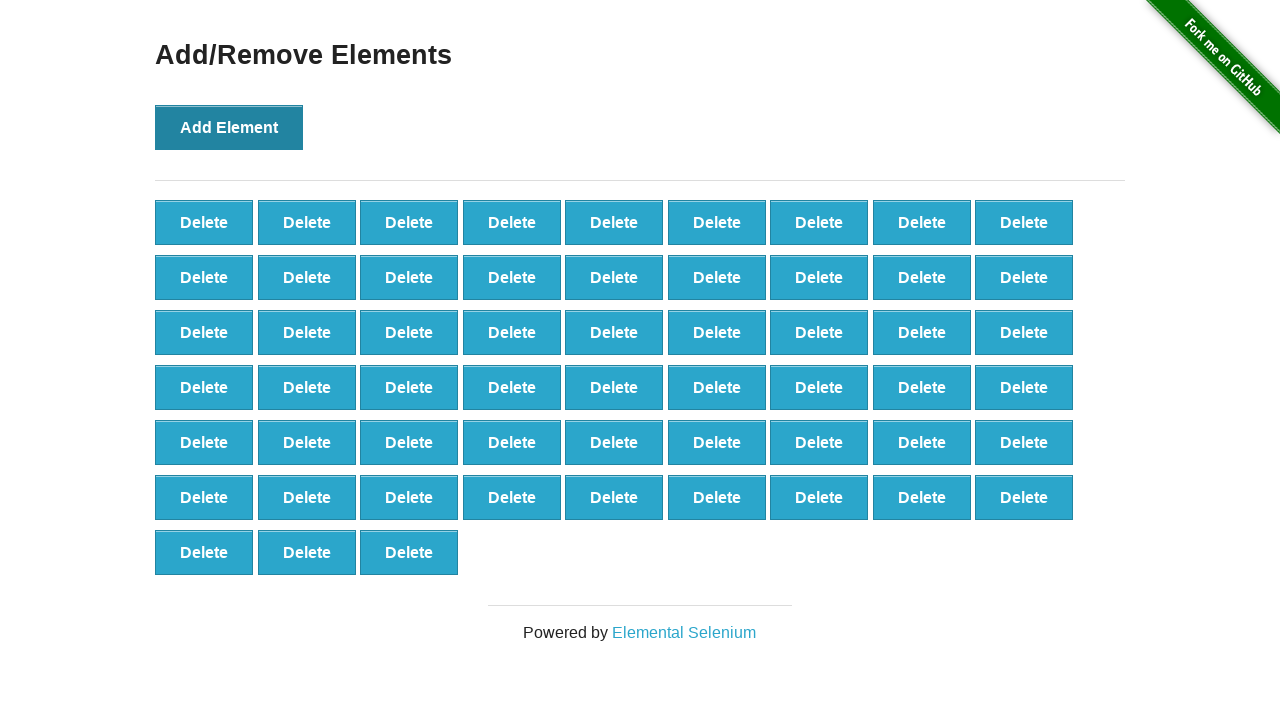

Clicked Add Element button (iteration 58/101) at (229, 127) on button[onclick='addElement()']
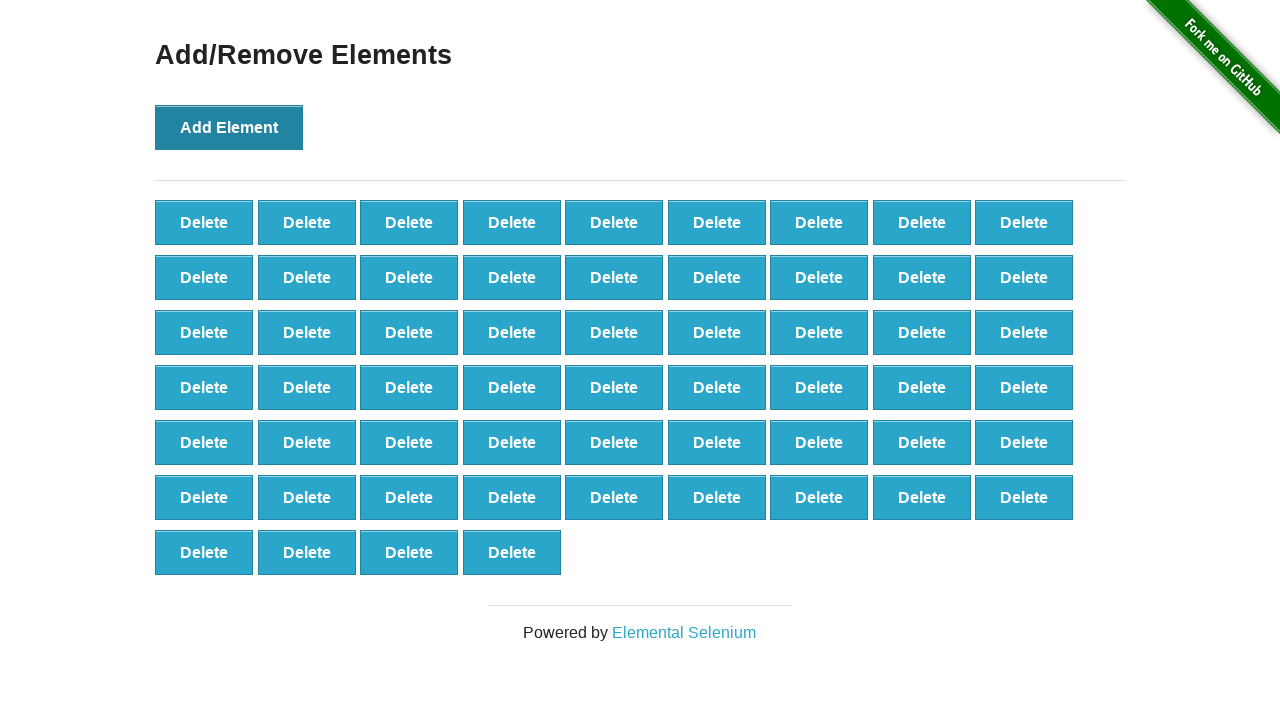

Clicked Add Element button (iteration 59/101) at (229, 127) on button[onclick='addElement()']
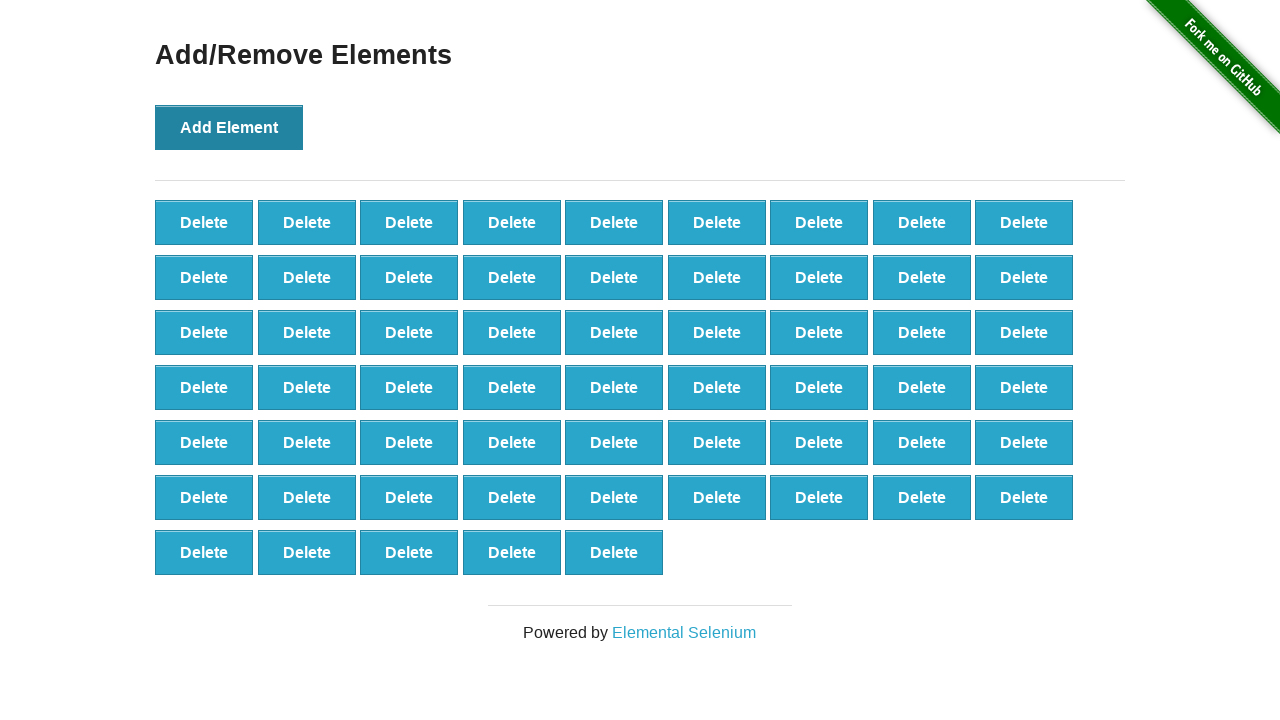

Clicked Add Element button (iteration 60/101) at (229, 127) on button[onclick='addElement()']
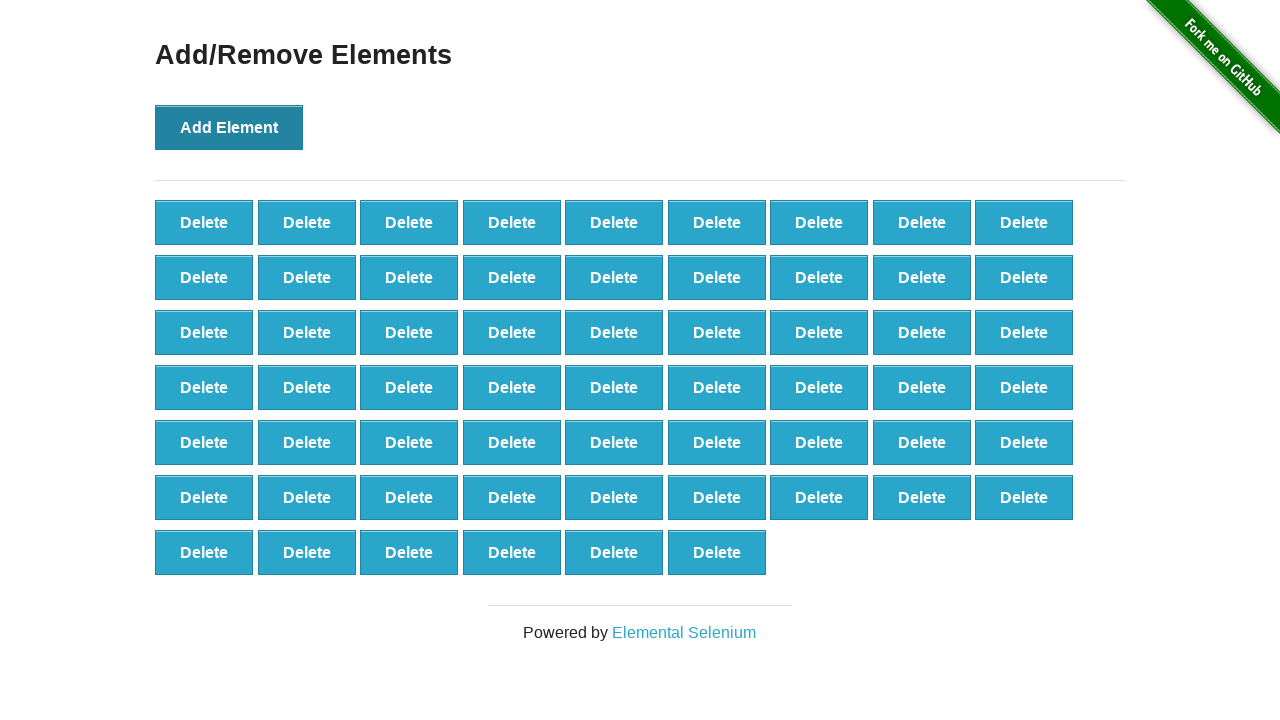

Clicked Add Element button (iteration 61/101) at (229, 127) on button[onclick='addElement()']
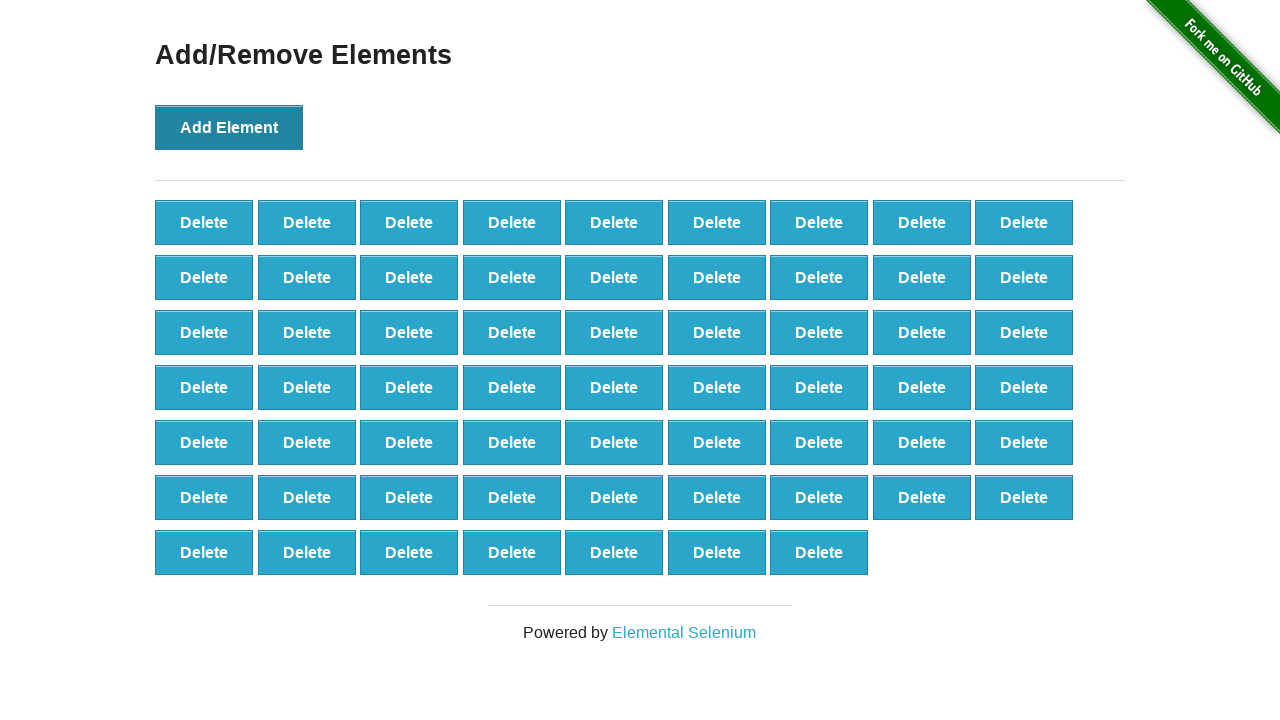

Clicked Add Element button (iteration 62/101) at (229, 127) on button[onclick='addElement()']
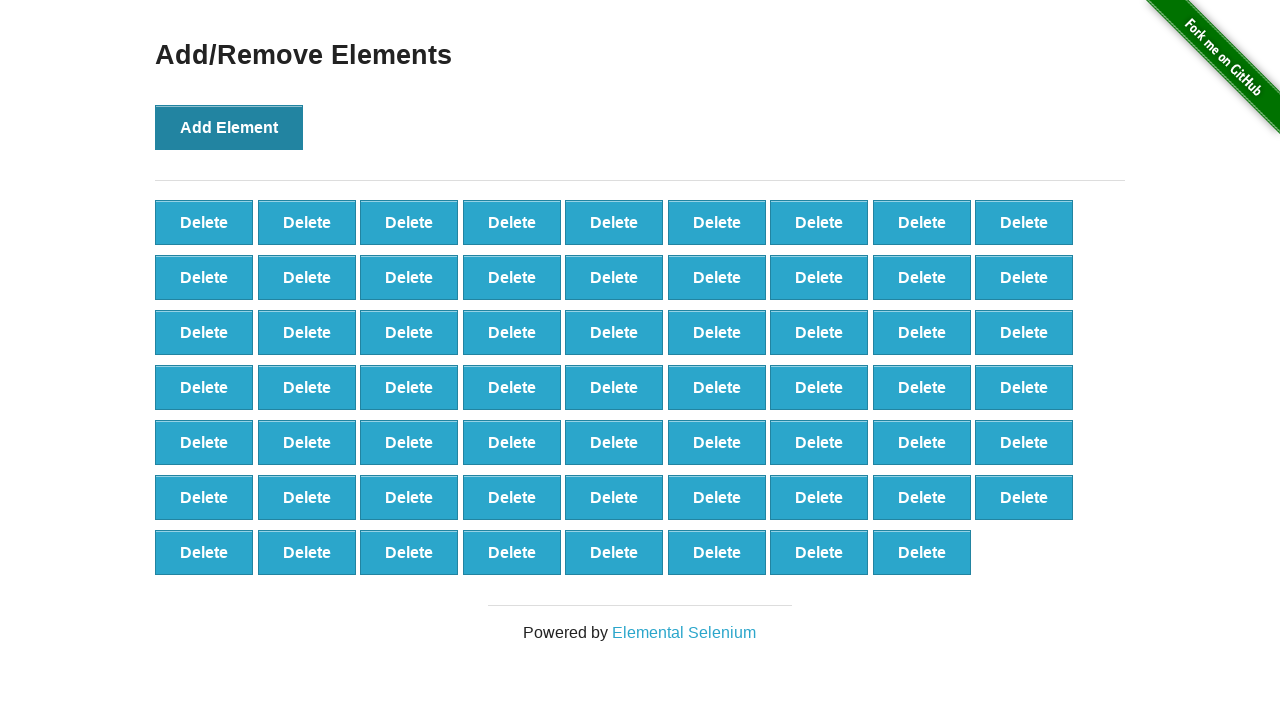

Clicked Add Element button (iteration 63/101) at (229, 127) on button[onclick='addElement()']
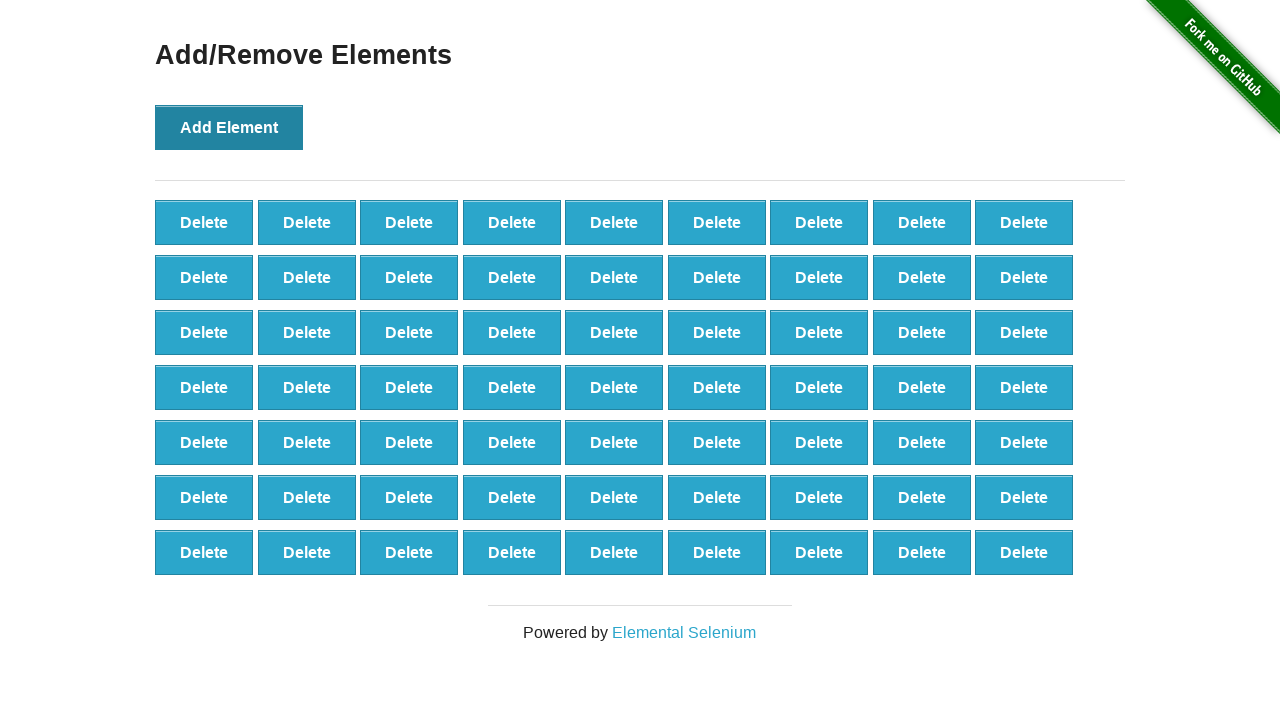

Clicked Add Element button (iteration 64/101) at (229, 127) on button[onclick='addElement()']
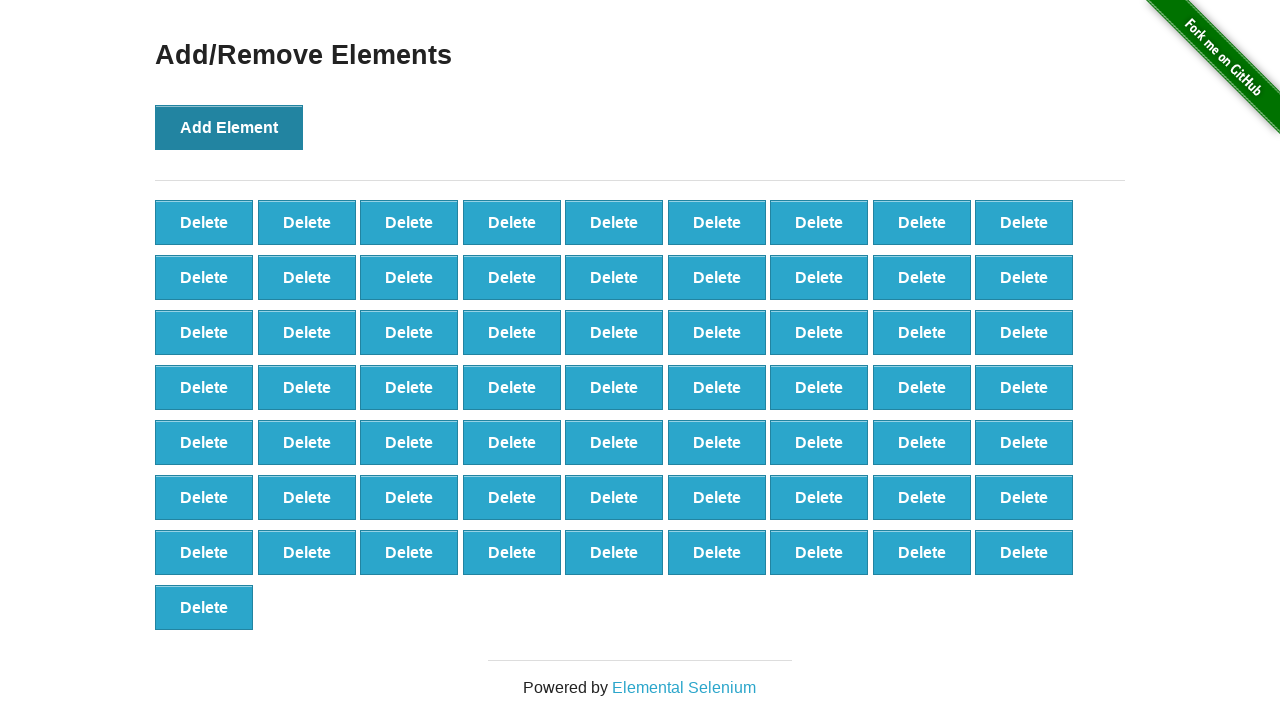

Clicked Add Element button (iteration 65/101) at (229, 127) on button[onclick='addElement()']
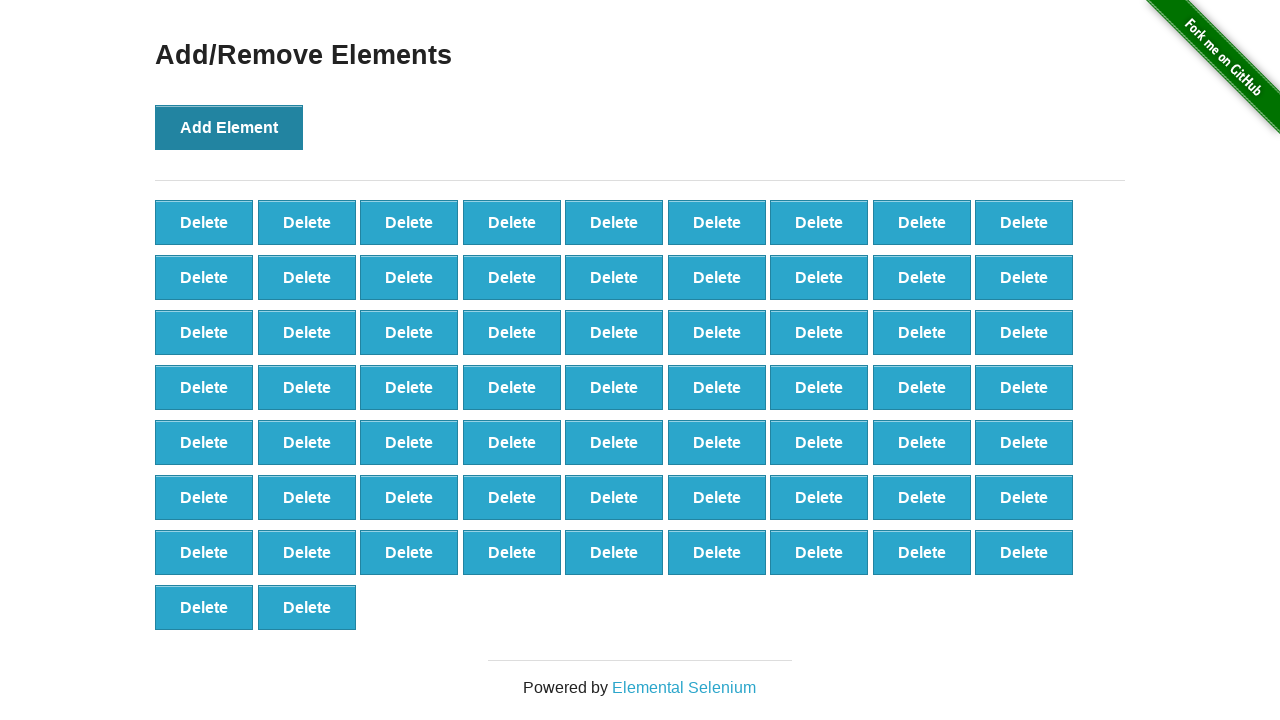

Clicked Add Element button (iteration 66/101) at (229, 127) on button[onclick='addElement()']
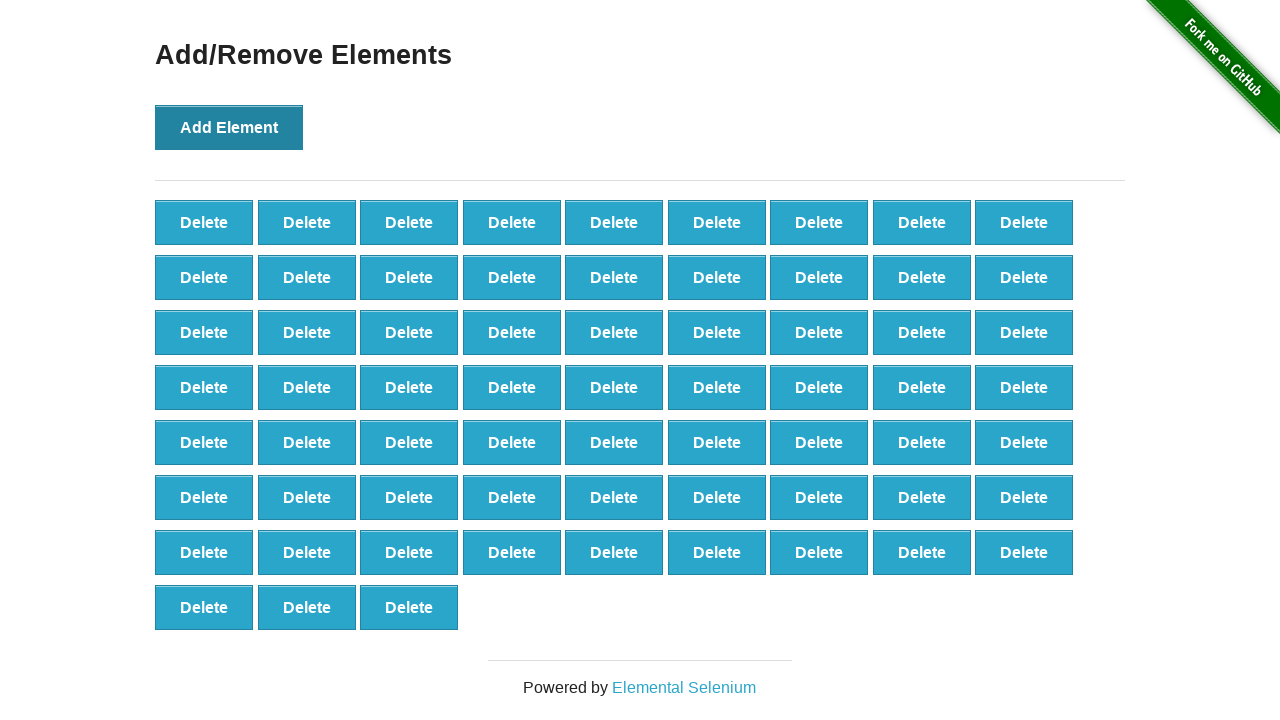

Clicked Add Element button (iteration 67/101) at (229, 127) on button[onclick='addElement()']
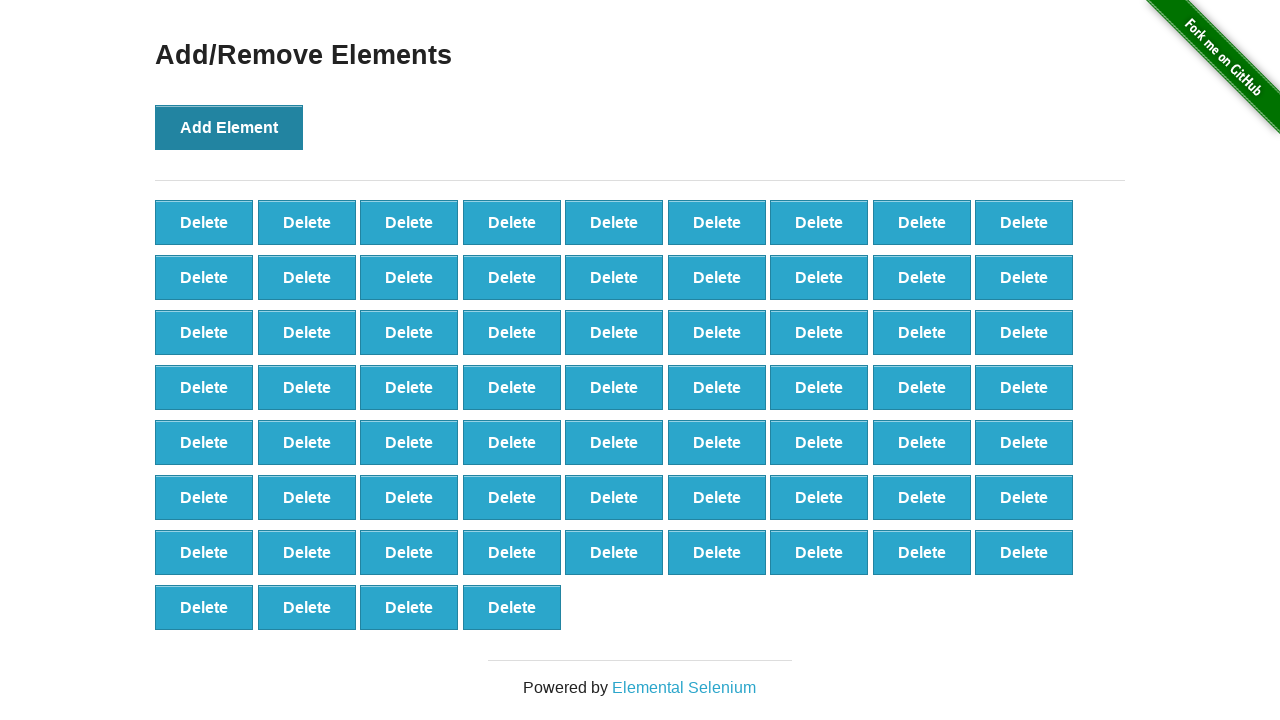

Clicked Add Element button (iteration 68/101) at (229, 127) on button[onclick='addElement()']
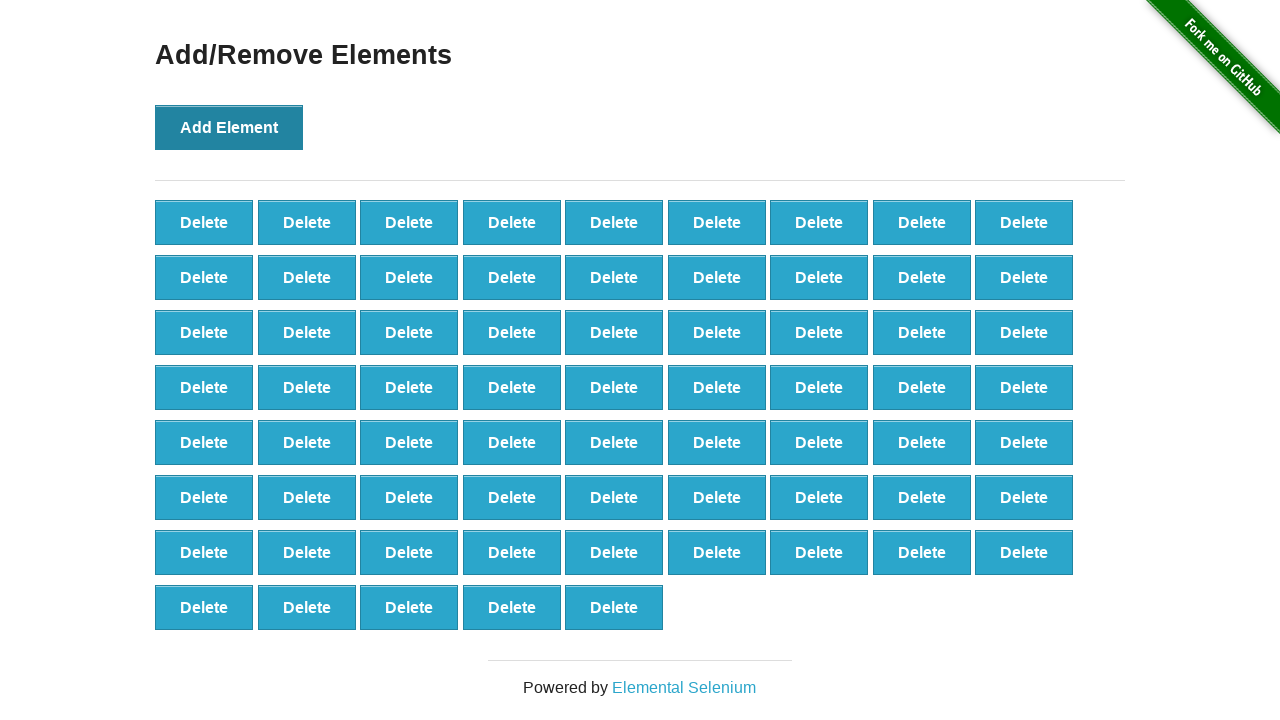

Clicked Add Element button (iteration 69/101) at (229, 127) on button[onclick='addElement()']
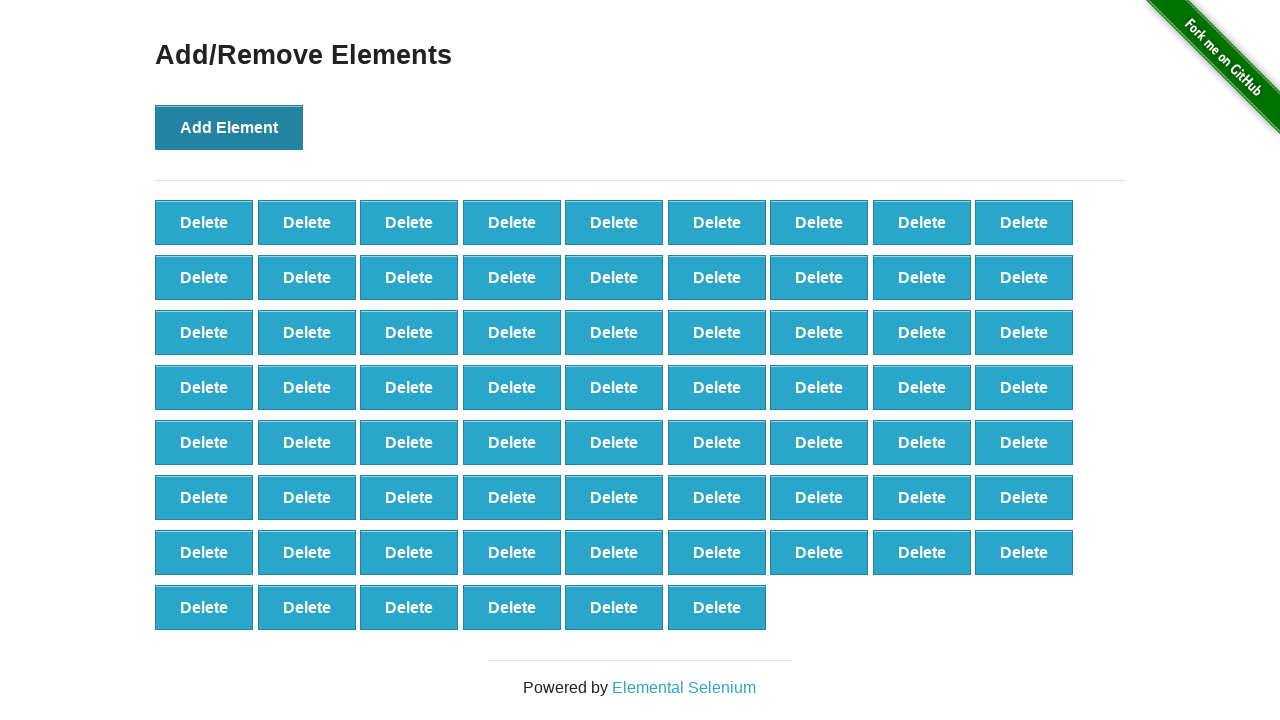

Clicked Add Element button (iteration 70/101) at (229, 127) on button[onclick='addElement()']
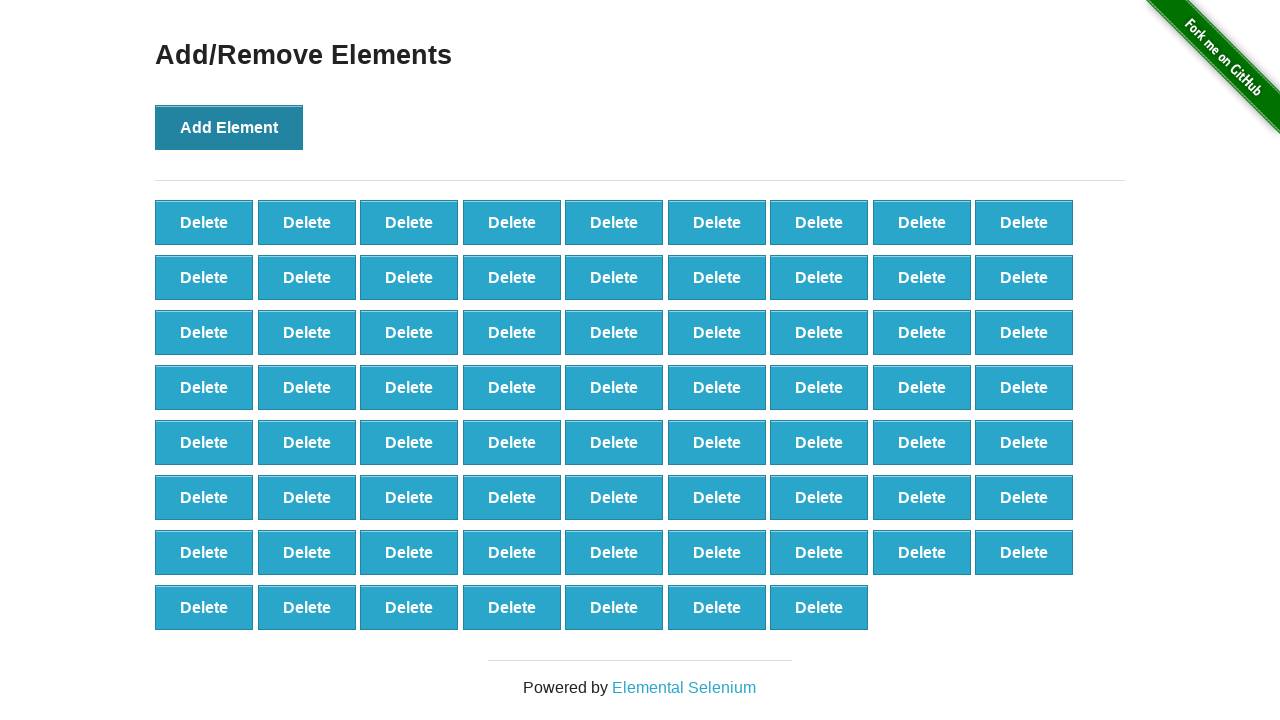

Clicked Add Element button (iteration 71/101) at (229, 127) on button[onclick='addElement()']
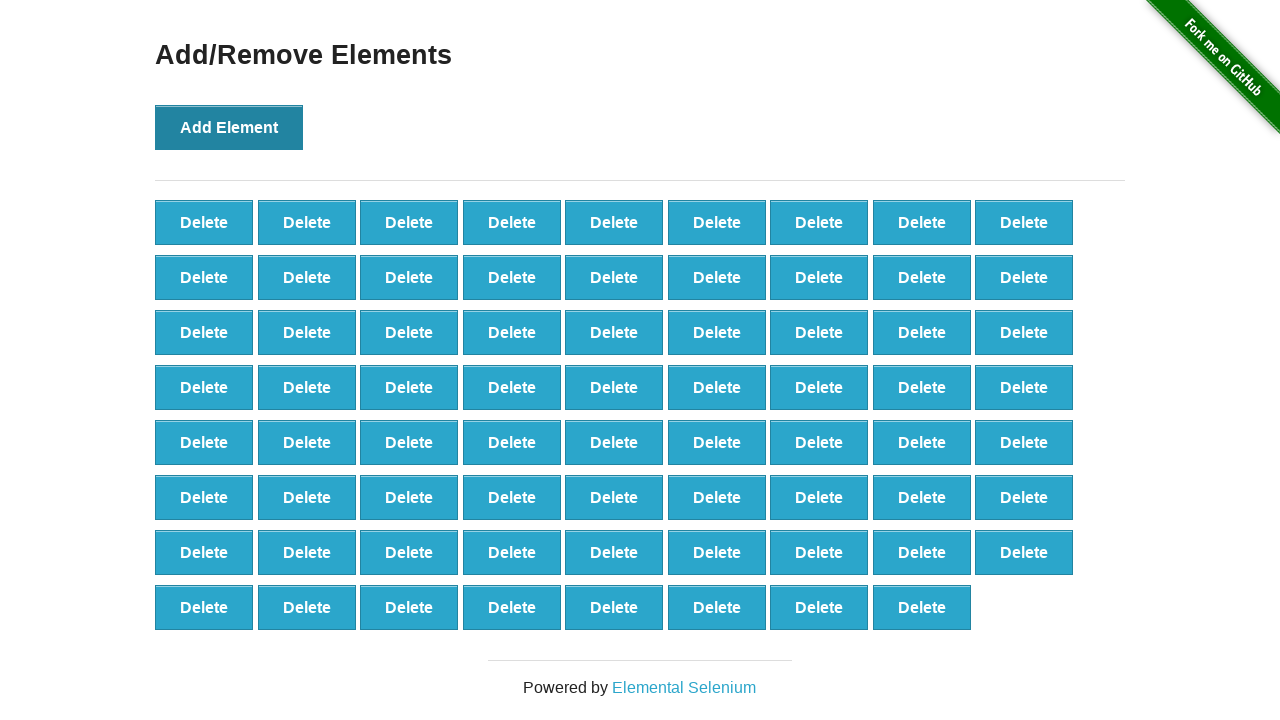

Clicked Add Element button (iteration 72/101) at (229, 127) on button[onclick='addElement()']
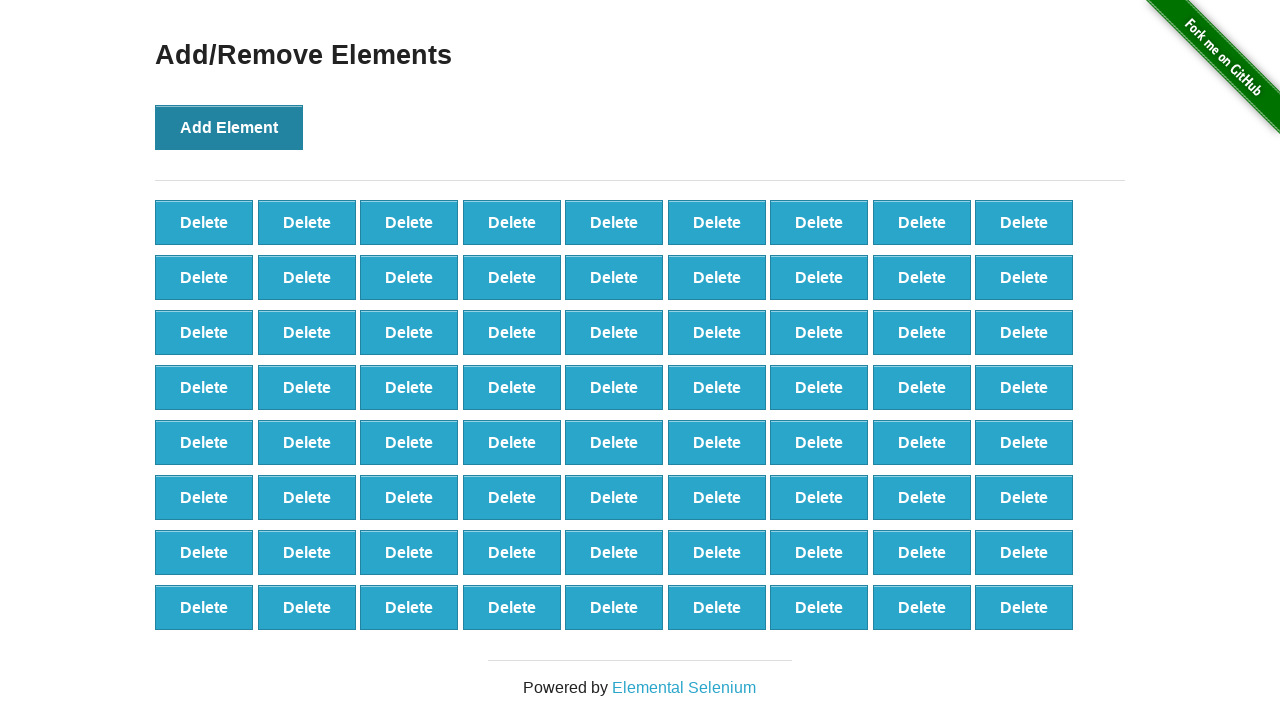

Clicked Add Element button (iteration 73/101) at (229, 127) on button[onclick='addElement()']
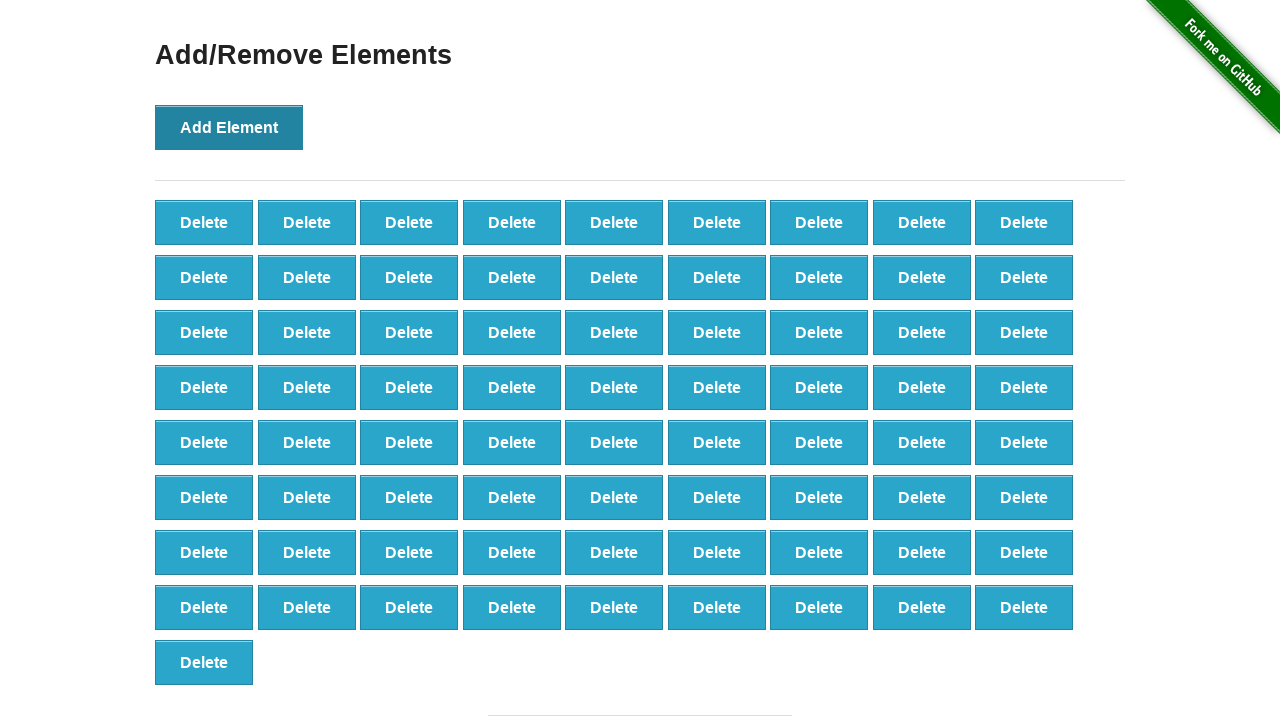

Clicked Add Element button (iteration 74/101) at (229, 127) on button[onclick='addElement()']
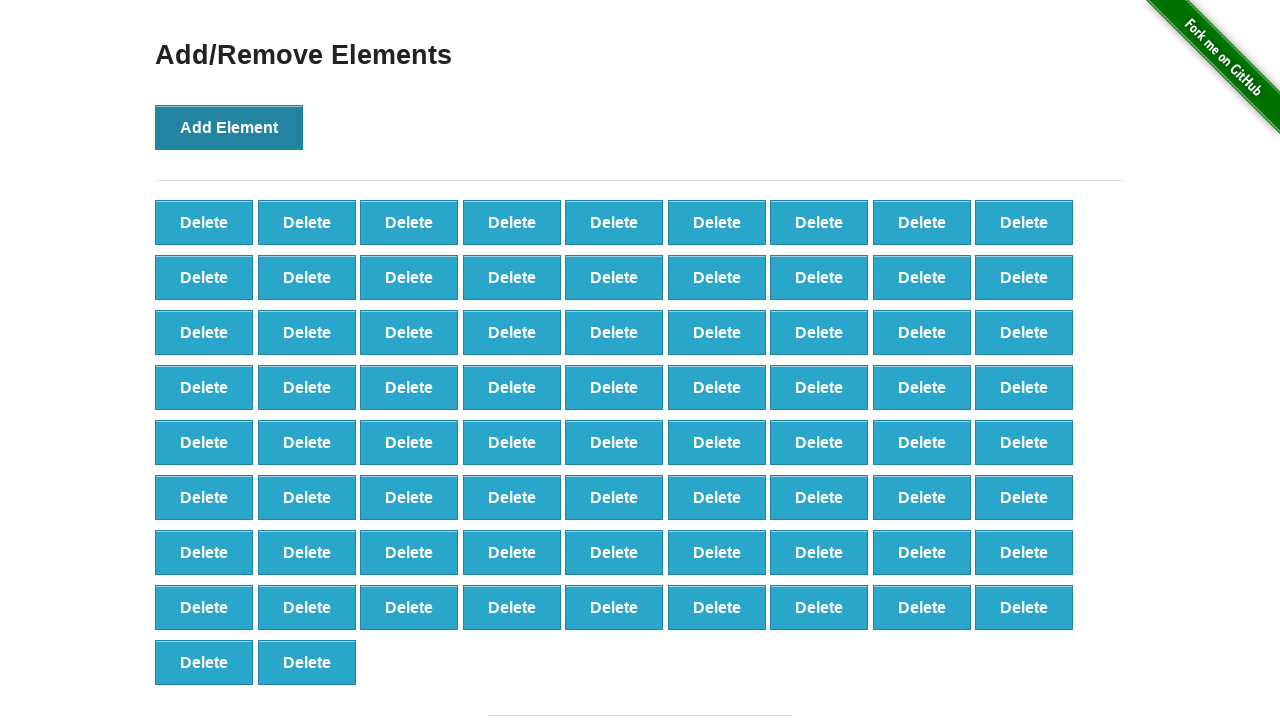

Clicked Add Element button (iteration 75/101) at (229, 127) on button[onclick='addElement()']
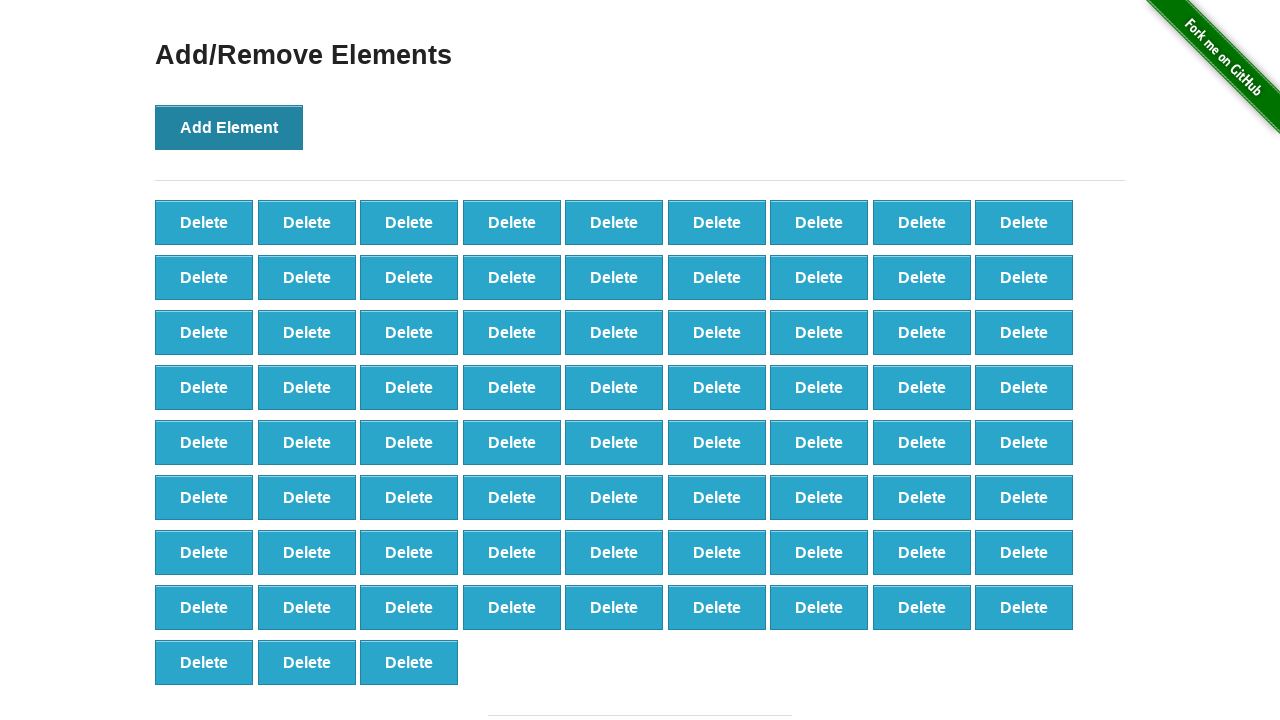

Clicked Add Element button (iteration 76/101) at (229, 127) on button[onclick='addElement()']
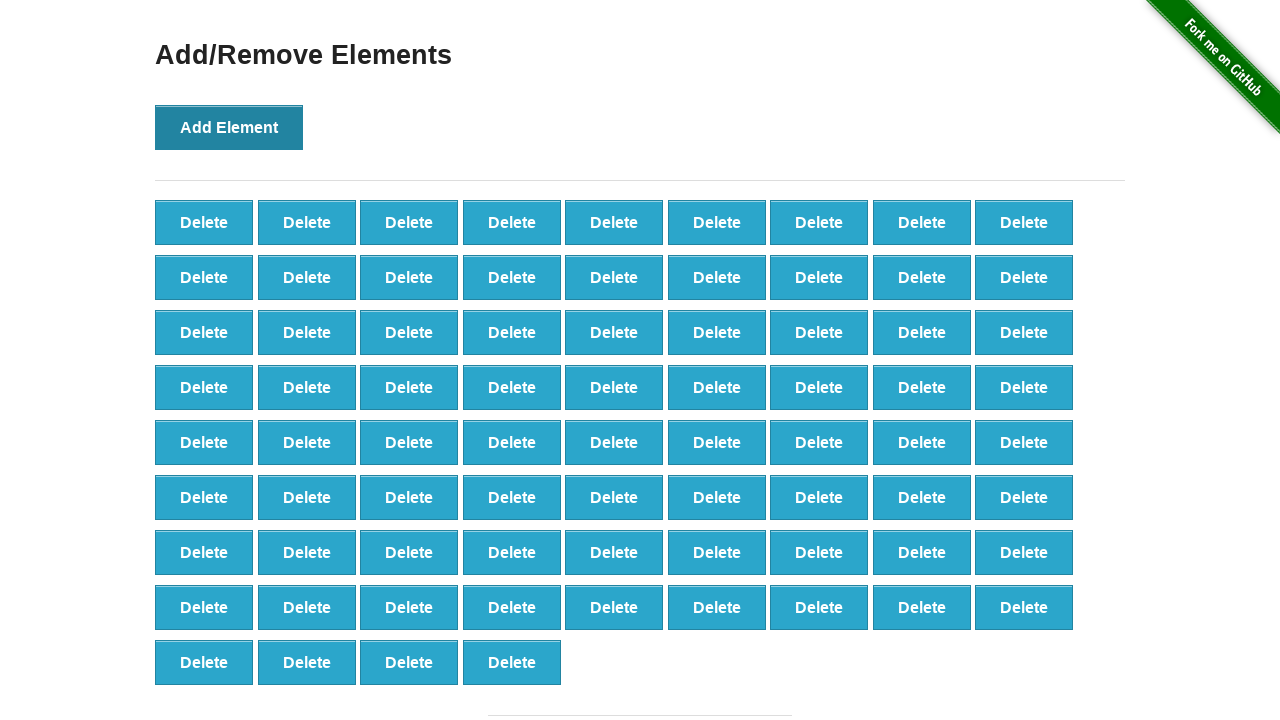

Clicked Add Element button (iteration 77/101) at (229, 127) on button[onclick='addElement()']
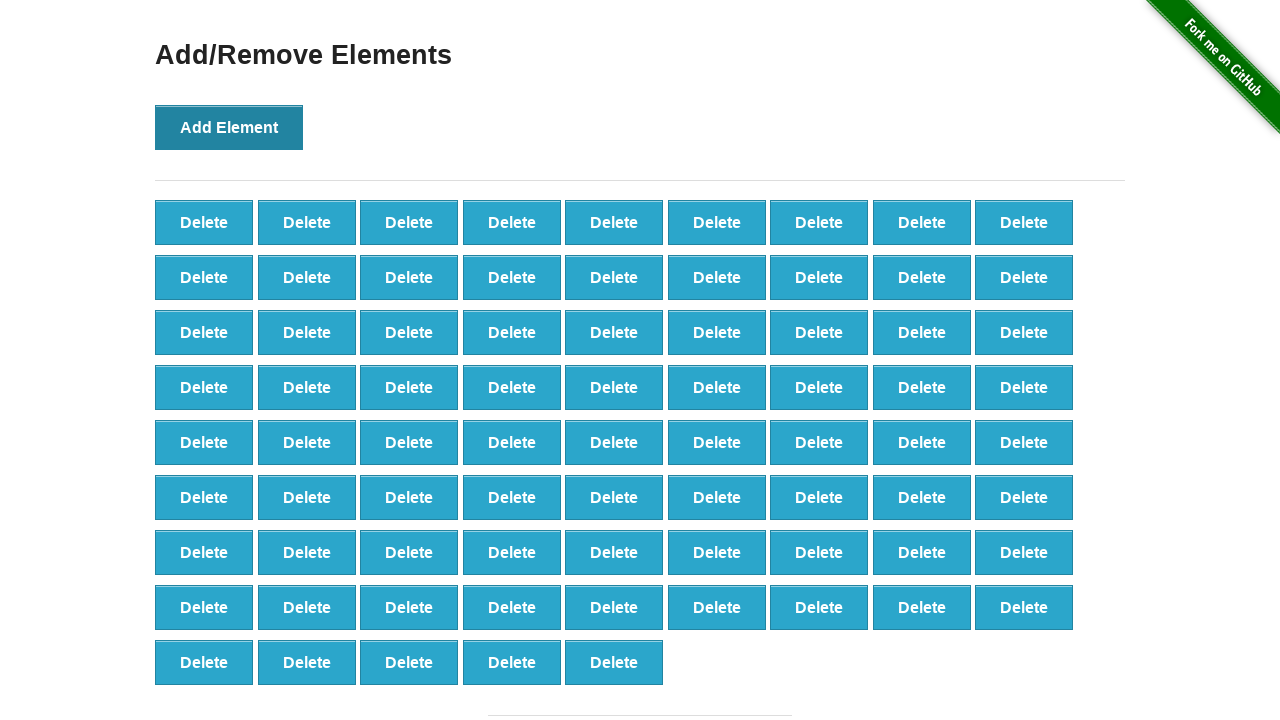

Clicked Add Element button (iteration 78/101) at (229, 127) on button[onclick='addElement()']
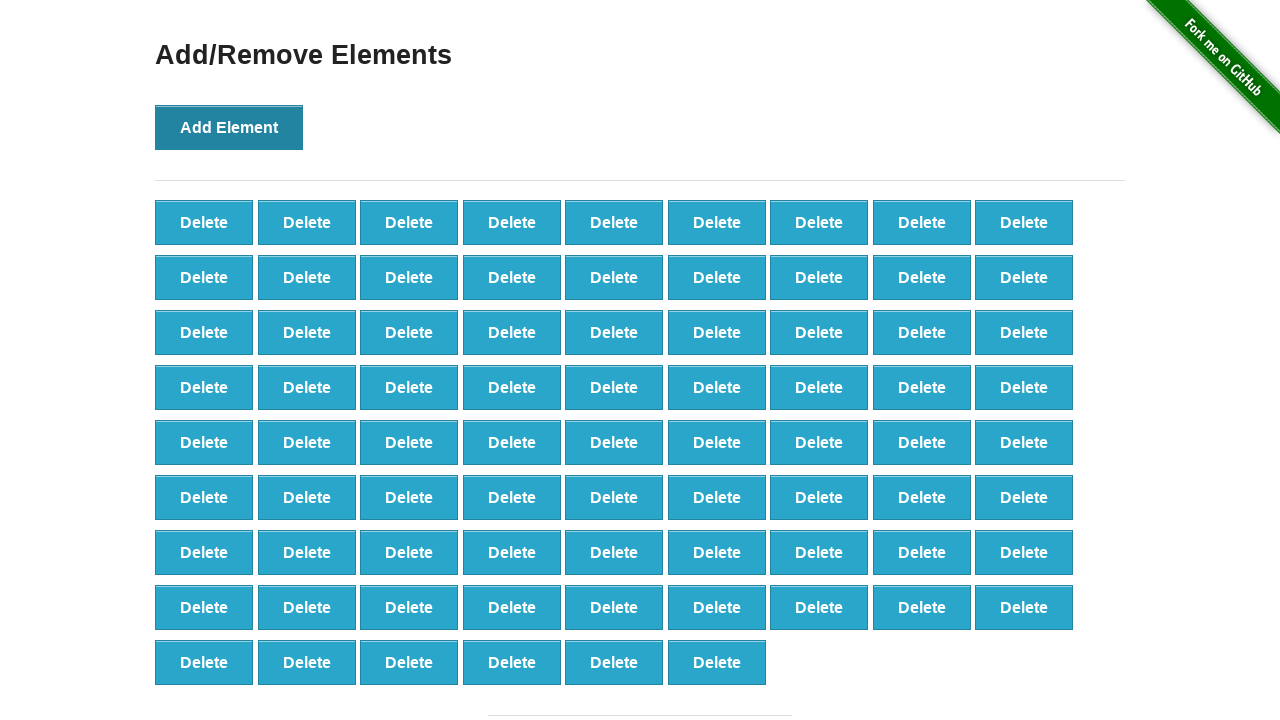

Clicked Add Element button (iteration 79/101) at (229, 127) on button[onclick='addElement()']
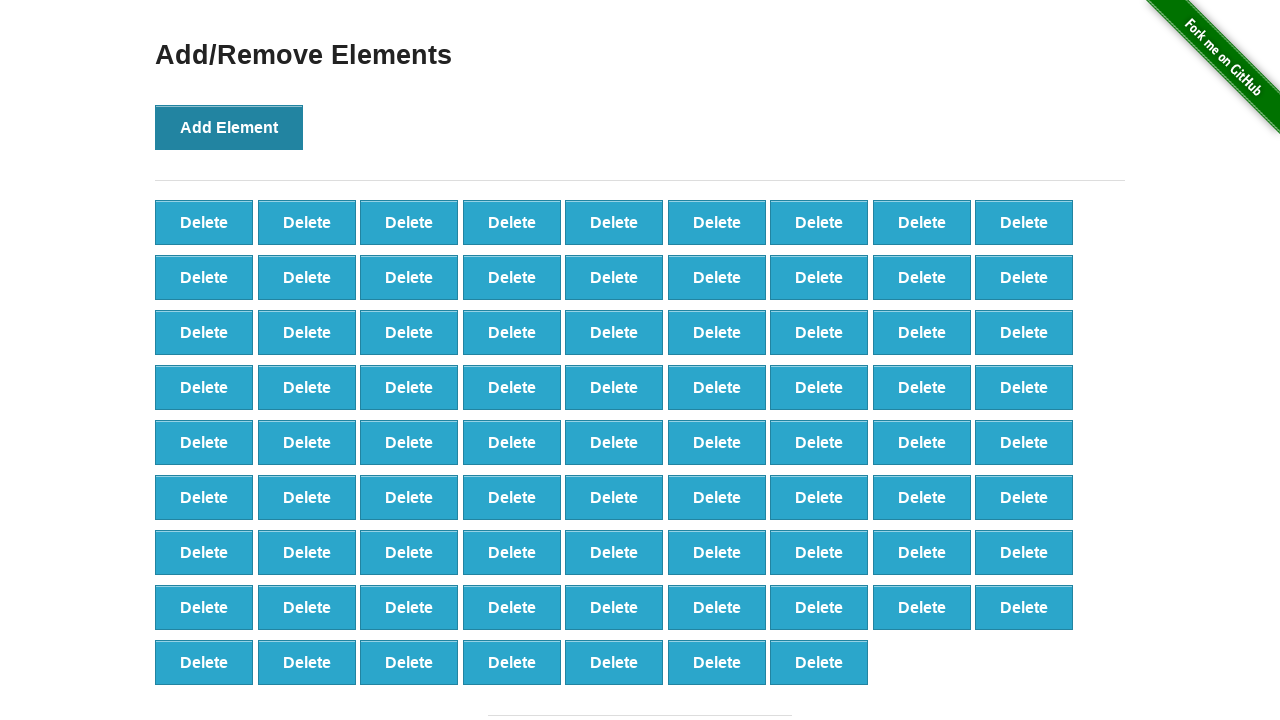

Clicked Add Element button (iteration 80/101) at (229, 127) on button[onclick='addElement()']
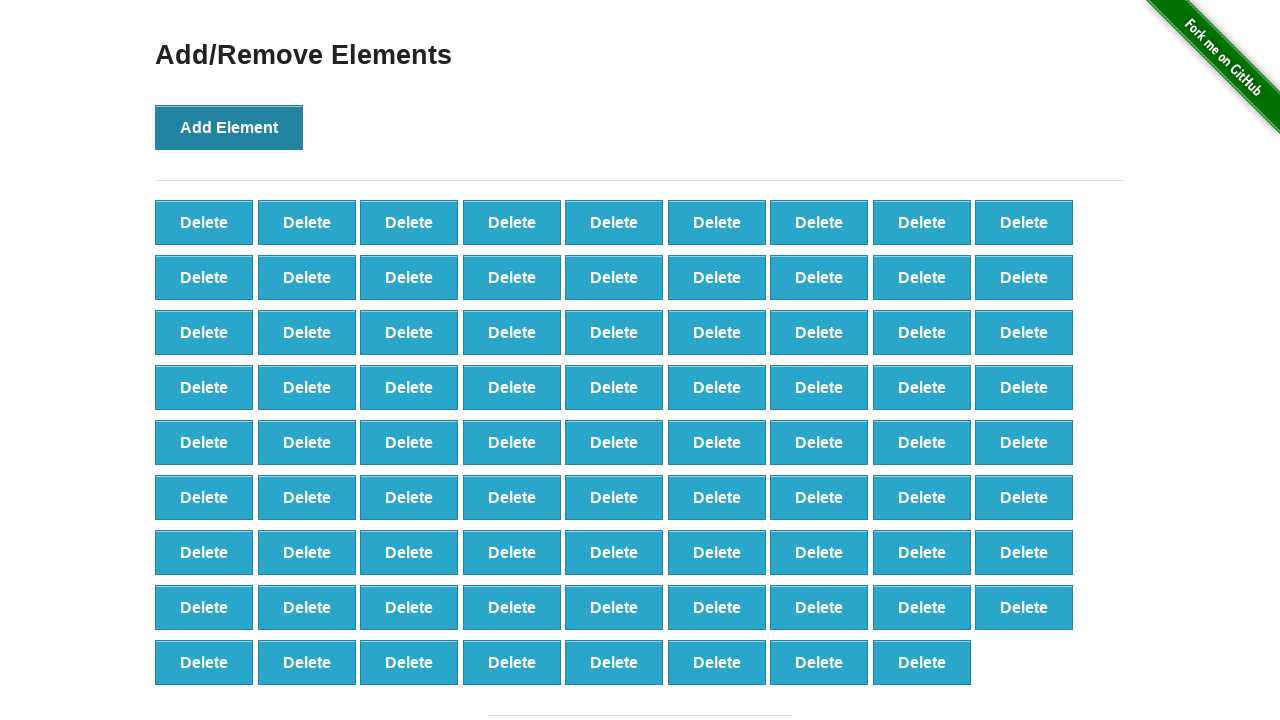

Clicked Add Element button (iteration 81/101) at (229, 127) on button[onclick='addElement()']
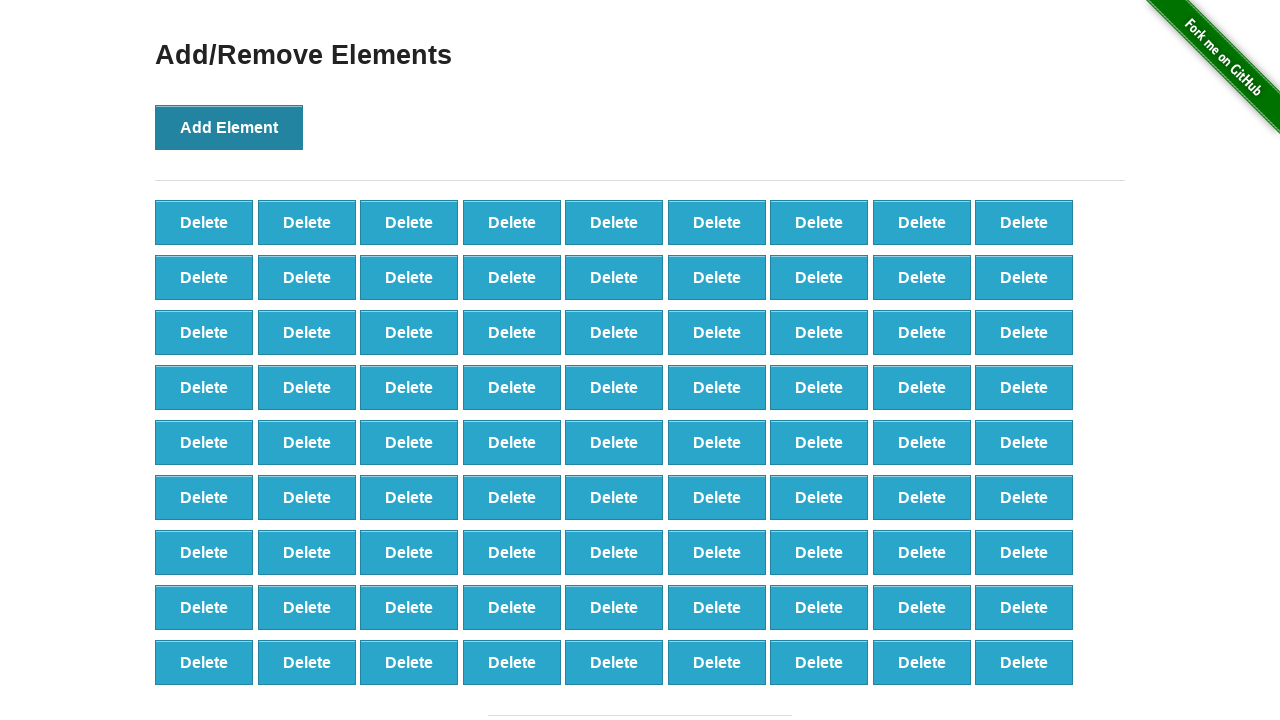

Clicked Add Element button (iteration 82/101) at (229, 127) on button[onclick='addElement()']
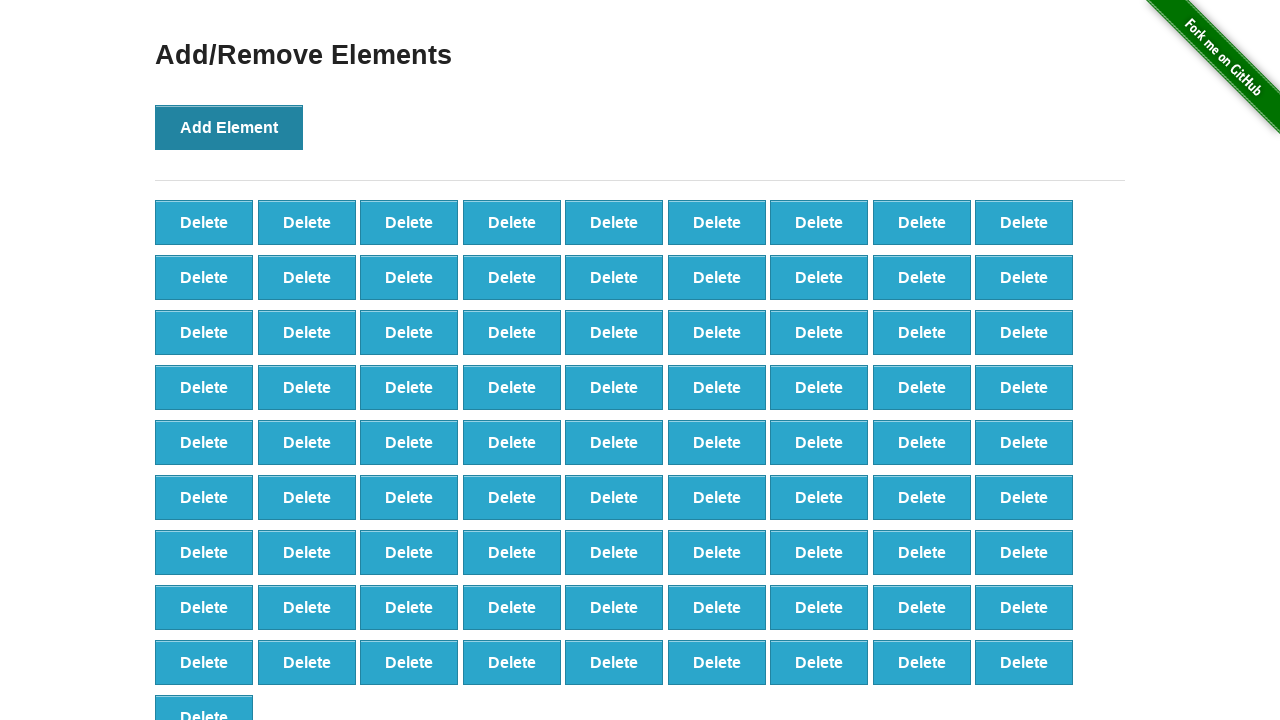

Clicked Add Element button (iteration 83/101) at (229, 127) on button[onclick='addElement()']
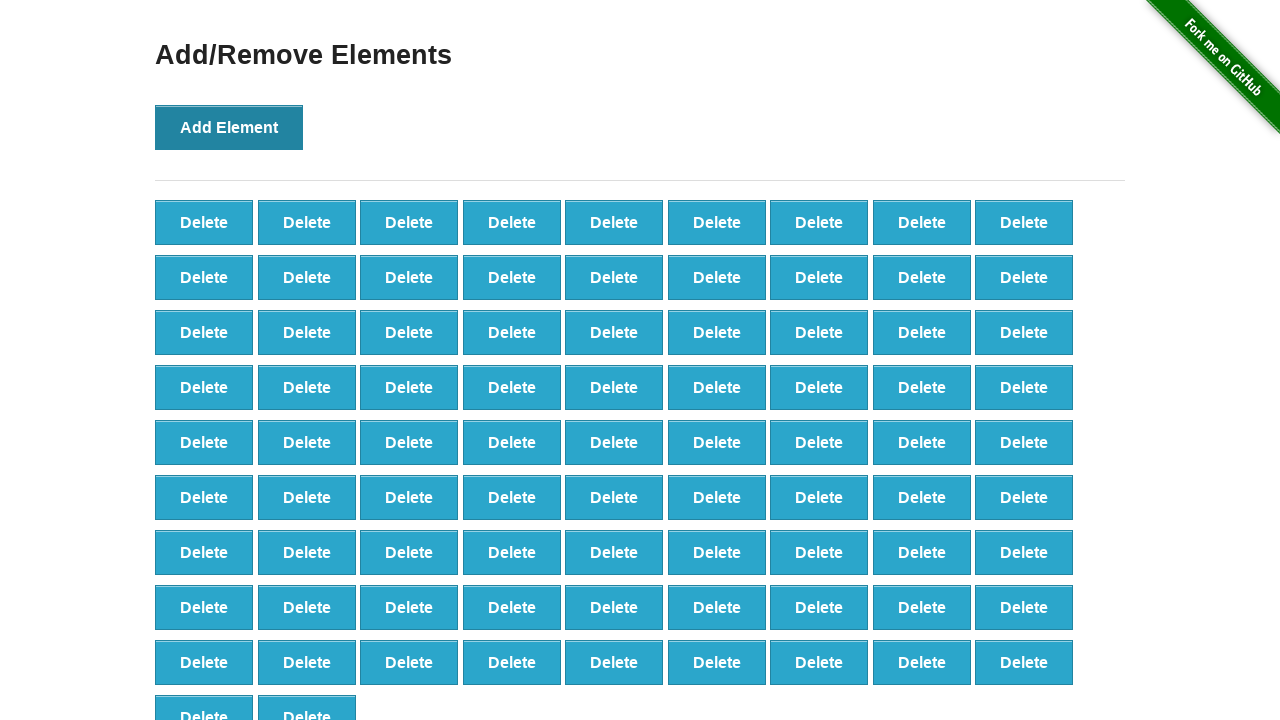

Clicked Add Element button (iteration 84/101) at (229, 127) on button[onclick='addElement()']
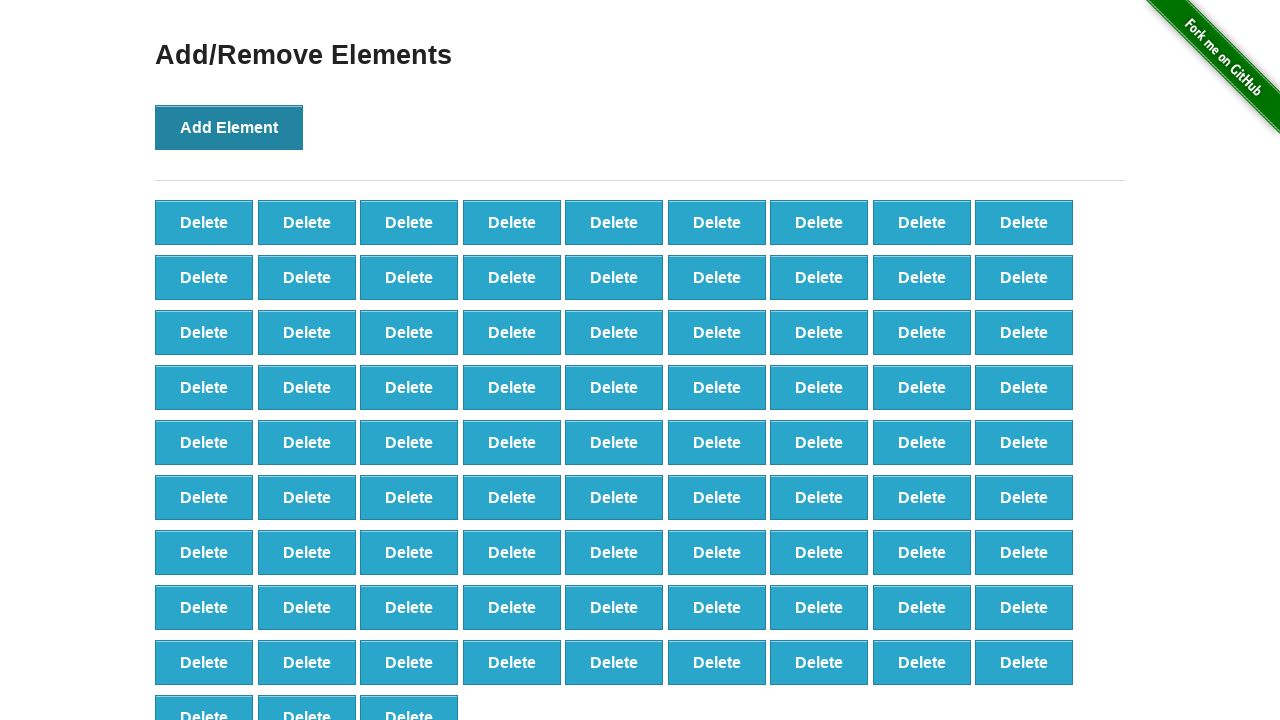

Clicked Add Element button (iteration 85/101) at (229, 127) on button[onclick='addElement()']
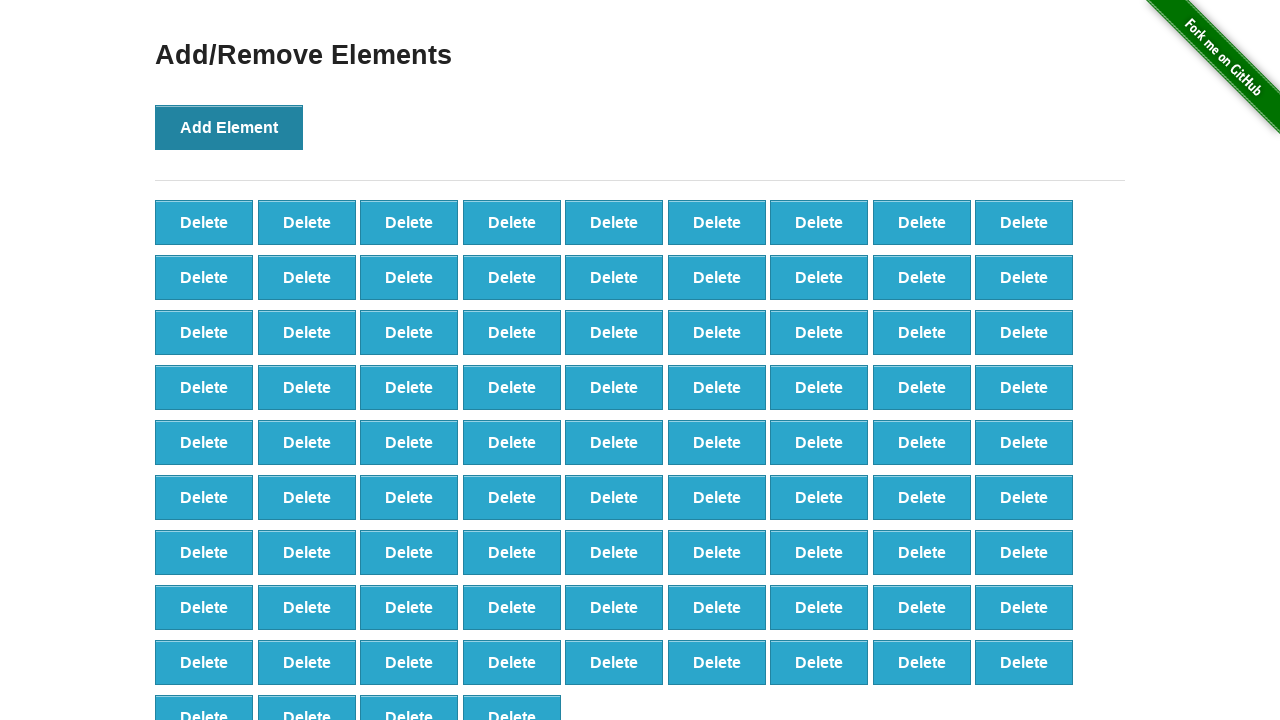

Clicked Add Element button (iteration 86/101) at (229, 127) on button[onclick='addElement()']
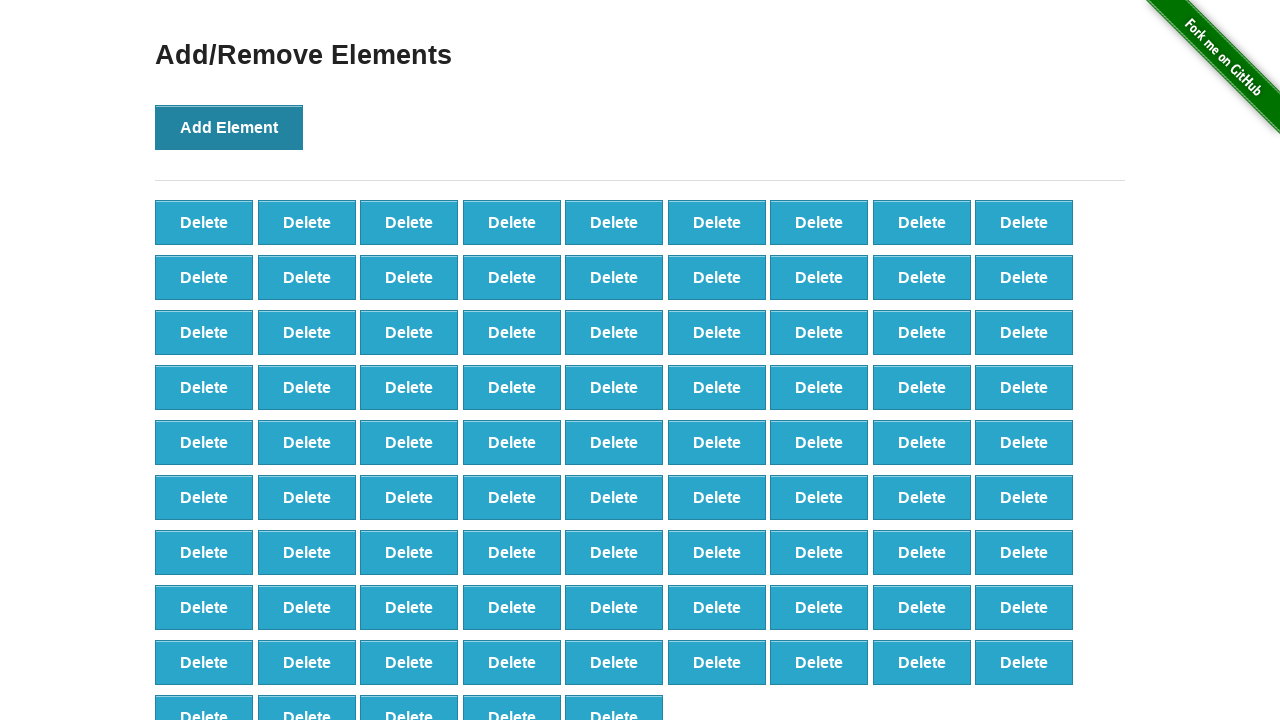

Clicked Add Element button (iteration 87/101) at (229, 127) on button[onclick='addElement()']
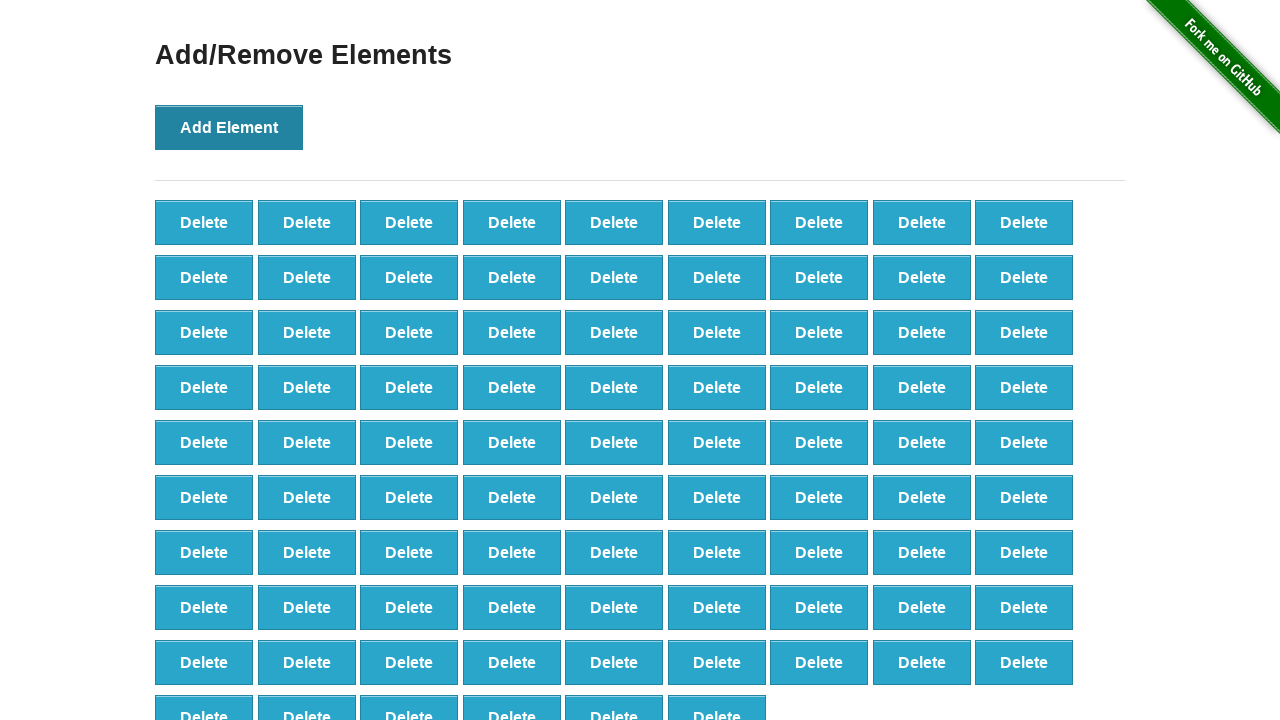

Clicked Add Element button (iteration 88/101) at (229, 127) on button[onclick='addElement()']
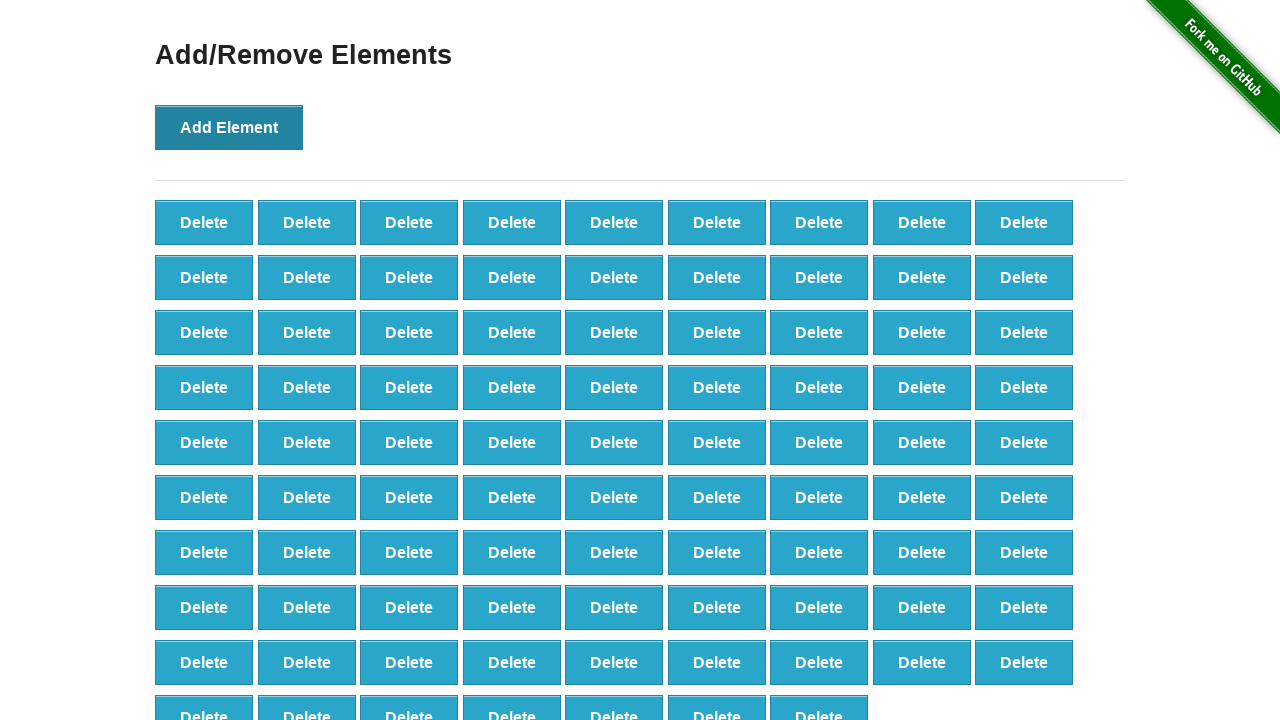

Clicked Add Element button (iteration 89/101) at (229, 127) on button[onclick='addElement()']
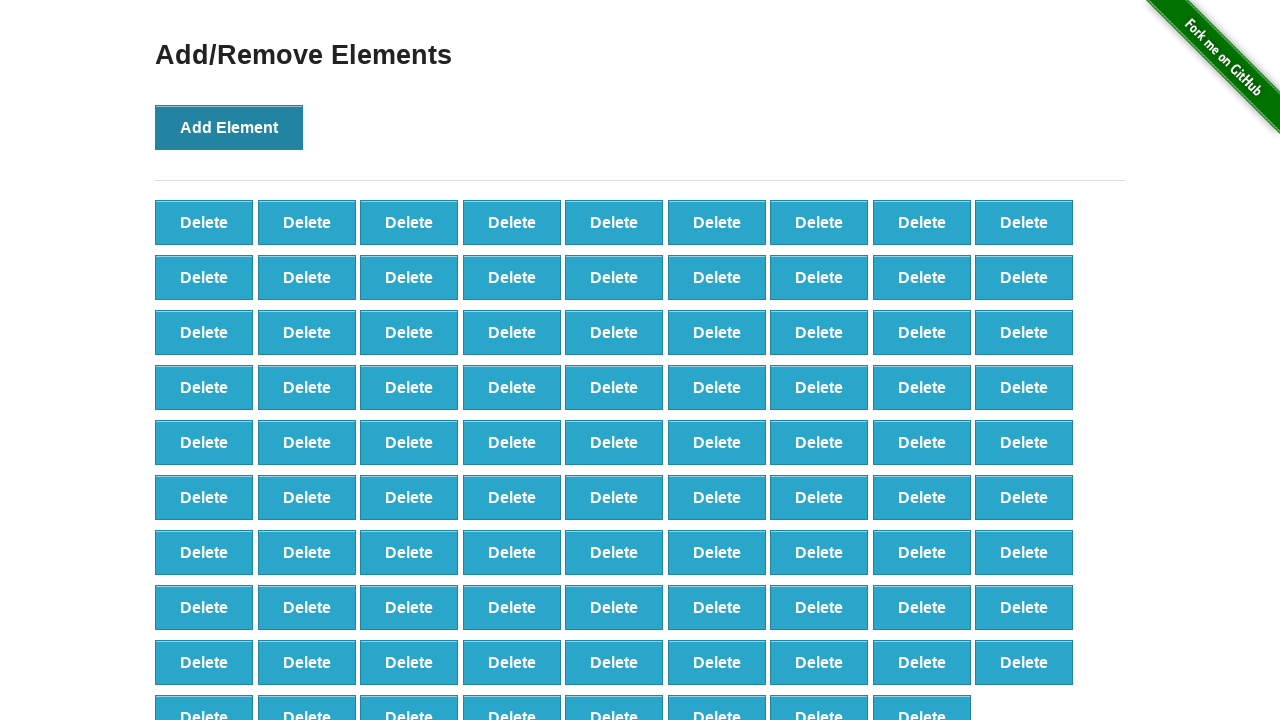

Clicked Add Element button (iteration 90/101) at (229, 127) on button[onclick='addElement()']
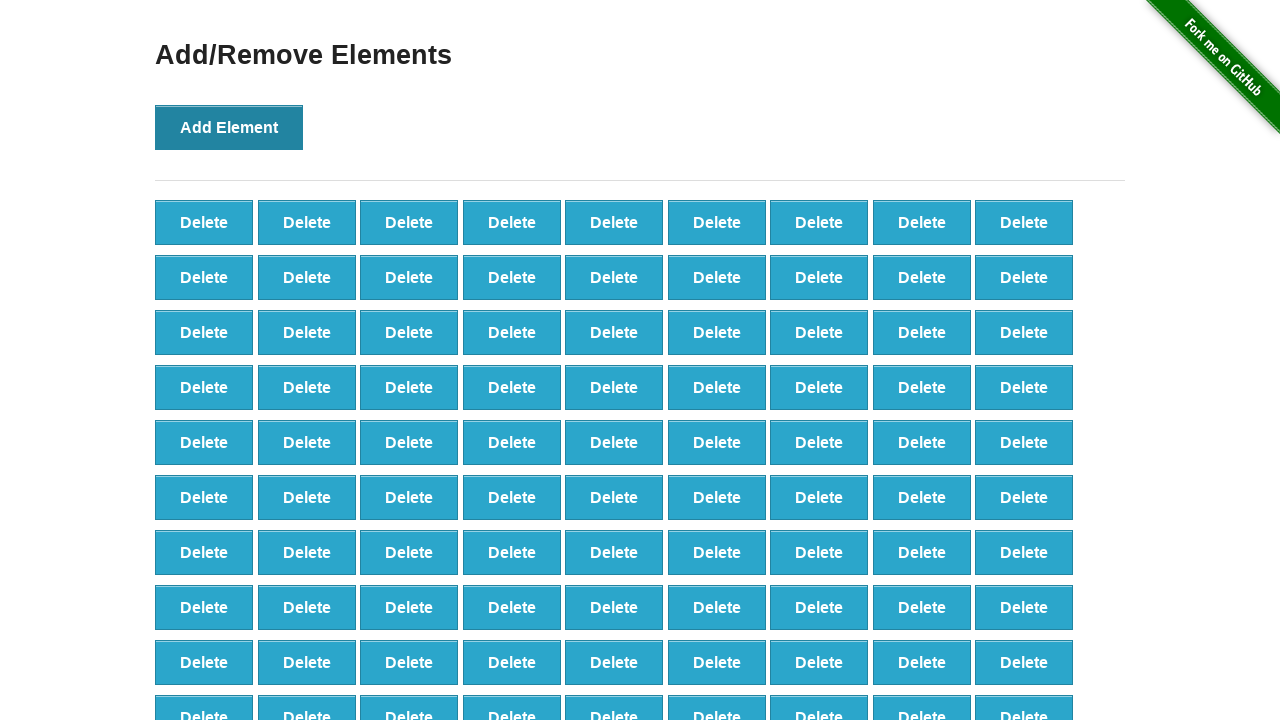

Clicked Add Element button (iteration 91/101) at (229, 127) on button[onclick='addElement()']
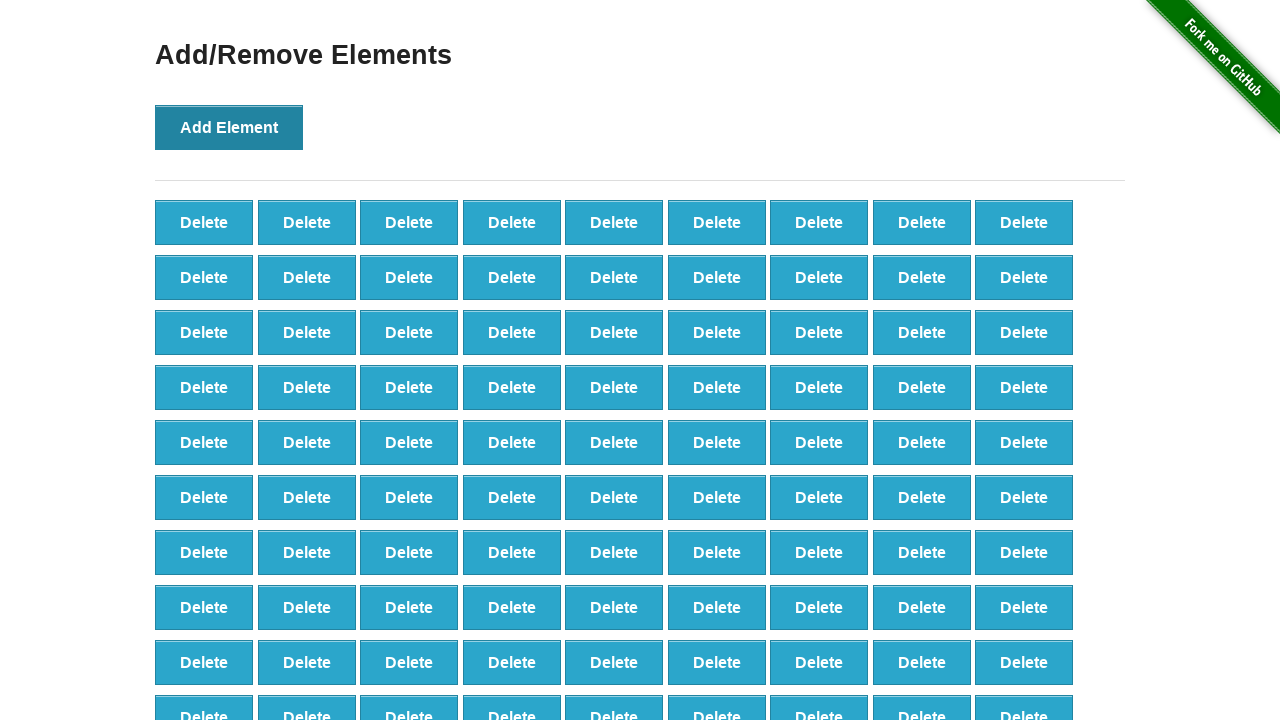

Clicked Add Element button (iteration 92/101) at (229, 127) on button[onclick='addElement()']
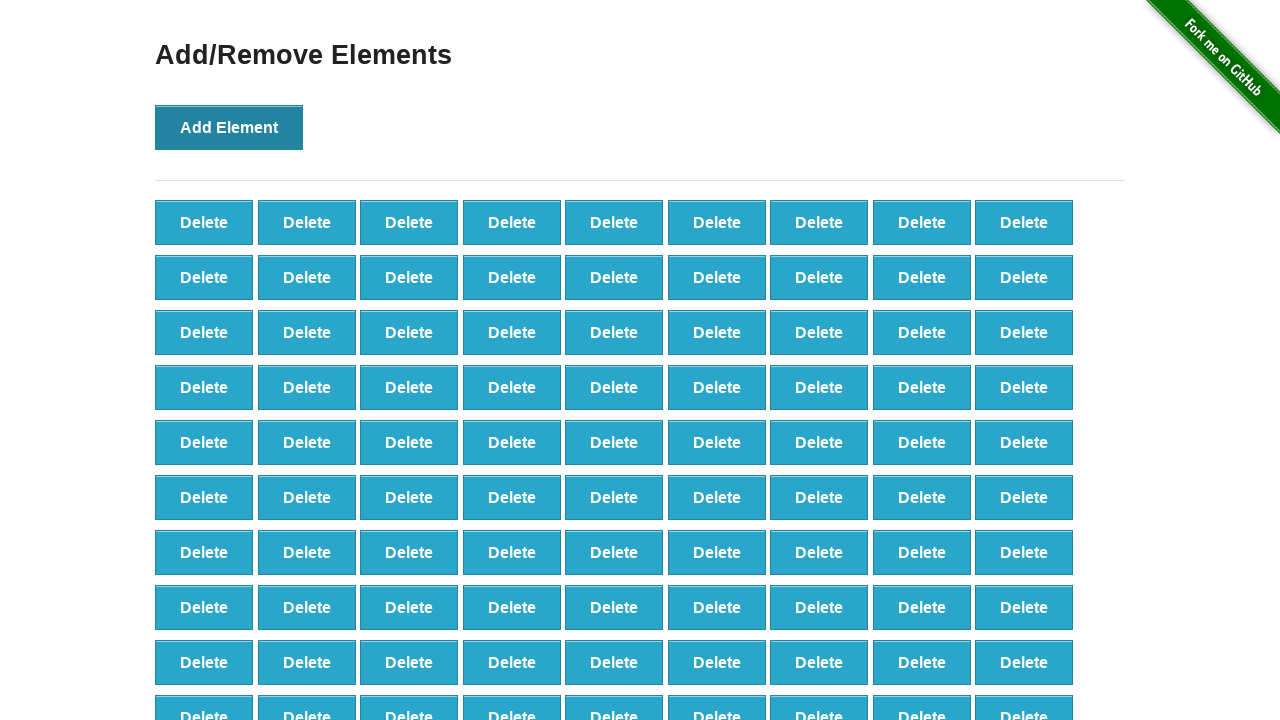

Clicked Add Element button (iteration 93/101) at (229, 127) on button[onclick='addElement()']
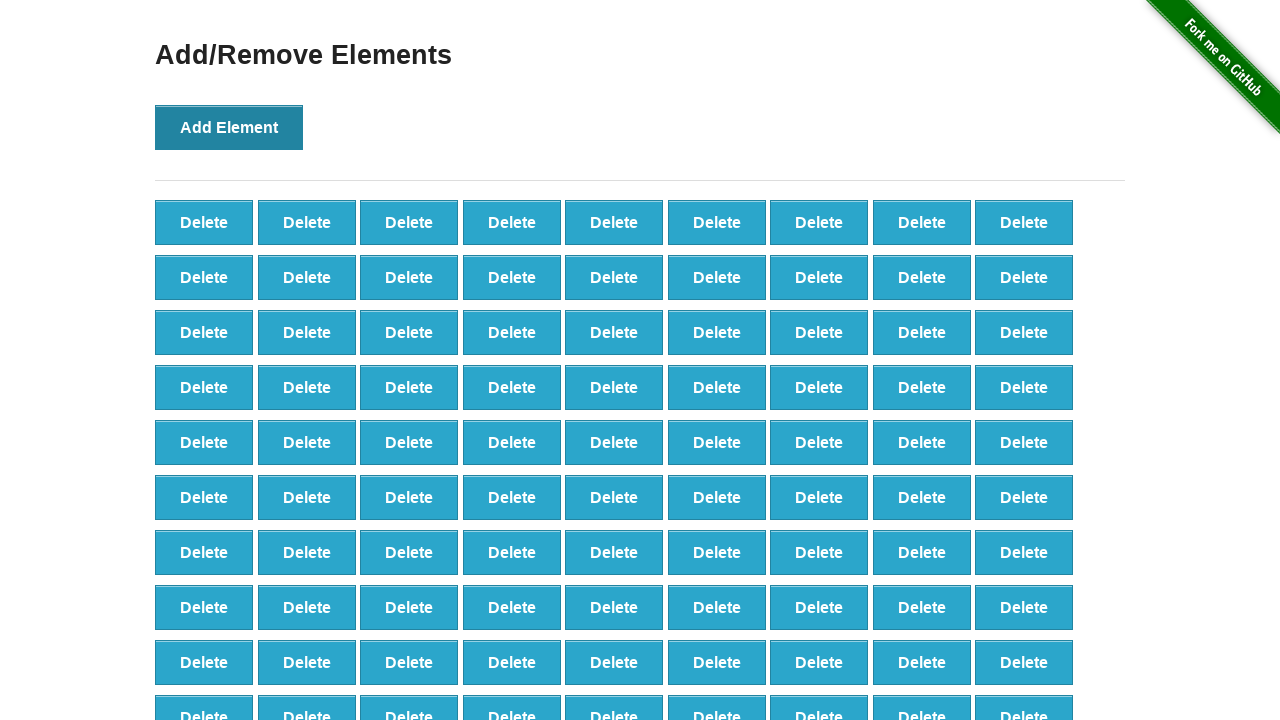

Clicked Add Element button (iteration 94/101) at (229, 127) on button[onclick='addElement()']
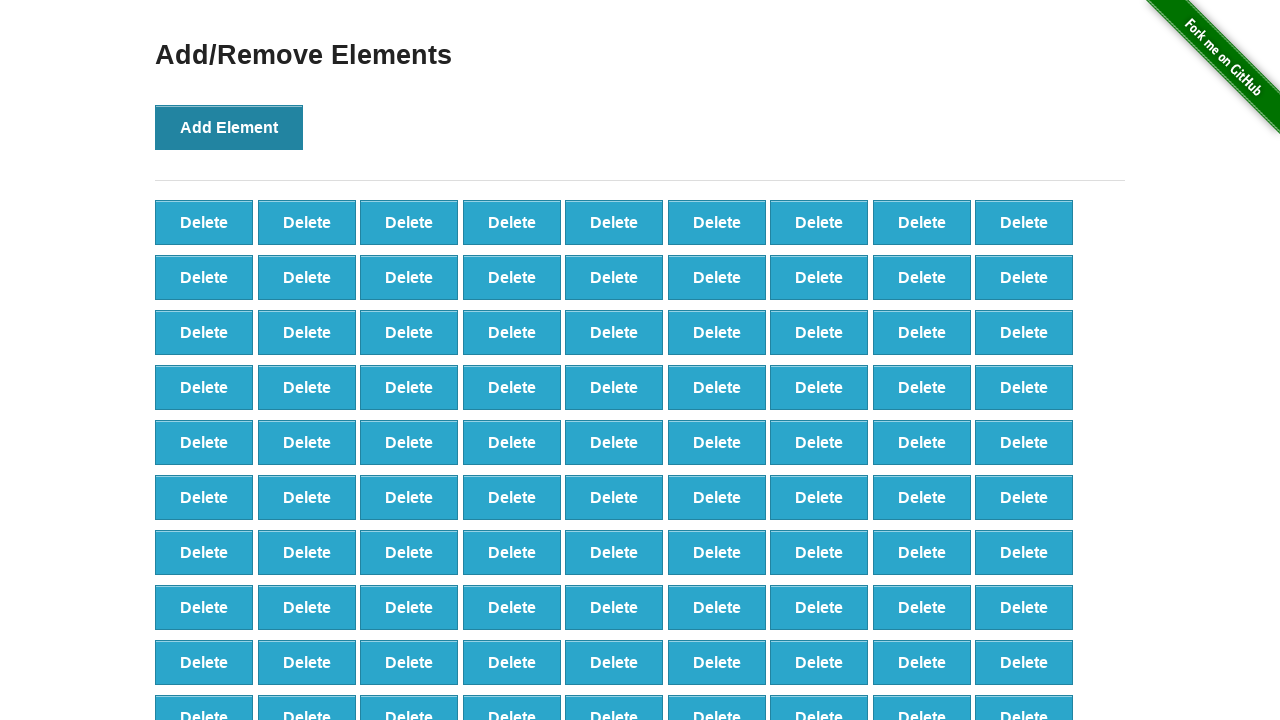

Clicked Add Element button (iteration 95/101) at (229, 127) on button[onclick='addElement()']
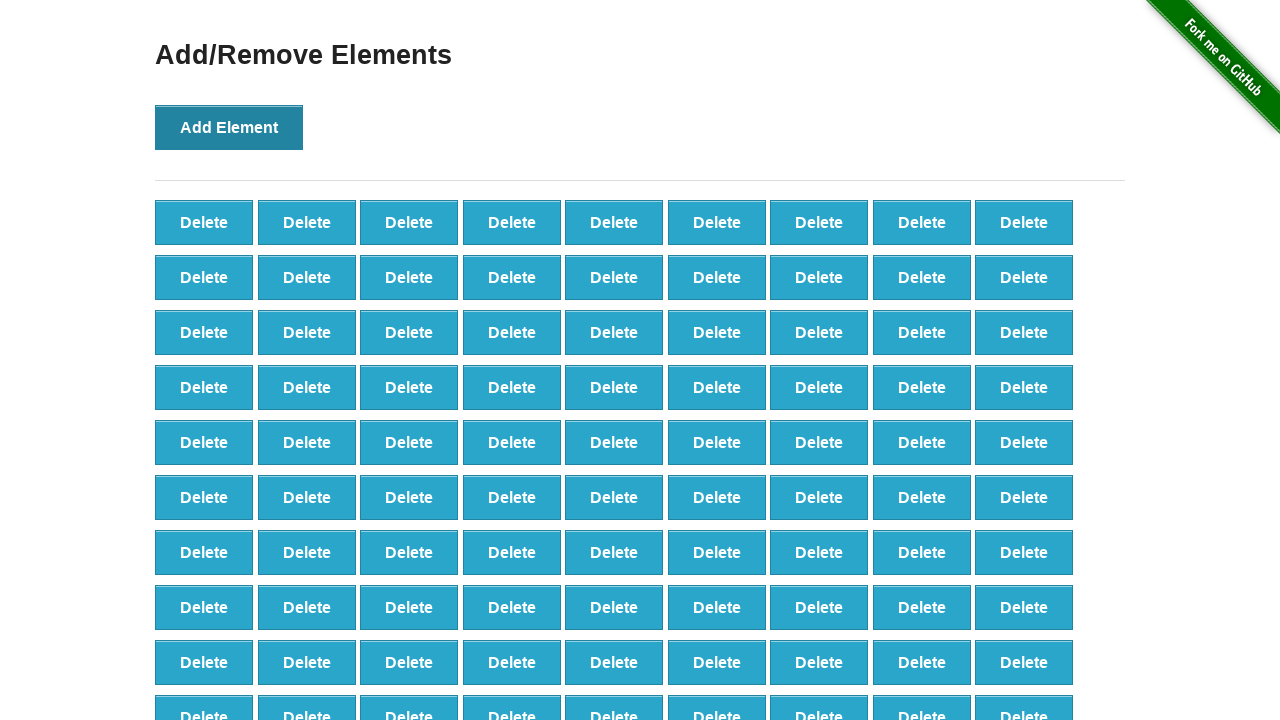

Clicked Add Element button (iteration 96/101) at (229, 127) on button[onclick='addElement()']
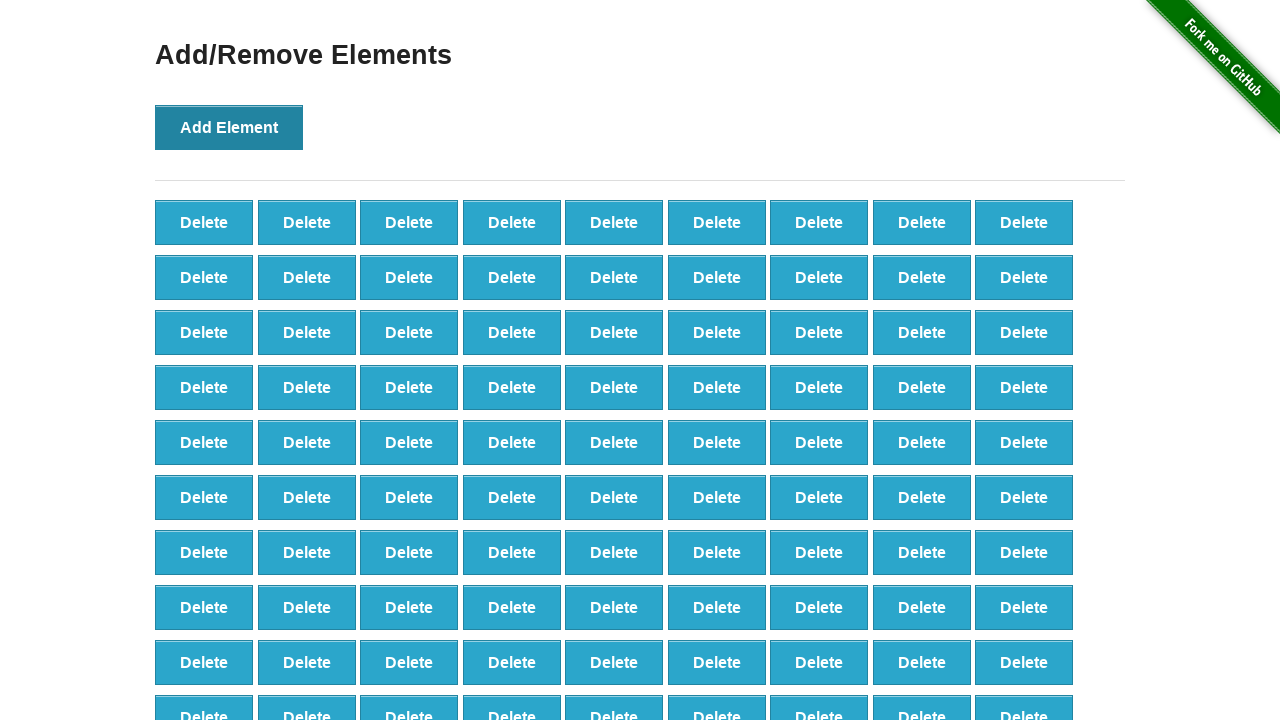

Clicked Add Element button (iteration 97/101) at (229, 127) on button[onclick='addElement()']
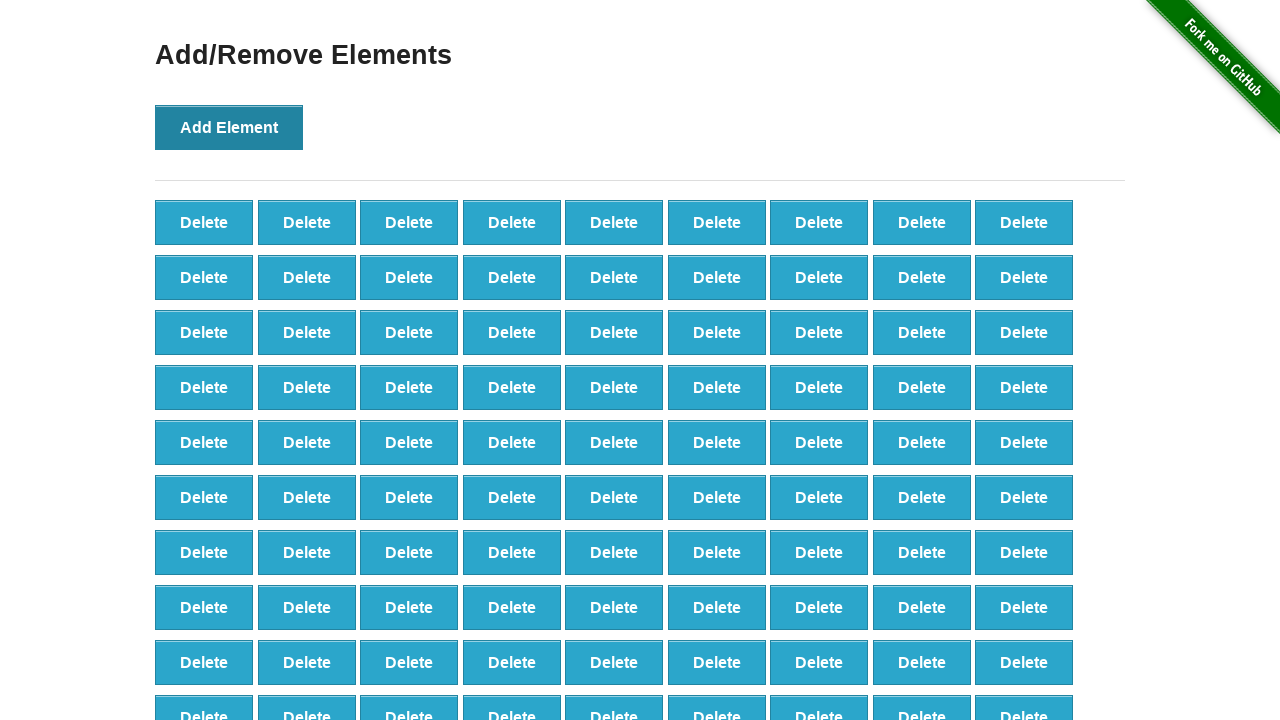

Clicked Add Element button (iteration 98/101) at (229, 127) on button[onclick='addElement()']
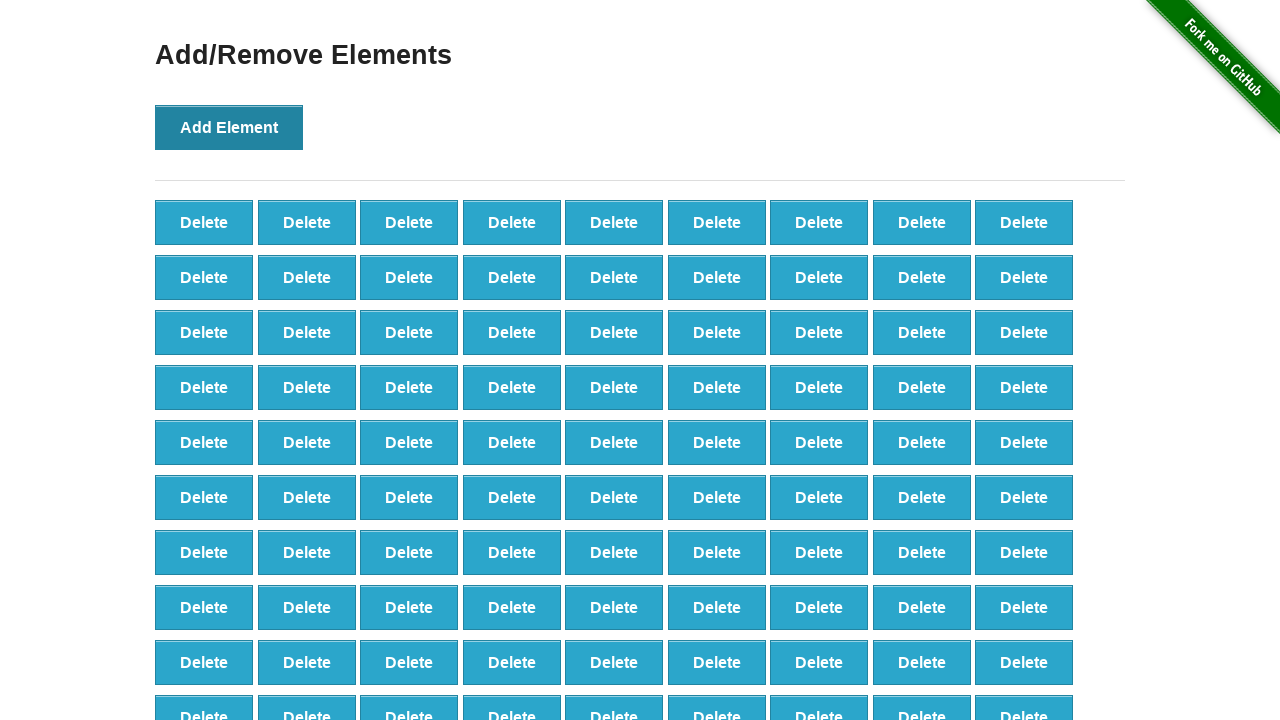

Clicked Add Element button (iteration 99/101) at (229, 127) on button[onclick='addElement()']
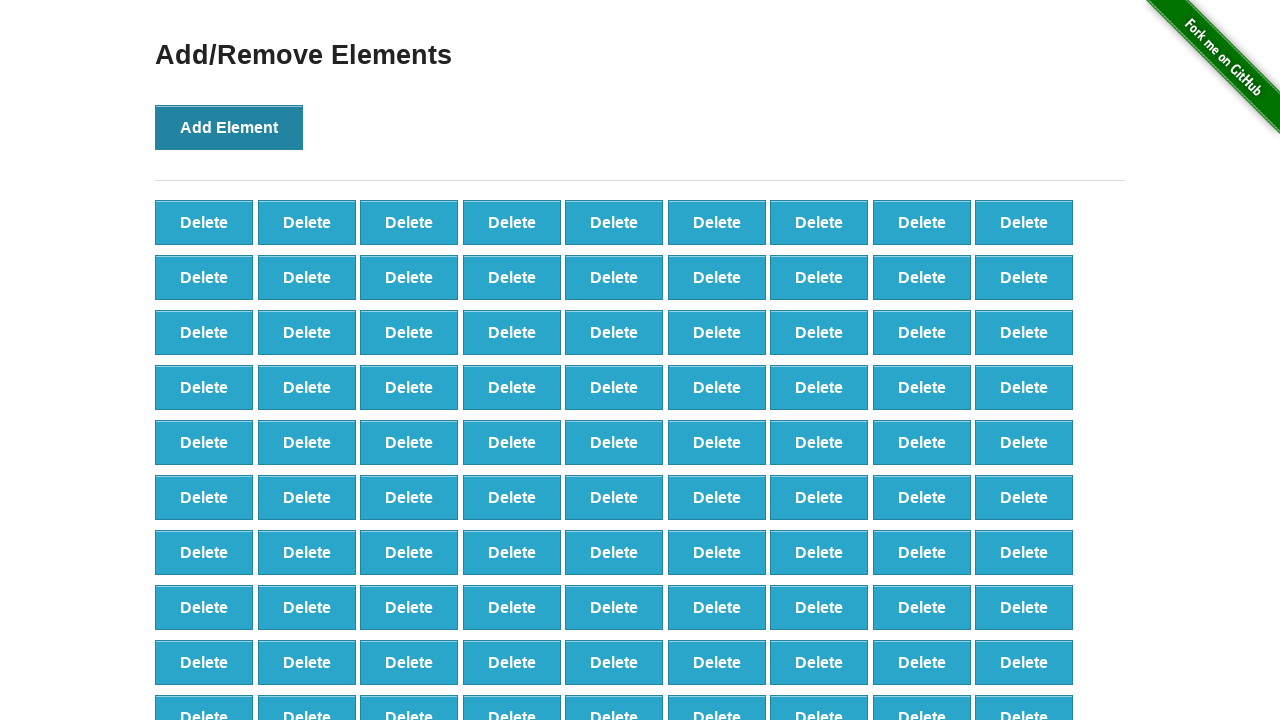

Clicked Add Element button (iteration 100/101) at (229, 127) on button[onclick='addElement()']
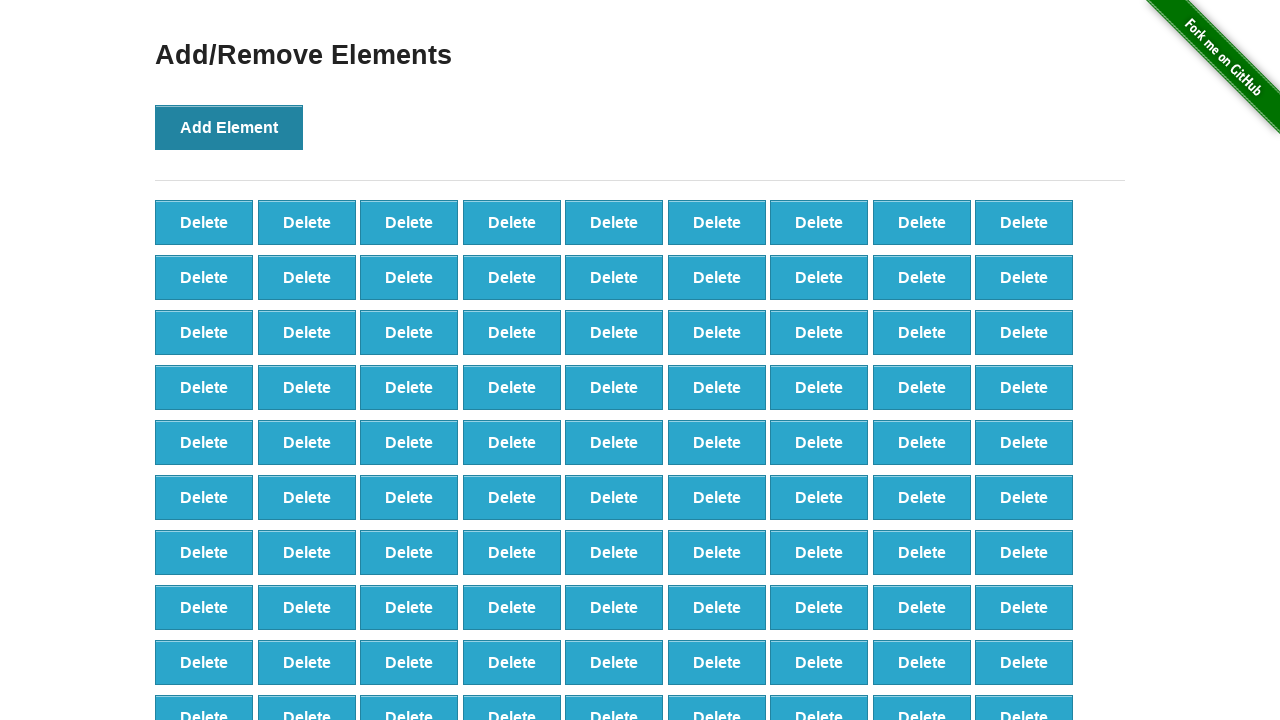

Clicked Add Element button (iteration 101/101) at (229, 127) on button[onclick='addElement()']
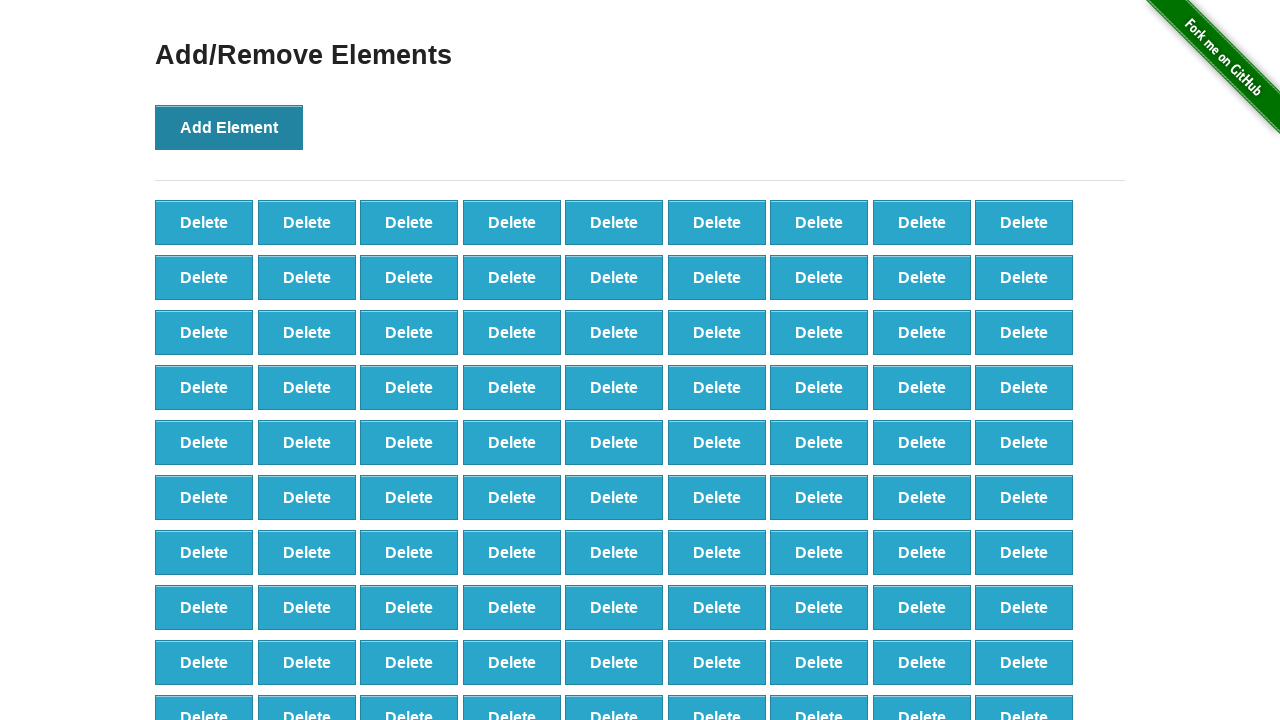

Waited for delete buttons to be available
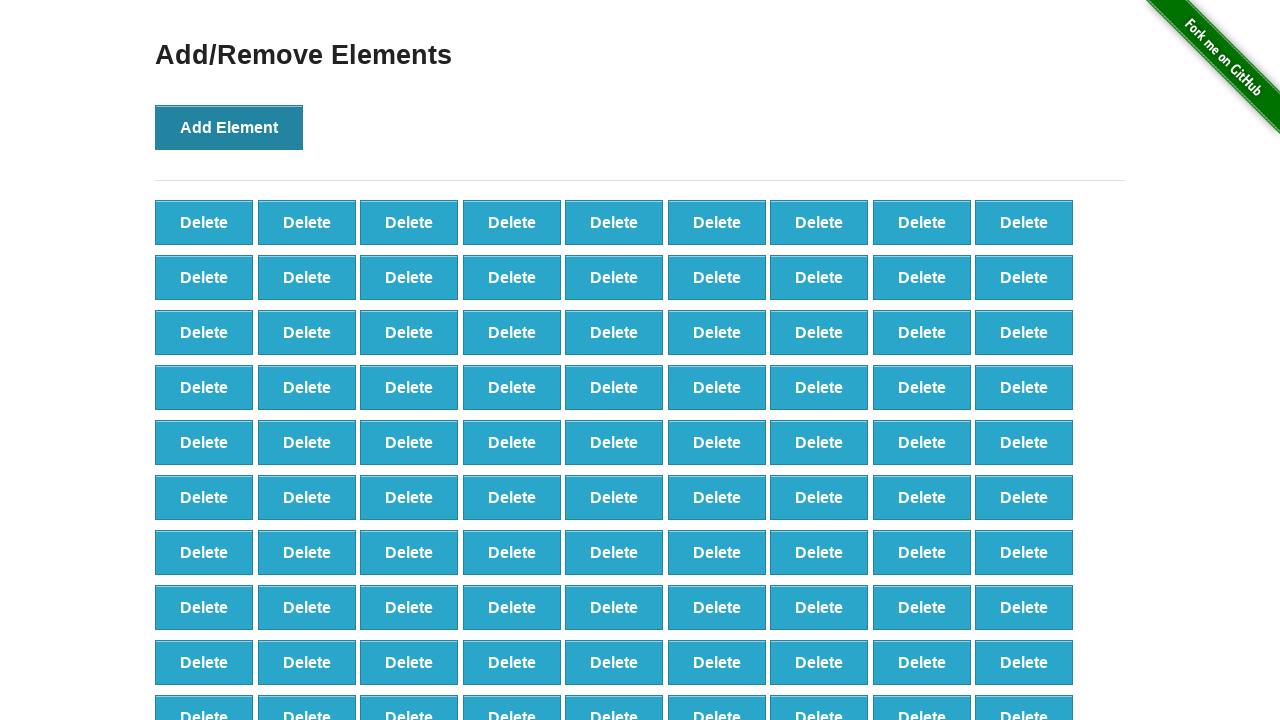

Generated random deletion count: 61
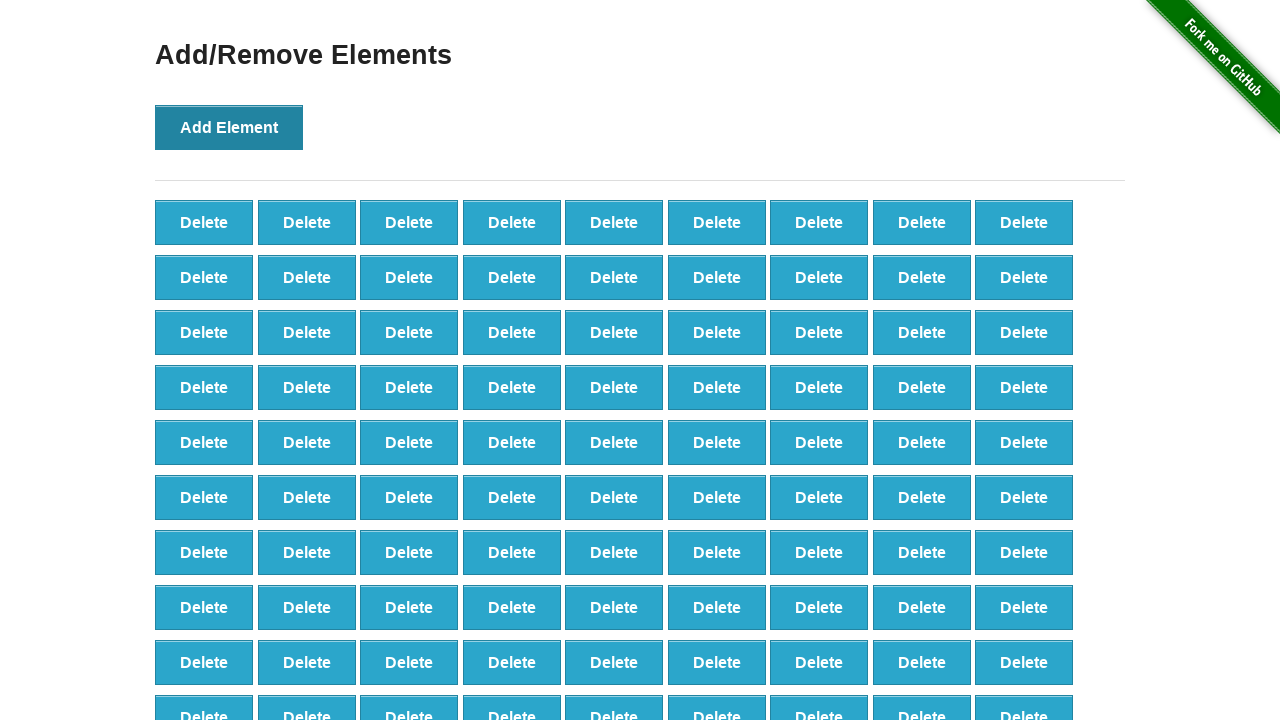

Clicked Delete button (iteration 1/61) at (204, 222) on button[onclick='deleteElement()']
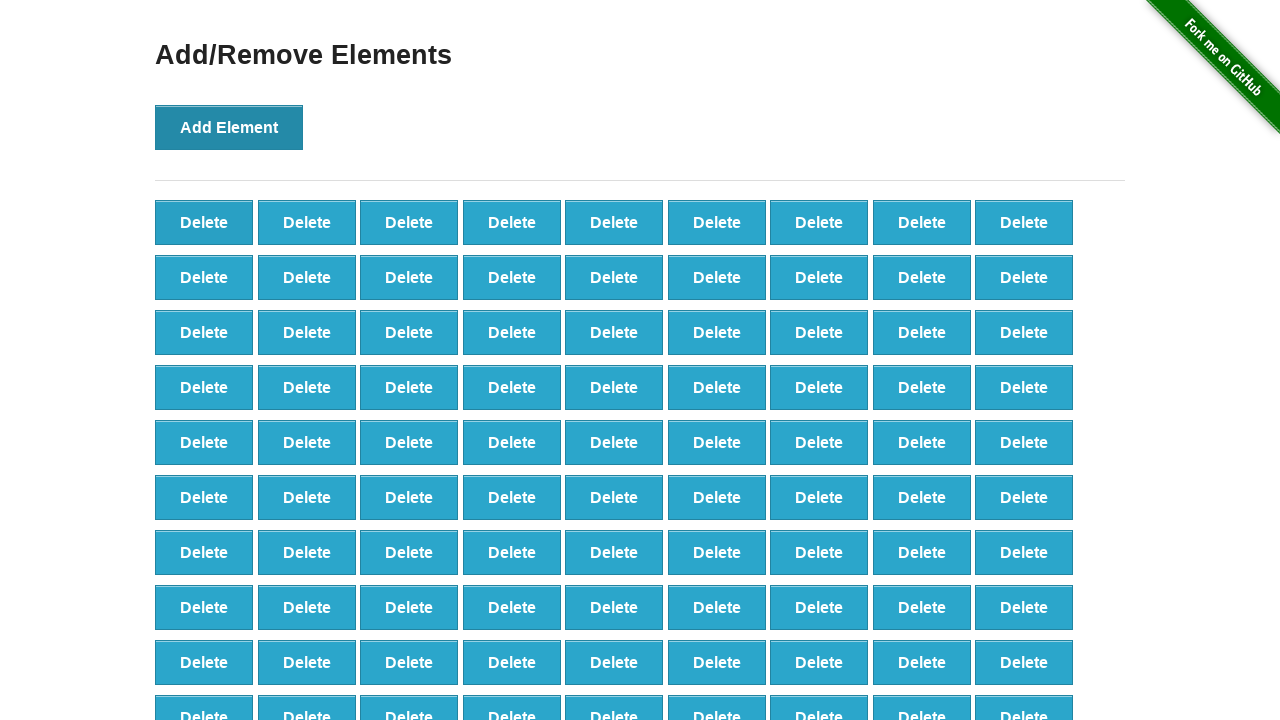

Clicked Delete button (iteration 2/61) at (204, 222) on button[onclick='deleteElement()']
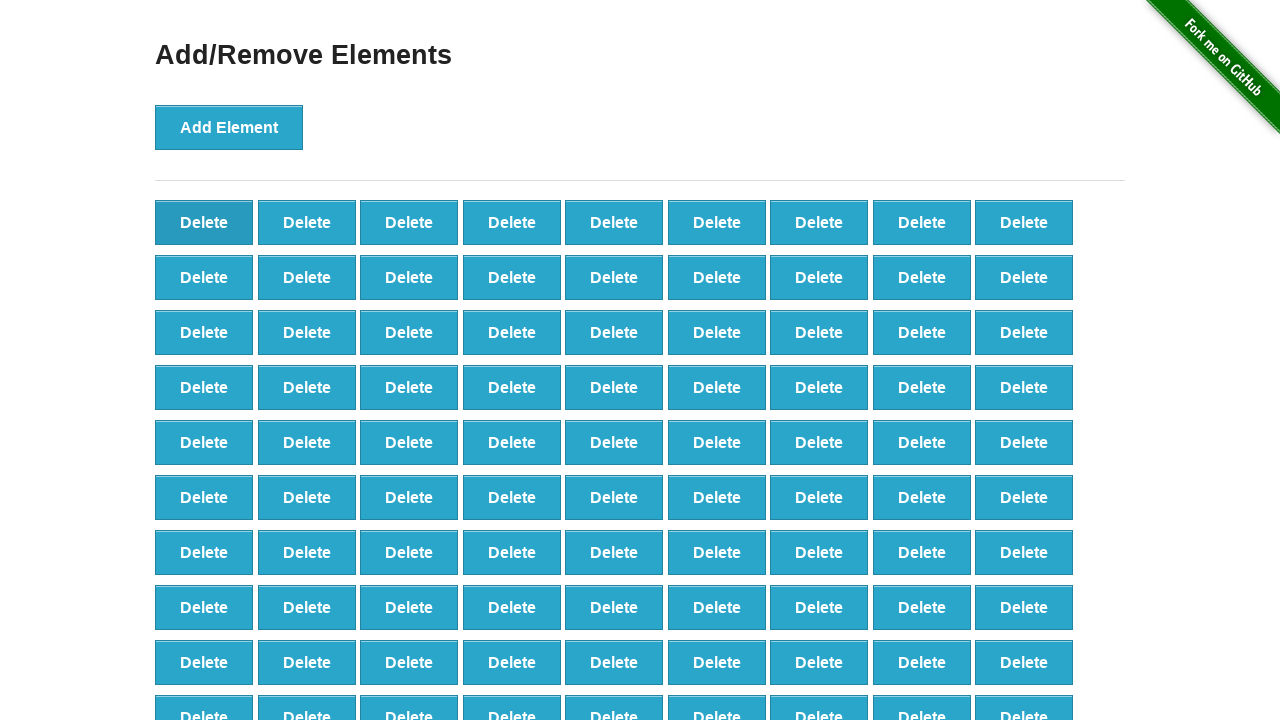

Clicked Delete button (iteration 3/61) at (204, 222) on button[onclick='deleteElement()']
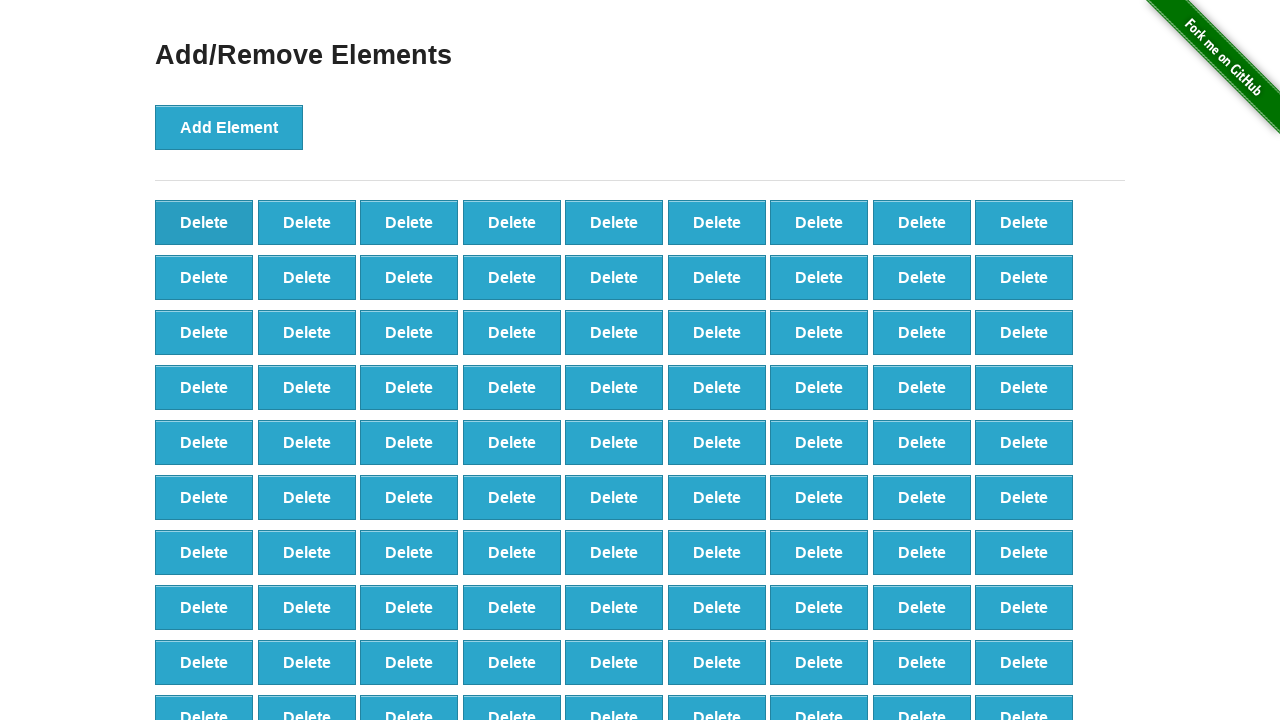

Clicked Delete button (iteration 4/61) at (204, 222) on button[onclick='deleteElement()']
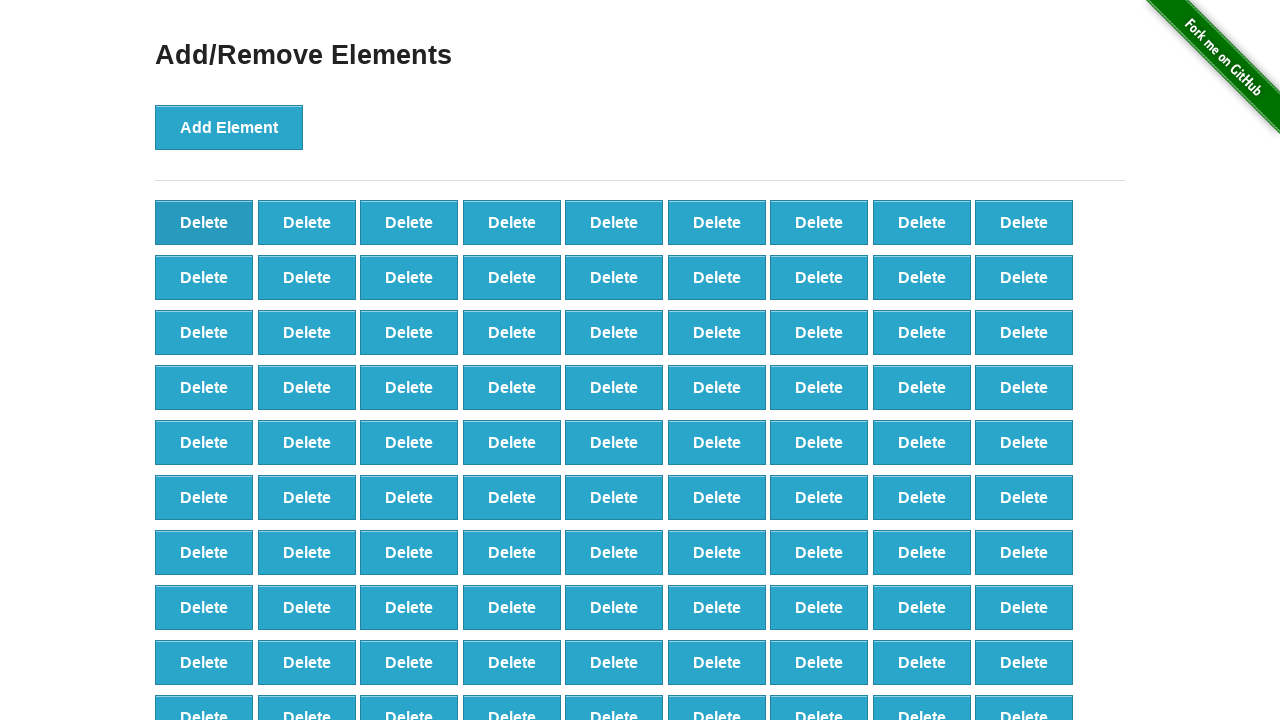

Clicked Delete button (iteration 5/61) at (204, 222) on button[onclick='deleteElement()']
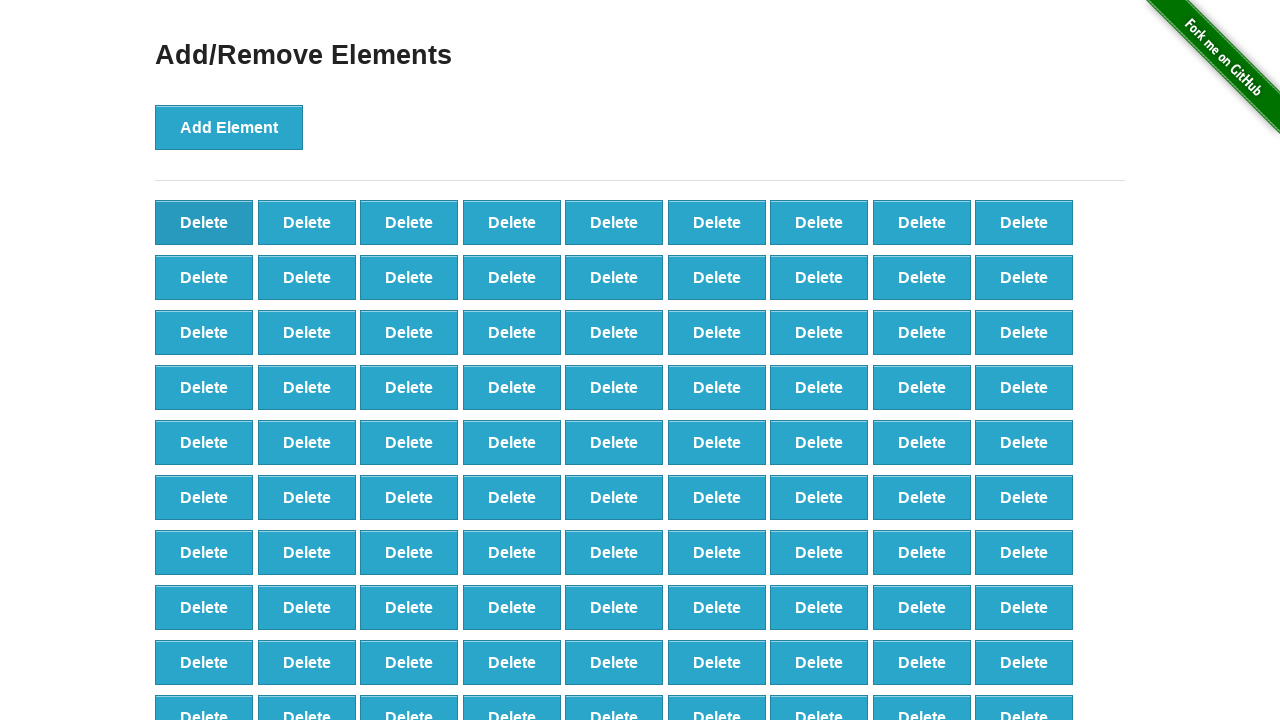

Clicked Delete button (iteration 6/61) at (204, 222) on button[onclick='deleteElement()']
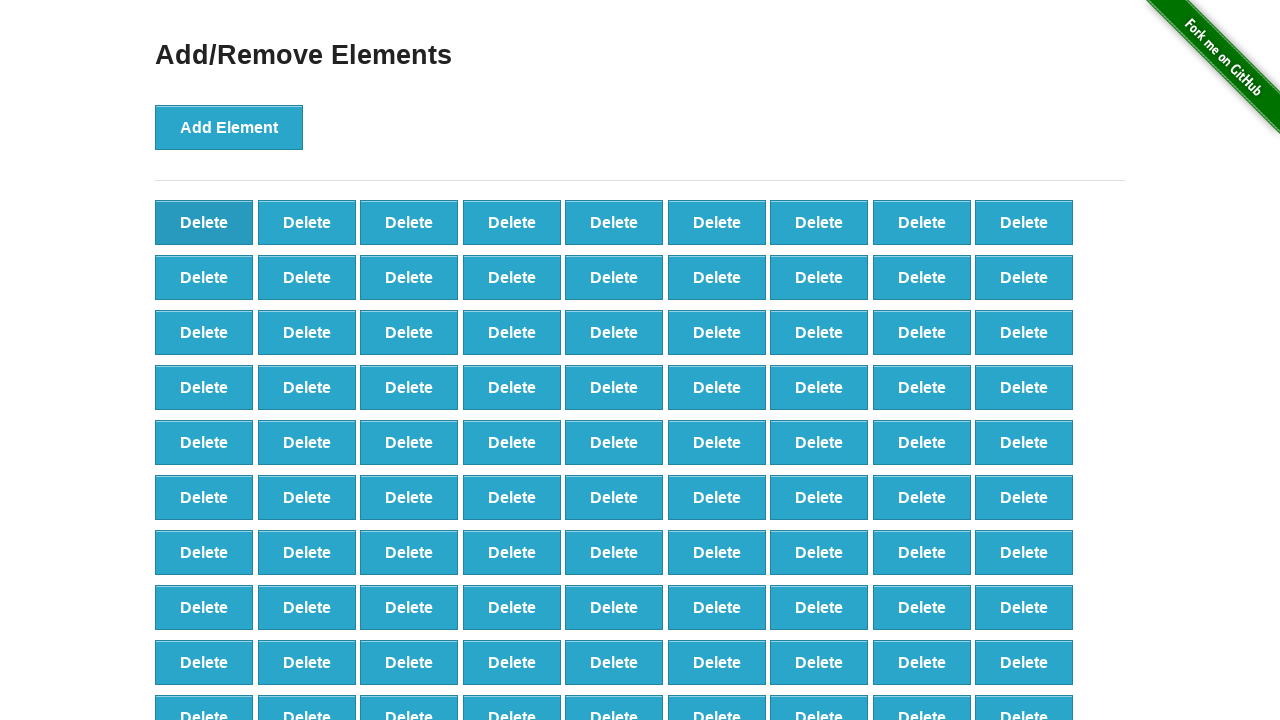

Clicked Delete button (iteration 7/61) at (204, 222) on button[onclick='deleteElement()']
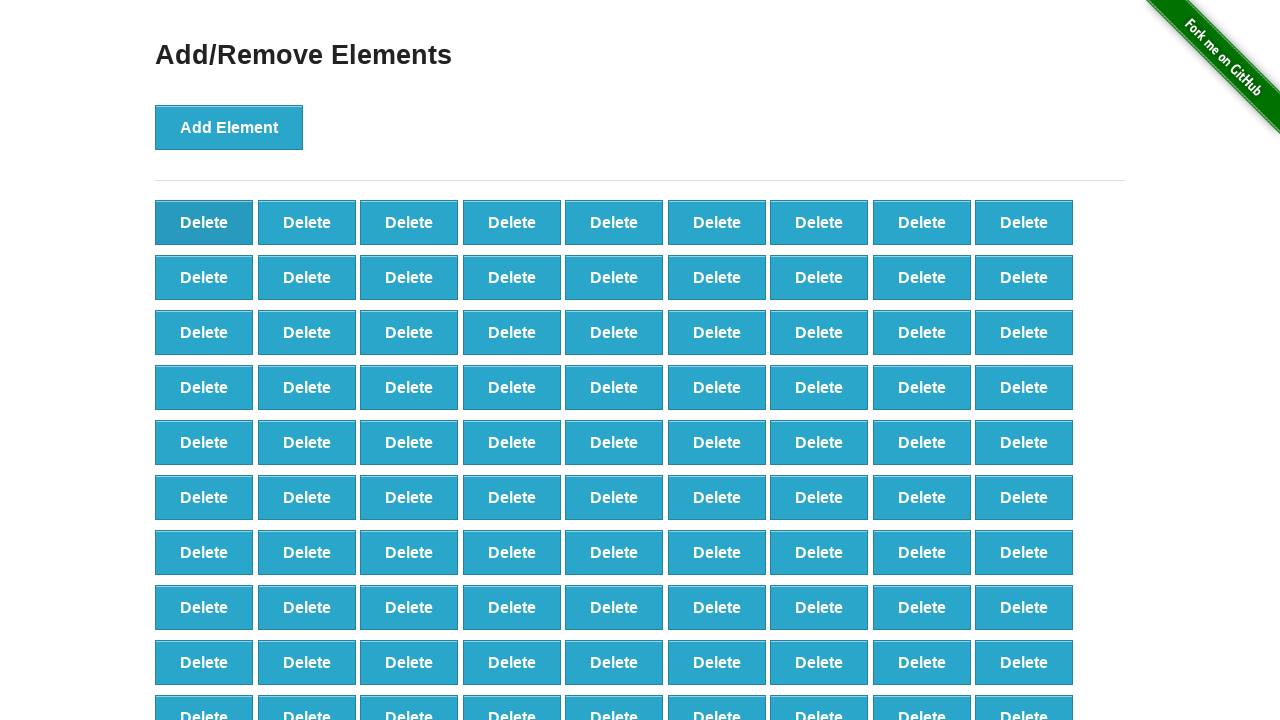

Clicked Delete button (iteration 8/61) at (204, 222) on button[onclick='deleteElement()']
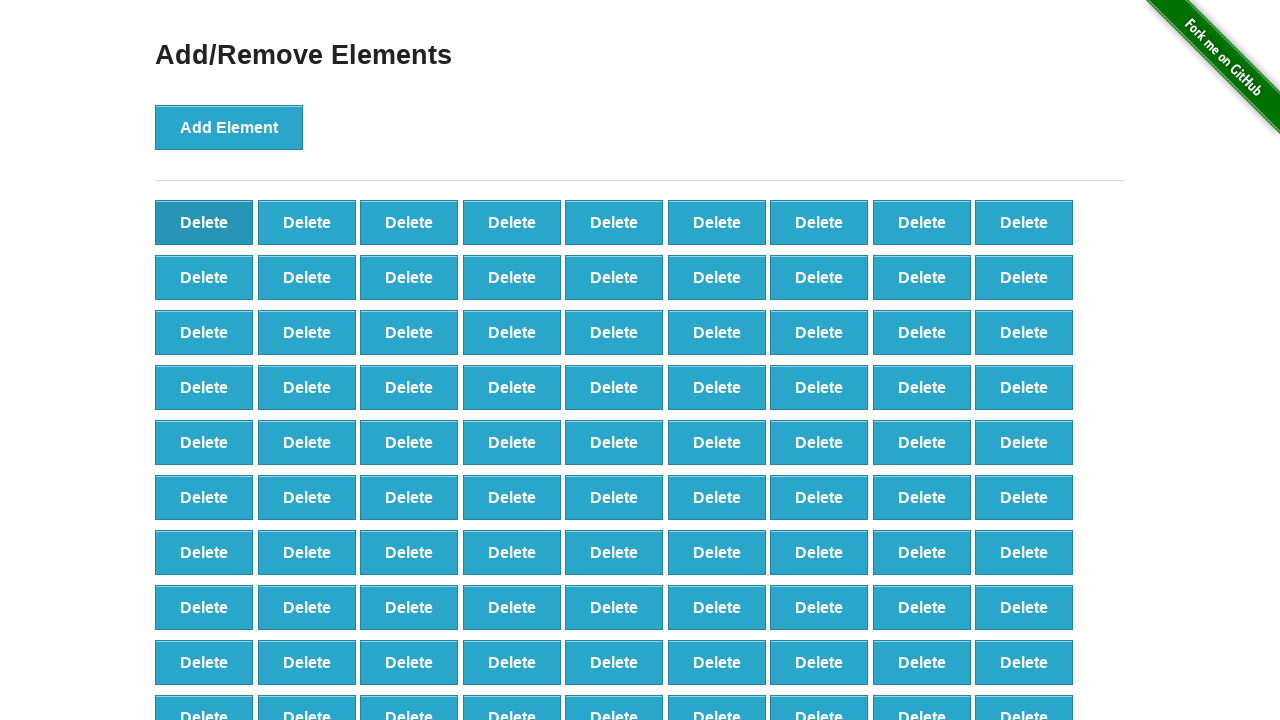

Clicked Delete button (iteration 9/61) at (204, 222) on button[onclick='deleteElement()']
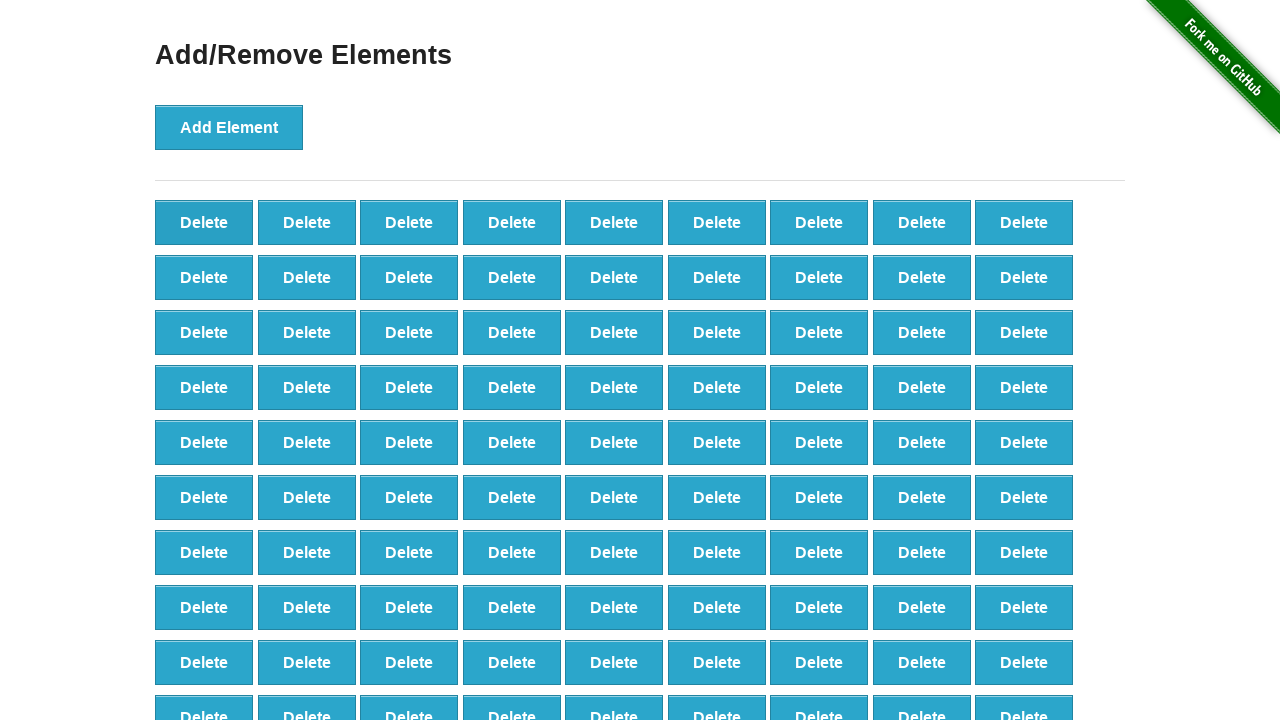

Clicked Delete button (iteration 10/61) at (204, 222) on button[onclick='deleteElement()']
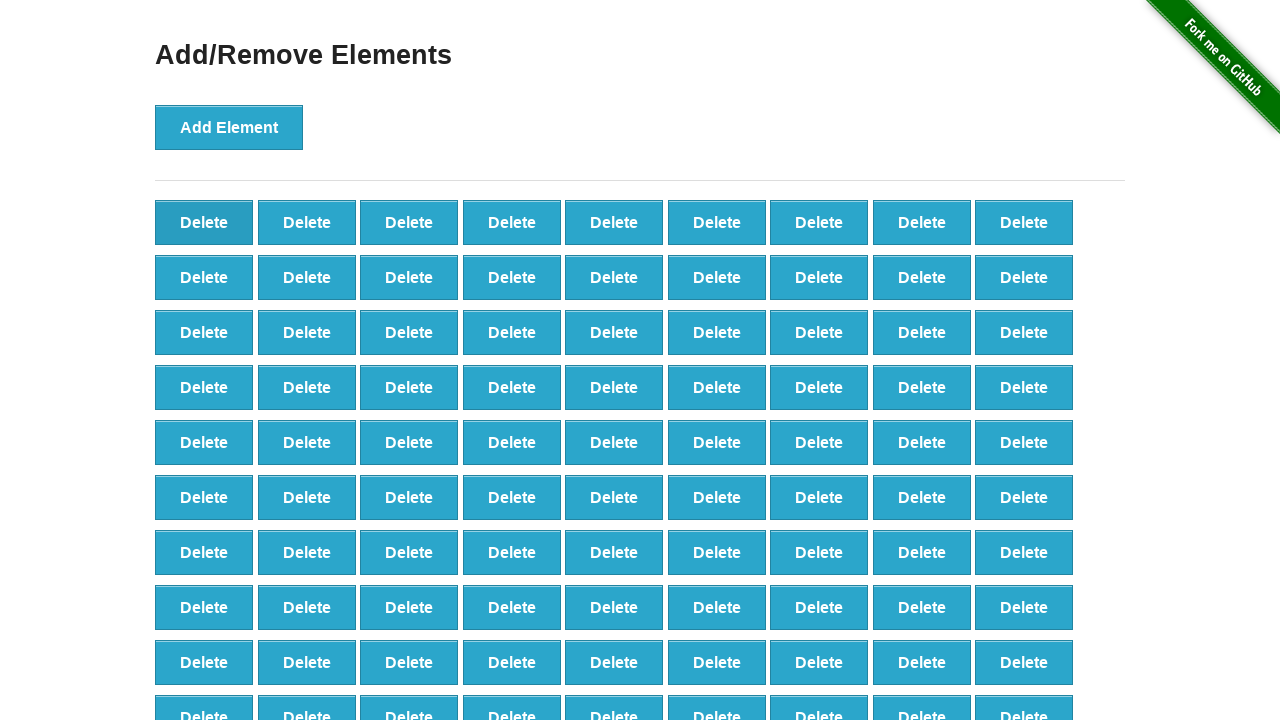

Clicked Delete button (iteration 11/61) at (204, 222) on button[onclick='deleteElement()']
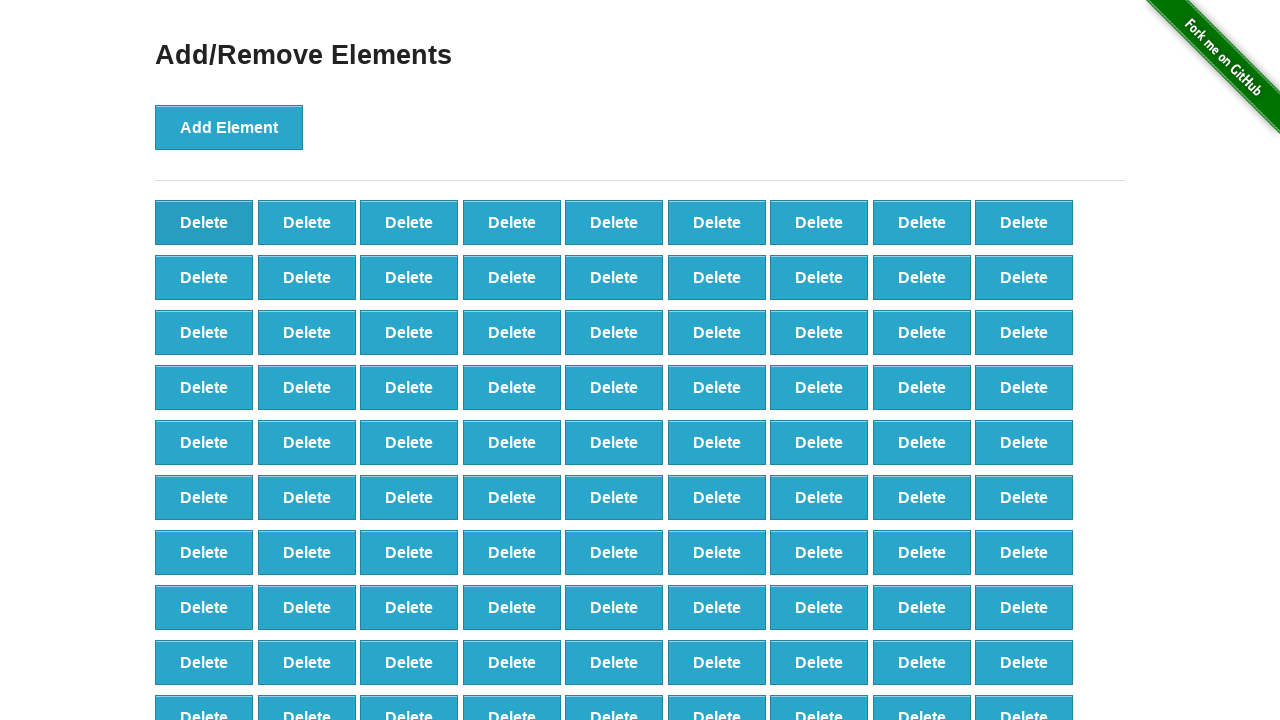

Clicked Delete button (iteration 12/61) at (204, 222) on button[onclick='deleteElement()']
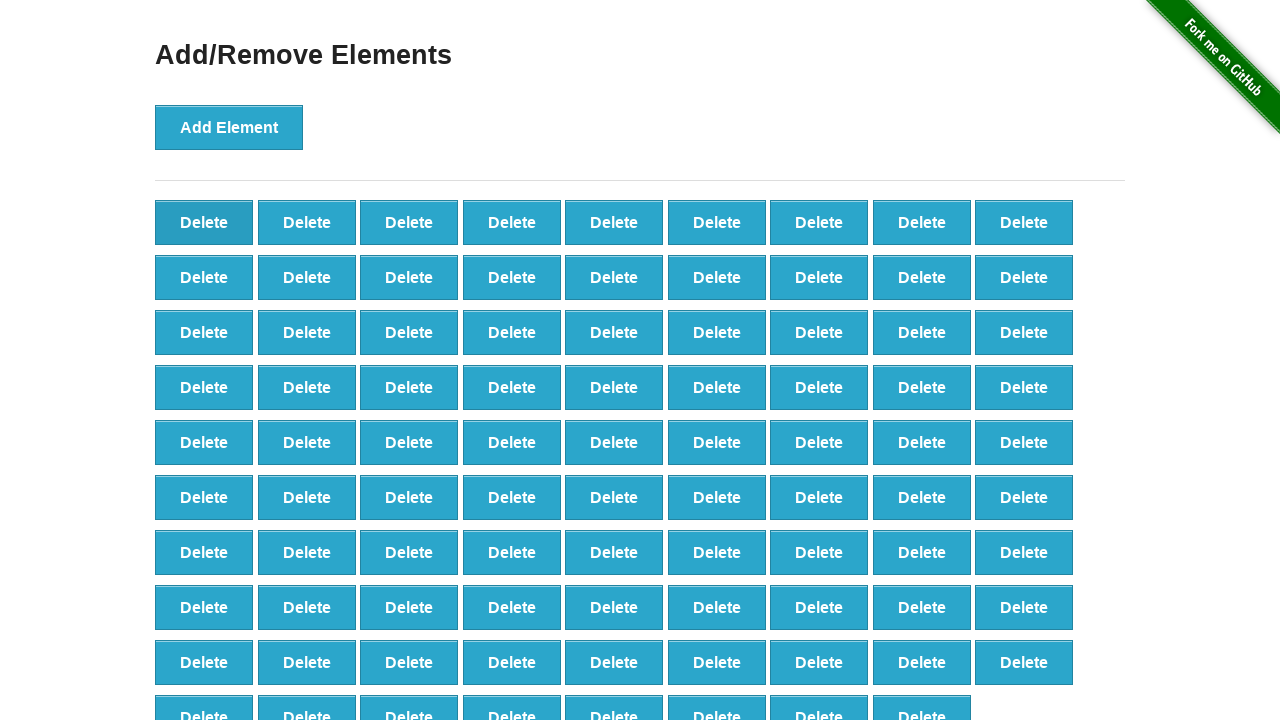

Clicked Delete button (iteration 13/61) at (204, 222) on button[onclick='deleteElement()']
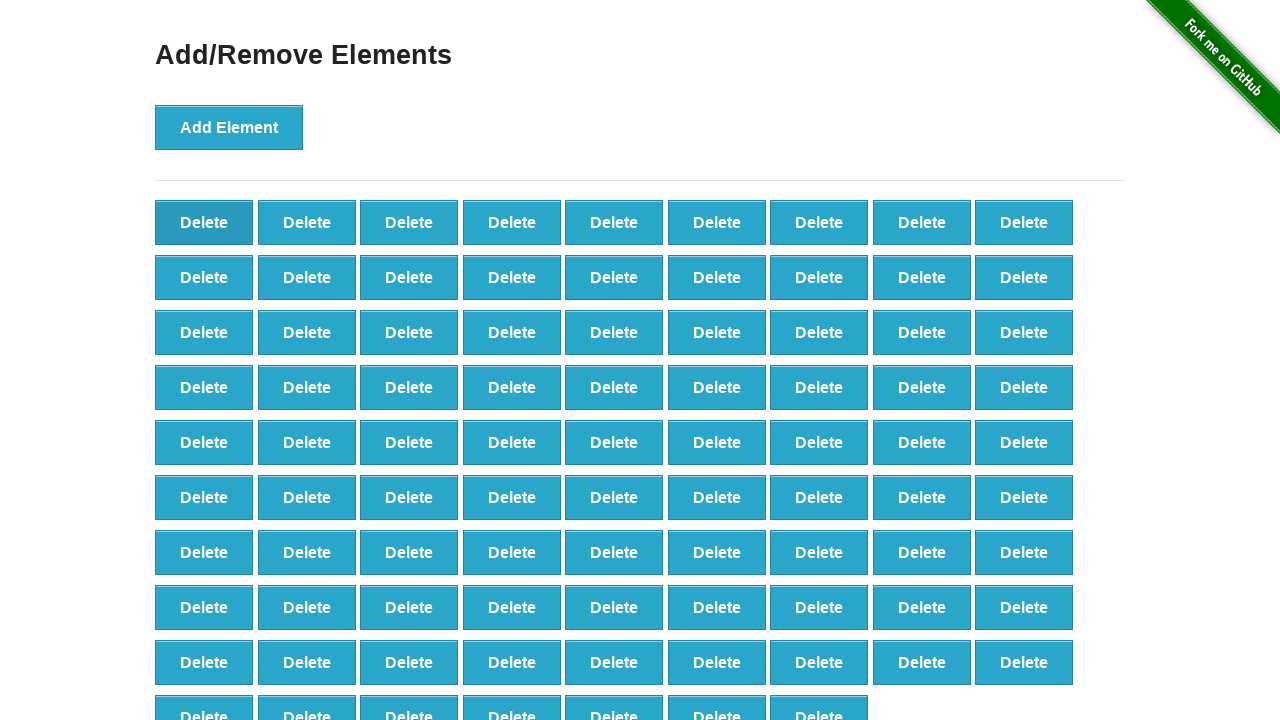

Clicked Delete button (iteration 14/61) at (204, 222) on button[onclick='deleteElement()']
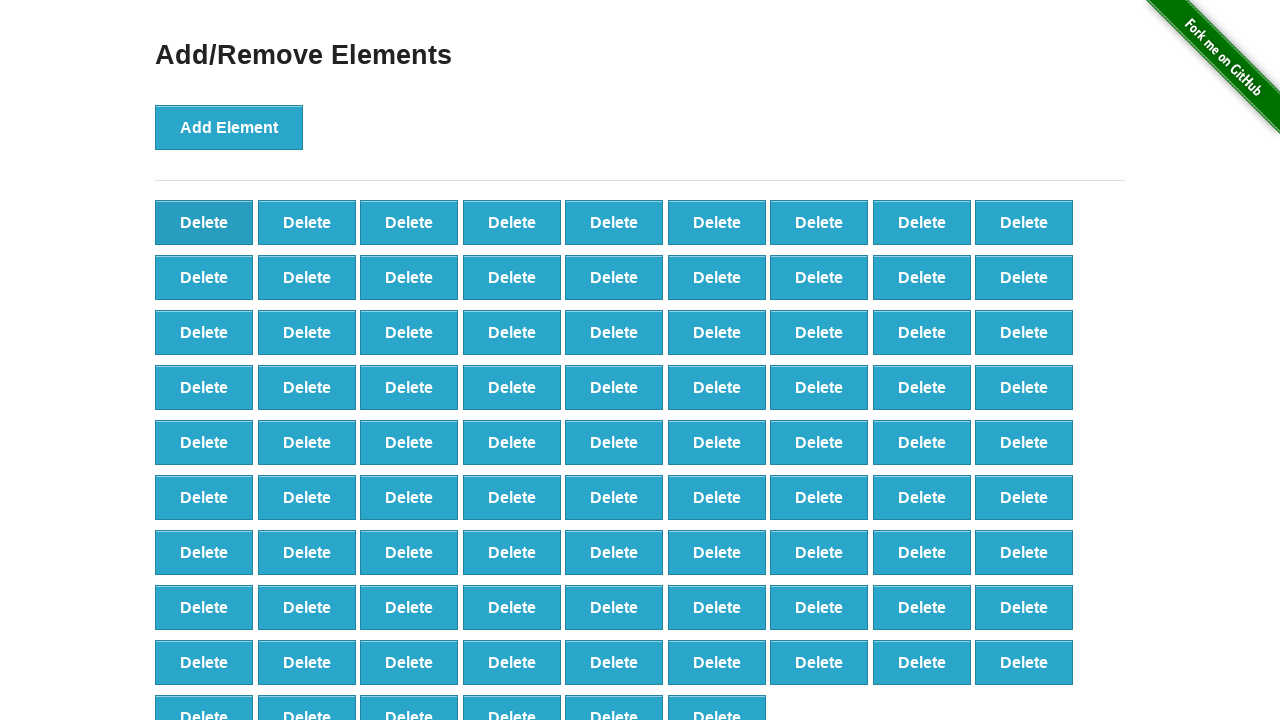

Clicked Delete button (iteration 15/61) at (204, 222) on button[onclick='deleteElement()']
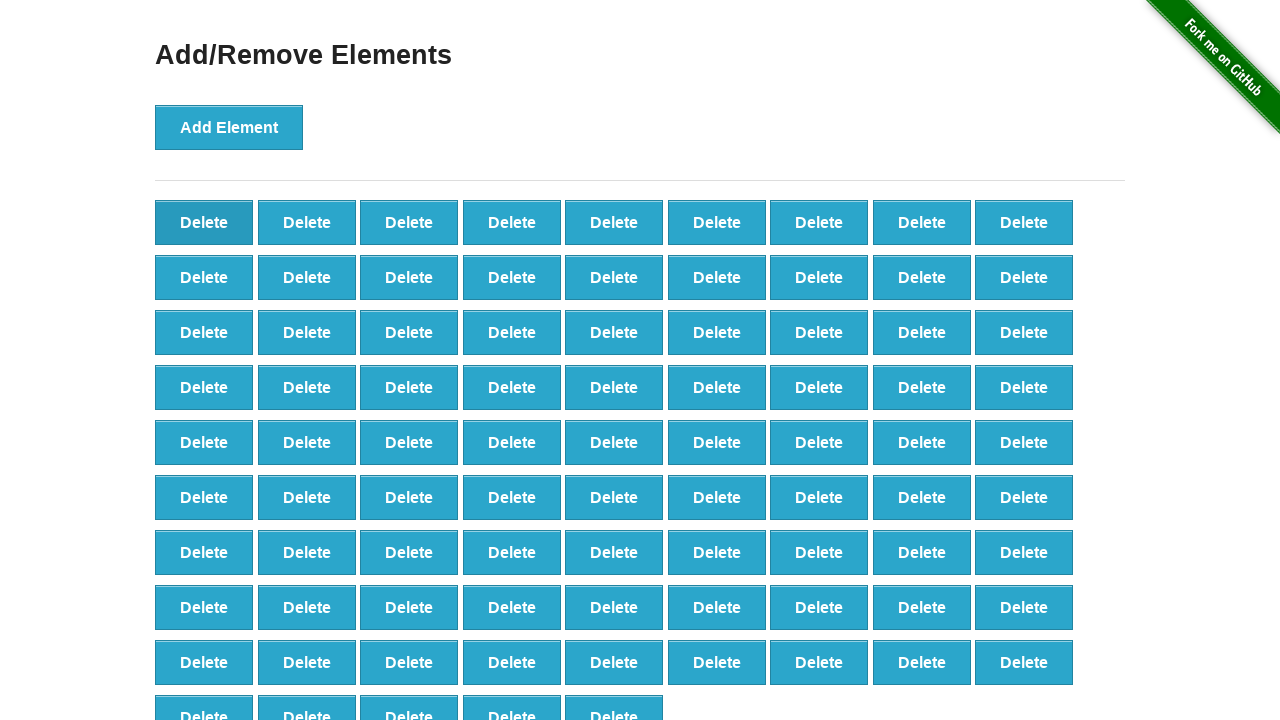

Clicked Delete button (iteration 16/61) at (204, 222) on button[onclick='deleteElement()']
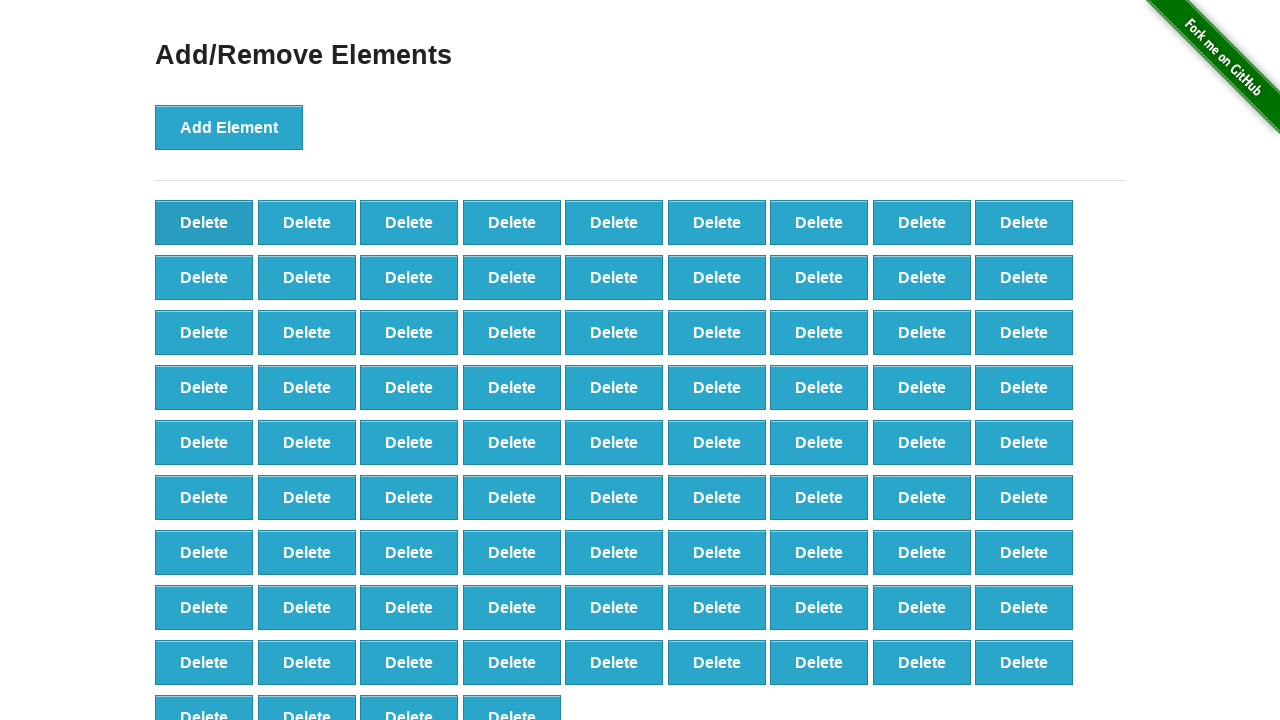

Clicked Delete button (iteration 17/61) at (204, 222) on button[onclick='deleteElement()']
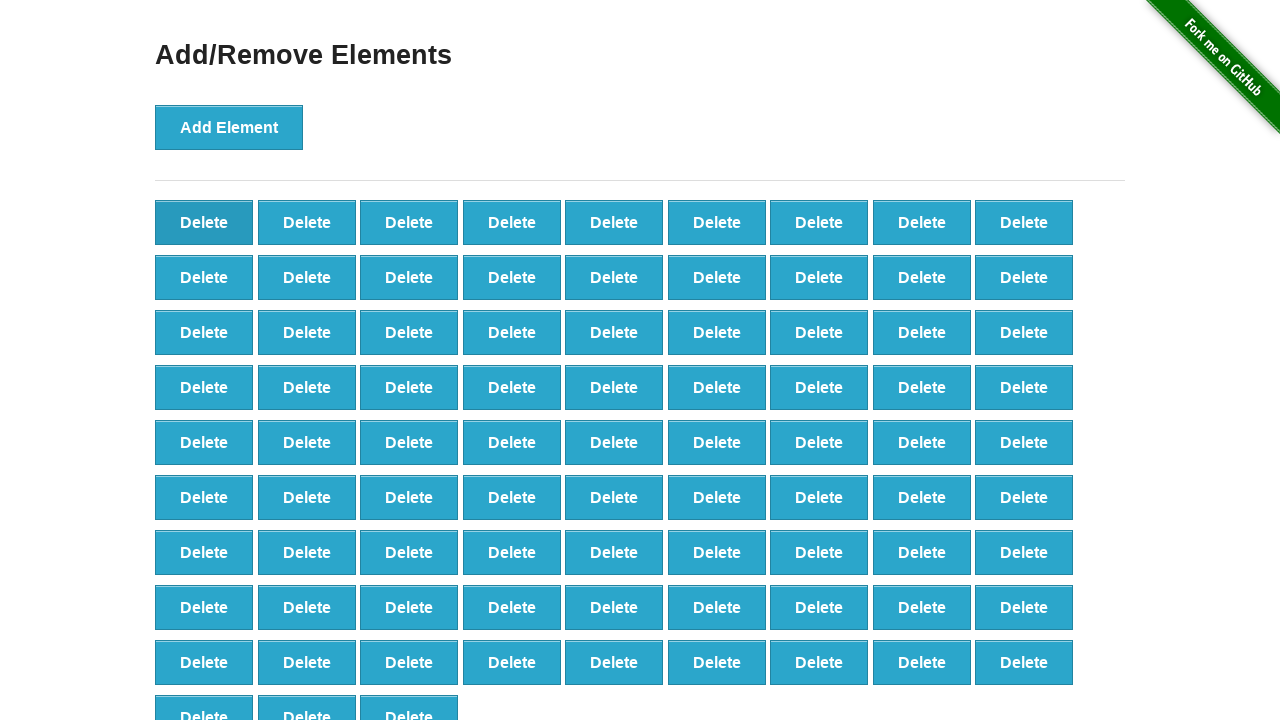

Clicked Delete button (iteration 18/61) at (204, 222) on button[onclick='deleteElement()']
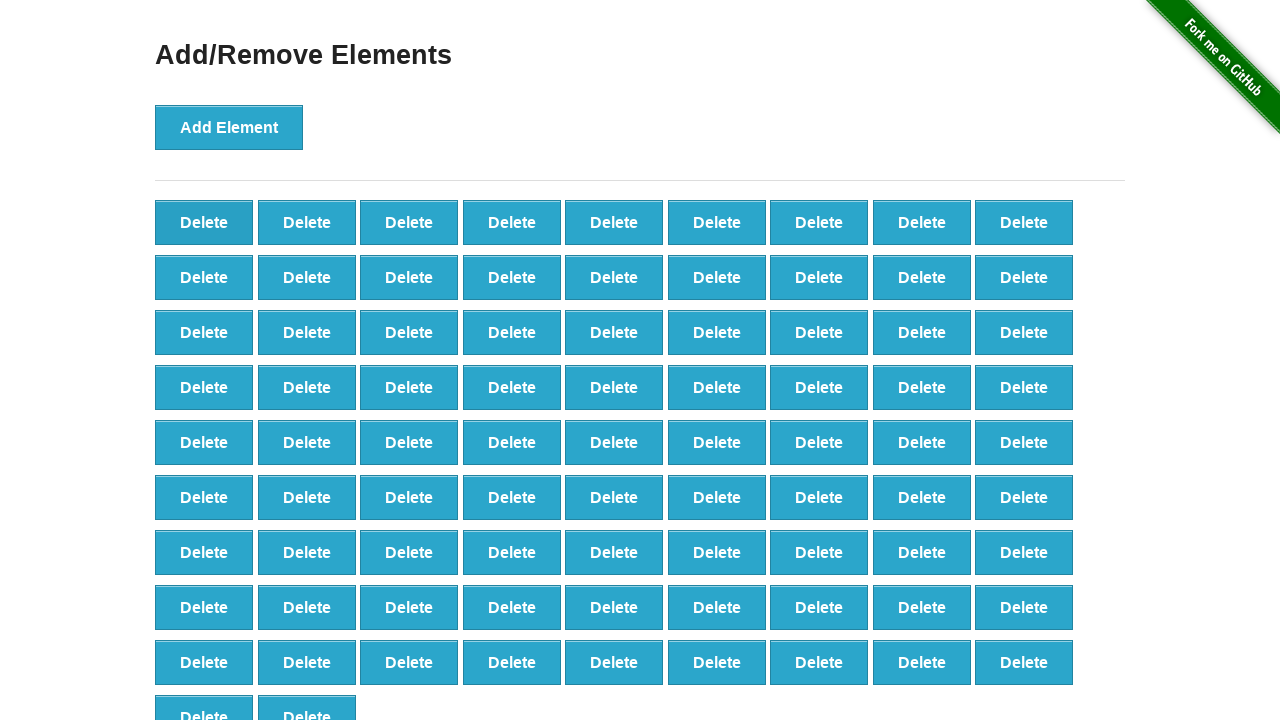

Clicked Delete button (iteration 19/61) at (204, 222) on button[onclick='deleteElement()']
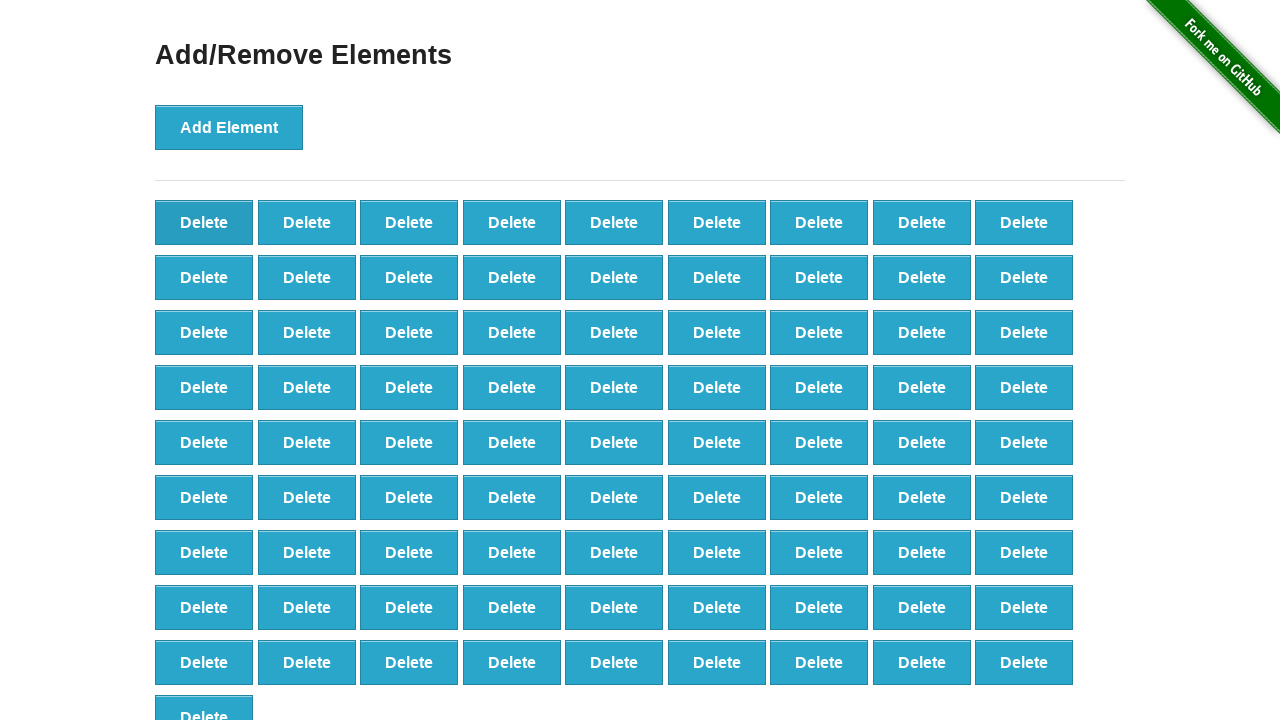

Clicked Delete button (iteration 20/61) at (204, 222) on button[onclick='deleteElement()']
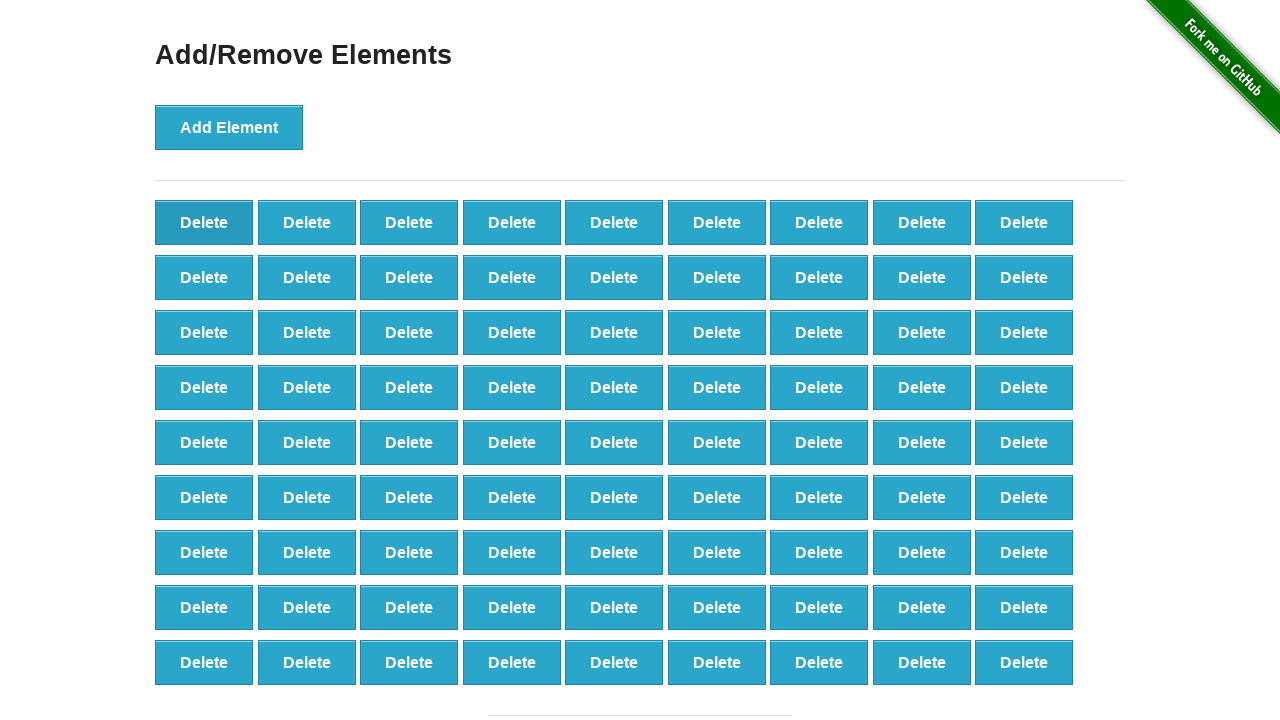

Clicked Delete button (iteration 21/61) at (204, 222) on button[onclick='deleteElement()']
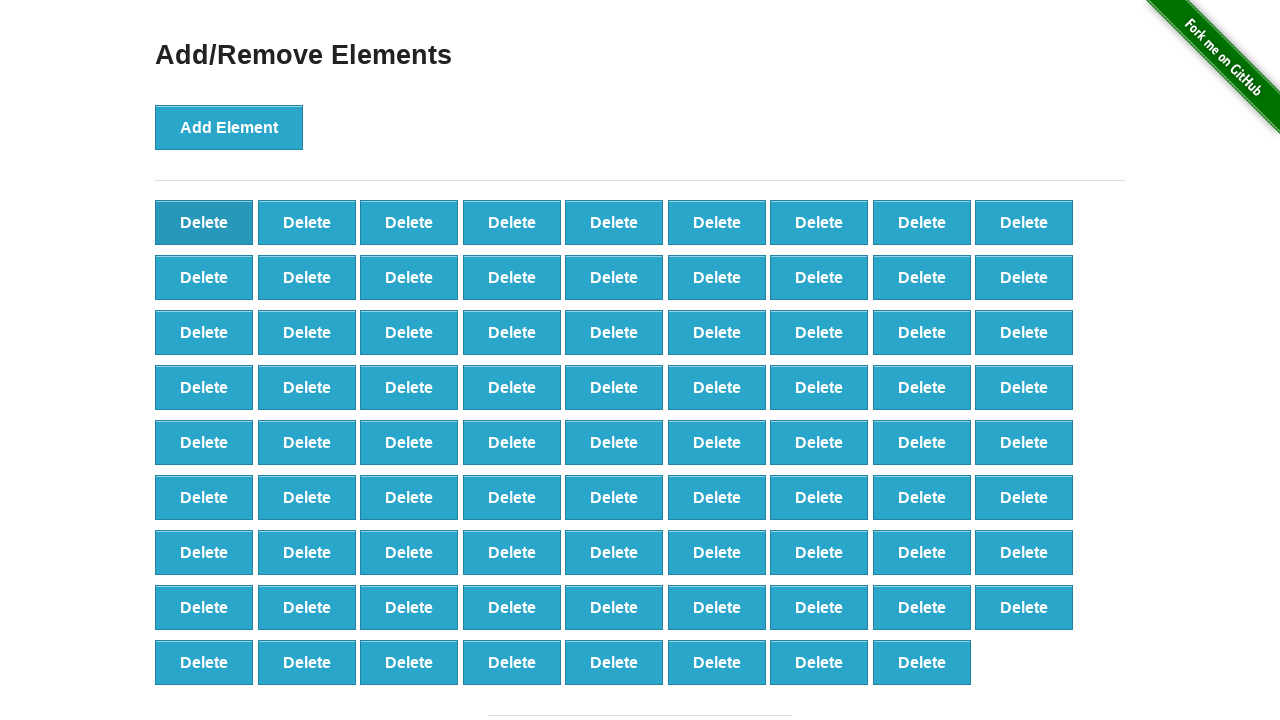

Clicked Delete button (iteration 22/61) at (204, 222) on button[onclick='deleteElement()']
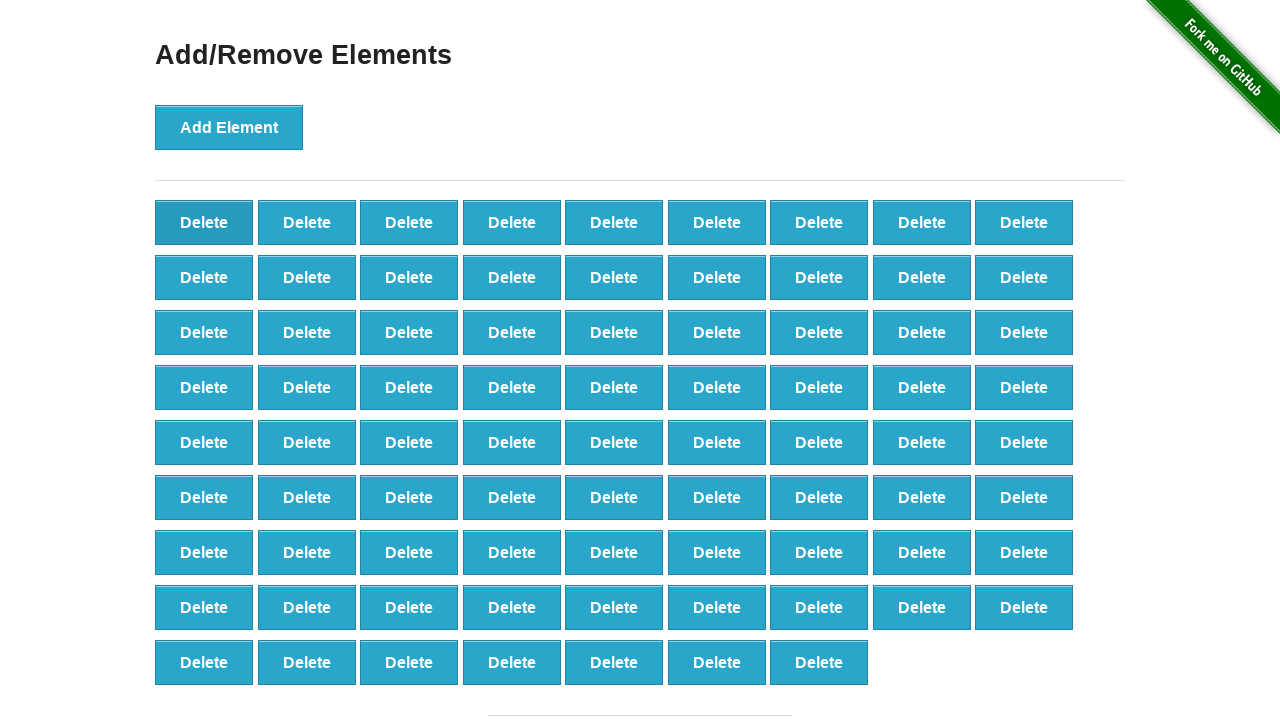

Clicked Delete button (iteration 23/61) at (204, 222) on button[onclick='deleteElement()']
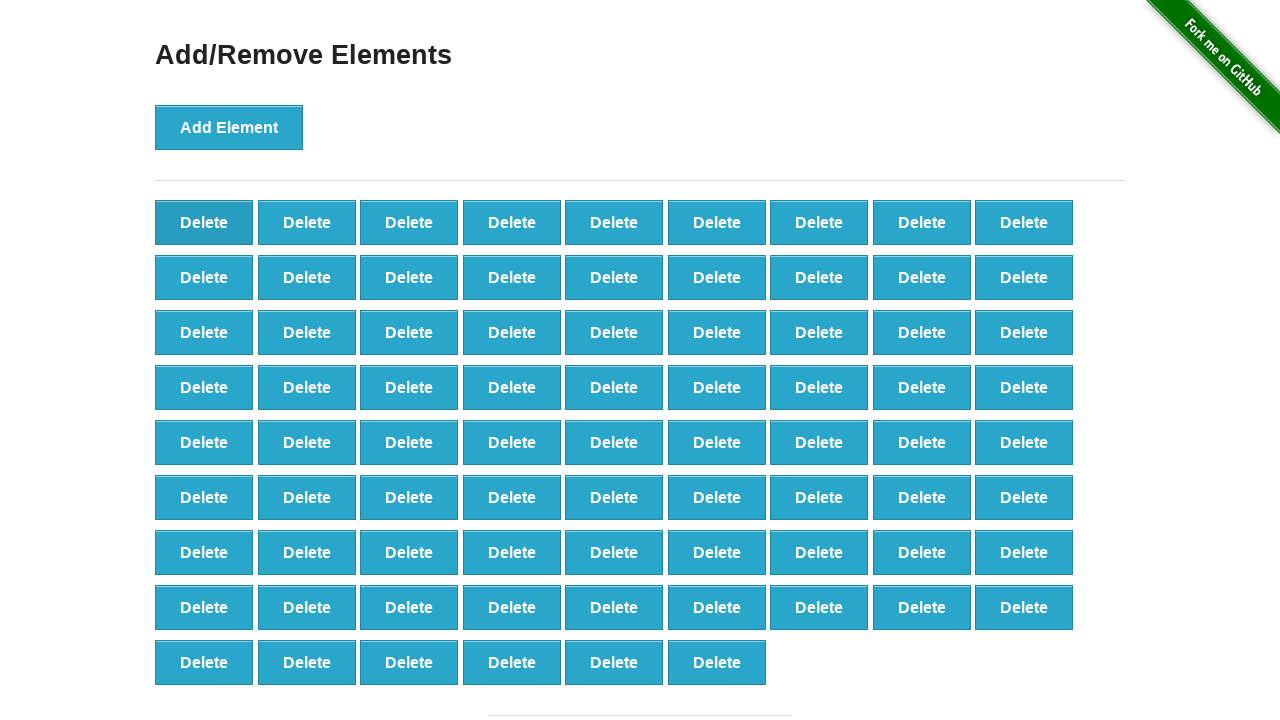

Clicked Delete button (iteration 24/61) at (204, 222) on button[onclick='deleteElement()']
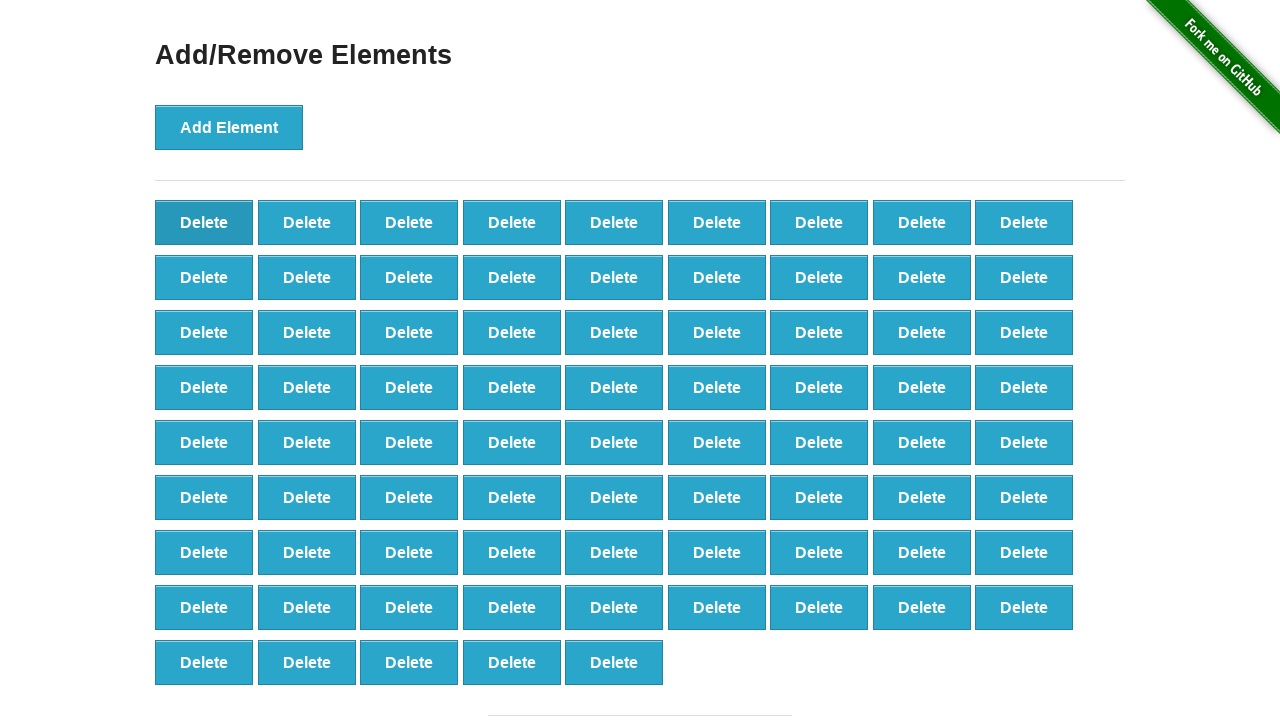

Clicked Delete button (iteration 25/61) at (204, 222) on button[onclick='deleteElement()']
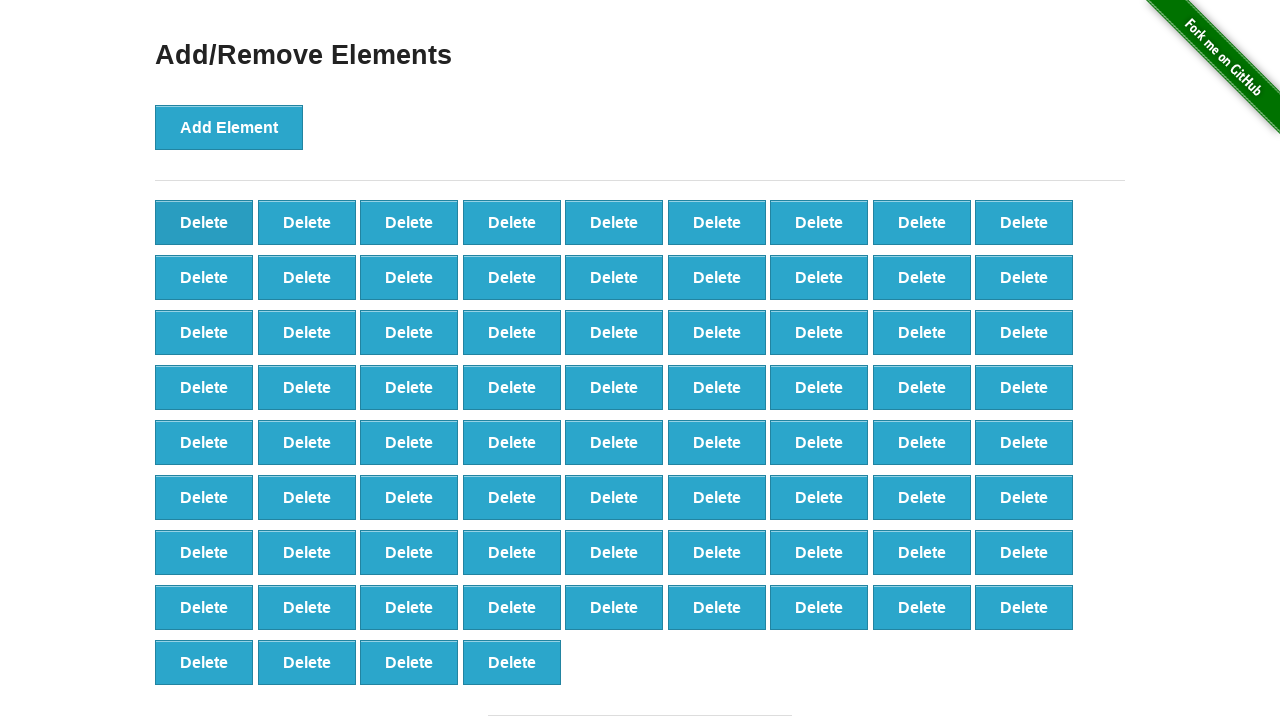

Clicked Delete button (iteration 26/61) at (204, 222) on button[onclick='deleteElement()']
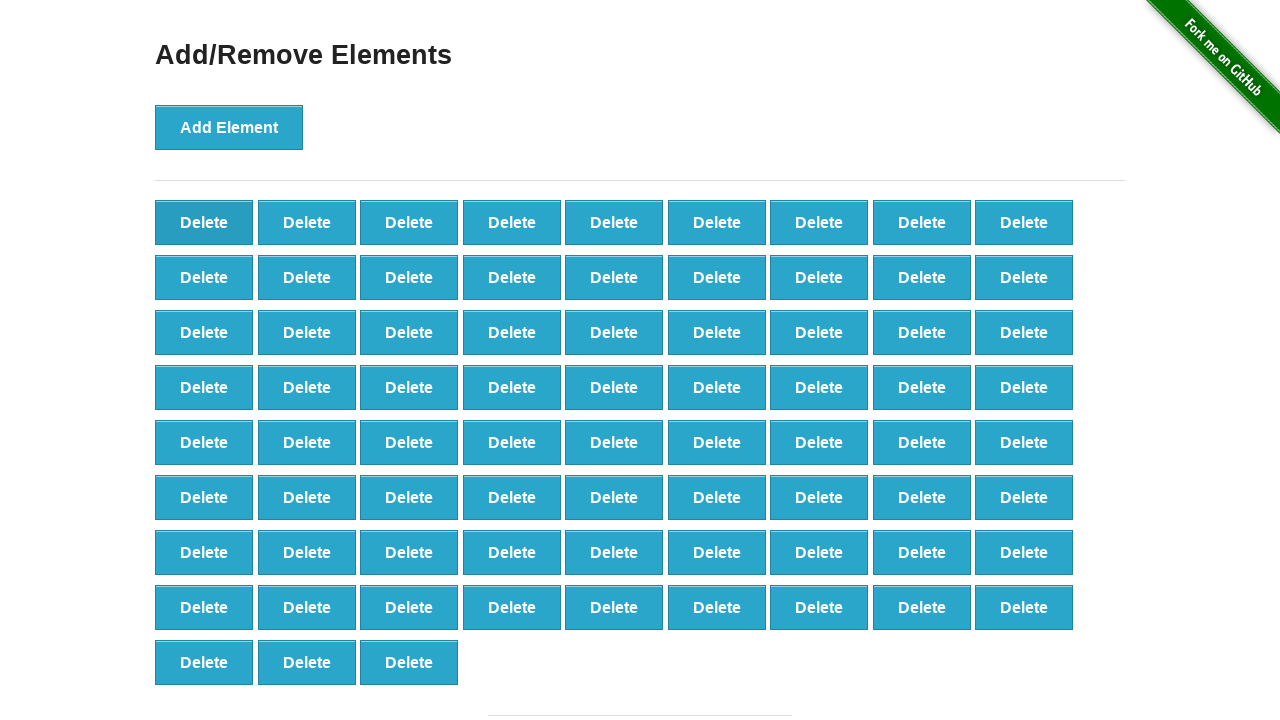

Clicked Delete button (iteration 27/61) at (204, 222) on button[onclick='deleteElement()']
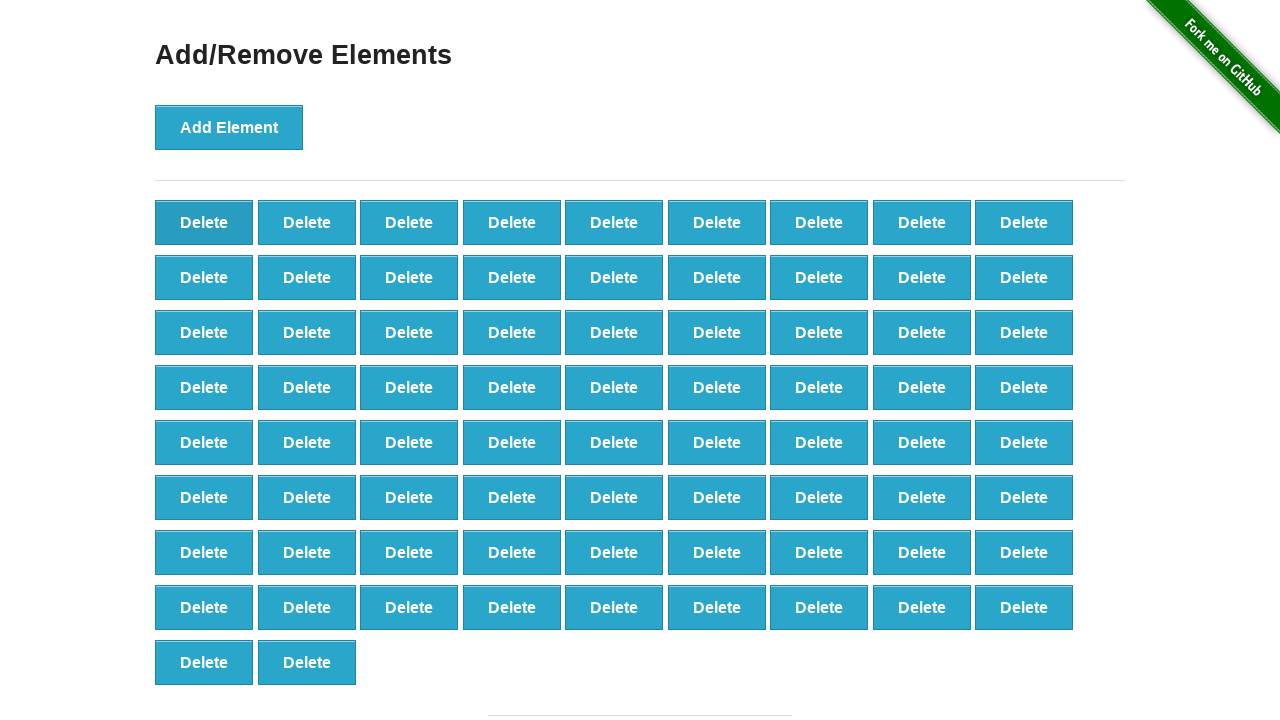

Clicked Delete button (iteration 28/61) at (204, 222) on button[onclick='deleteElement()']
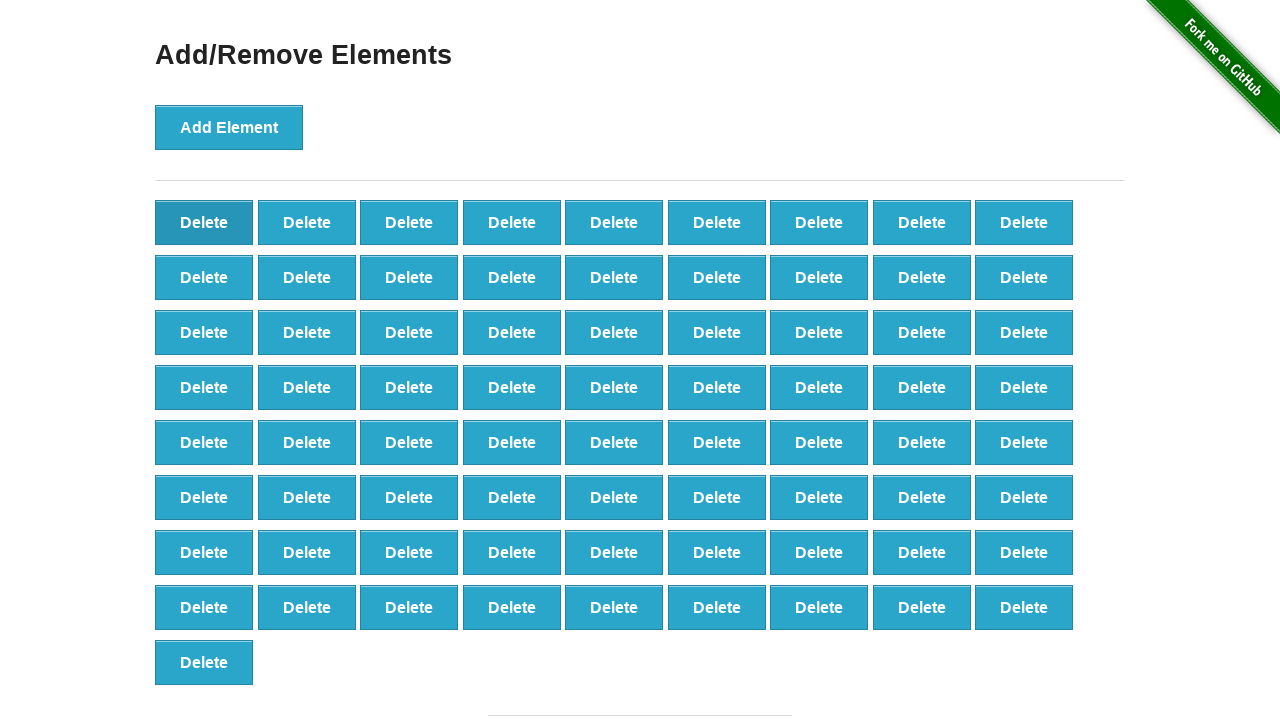

Clicked Delete button (iteration 29/61) at (204, 222) on button[onclick='deleteElement()']
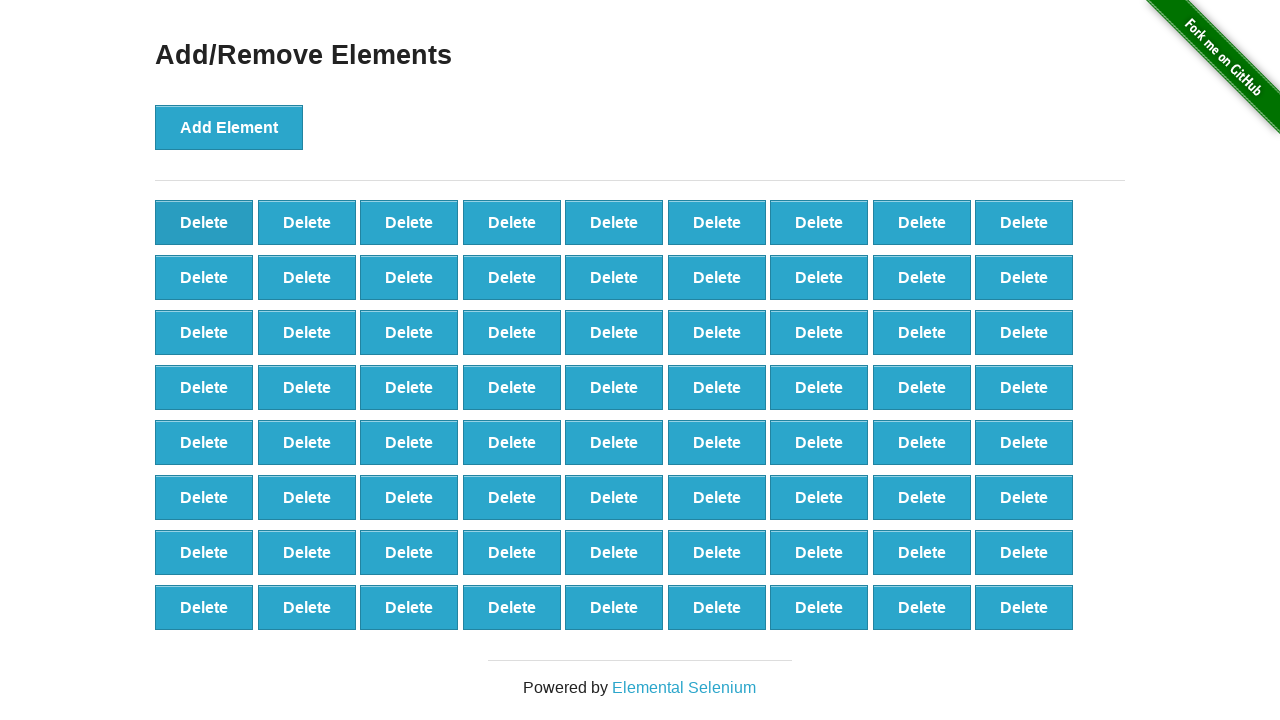

Clicked Delete button (iteration 30/61) at (204, 222) on button[onclick='deleteElement()']
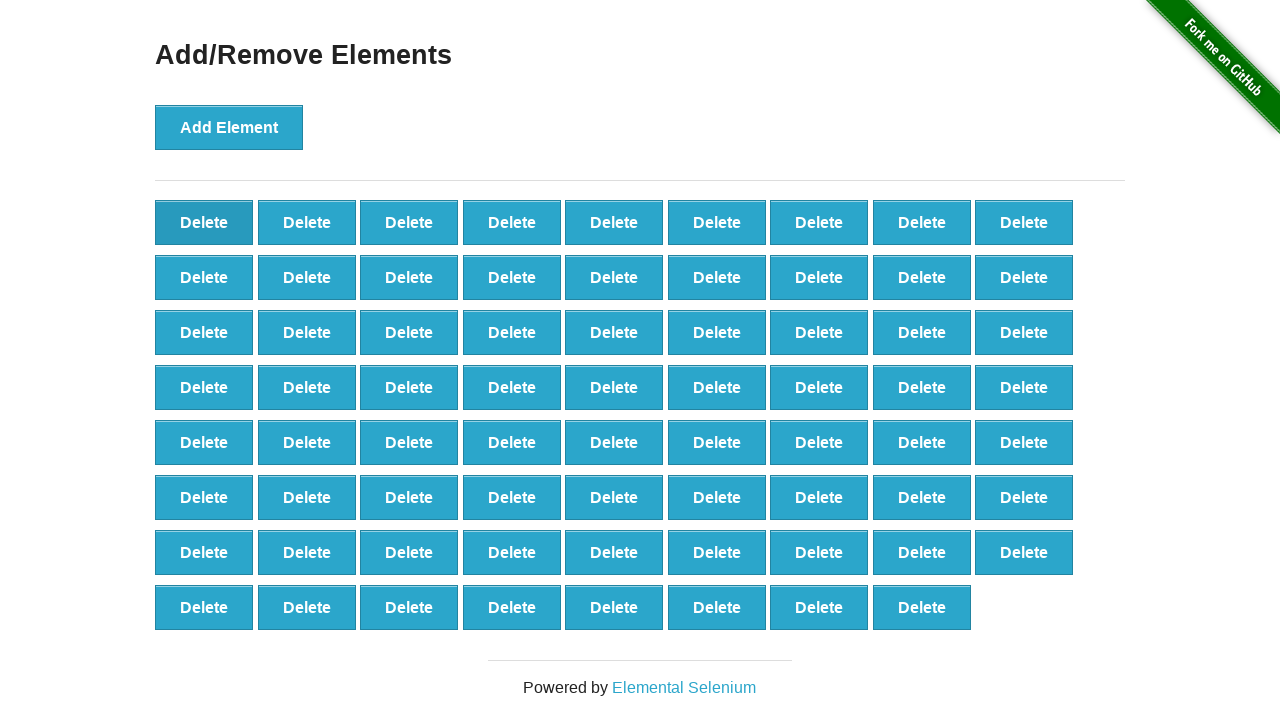

Clicked Delete button (iteration 31/61) at (204, 222) on button[onclick='deleteElement()']
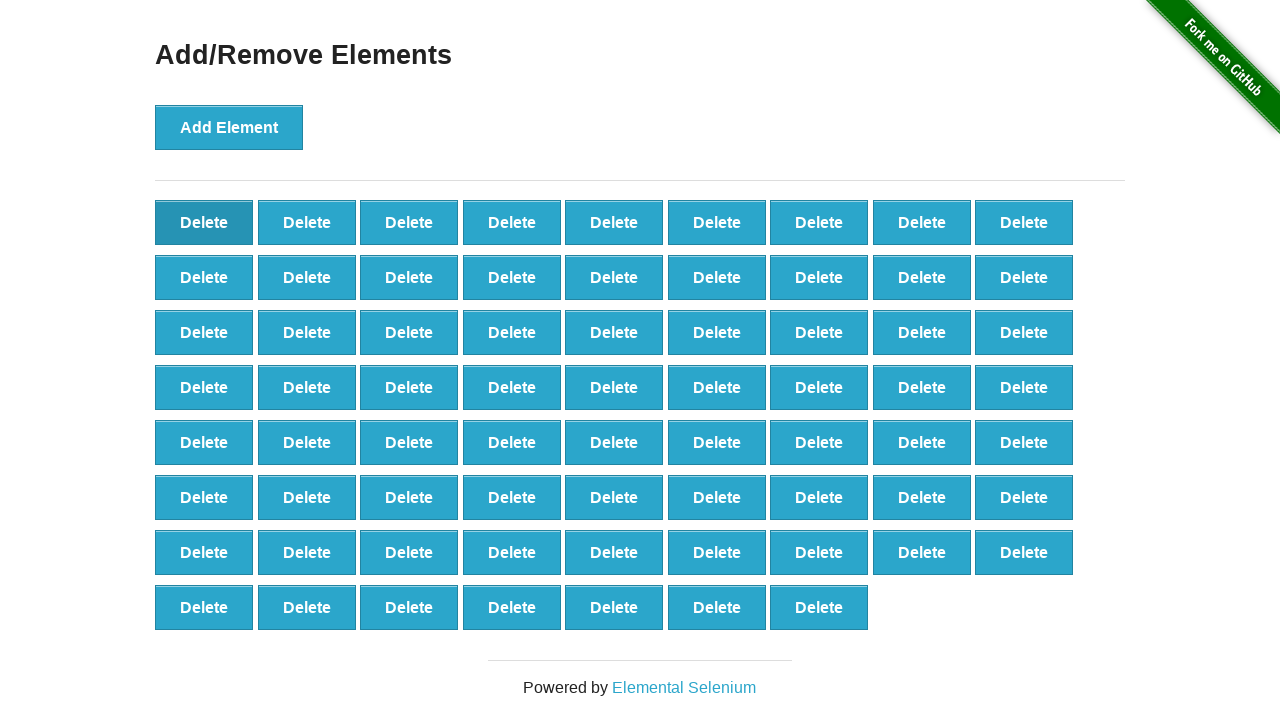

Clicked Delete button (iteration 32/61) at (204, 222) on button[onclick='deleteElement()']
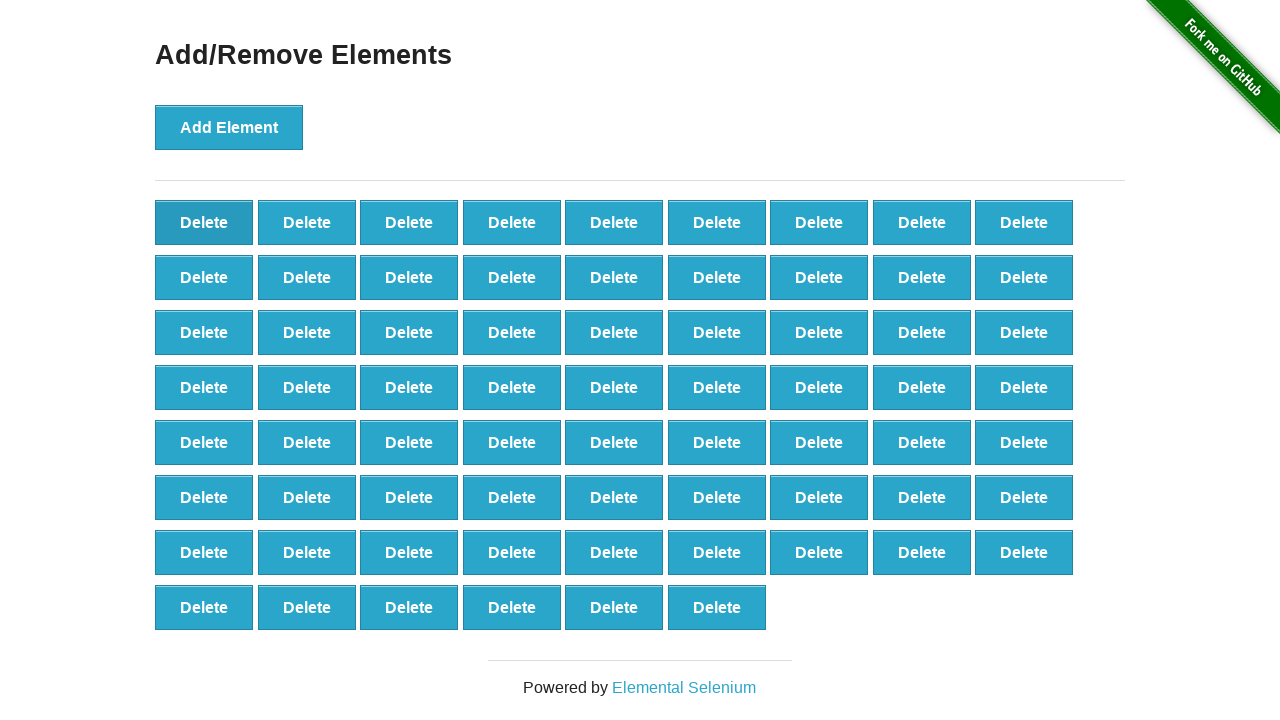

Clicked Delete button (iteration 33/61) at (204, 222) on button[onclick='deleteElement()']
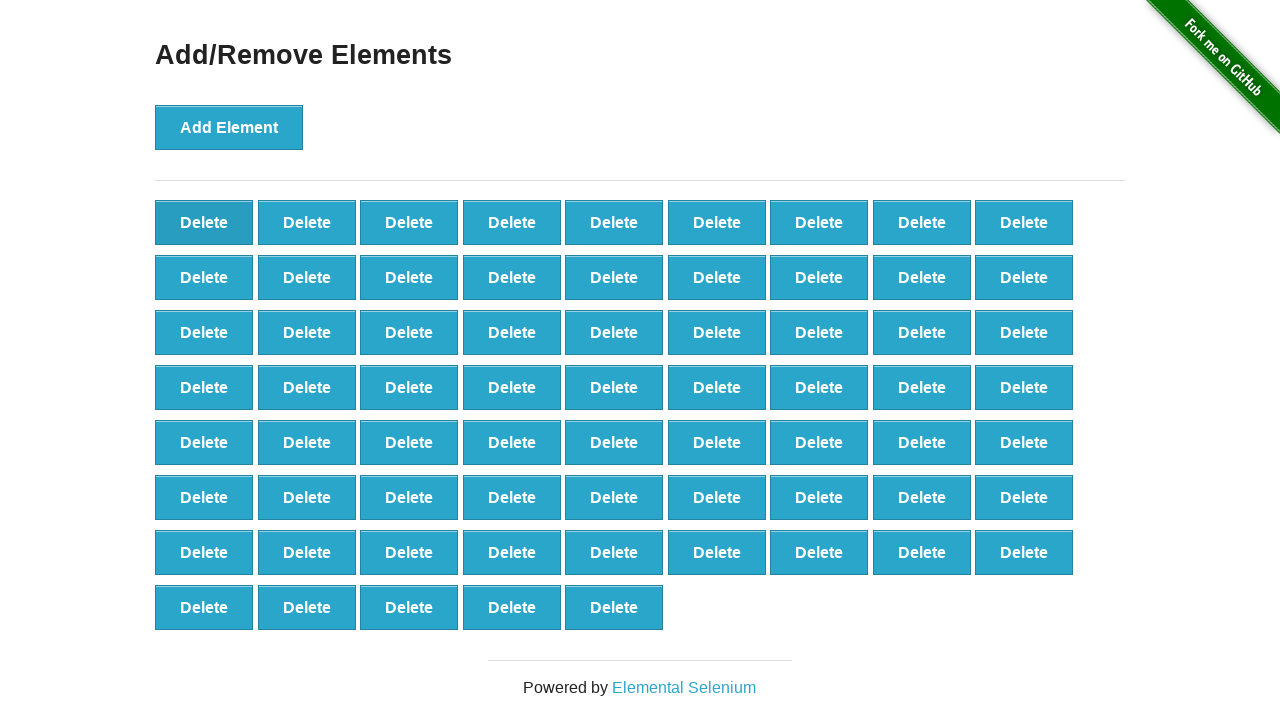

Clicked Delete button (iteration 34/61) at (204, 222) on button[onclick='deleteElement()']
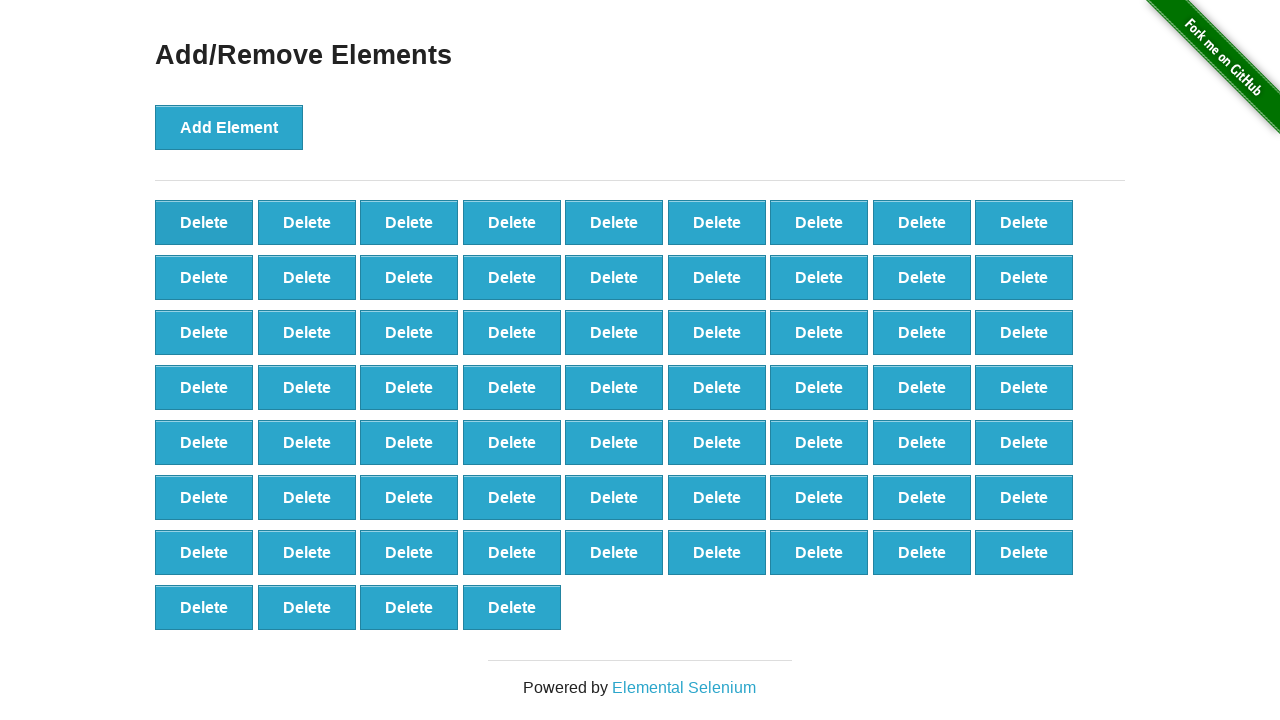

Clicked Delete button (iteration 35/61) at (204, 222) on button[onclick='deleteElement()']
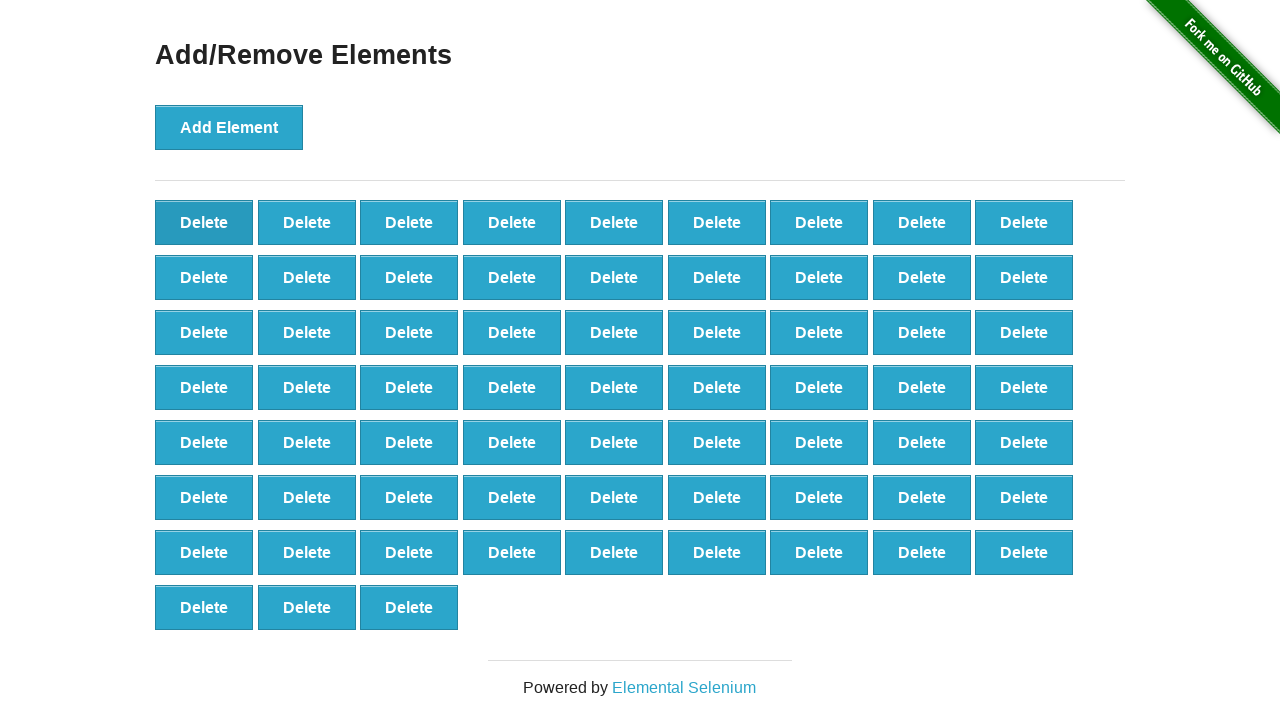

Clicked Delete button (iteration 36/61) at (204, 222) on button[onclick='deleteElement()']
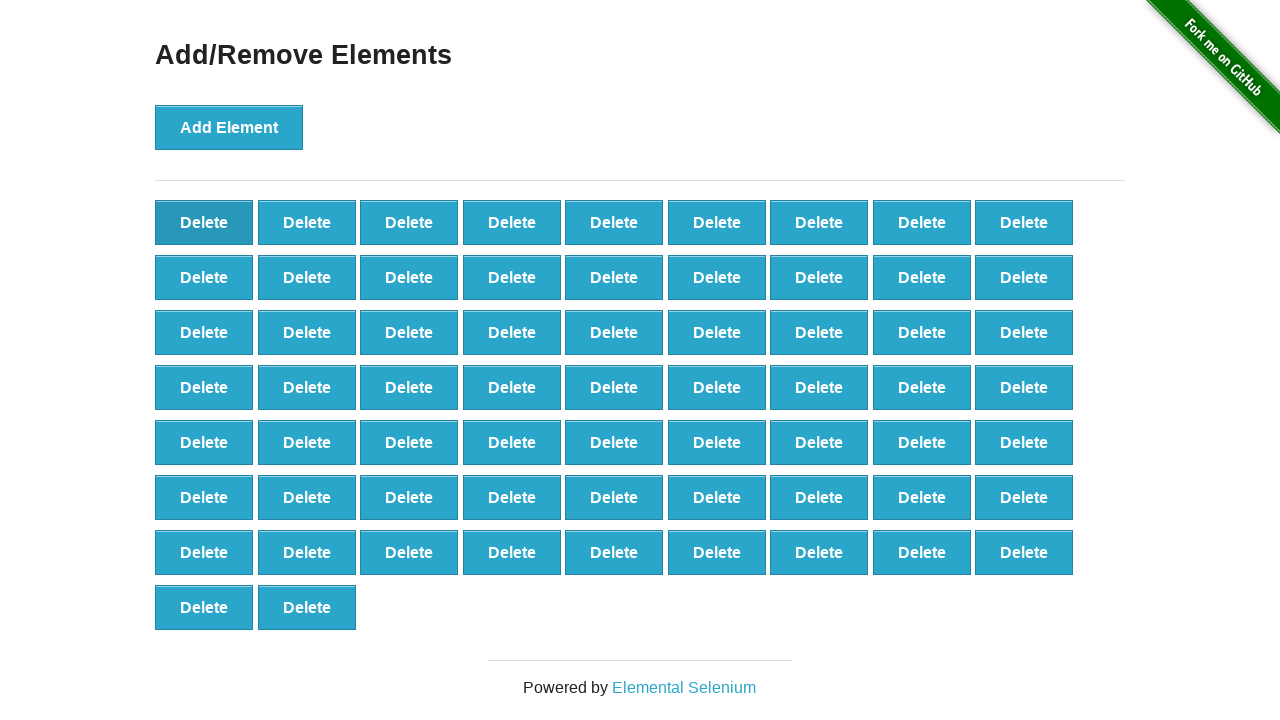

Clicked Delete button (iteration 37/61) at (204, 222) on button[onclick='deleteElement()']
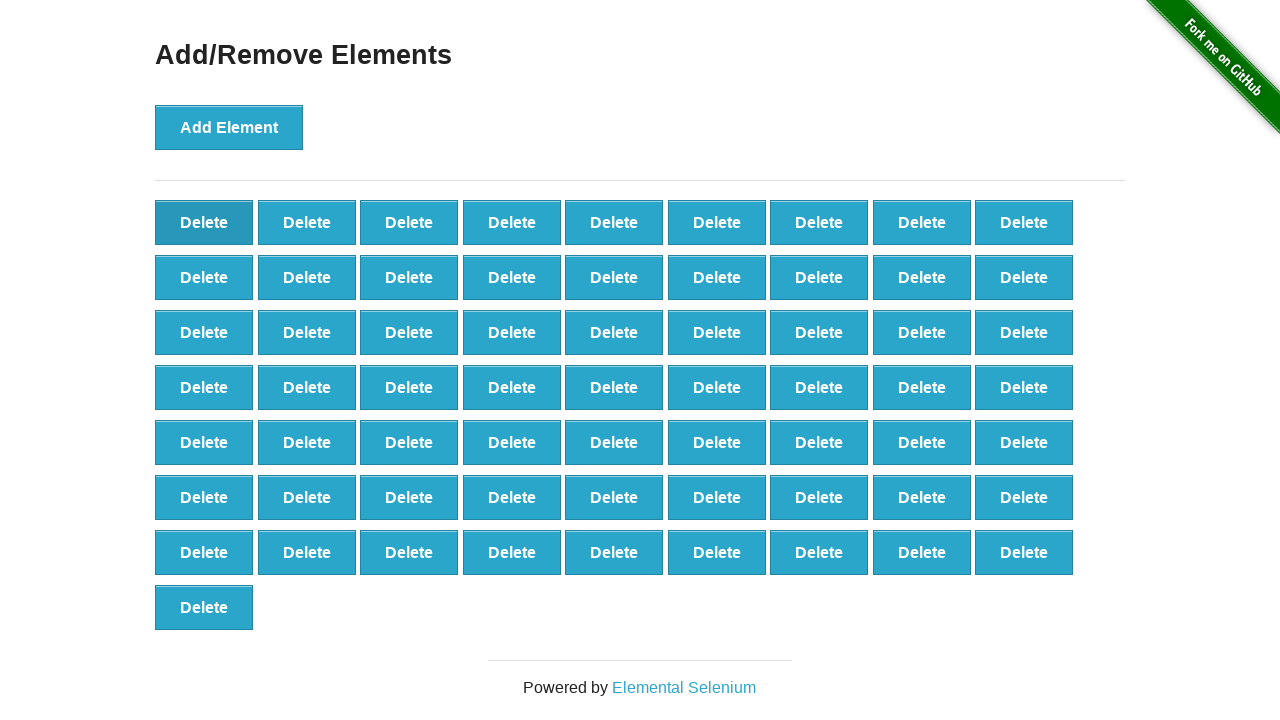

Clicked Delete button (iteration 38/61) at (204, 222) on button[onclick='deleteElement()']
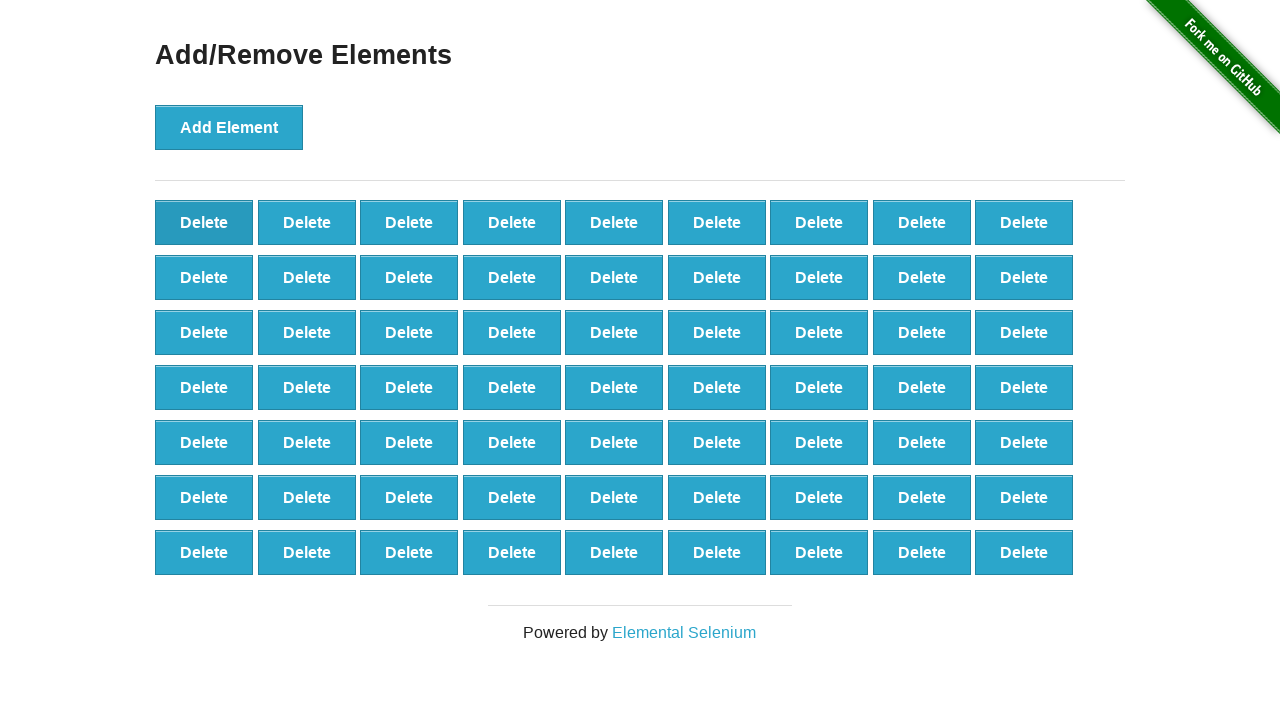

Clicked Delete button (iteration 39/61) at (204, 222) on button[onclick='deleteElement()']
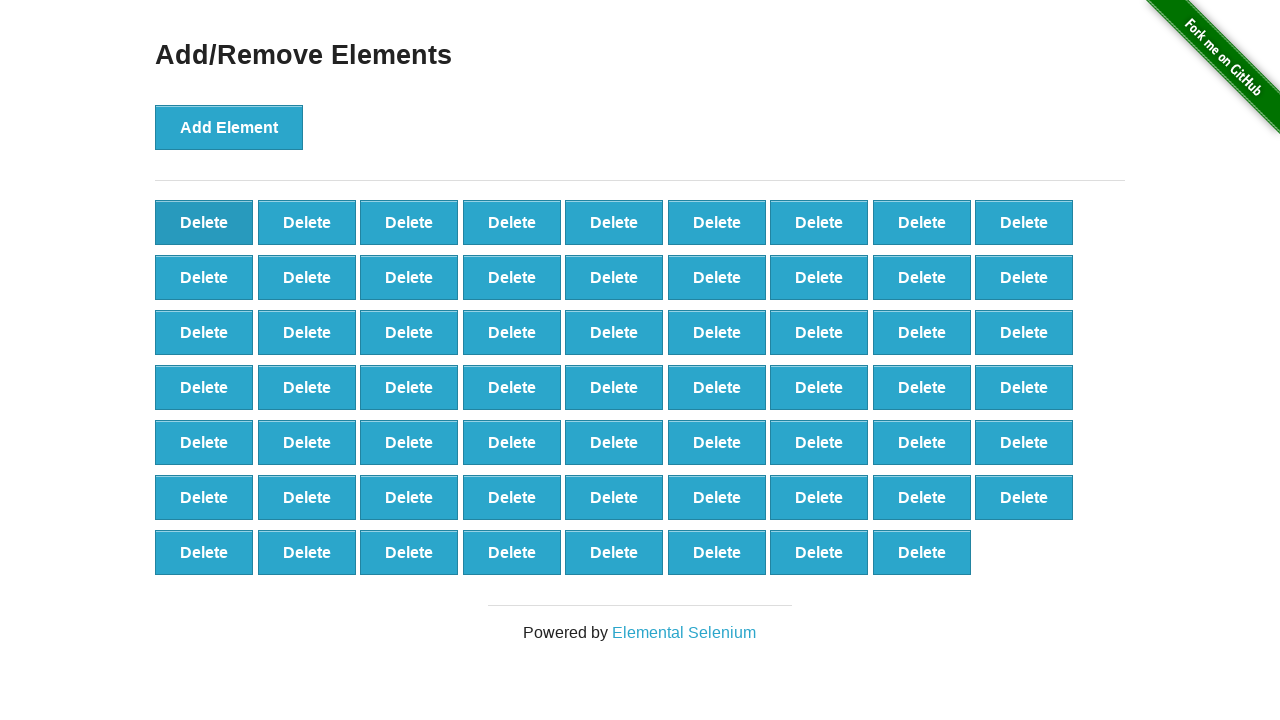

Clicked Delete button (iteration 40/61) at (204, 222) on button[onclick='deleteElement()']
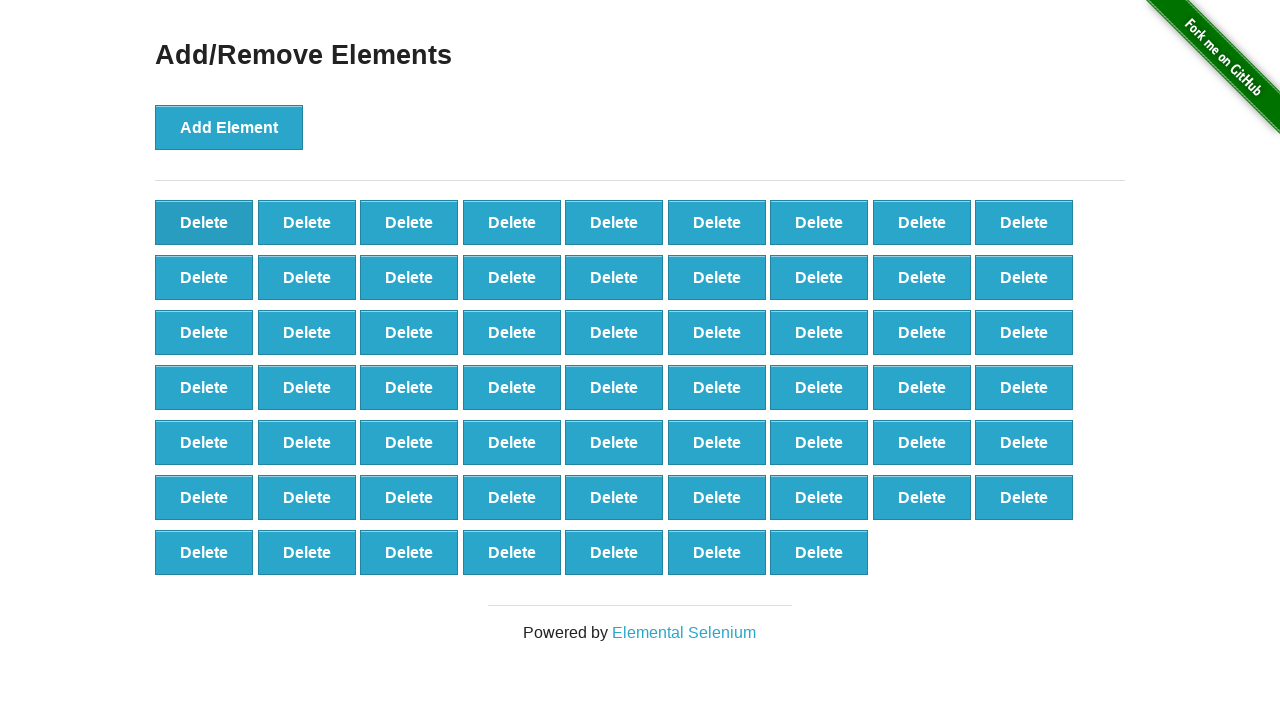

Clicked Delete button (iteration 41/61) at (204, 222) on button[onclick='deleteElement()']
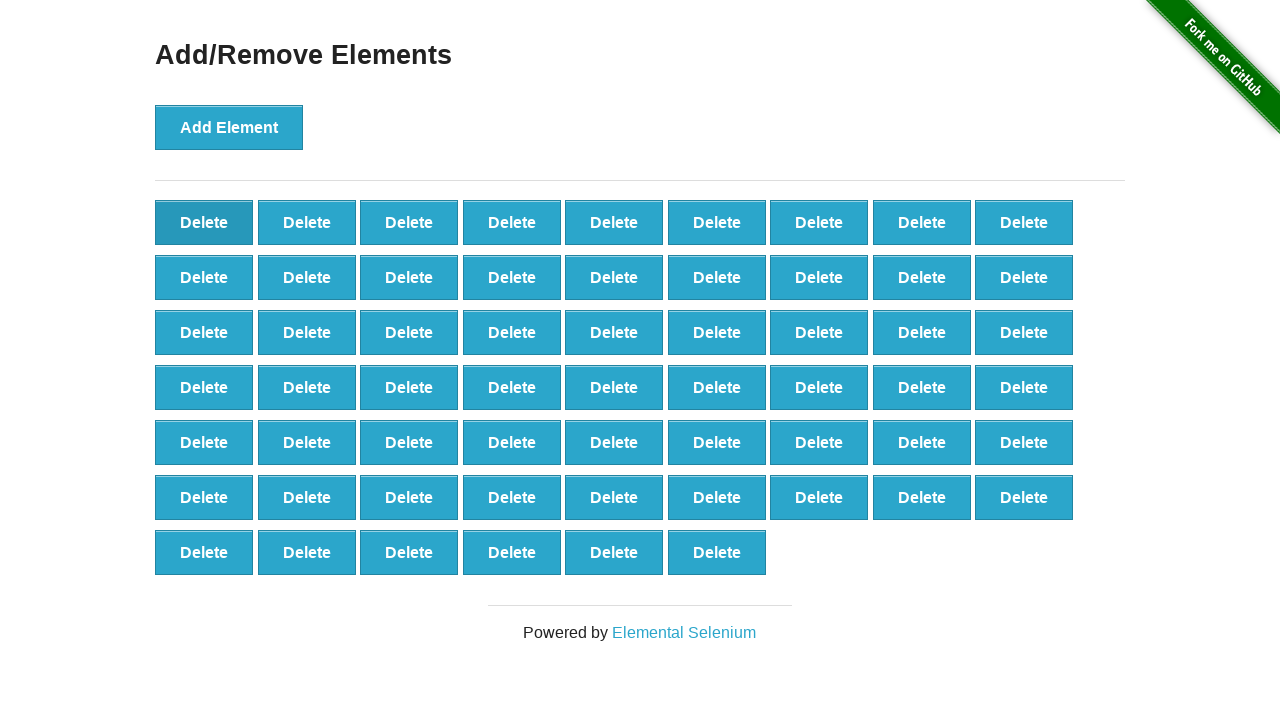

Clicked Delete button (iteration 42/61) at (204, 222) on button[onclick='deleteElement()']
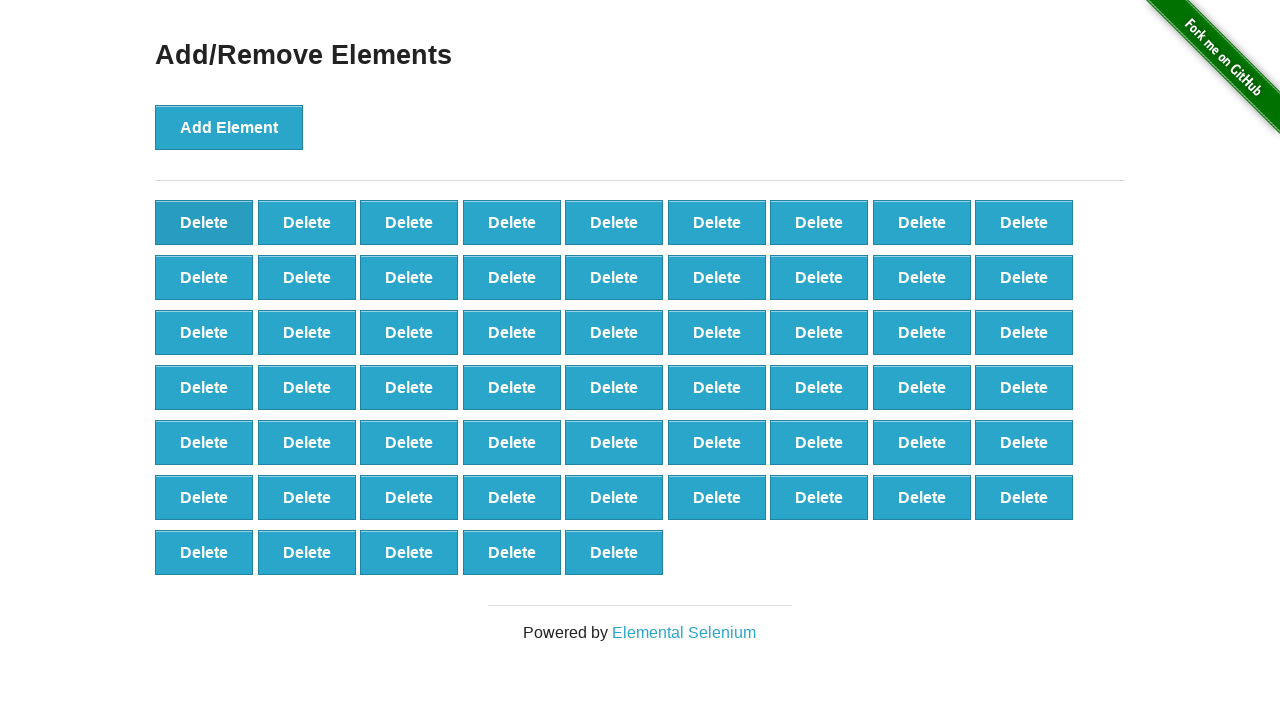

Clicked Delete button (iteration 43/61) at (204, 222) on button[onclick='deleteElement()']
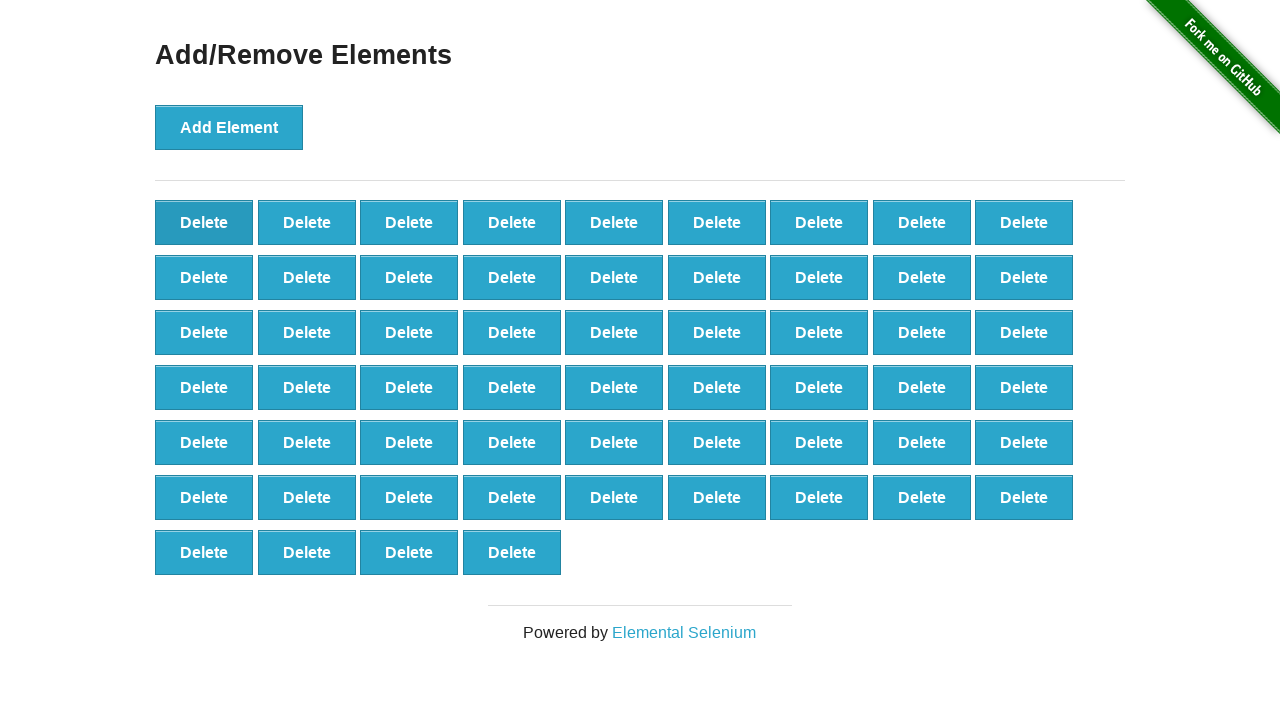

Clicked Delete button (iteration 44/61) at (204, 222) on button[onclick='deleteElement()']
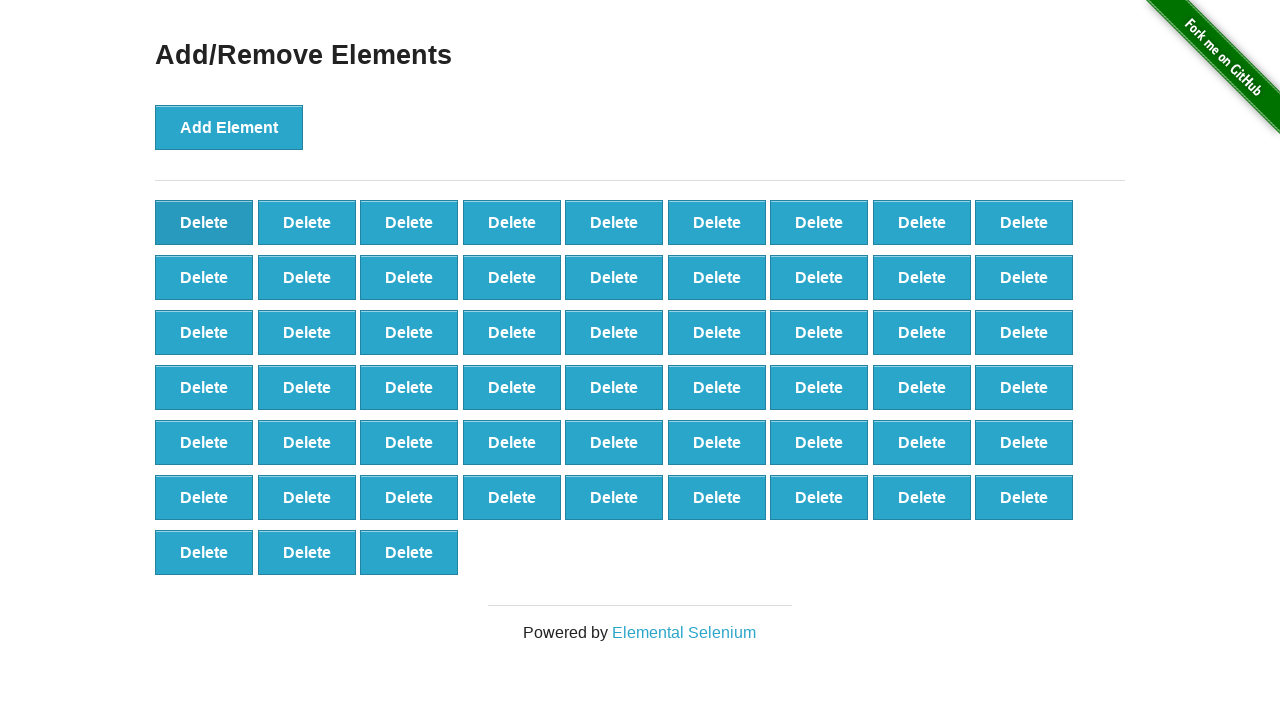

Clicked Delete button (iteration 45/61) at (204, 222) on button[onclick='deleteElement()']
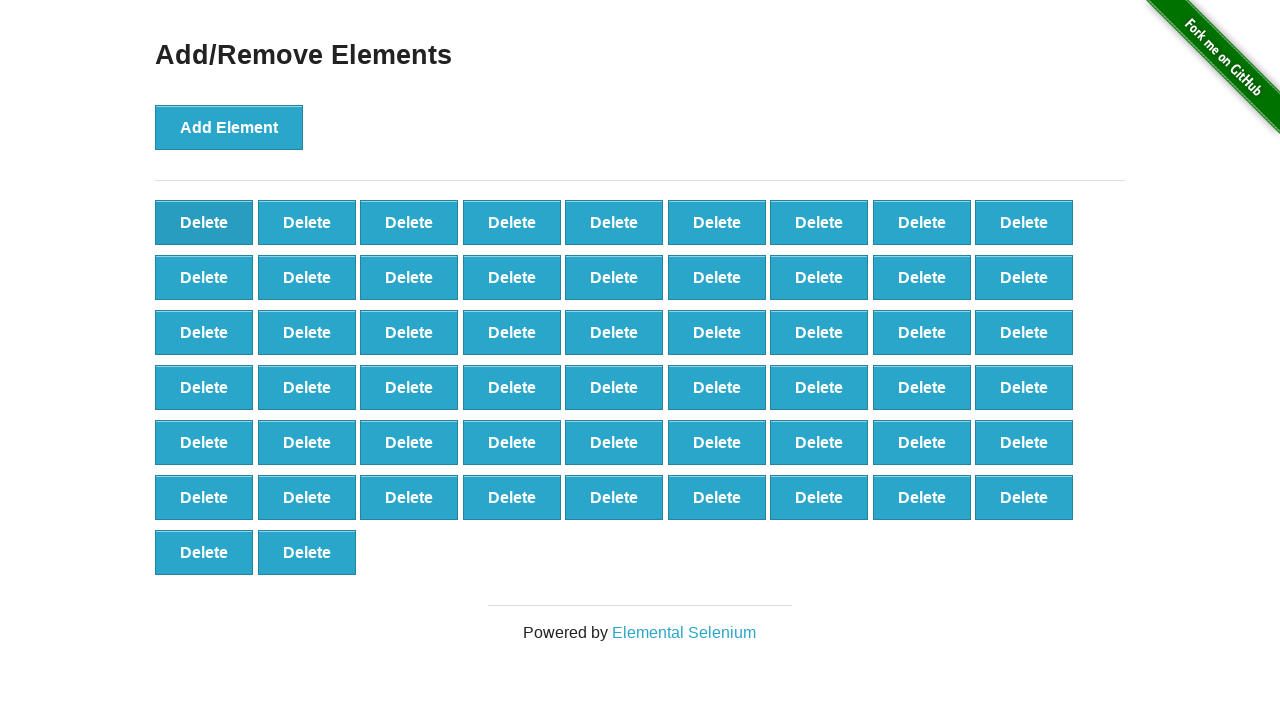

Clicked Delete button (iteration 46/61) at (204, 222) on button[onclick='deleteElement()']
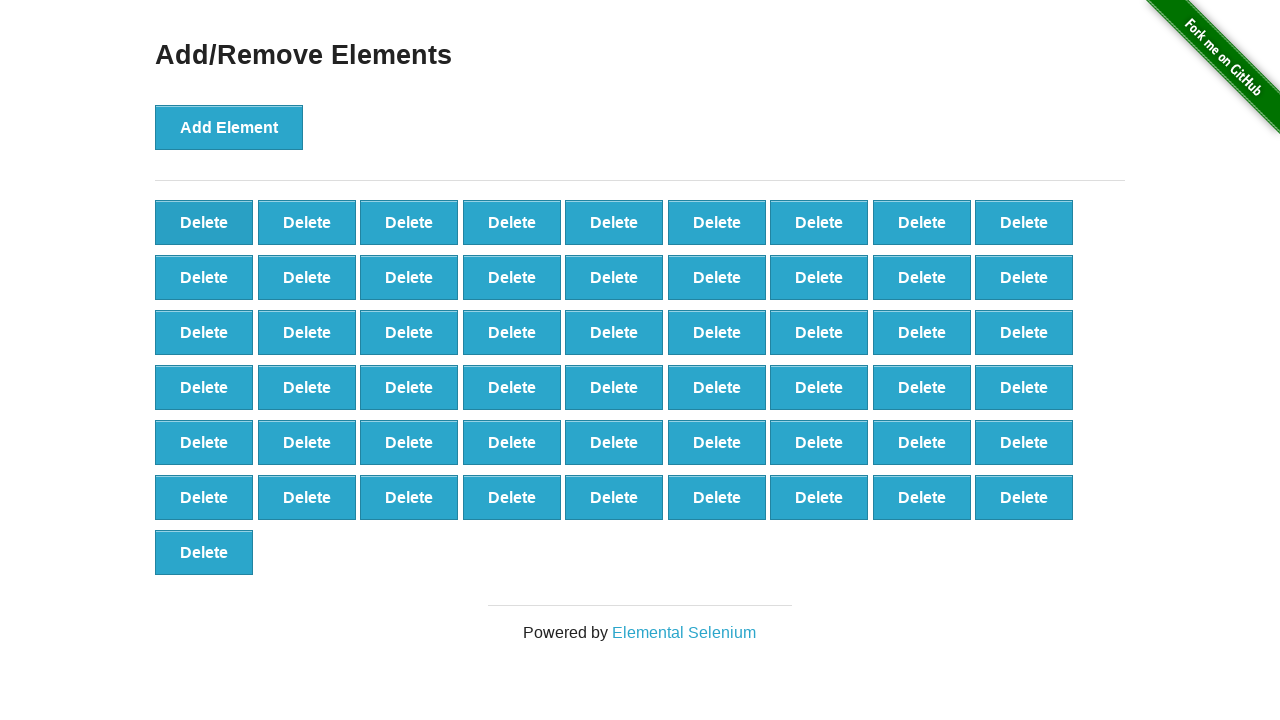

Clicked Delete button (iteration 47/61) at (204, 222) on button[onclick='deleteElement()']
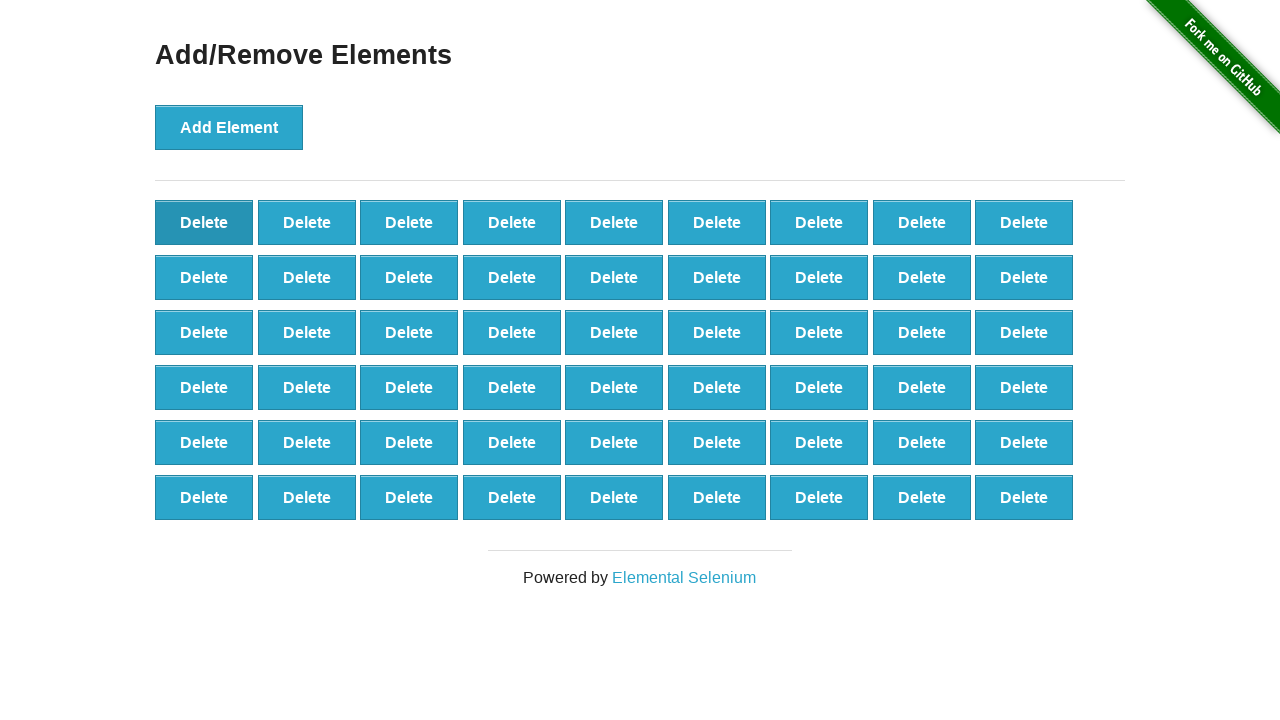

Clicked Delete button (iteration 48/61) at (204, 222) on button[onclick='deleteElement()']
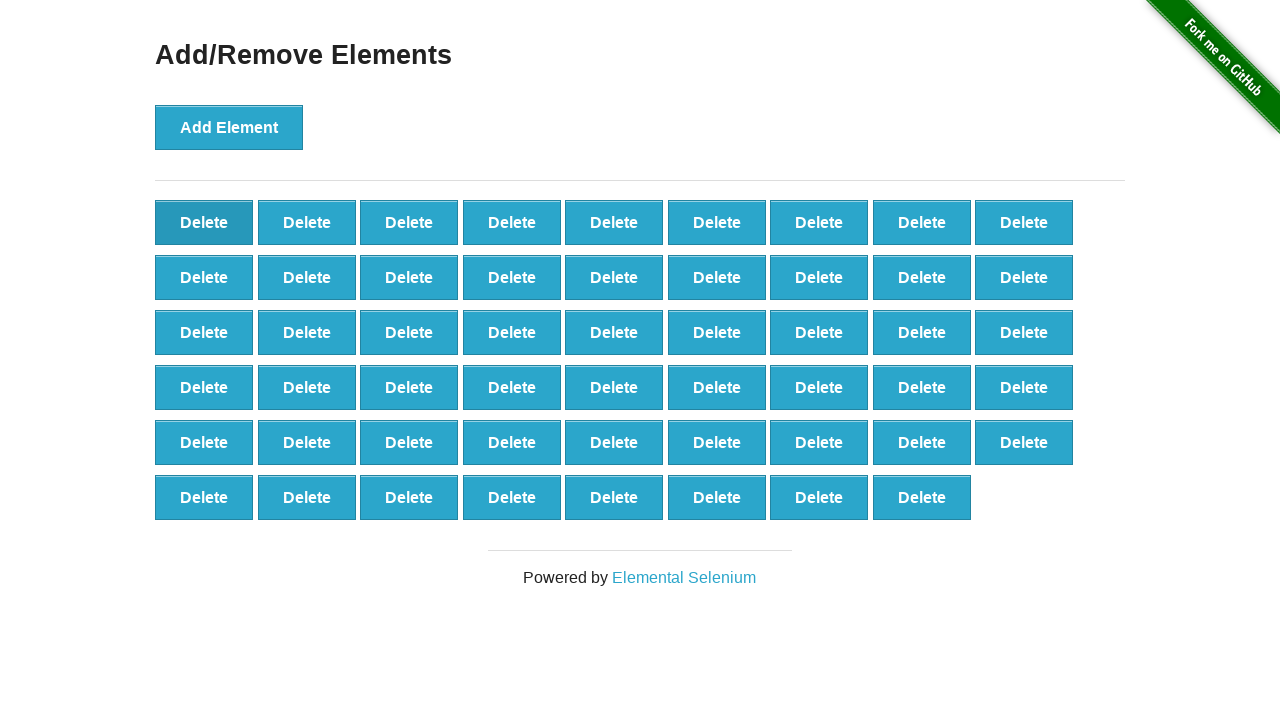

Clicked Delete button (iteration 49/61) at (204, 222) on button[onclick='deleteElement()']
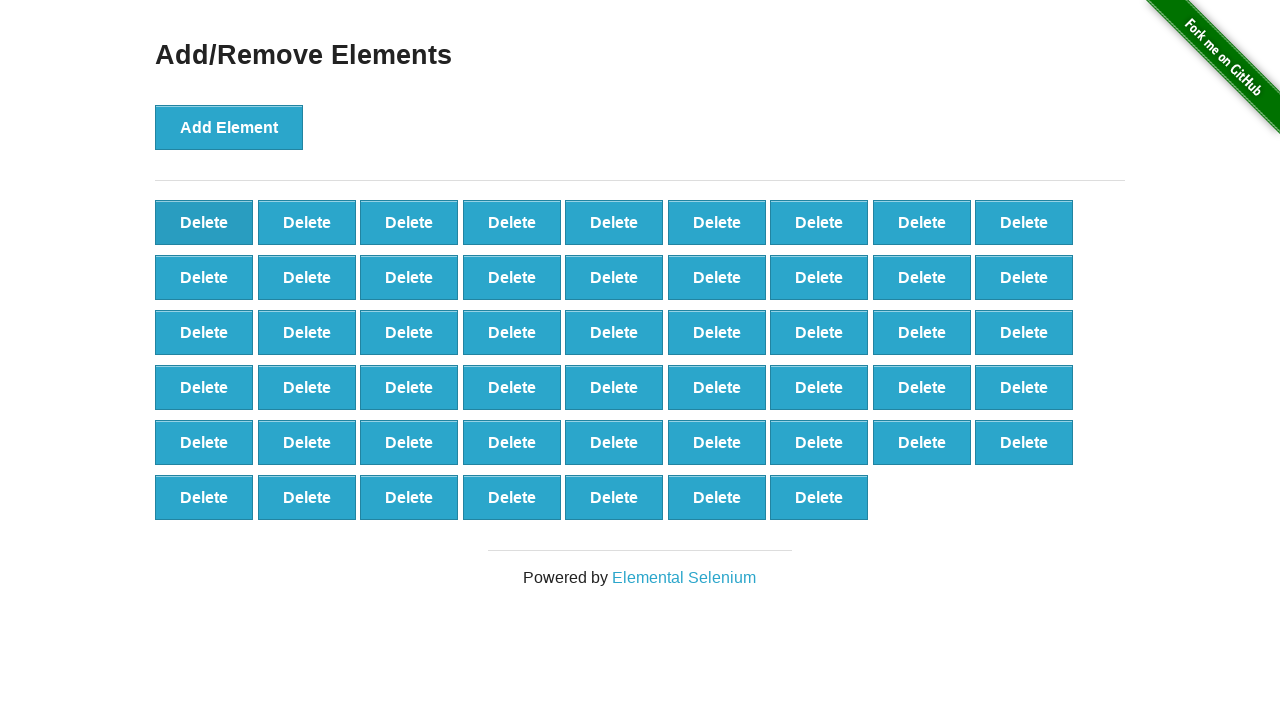

Clicked Delete button (iteration 50/61) at (204, 222) on button[onclick='deleteElement()']
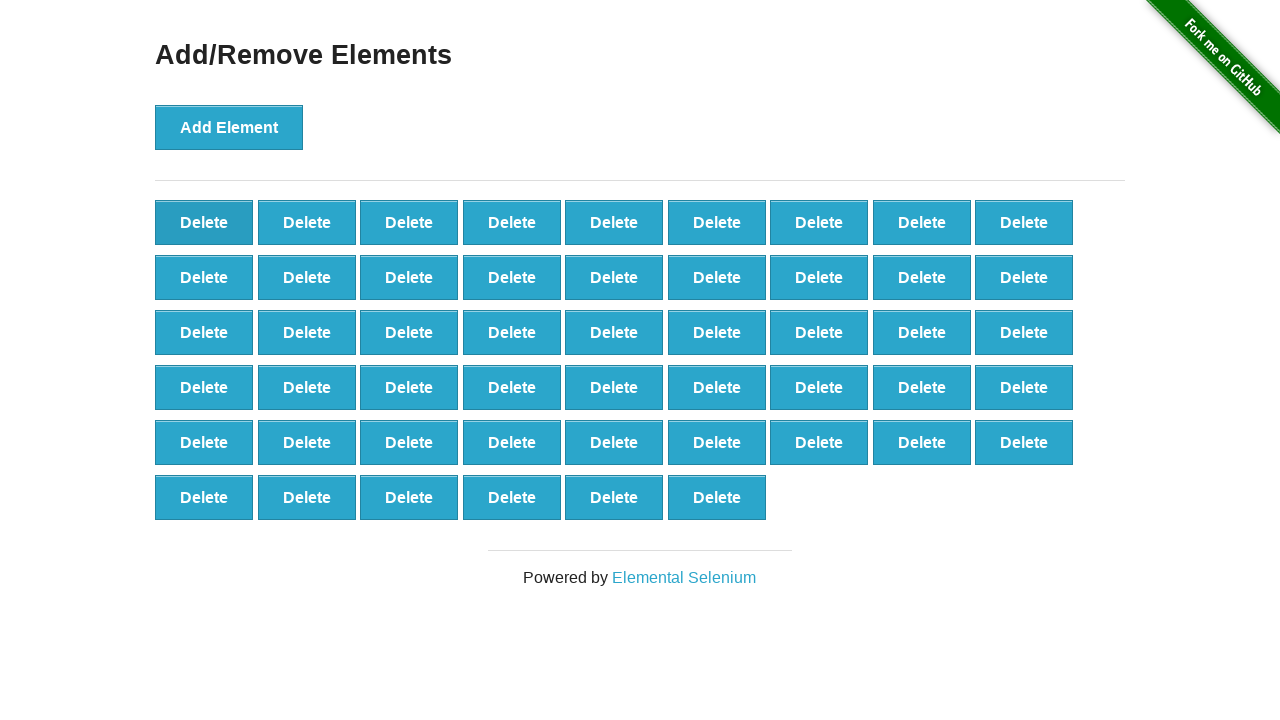

Clicked Delete button (iteration 51/61) at (204, 222) on button[onclick='deleteElement()']
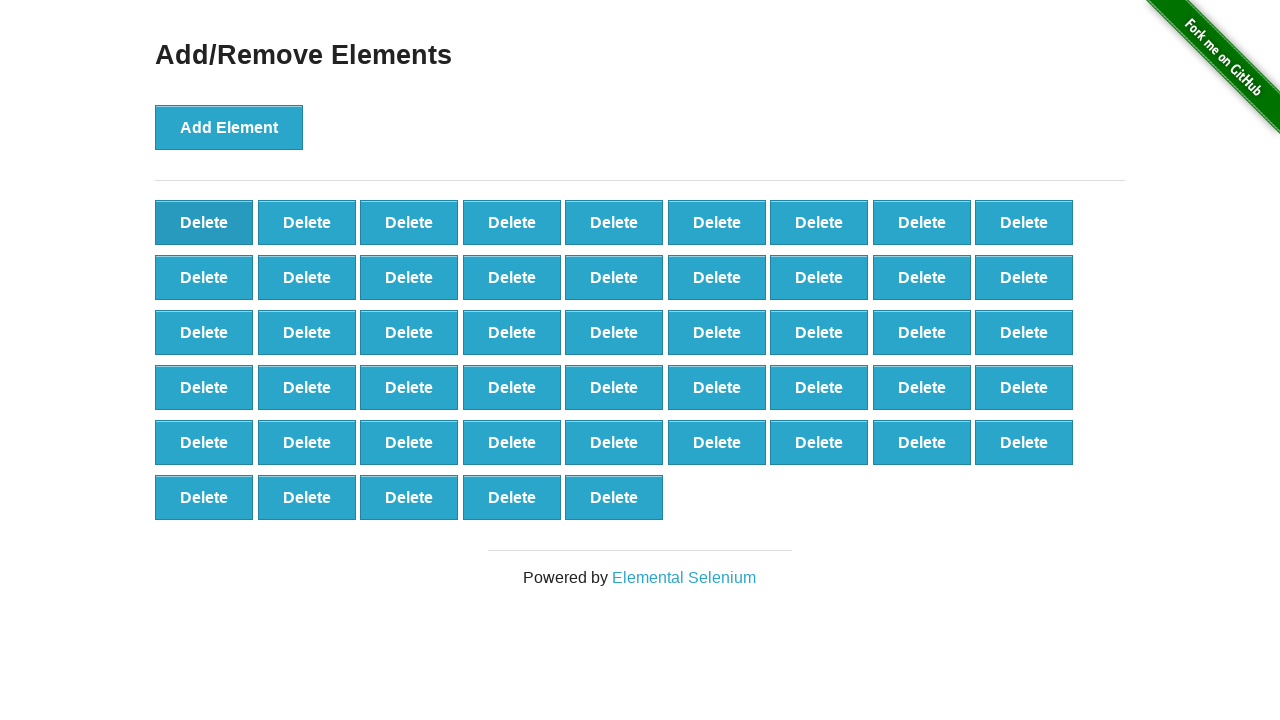

Clicked Delete button (iteration 52/61) at (204, 222) on button[onclick='deleteElement()']
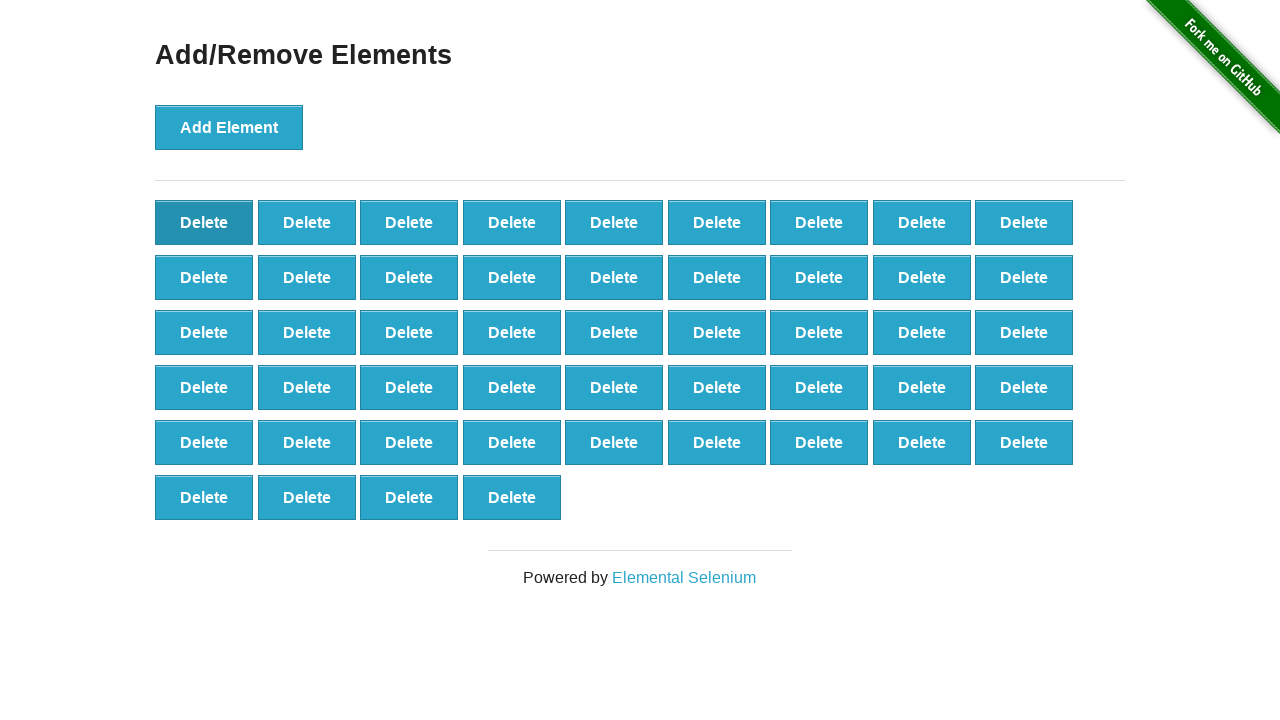

Clicked Delete button (iteration 53/61) at (204, 222) on button[onclick='deleteElement()']
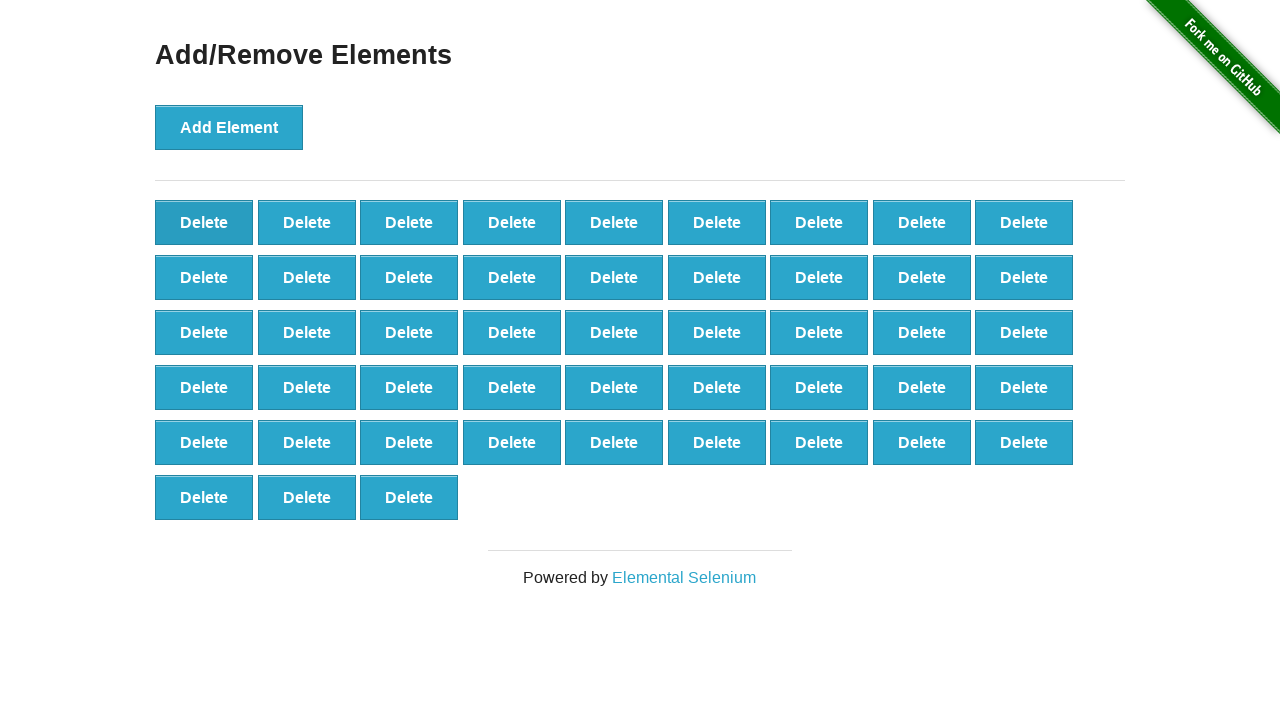

Clicked Delete button (iteration 54/61) at (204, 222) on button[onclick='deleteElement()']
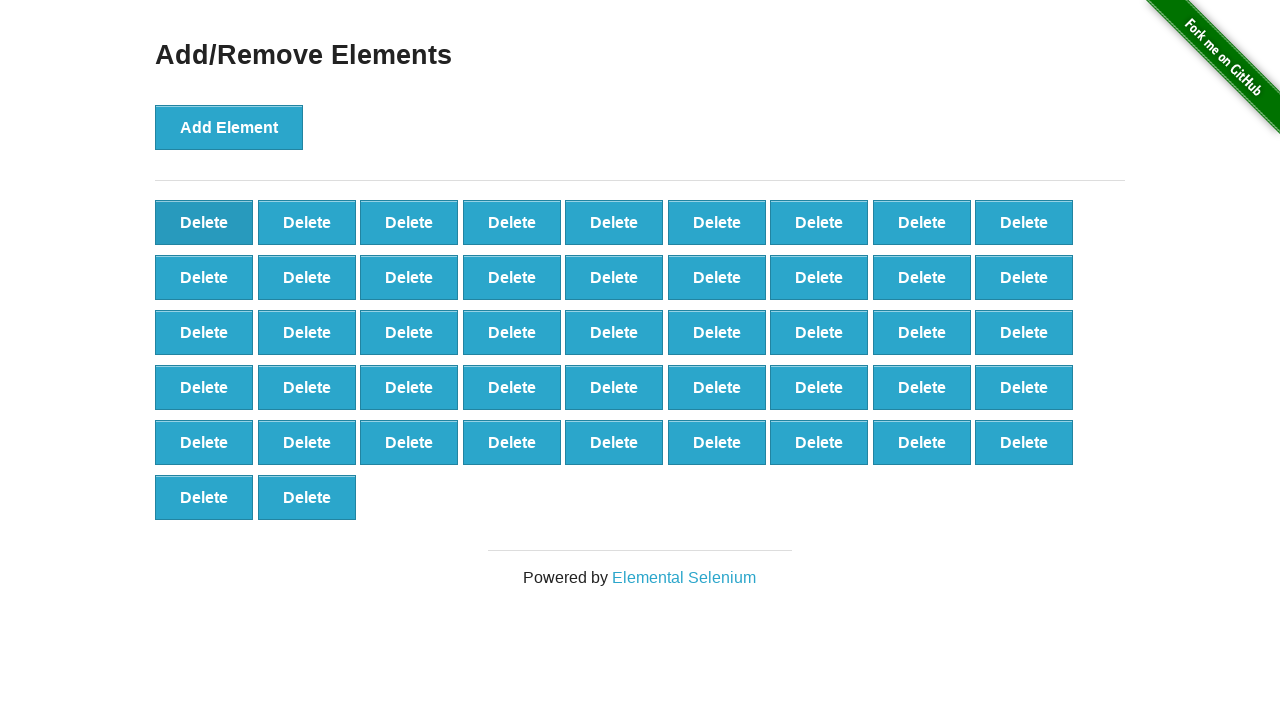

Clicked Delete button (iteration 55/61) at (204, 222) on button[onclick='deleteElement()']
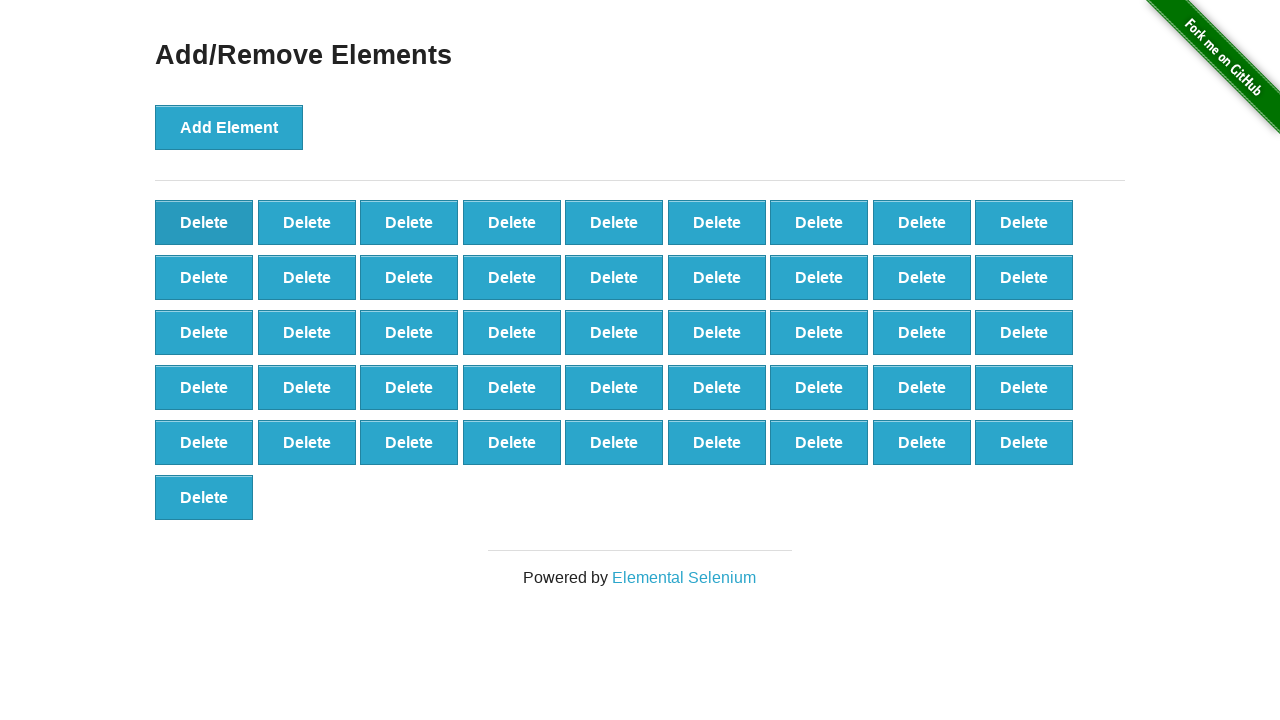

Clicked Delete button (iteration 56/61) at (204, 222) on button[onclick='deleteElement()']
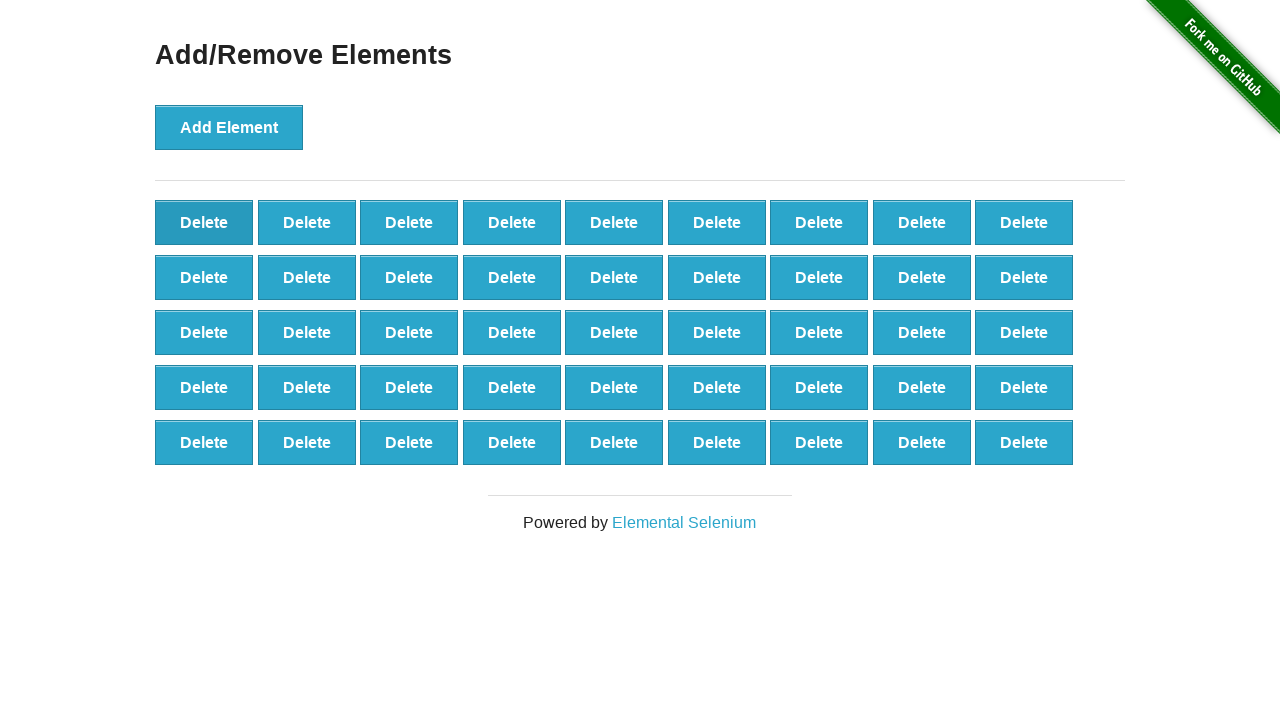

Clicked Delete button (iteration 57/61) at (204, 222) on button[onclick='deleteElement()']
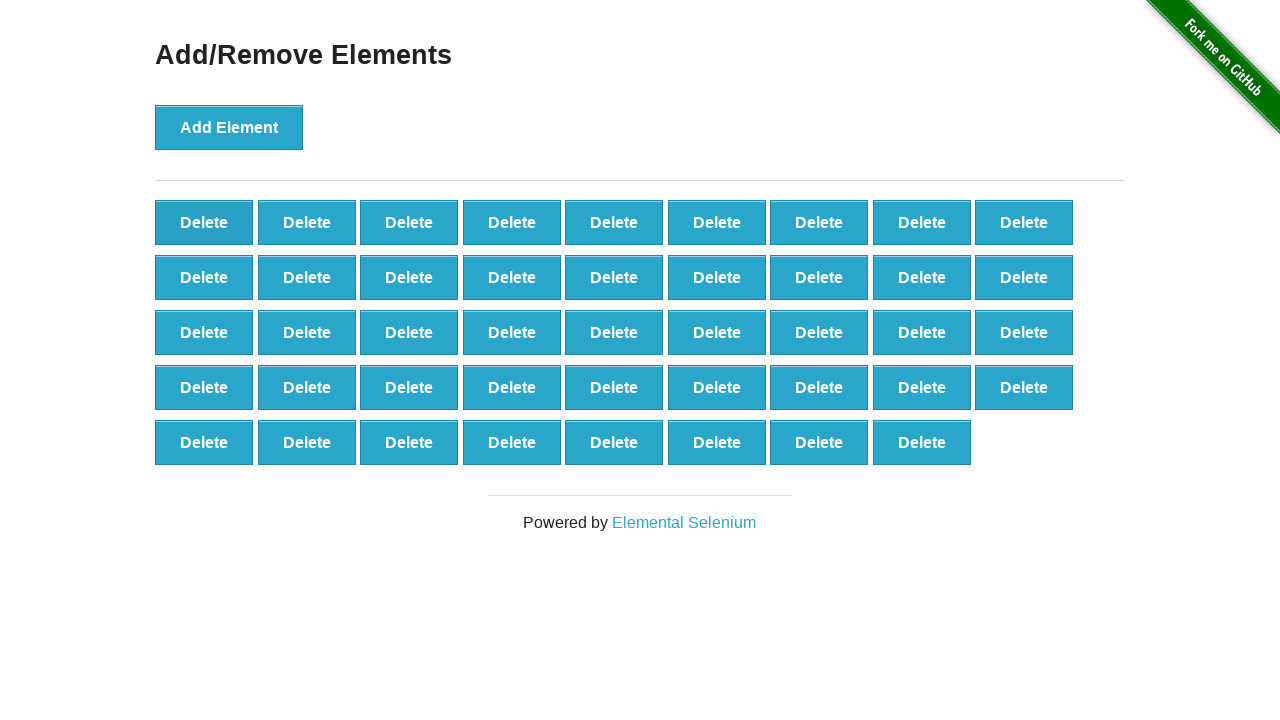

Clicked Delete button (iteration 58/61) at (204, 222) on button[onclick='deleteElement()']
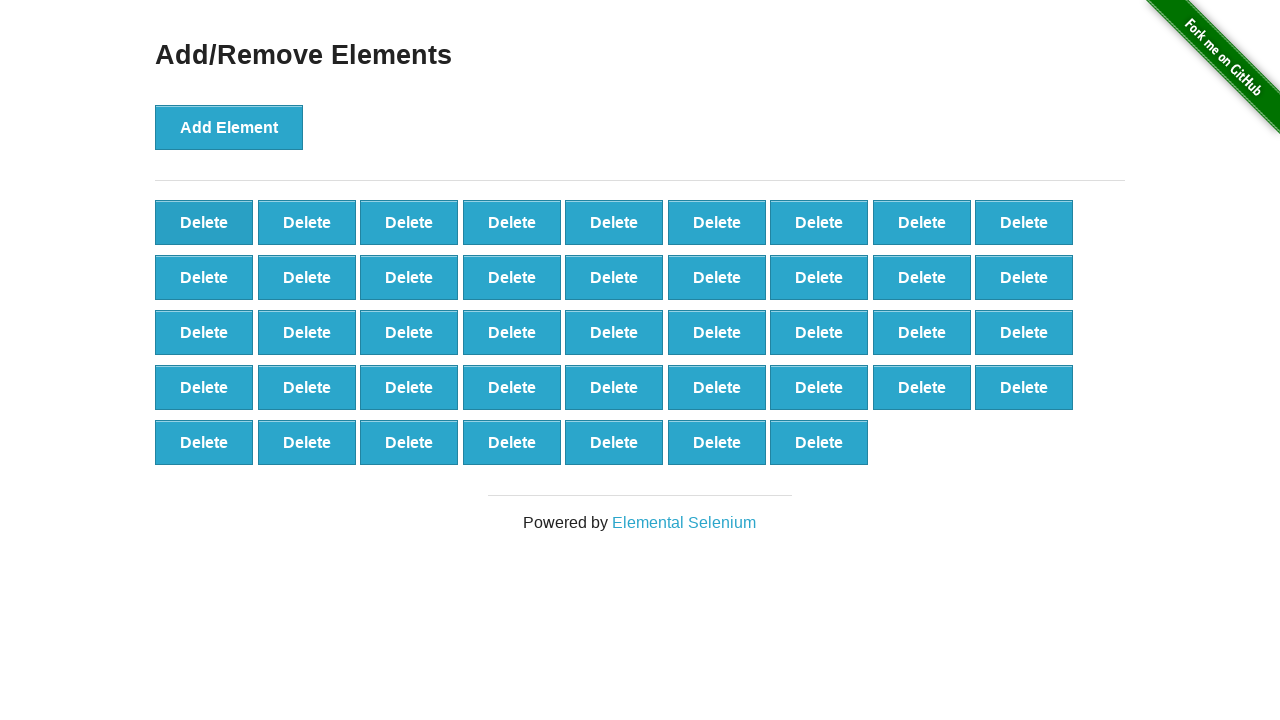

Clicked Delete button (iteration 59/61) at (204, 222) on button[onclick='deleteElement()']
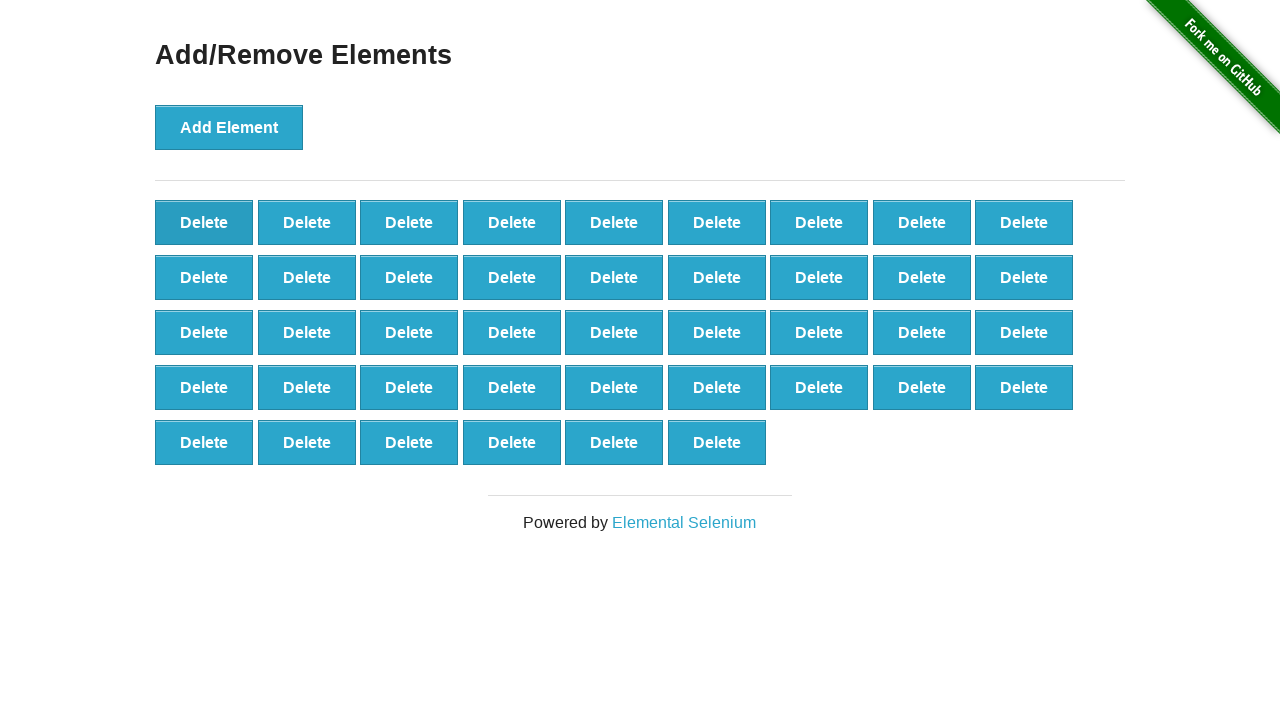

Clicked Delete button (iteration 60/61) at (204, 222) on button[onclick='deleteElement()']
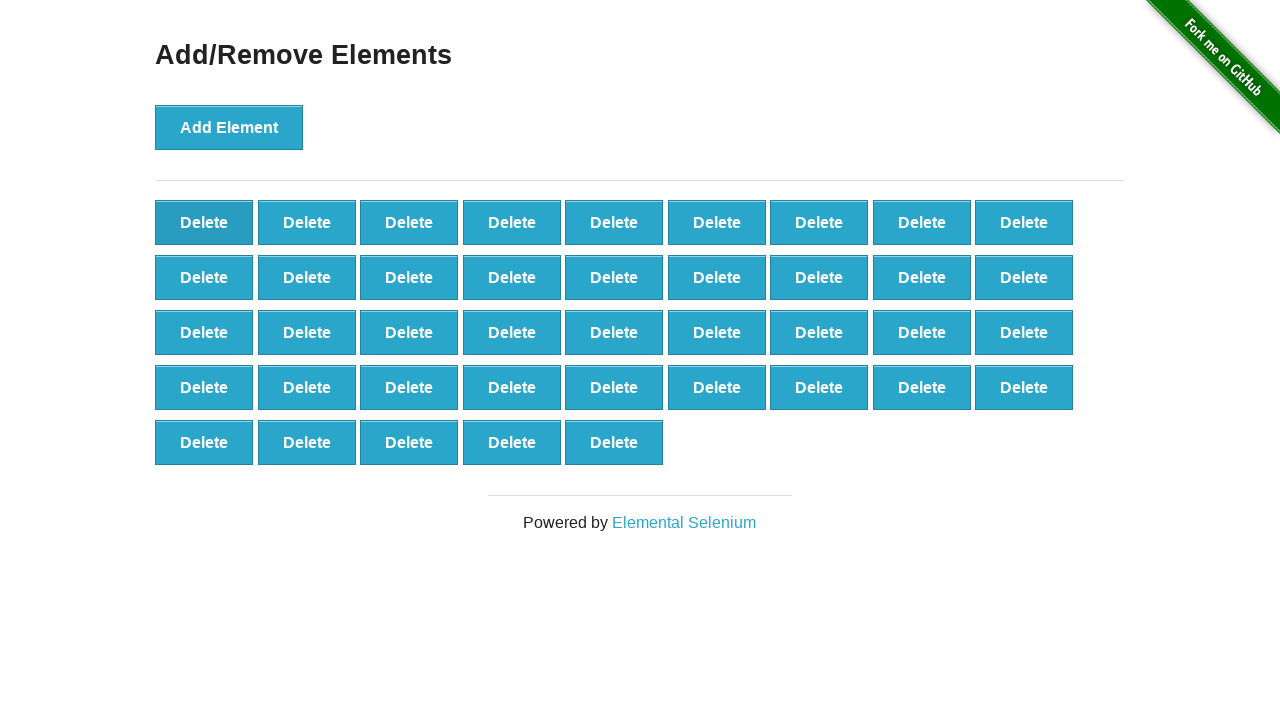

Clicked Delete button (iteration 61/61) at (204, 222) on button[onclick='deleteElement()']
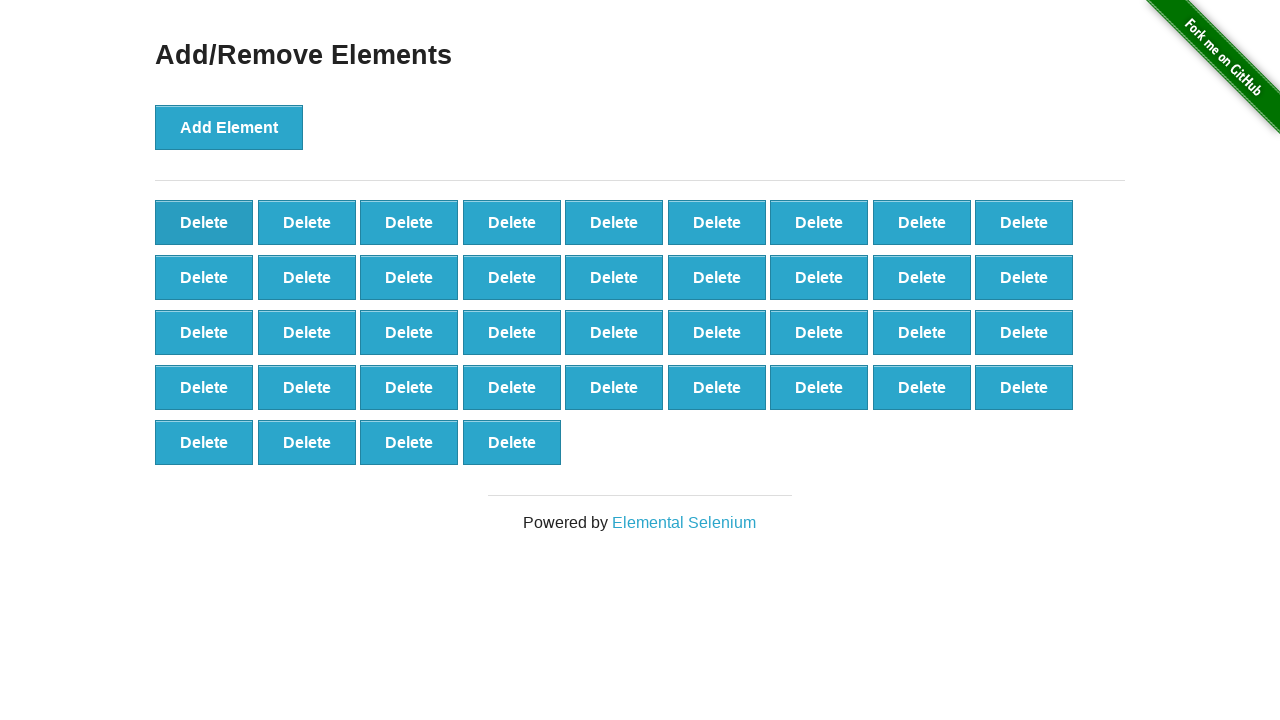

Counted remaining delete buttons: 40
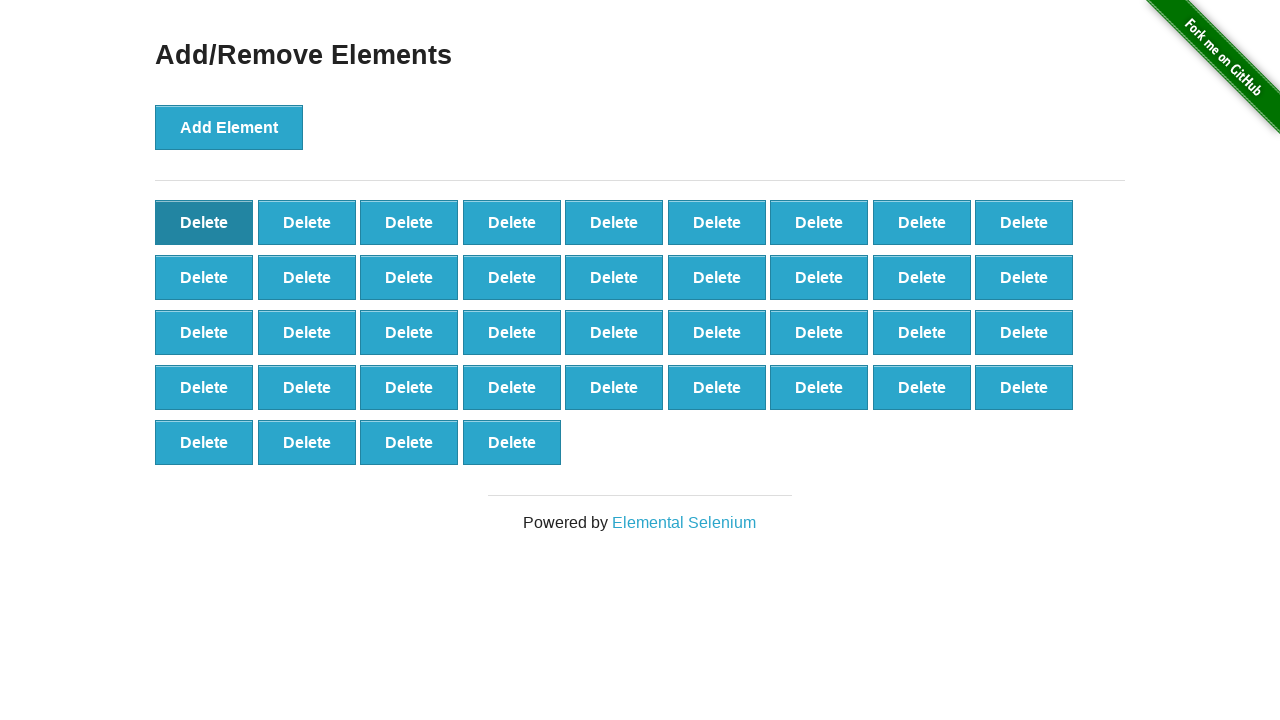

Validated that remaining buttons (40) matches expected count (40)
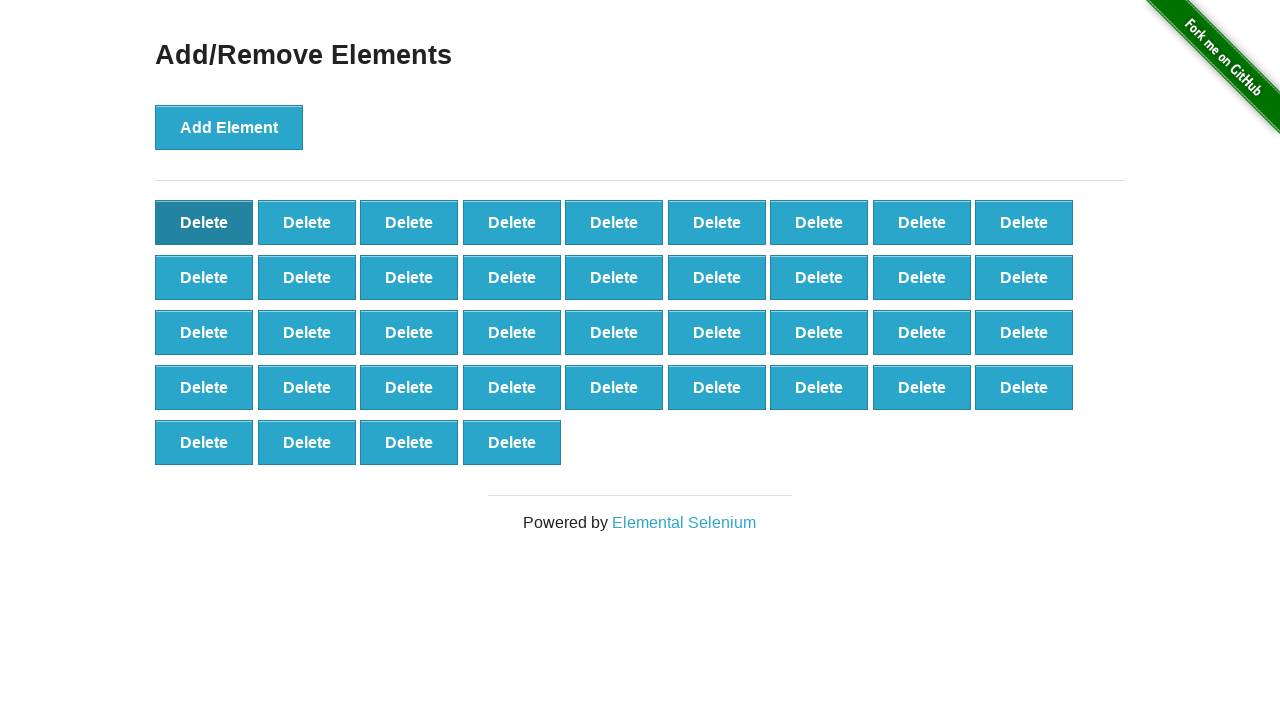

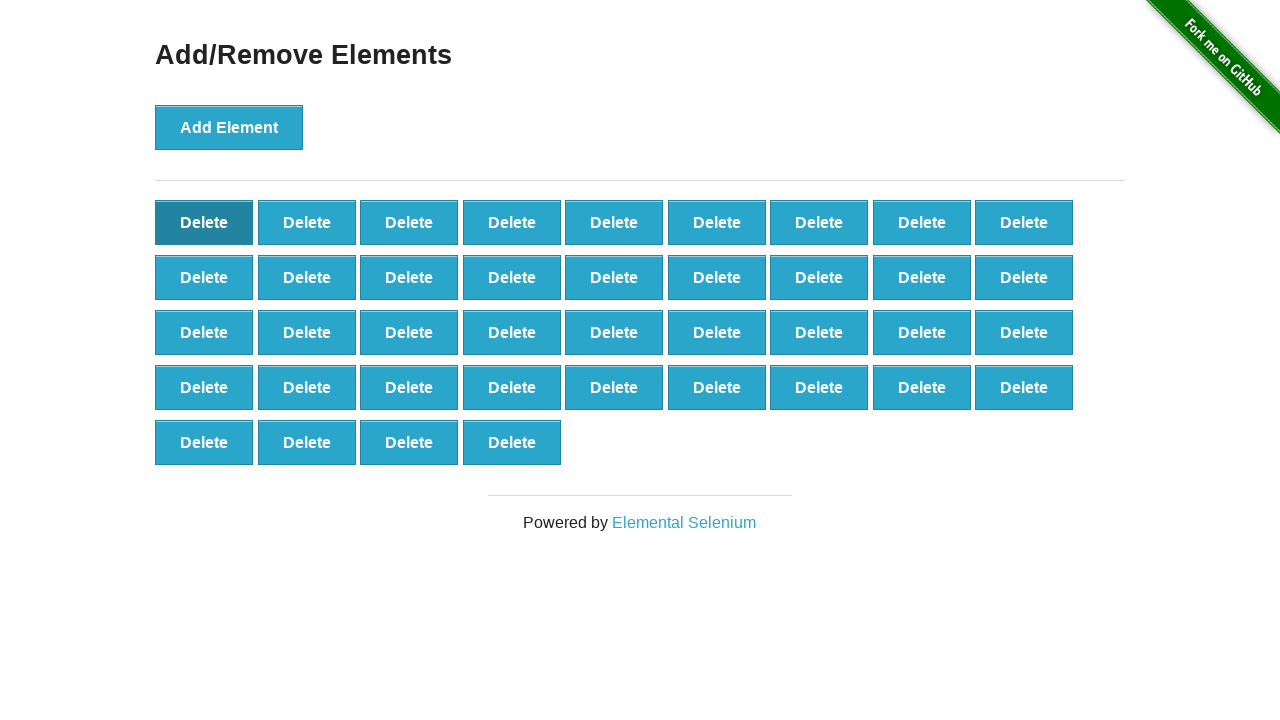